Tests selecting and deselecting all checkboxes on a page with multiple checkbox fields

Starting URL: https://automationfc.github.io/multiple-fields

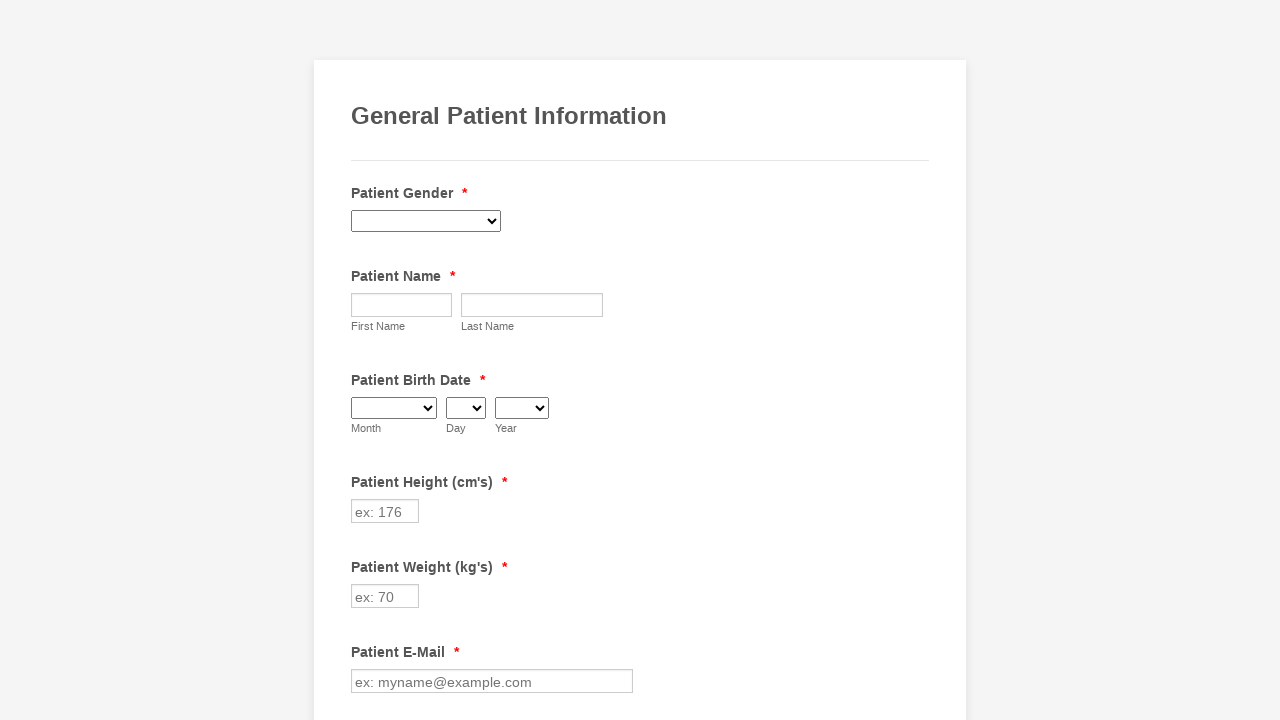

Navigated to multiple fields page
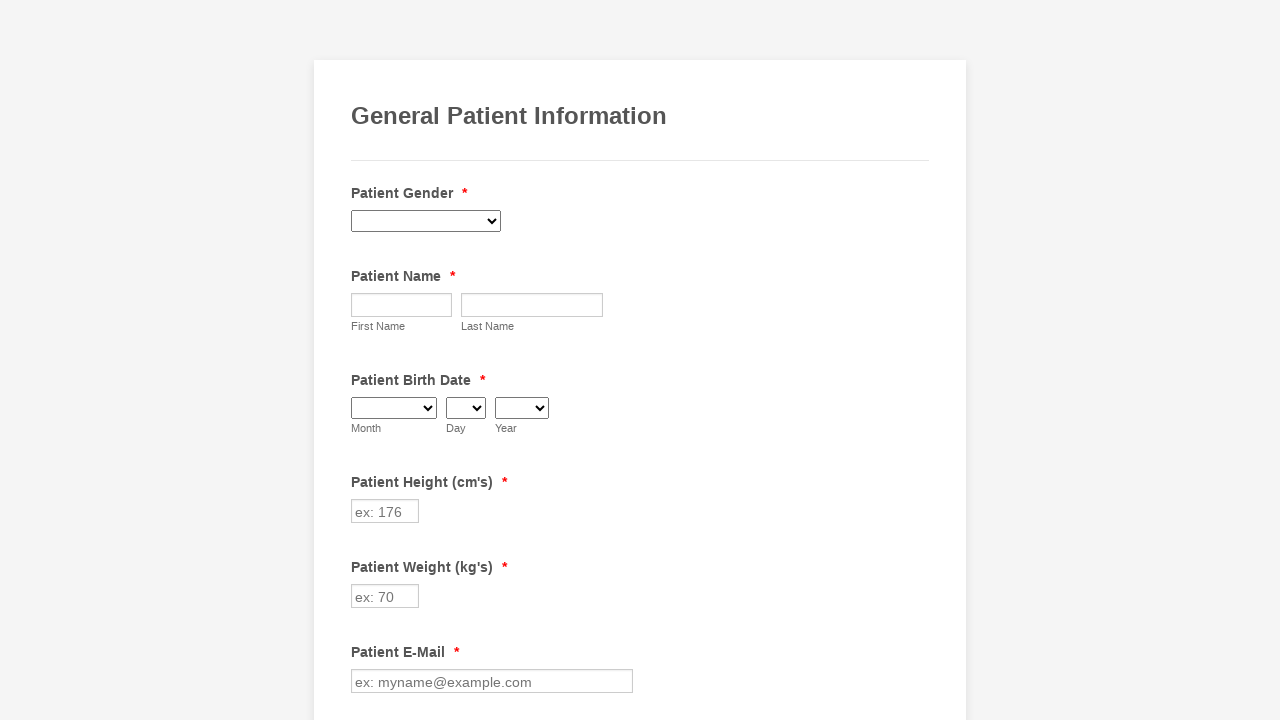

Located all checkboxes on the page
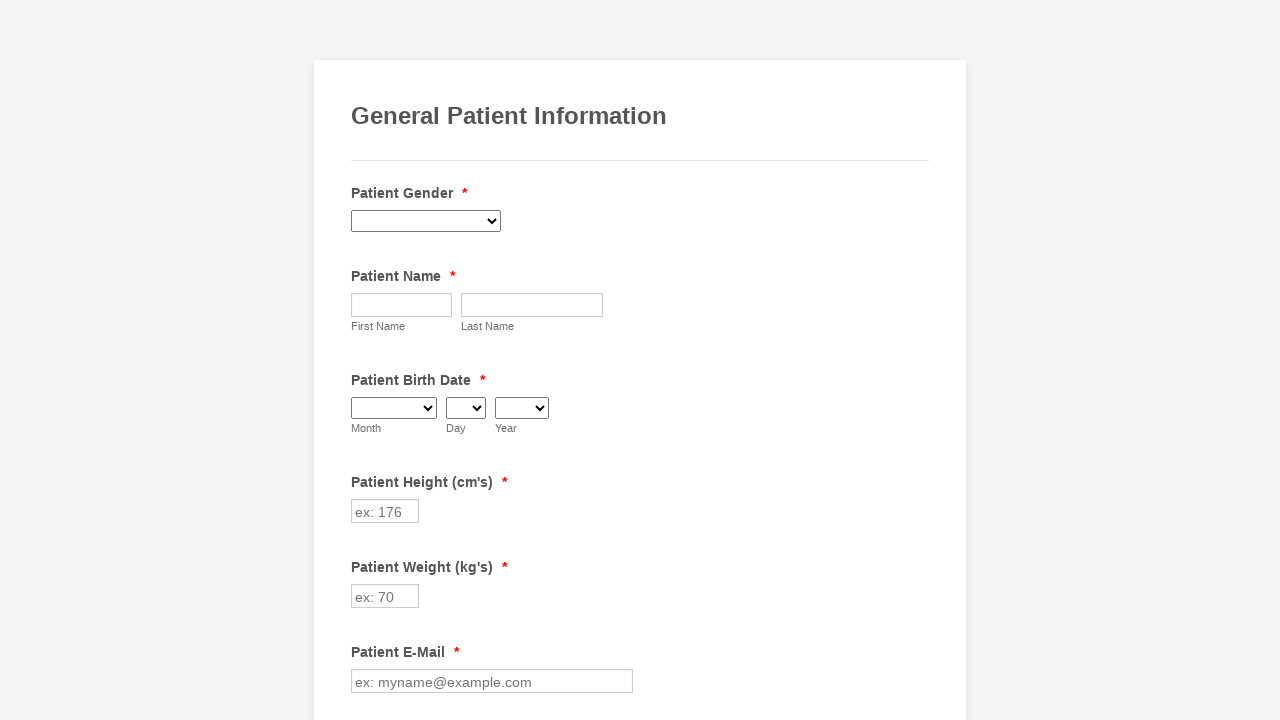

Clicked checkbox to select it at (362, 360) on xpath=//input[@type='checkbox'] >> nth=0
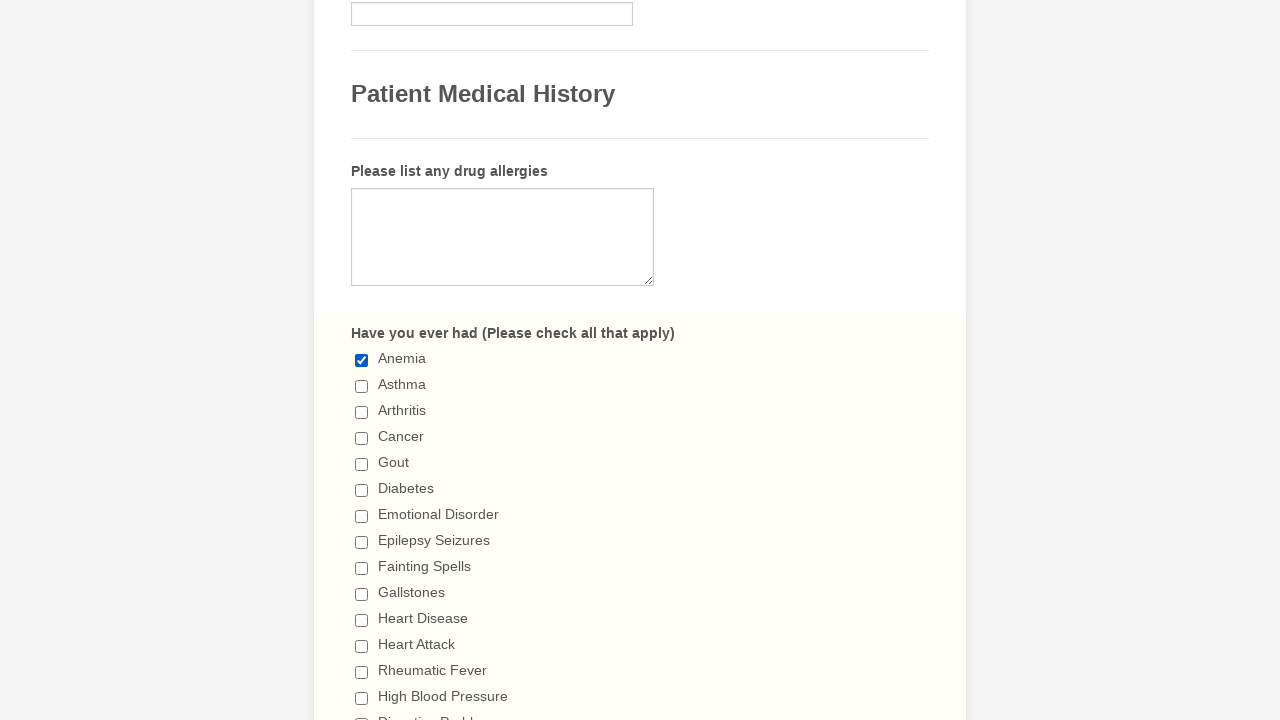

Waited 2 seconds after checkbox click
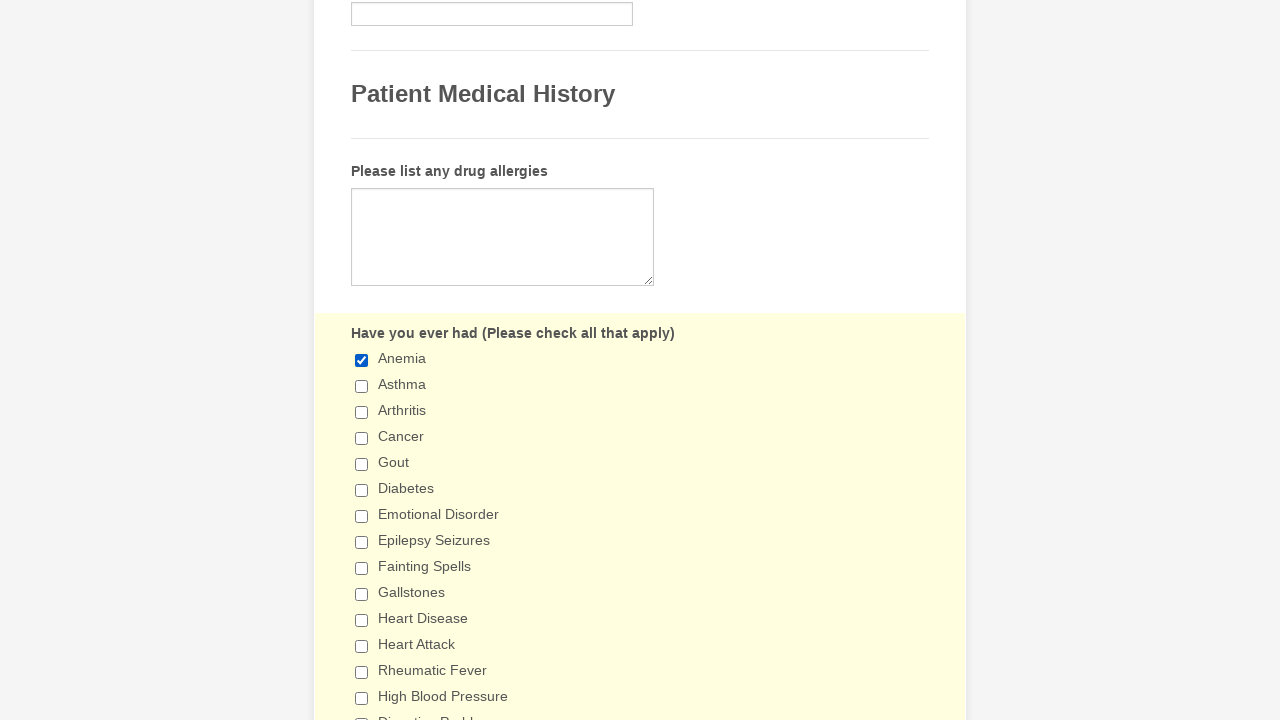

Clicked checkbox to select it at (362, 386) on xpath=//input[@type='checkbox'] >> nth=1
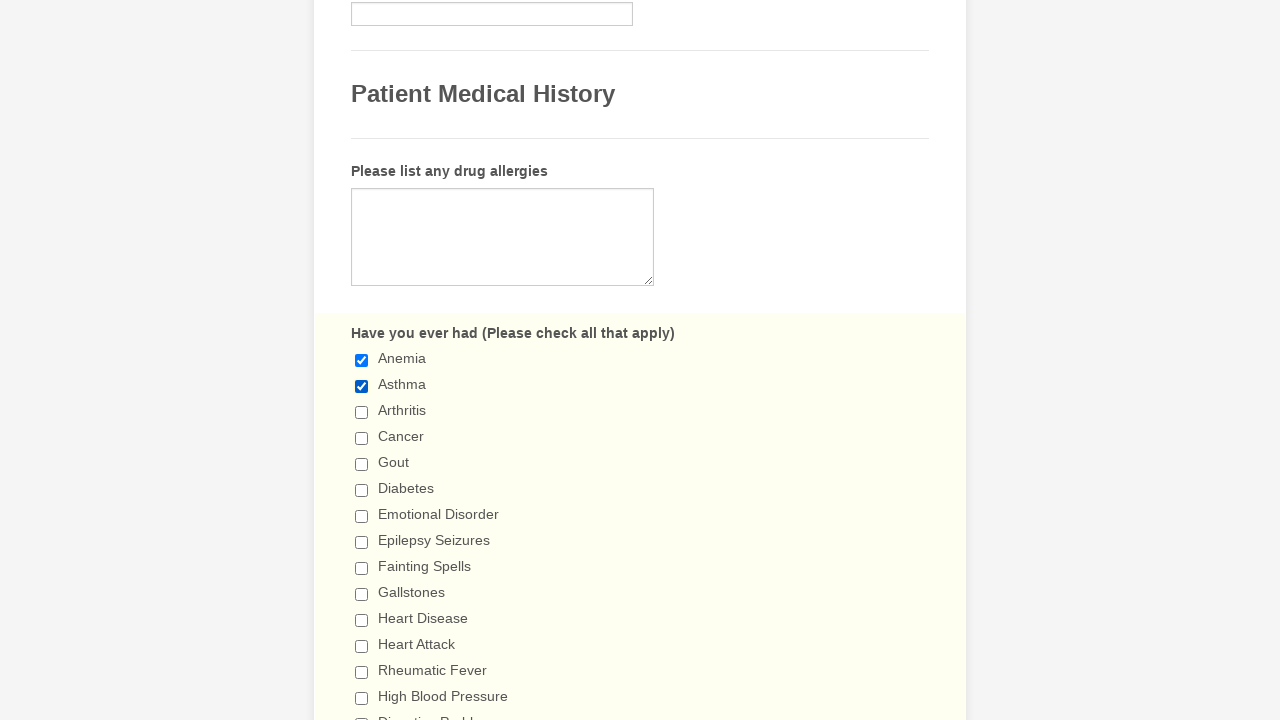

Waited 2 seconds after checkbox click
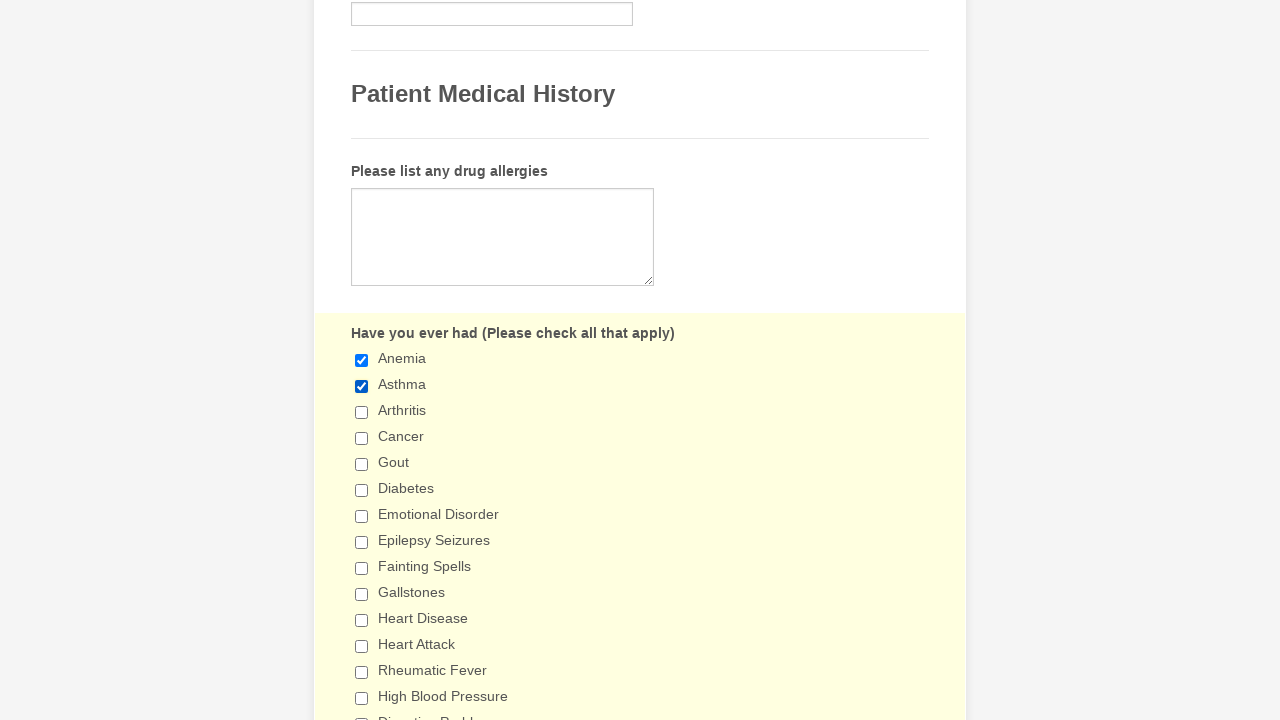

Clicked checkbox to select it at (362, 412) on xpath=//input[@type='checkbox'] >> nth=2
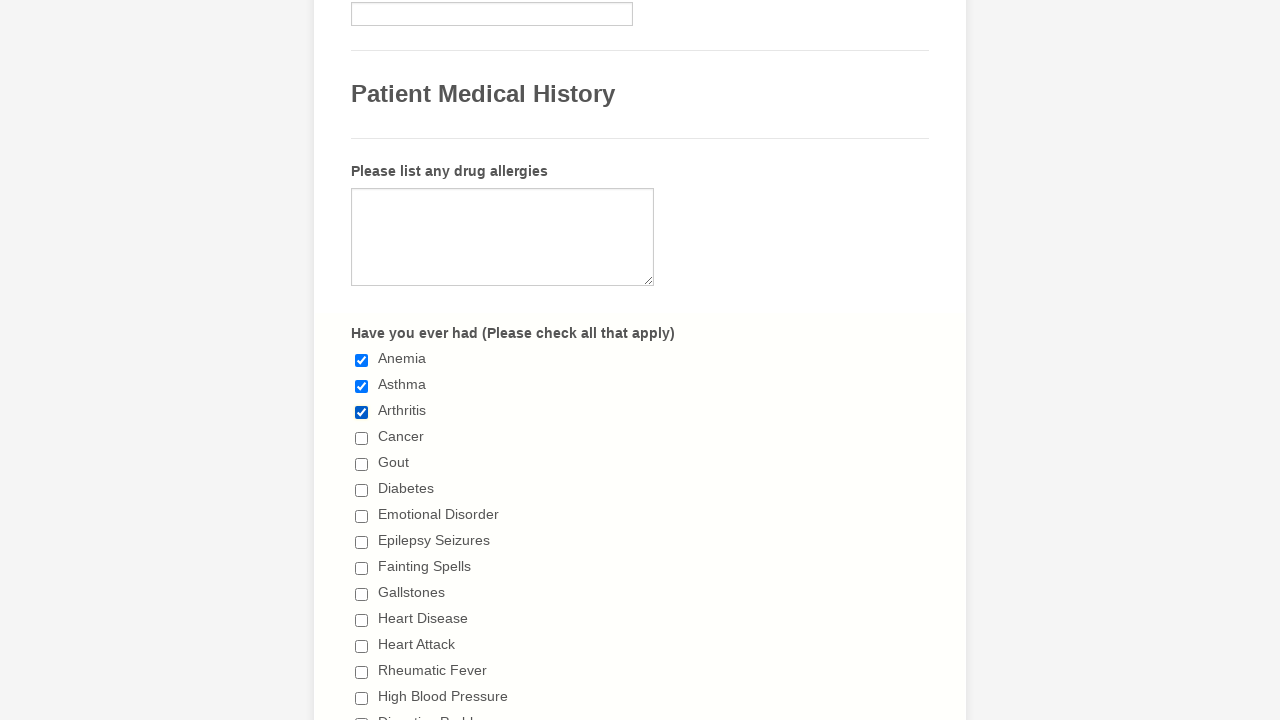

Waited 2 seconds after checkbox click
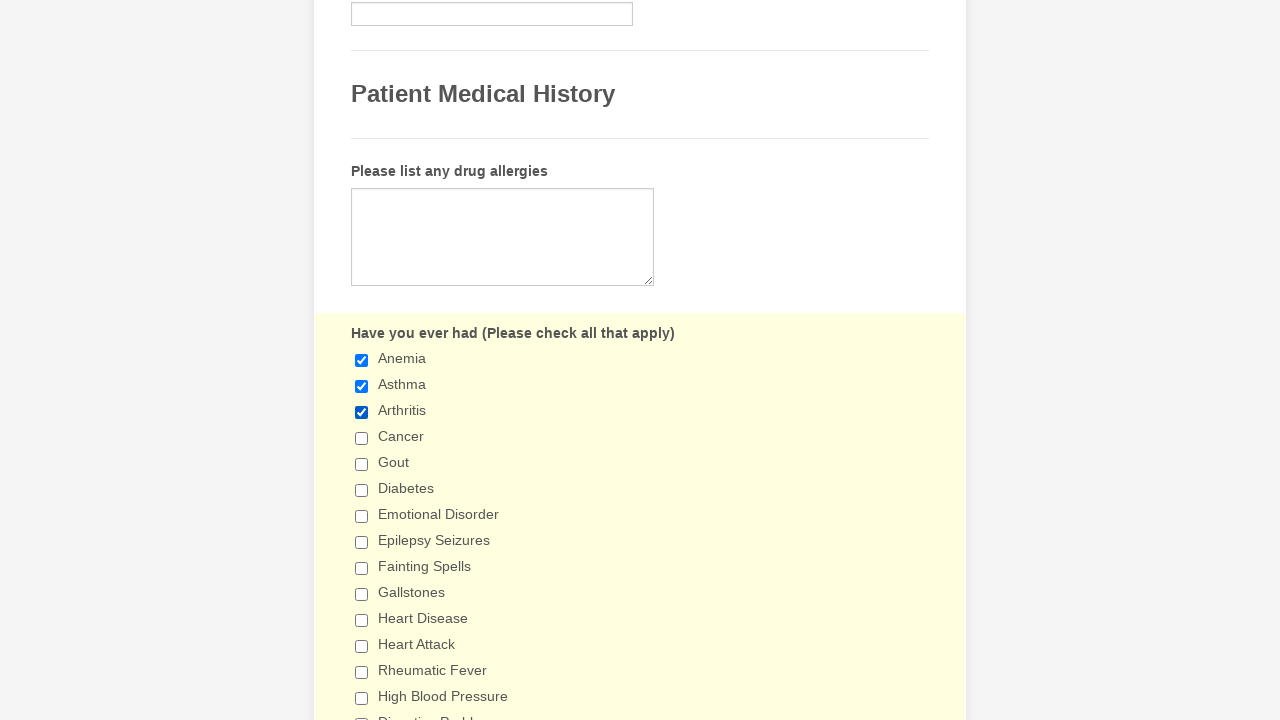

Clicked checkbox to select it at (362, 438) on xpath=//input[@type='checkbox'] >> nth=3
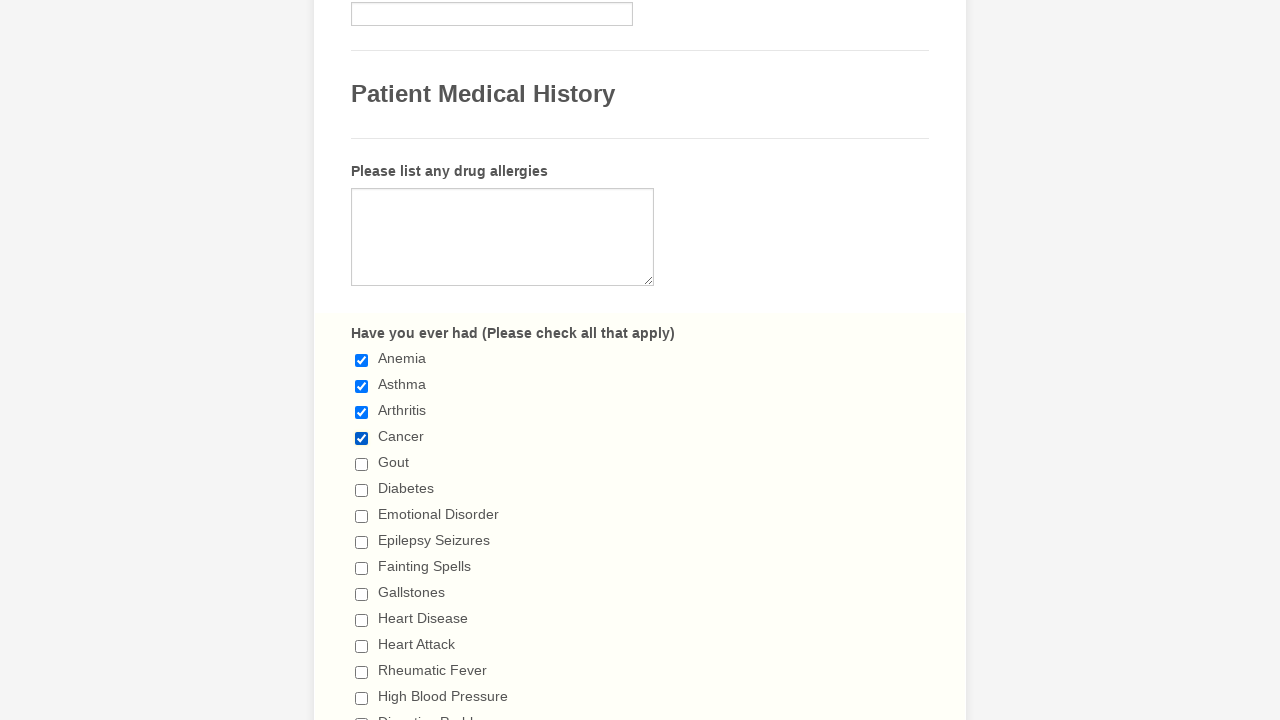

Waited 2 seconds after checkbox click
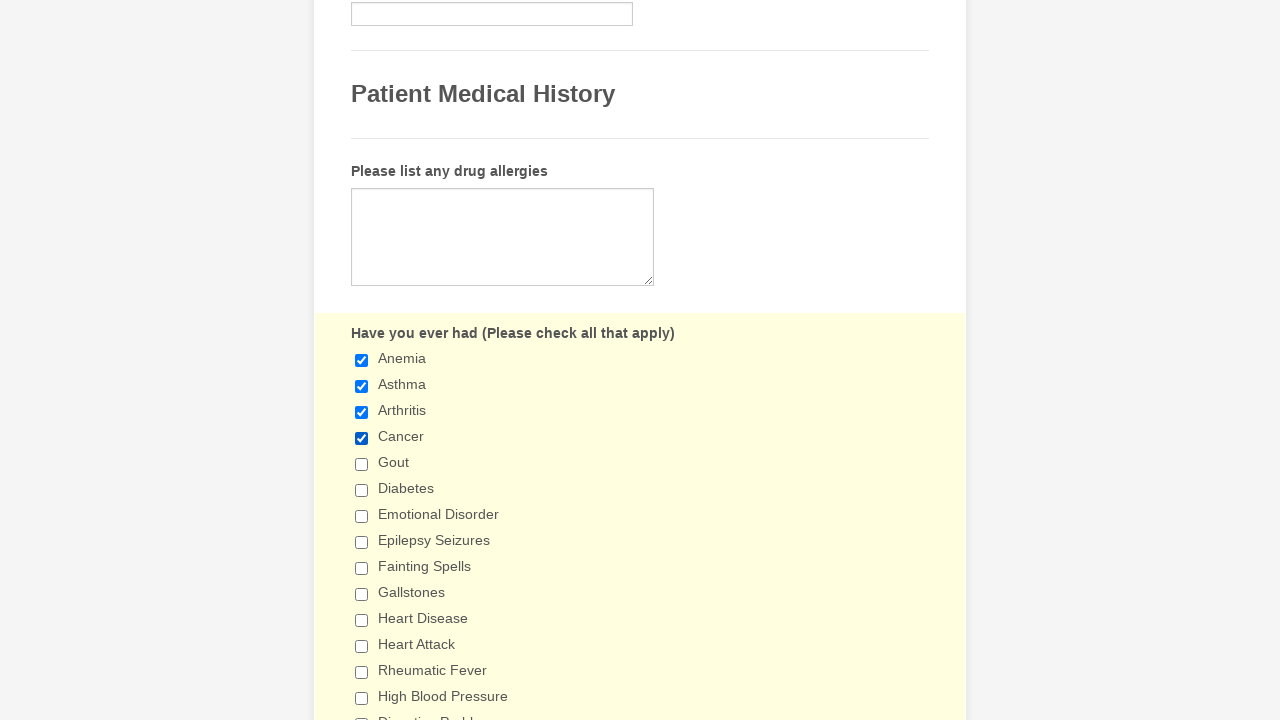

Clicked checkbox to select it at (362, 464) on xpath=//input[@type='checkbox'] >> nth=4
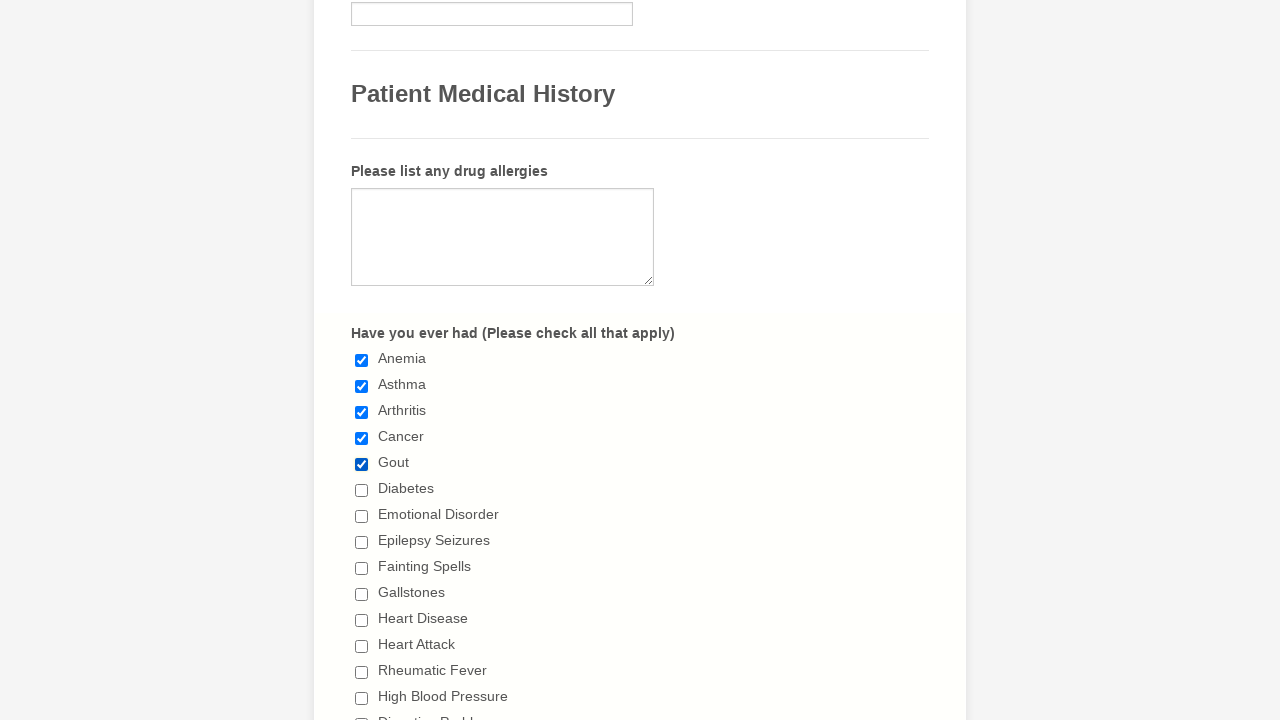

Waited 2 seconds after checkbox click
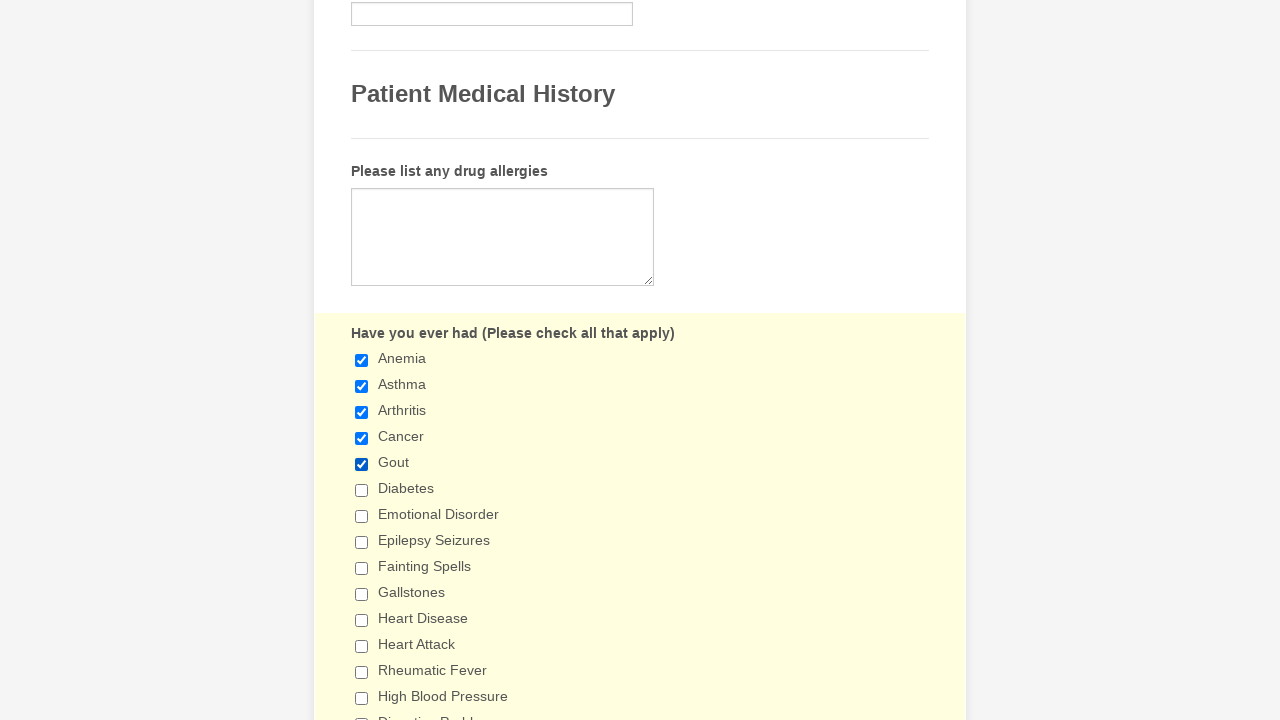

Clicked checkbox to select it at (362, 490) on xpath=//input[@type='checkbox'] >> nth=5
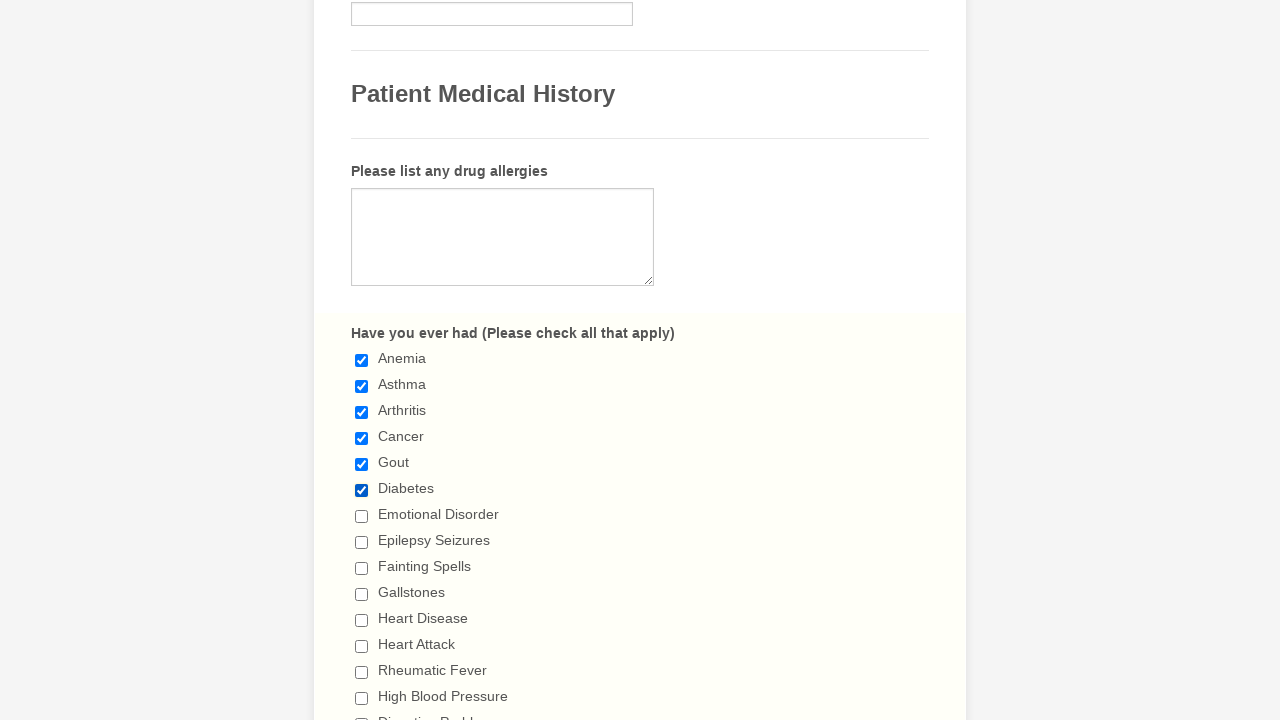

Waited 2 seconds after checkbox click
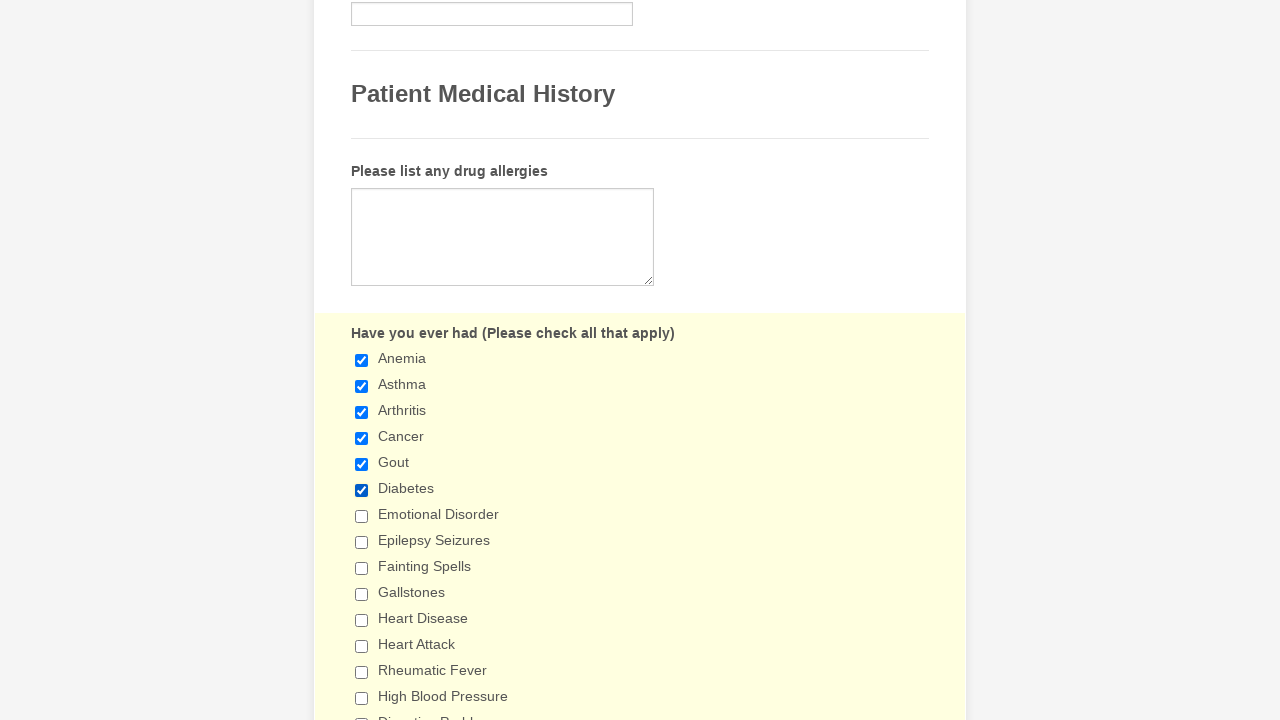

Clicked checkbox to select it at (362, 516) on xpath=//input[@type='checkbox'] >> nth=6
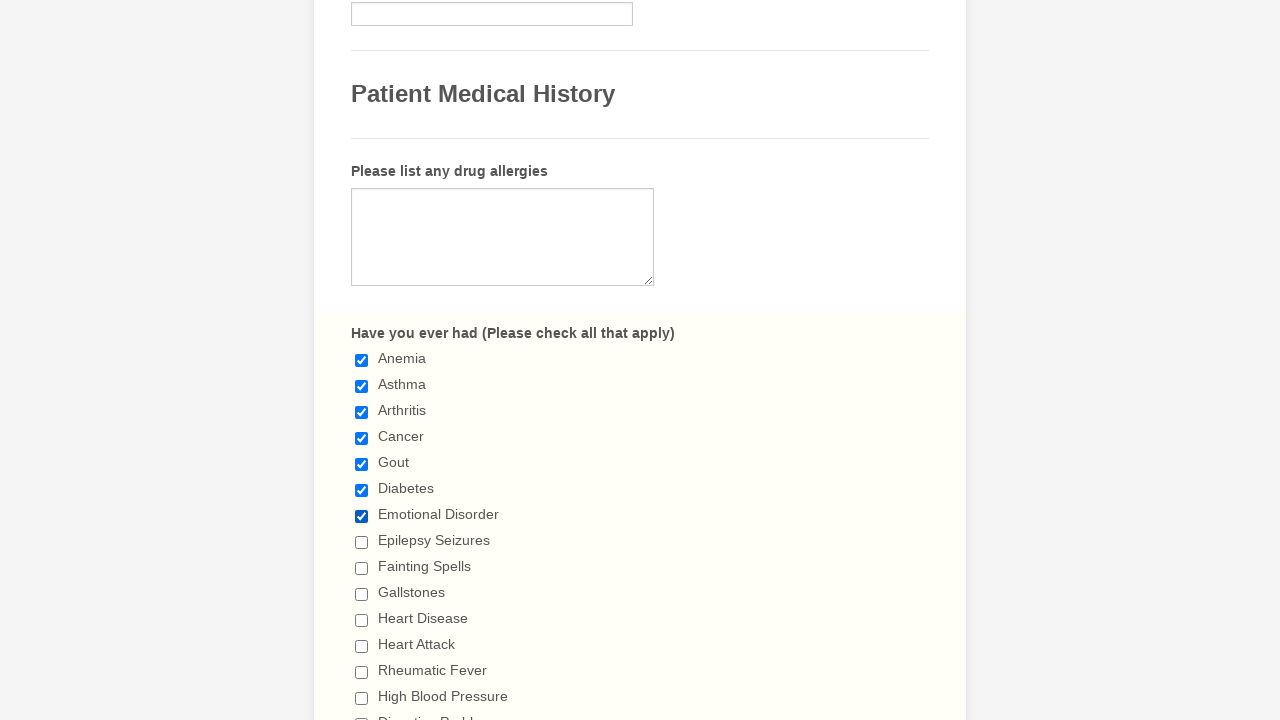

Waited 2 seconds after checkbox click
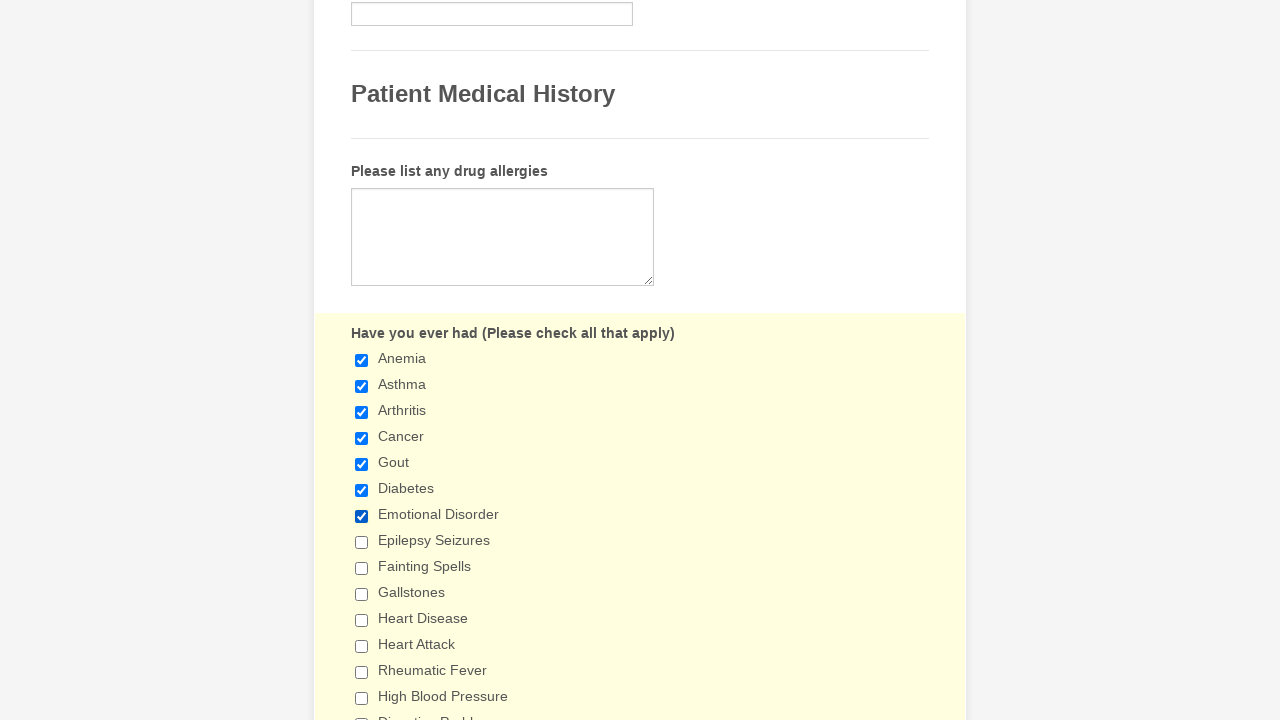

Clicked checkbox to select it at (362, 542) on xpath=//input[@type='checkbox'] >> nth=7
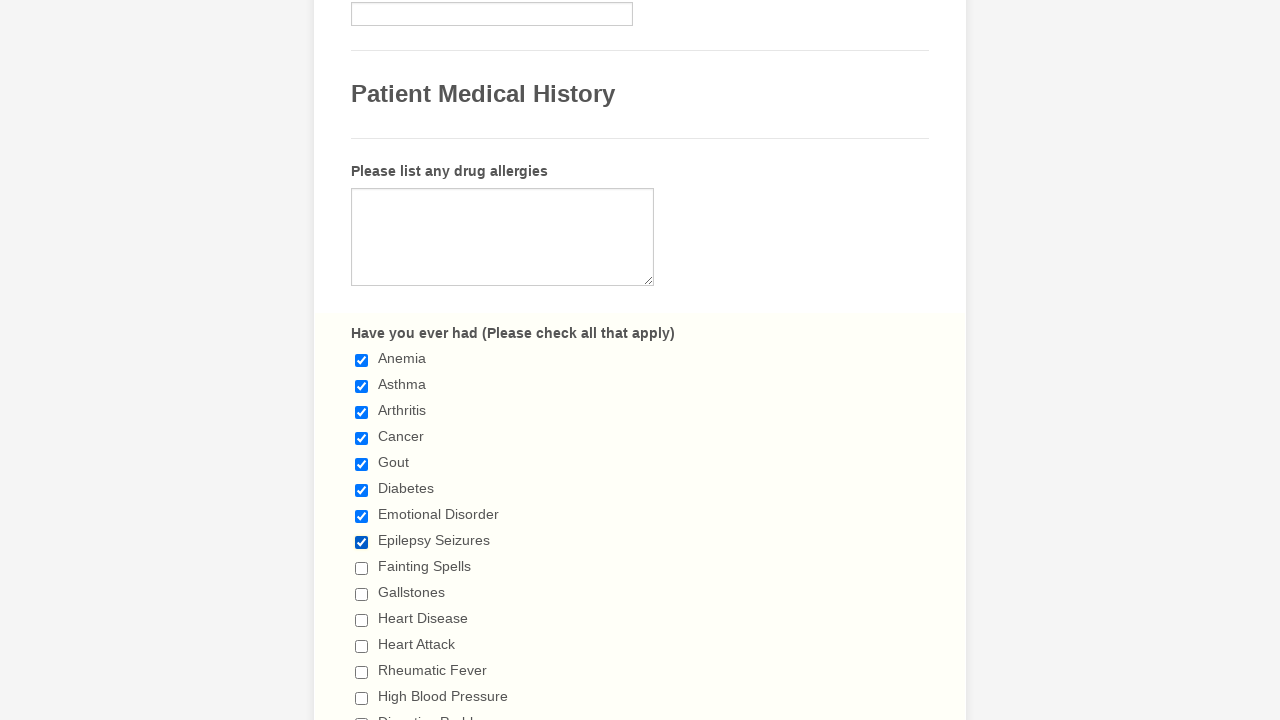

Waited 2 seconds after checkbox click
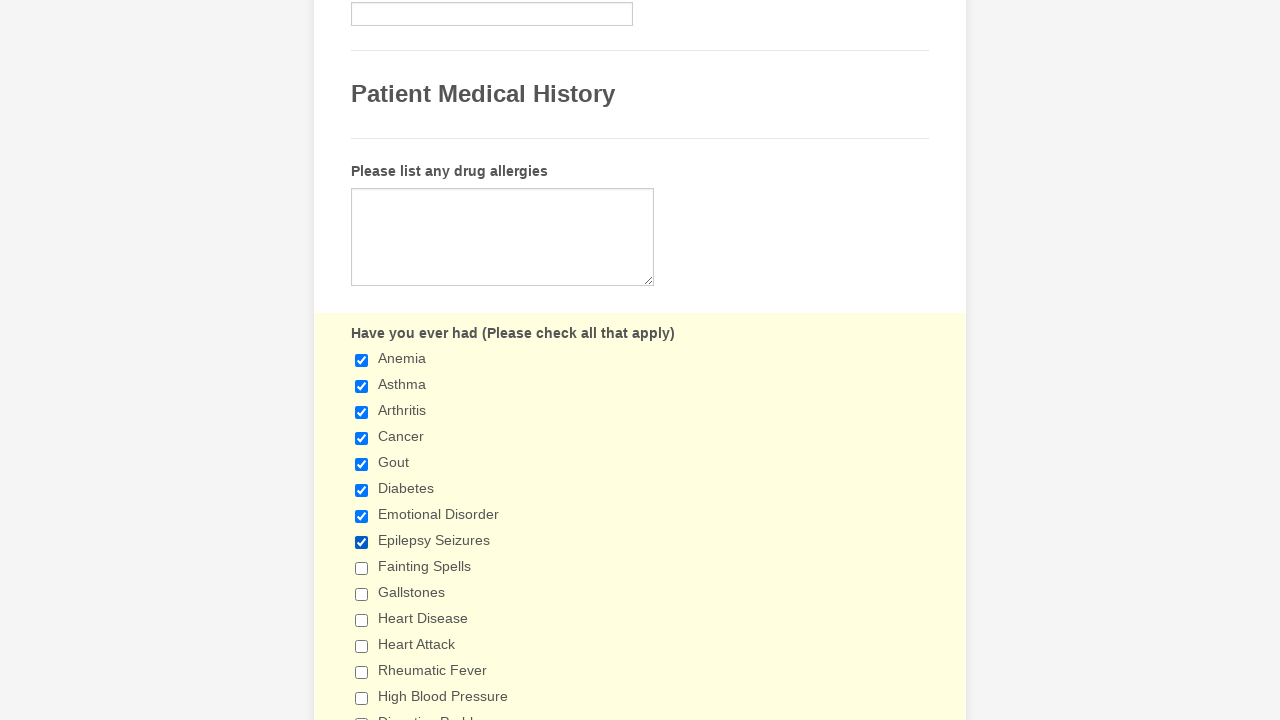

Clicked checkbox to select it at (362, 568) on xpath=//input[@type='checkbox'] >> nth=8
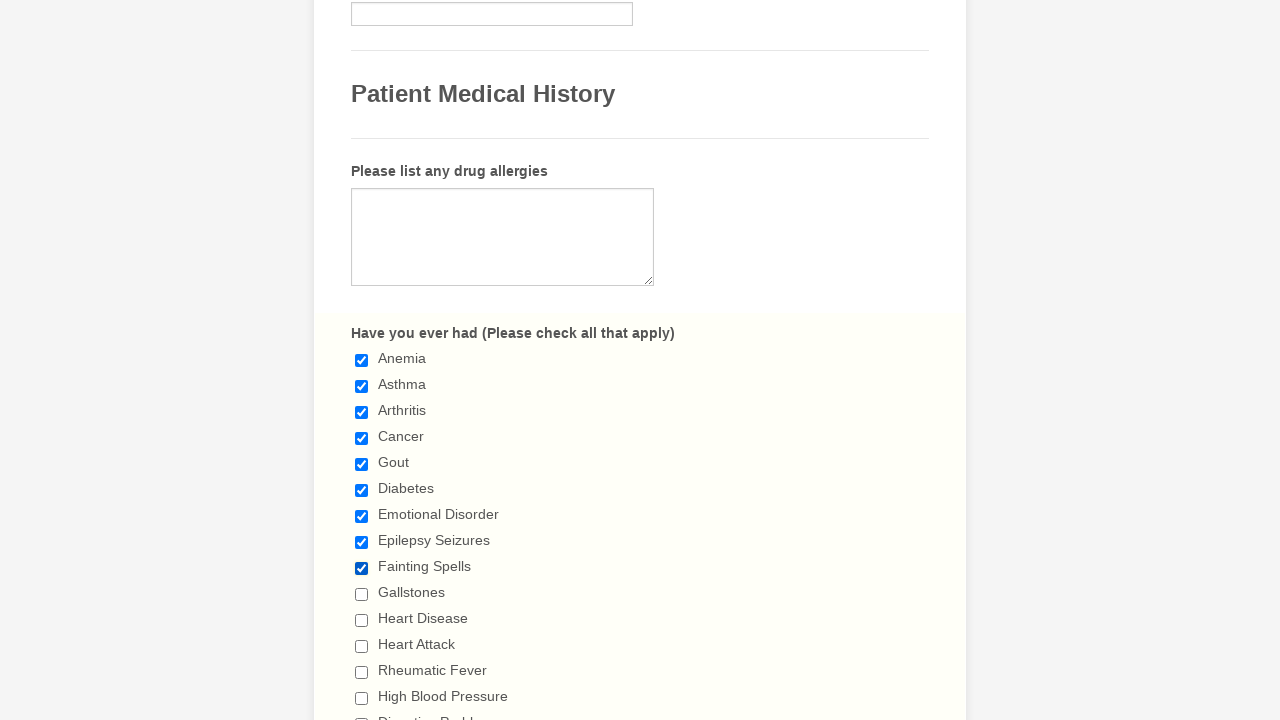

Waited 2 seconds after checkbox click
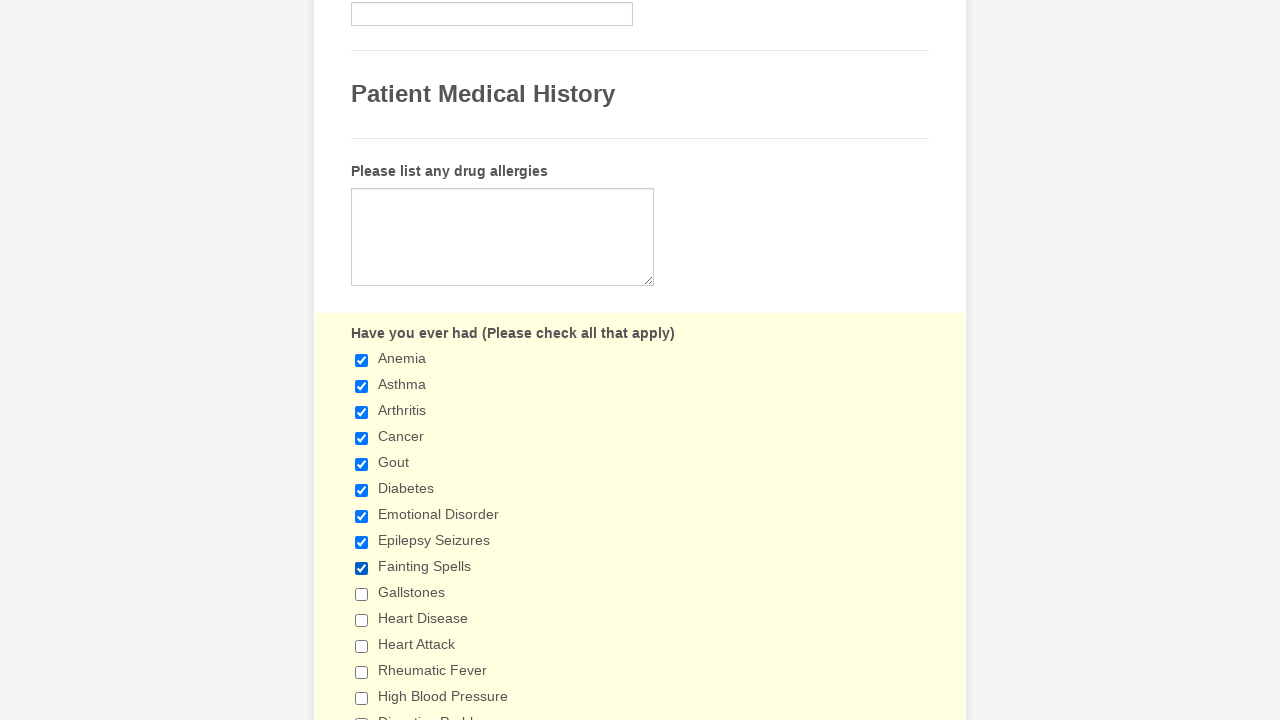

Clicked checkbox to select it at (362, 594) on xpath=//input[@type='checkbox'] >> nth=9
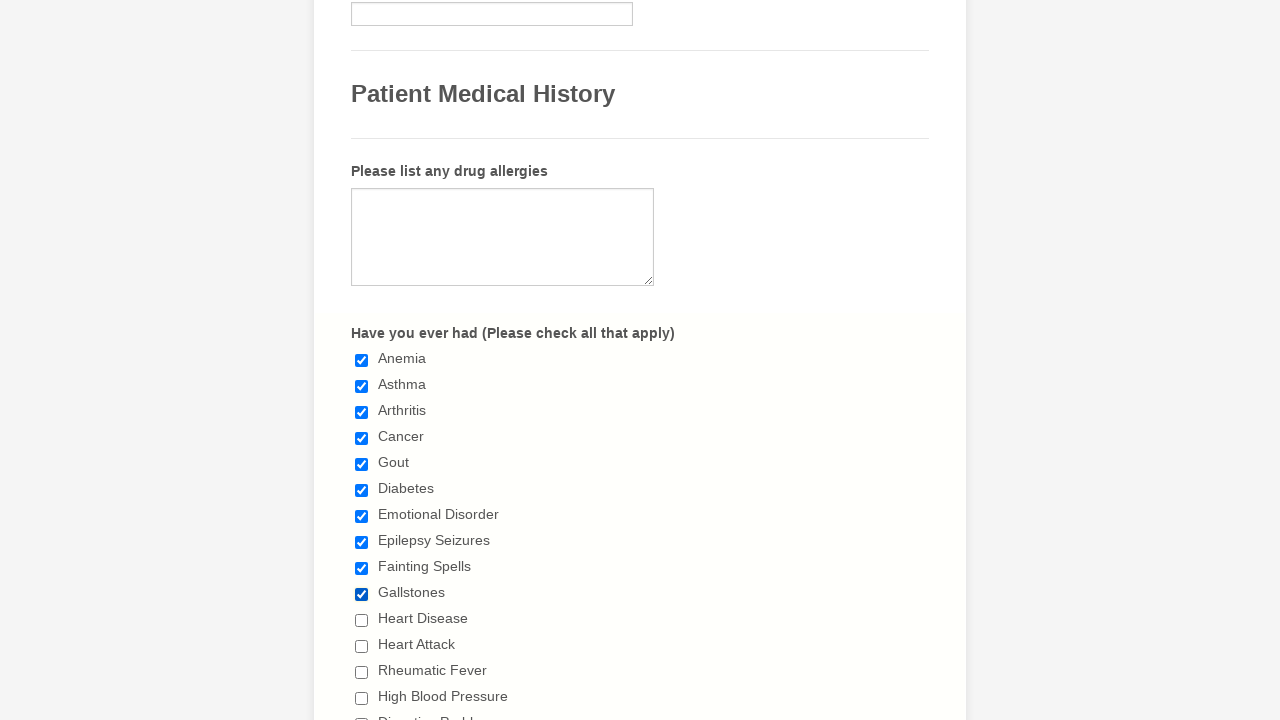

Waited 2 seconds after checkbox click
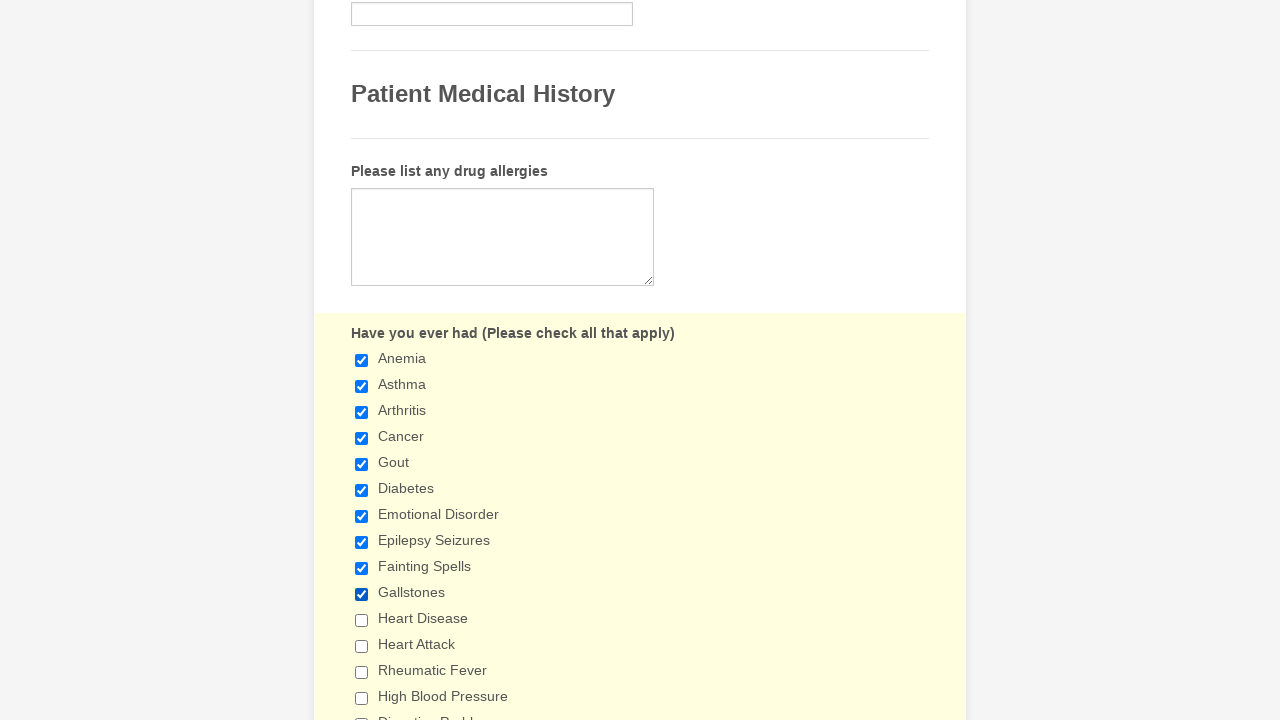

Clicked checkbox to select it at (362, 620) on xpath=//input[@type='checkbox'] >> nth=10
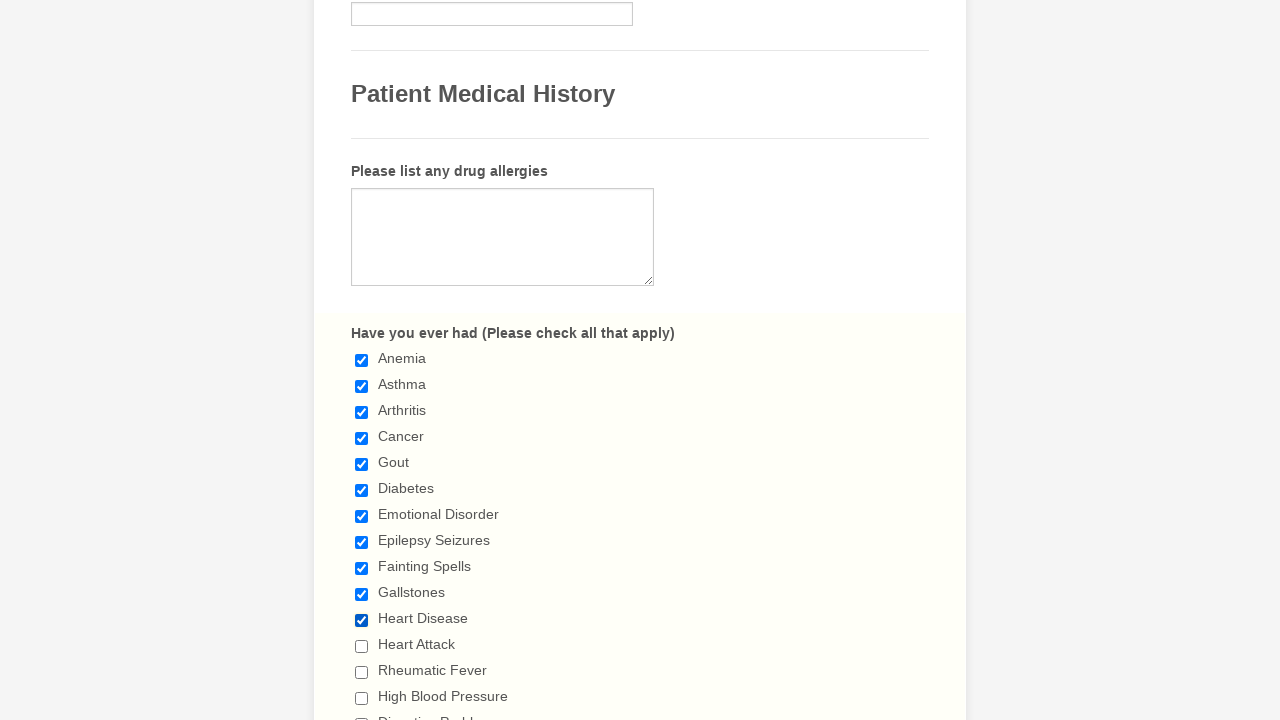

Waited 2 seconds after checkbox click
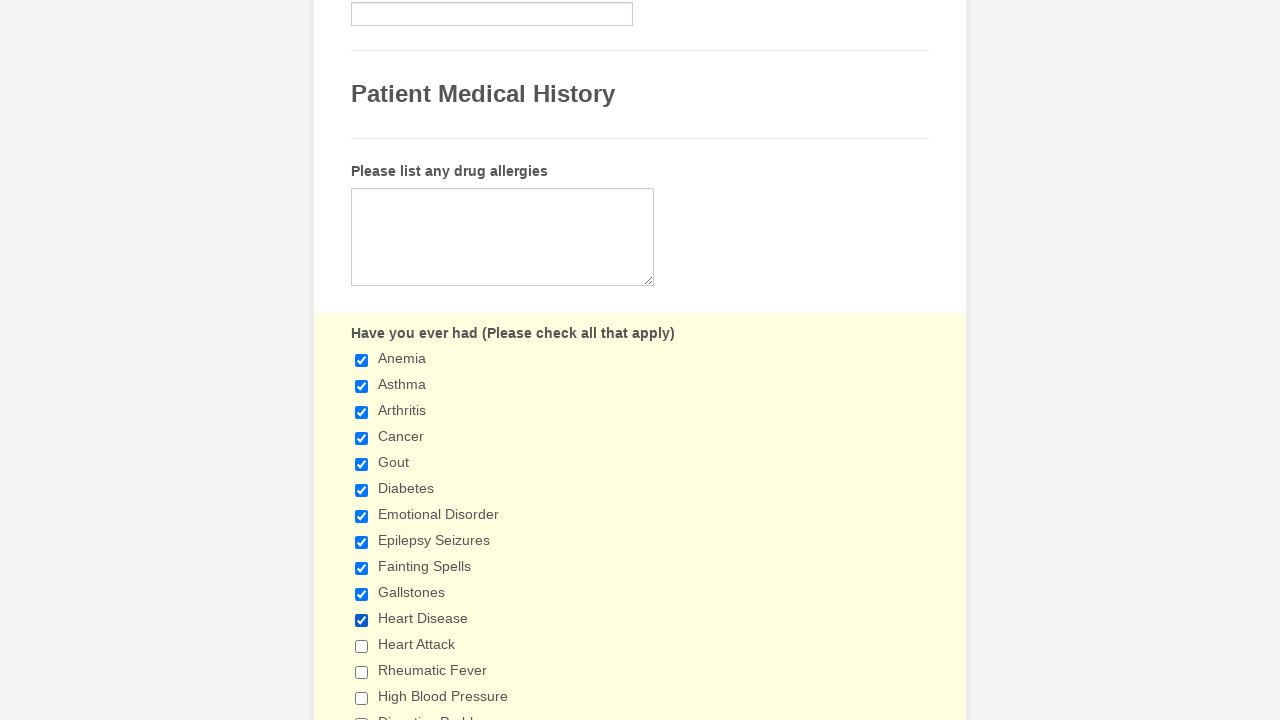

Clicked checkbox to select it at (362, 646) on xpath=//input[@type='checkbox'] >> nth=11
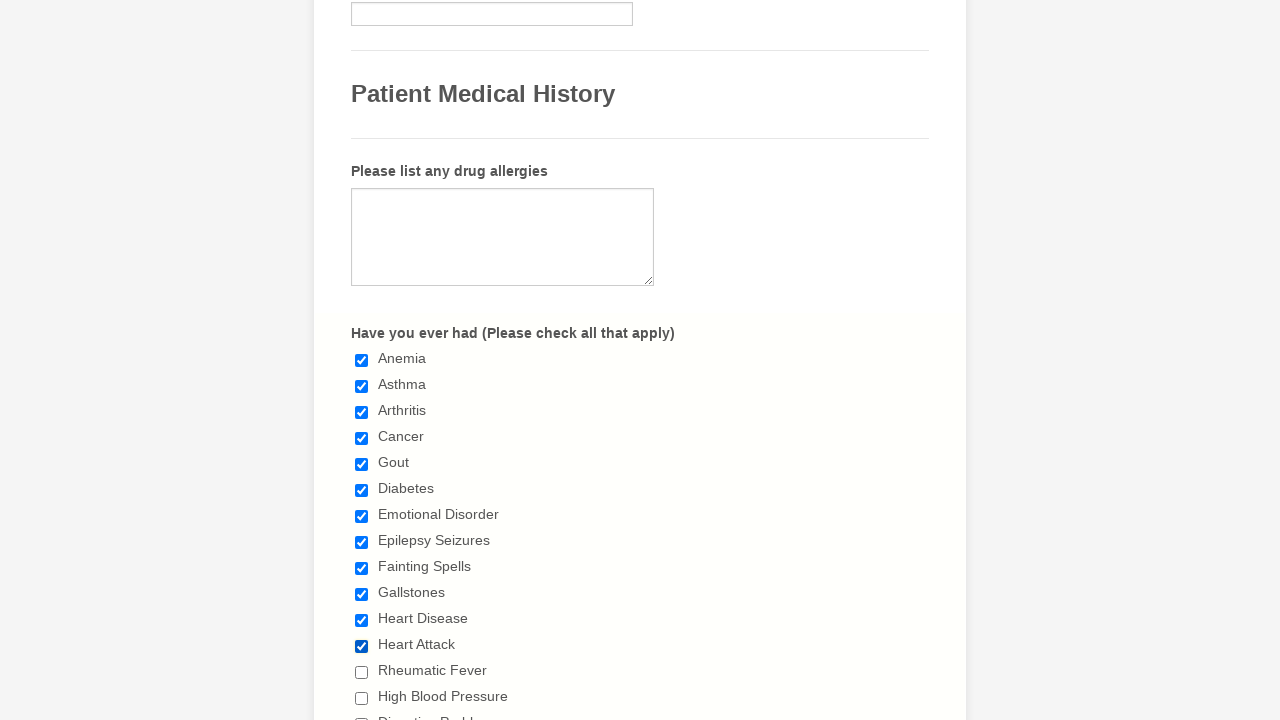

Waited 2 seconds after checkbox click
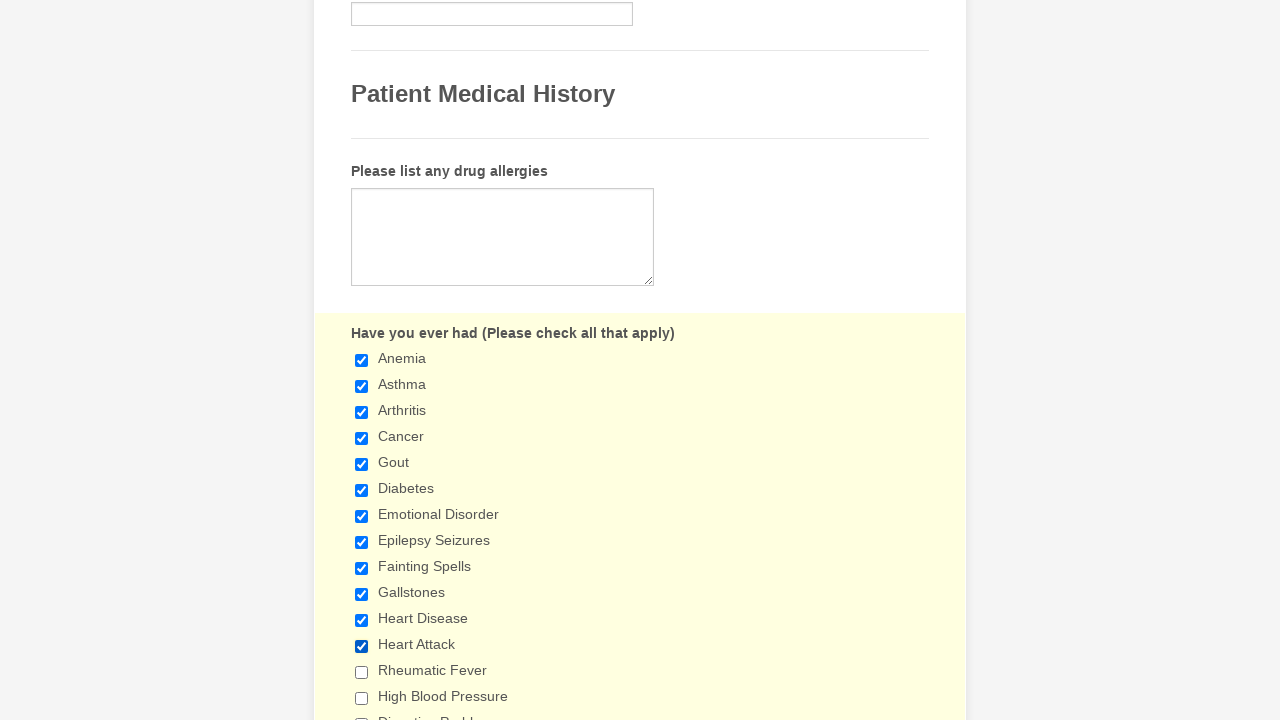

Clicked checkbox to select it at (362, 672) on xpath=//input[@type='checkbox'] >> nth=12
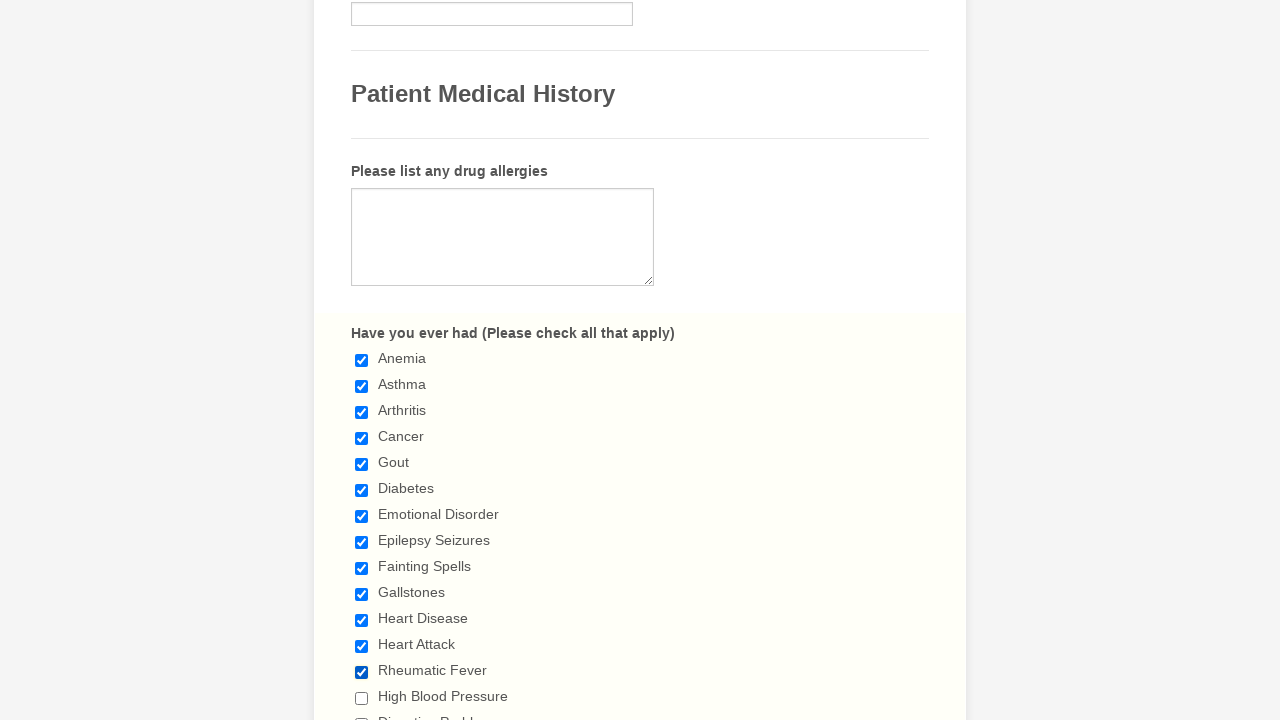

Waited 2 seconds after checkbox click
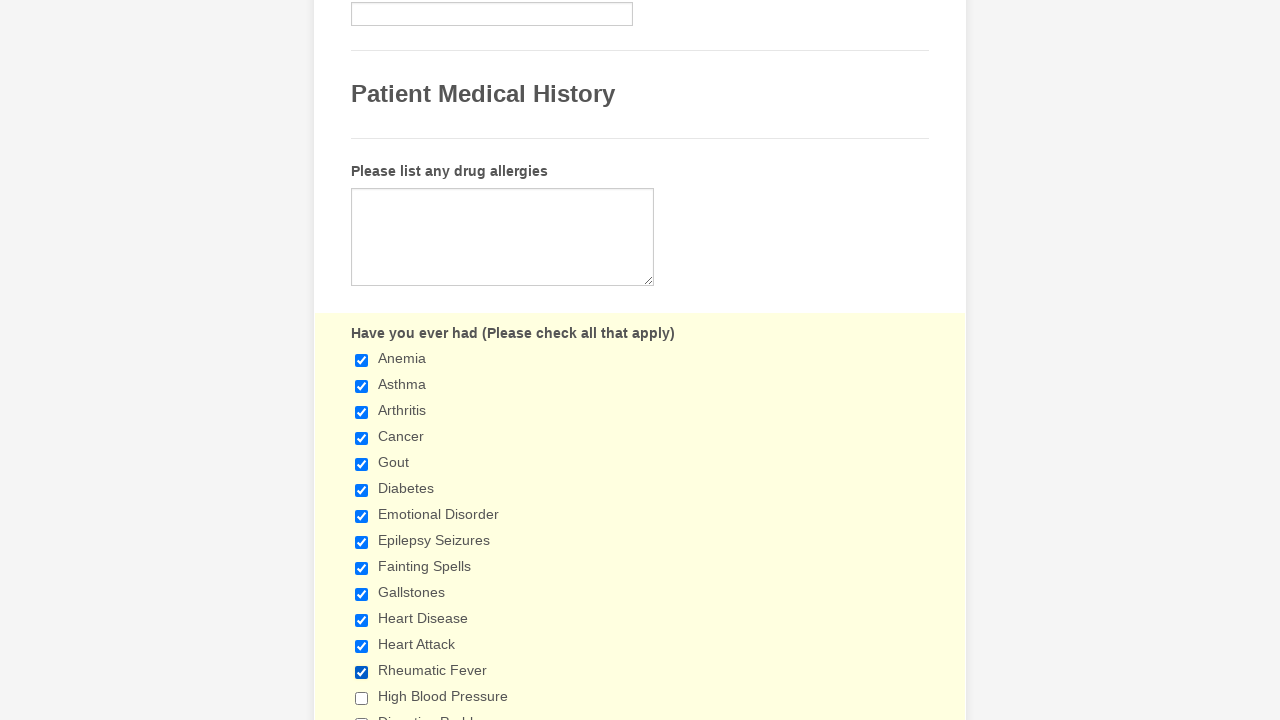

Clicked checkbox to select it at (362, 698) on xpath=//input[@type='checkbox'] >> nth=13
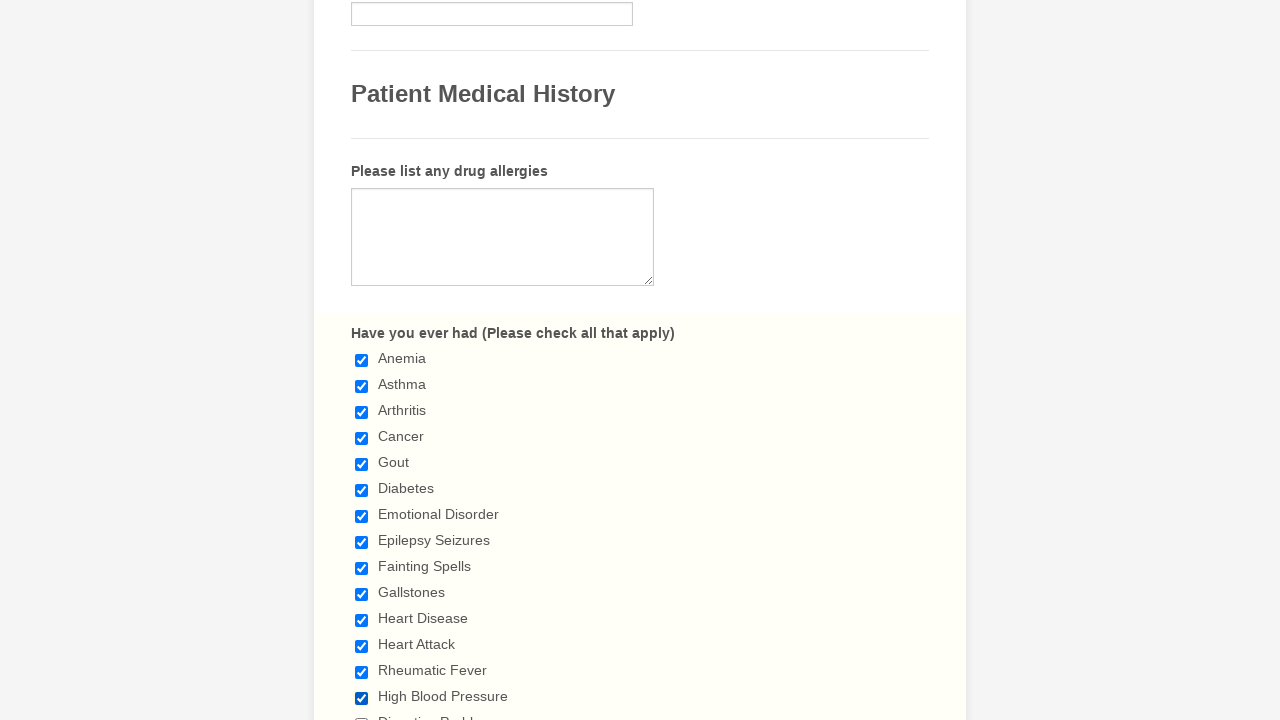

Waited 2 seconds after checkbox click
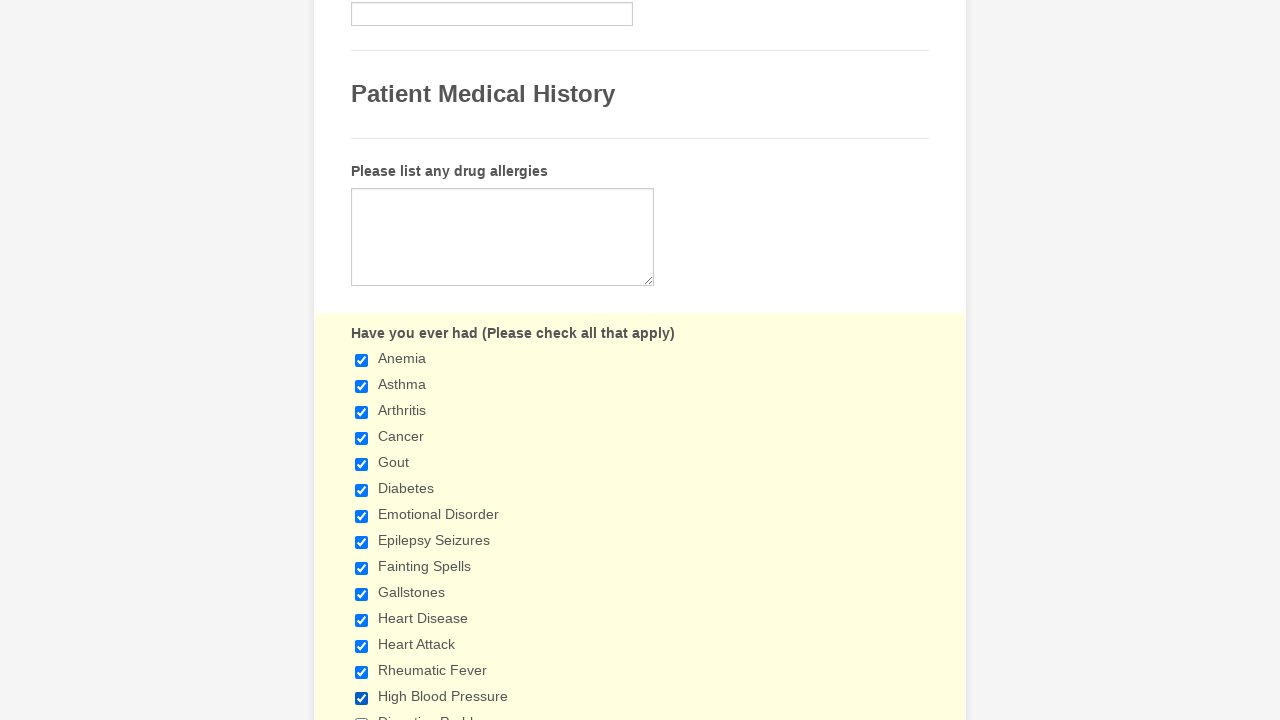

Clicked checkbox to select it at (362, 714) on xpath=//input[@type='checkbox'] >> nth=14
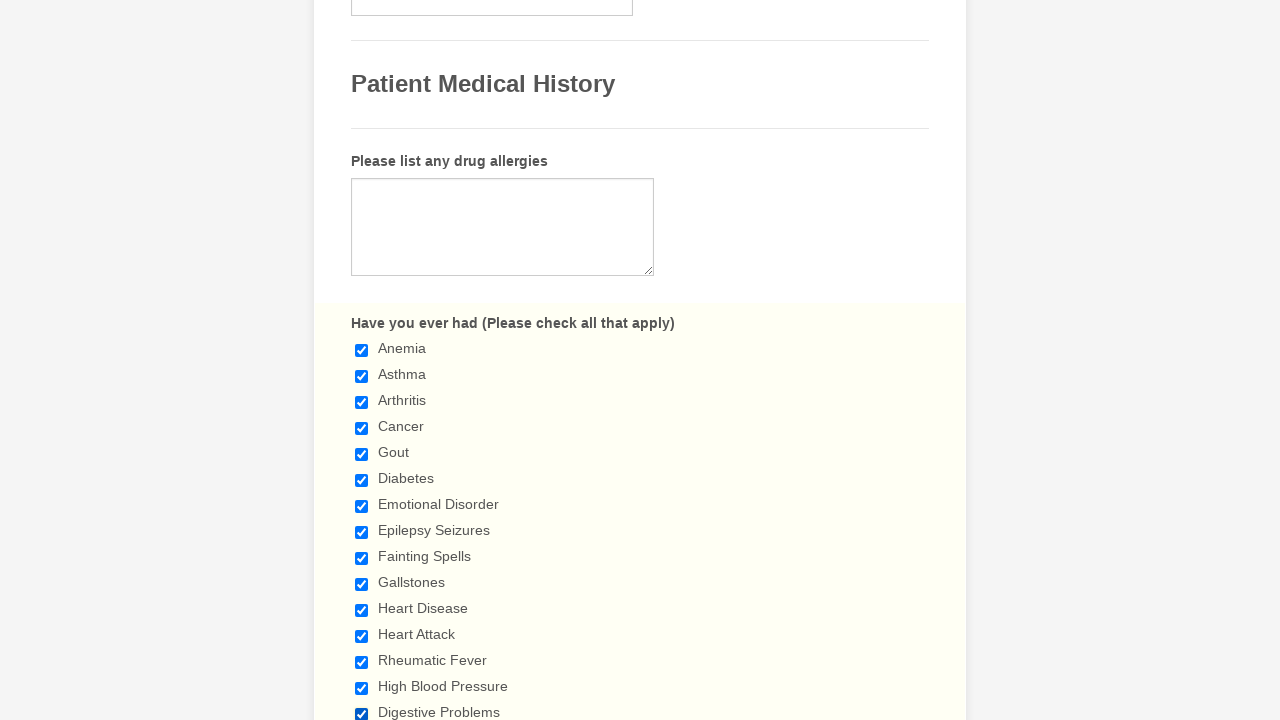

Waited 2 seconds after checkbox click
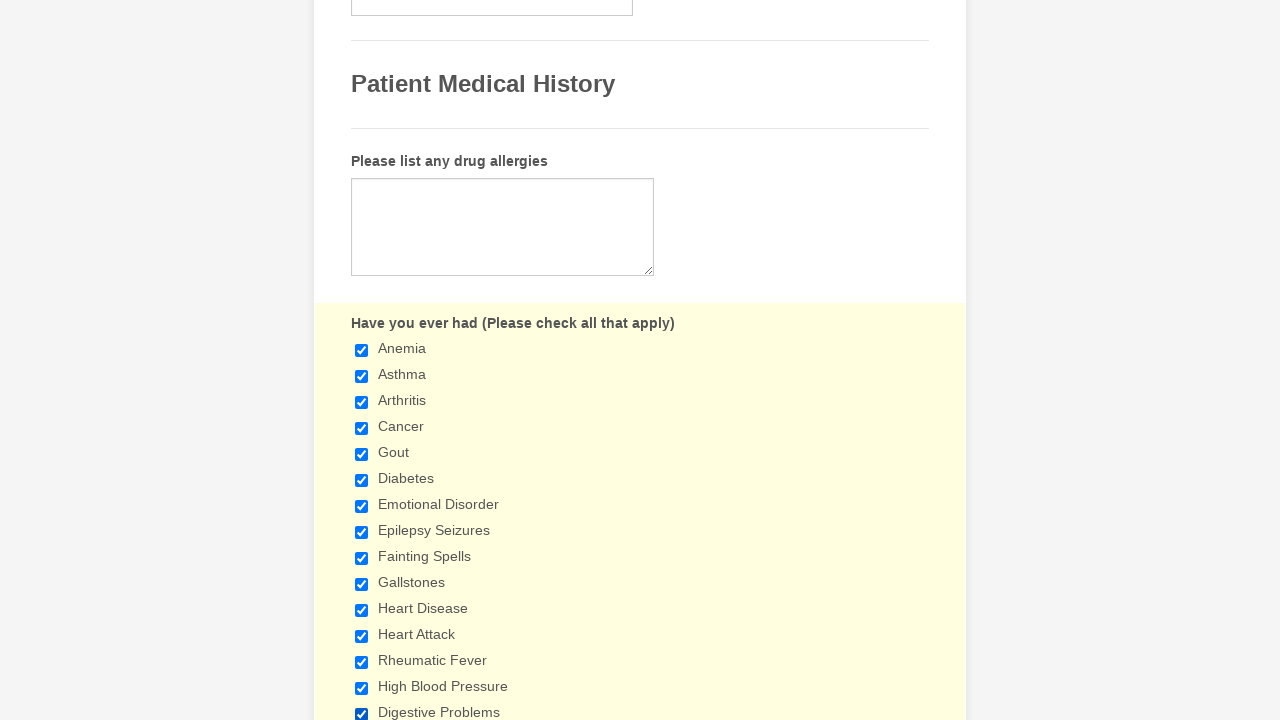

Clicked checkbox to select it at (362, 360) on xpath=//input[@type='checkbox'] >> nth=15
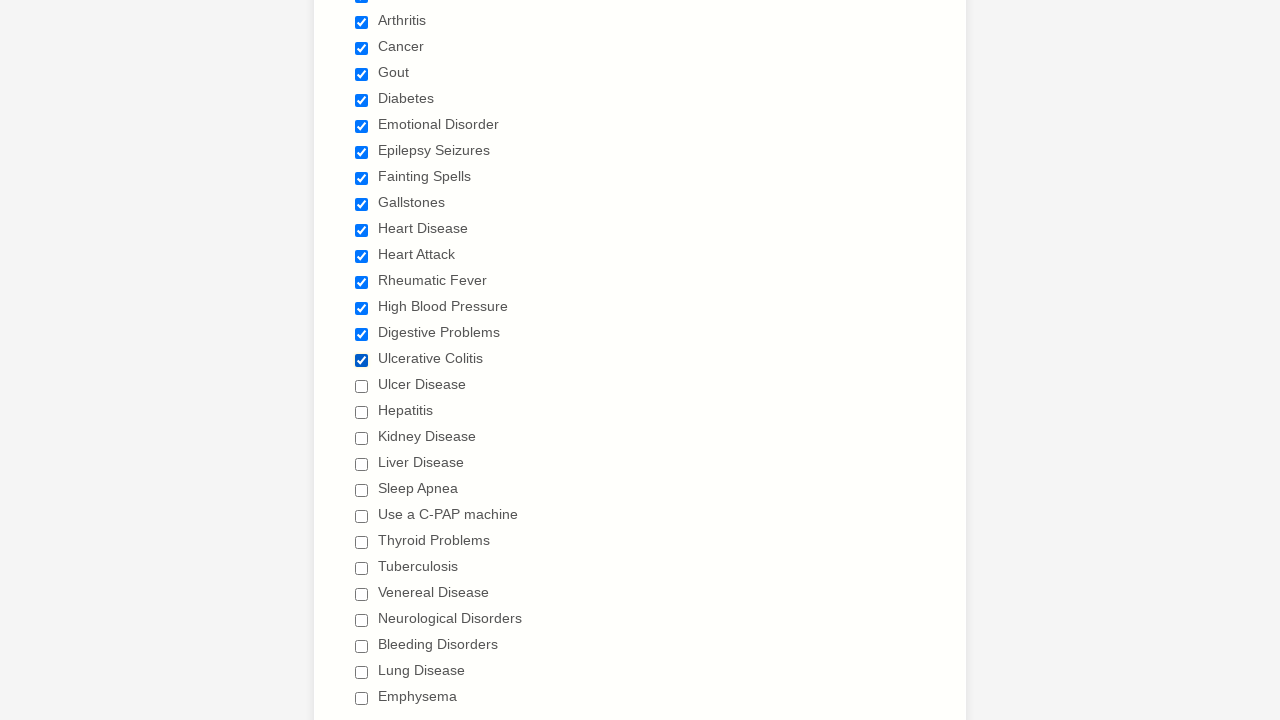

Waited 2 seconds after checkbox click
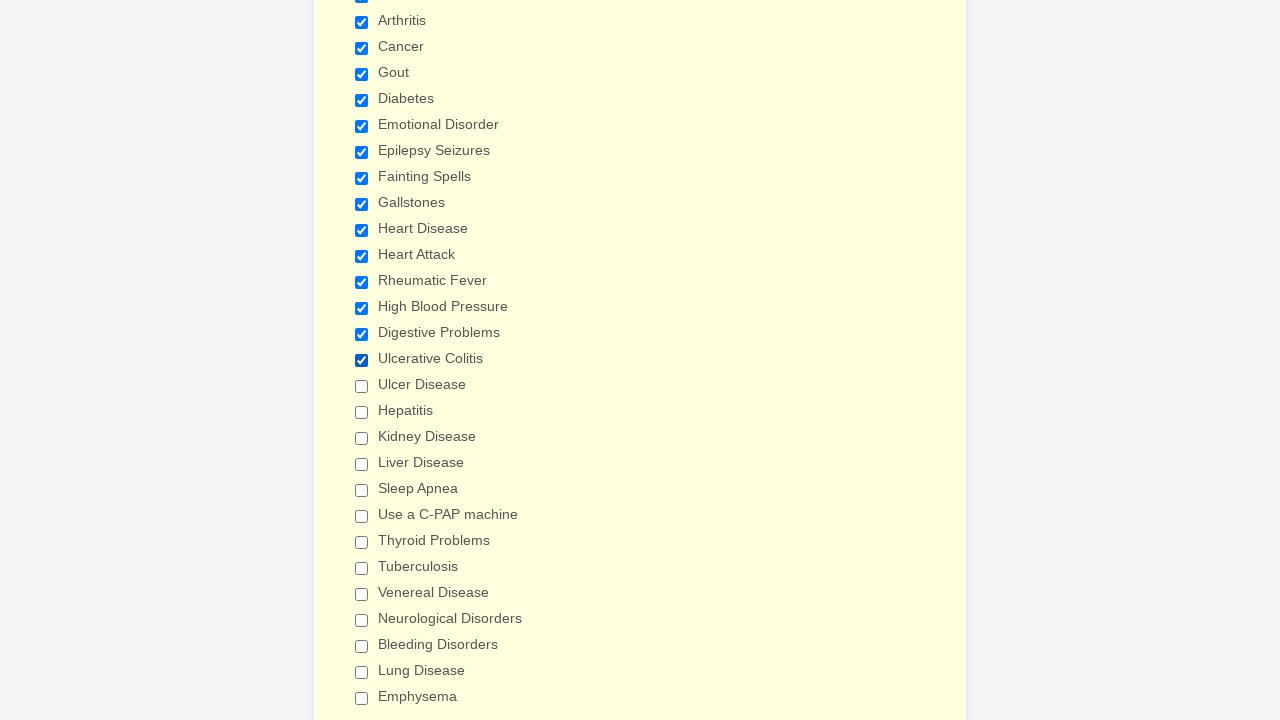

Clicked checkbox to select it at (362, 386) on xpath=//input[@type='checkbox'] >> nth=16
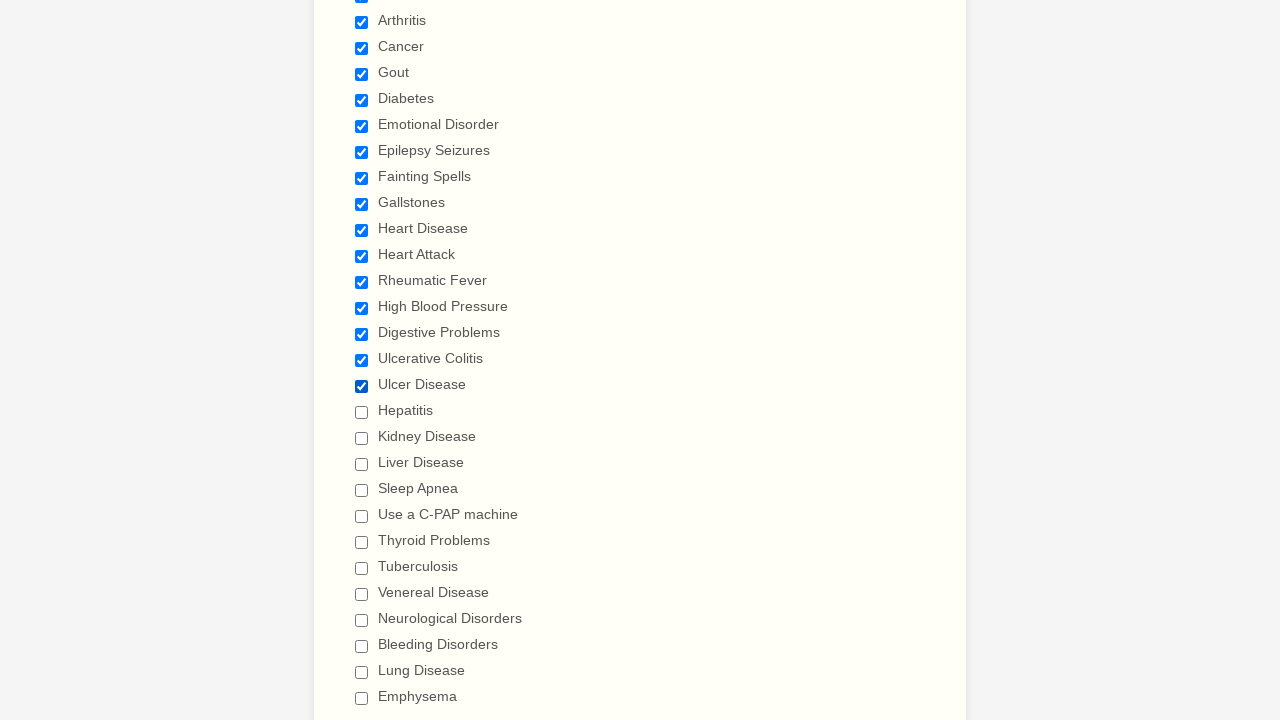

Waited 2 seconds after checkbox click
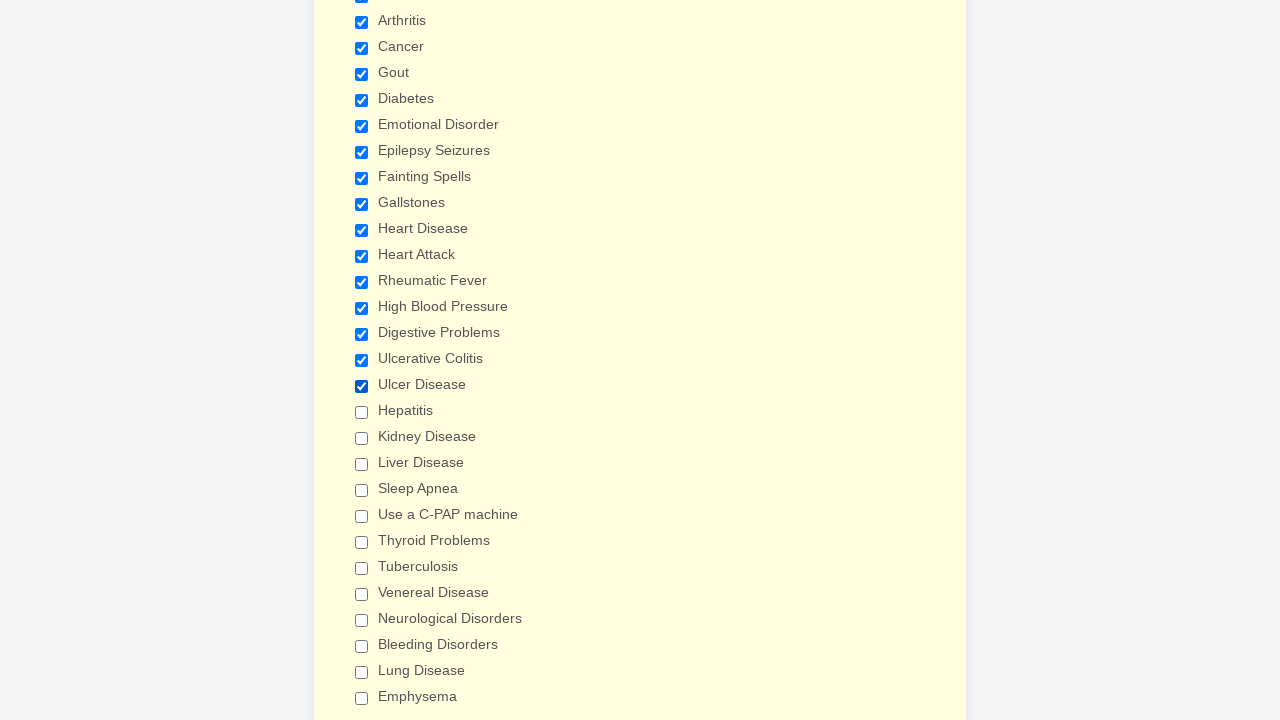

Clicked checkbox to select it at (362, 412) on xpath=//input[@type='checkbox'] >> nth=17
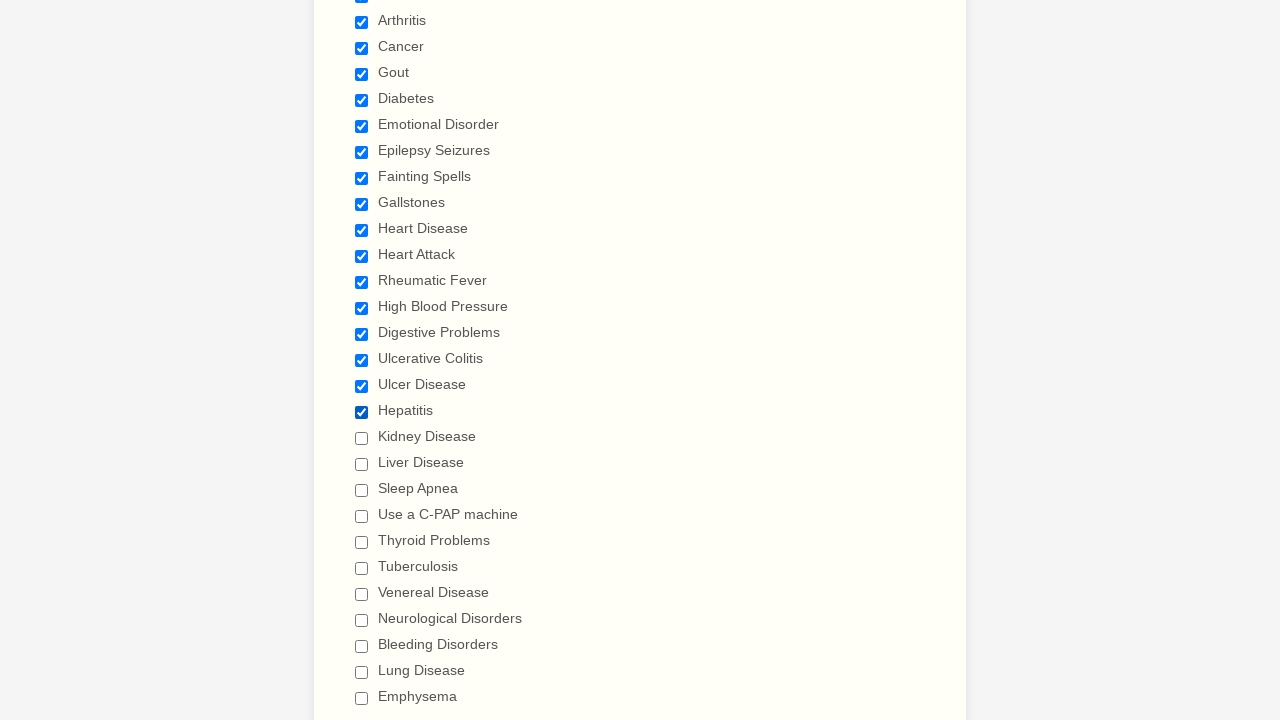

Waited 2 seconds after checkbox click
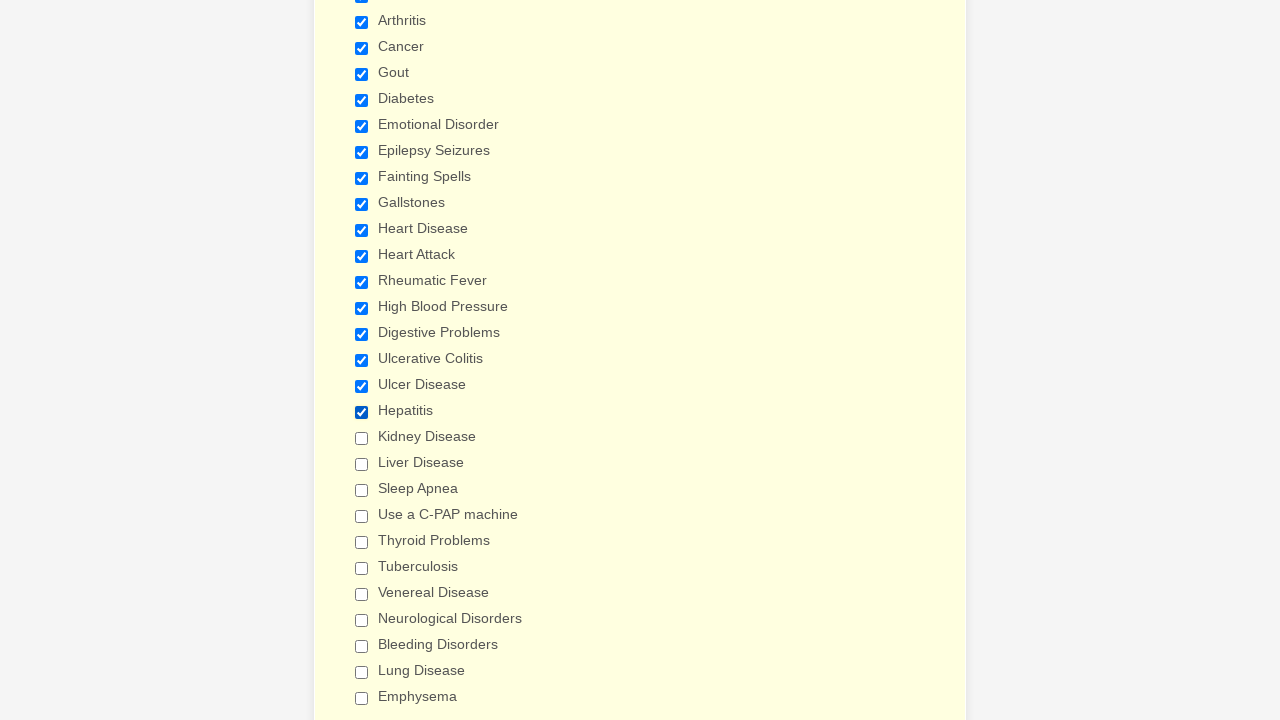

Clicked checkbox to select it at (362, 438) on xpath=//input[@type='checkbox'] >> nth=18
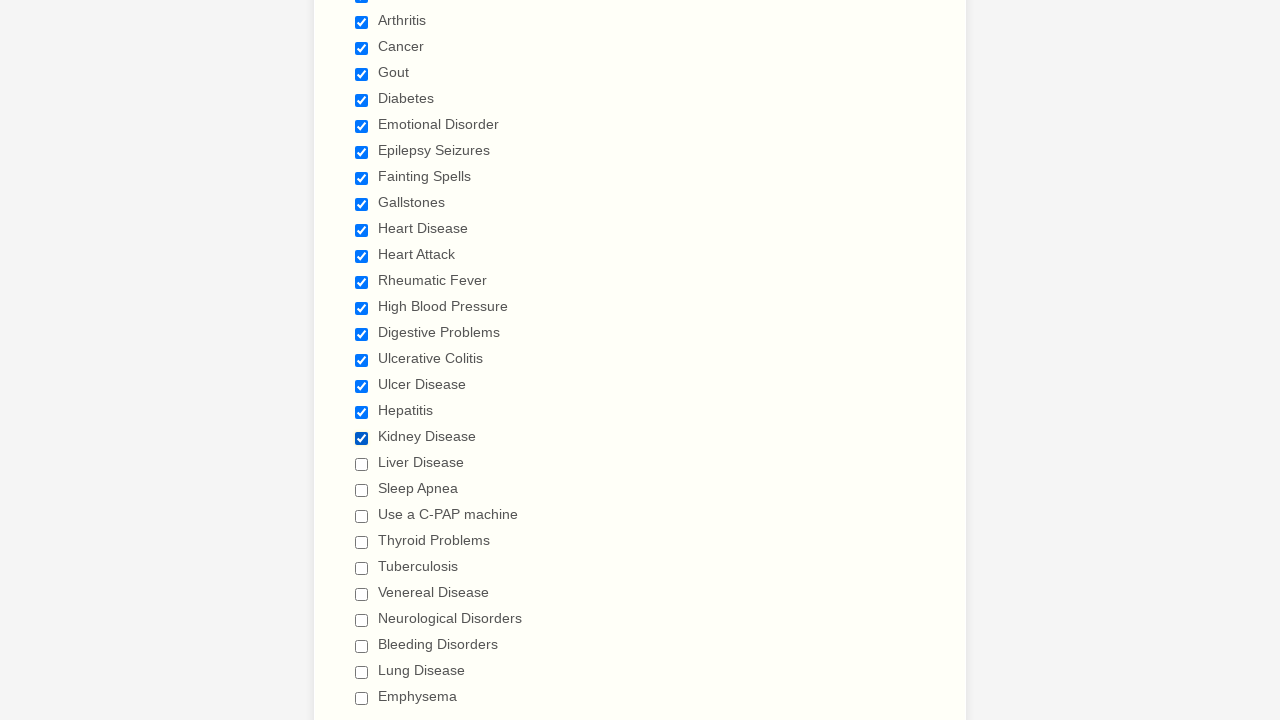

Waited 2 seconds after checkbox click
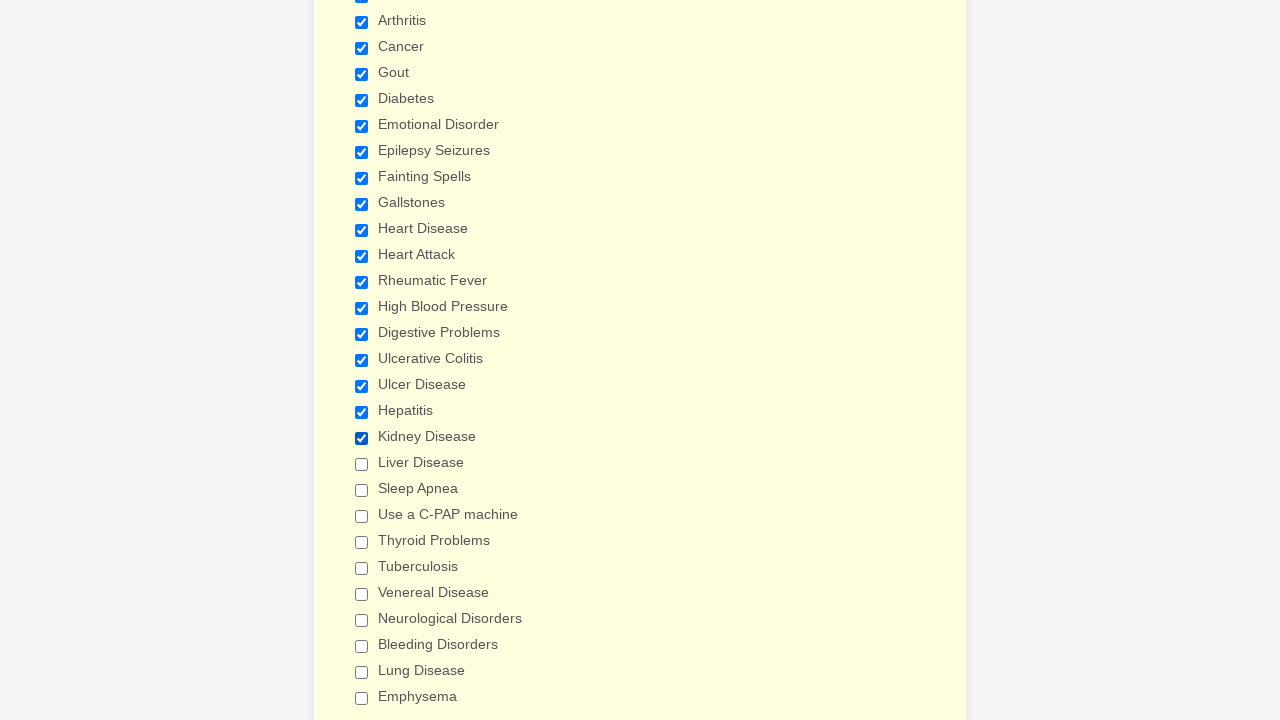

Clicked checkbox to select it at (362, 464) on xpath=//input[@type='checkbox'] >> nth=19
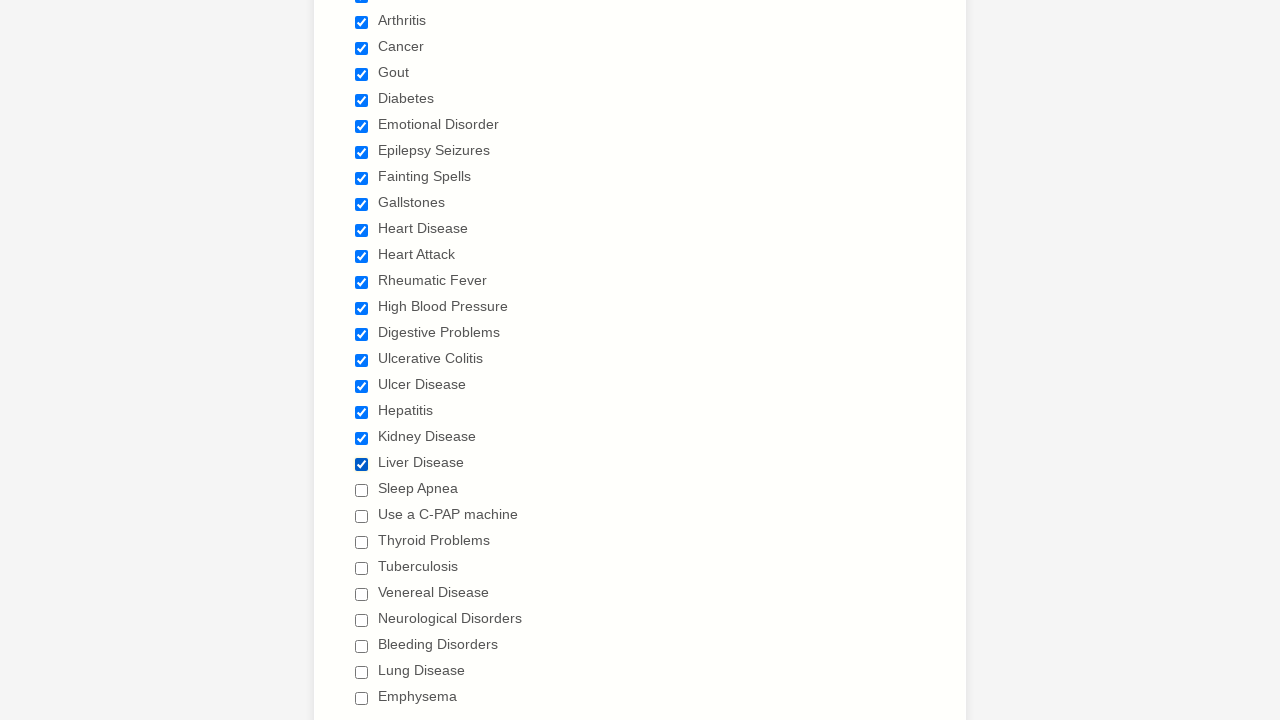

Waited 2 seconds after checkbox click
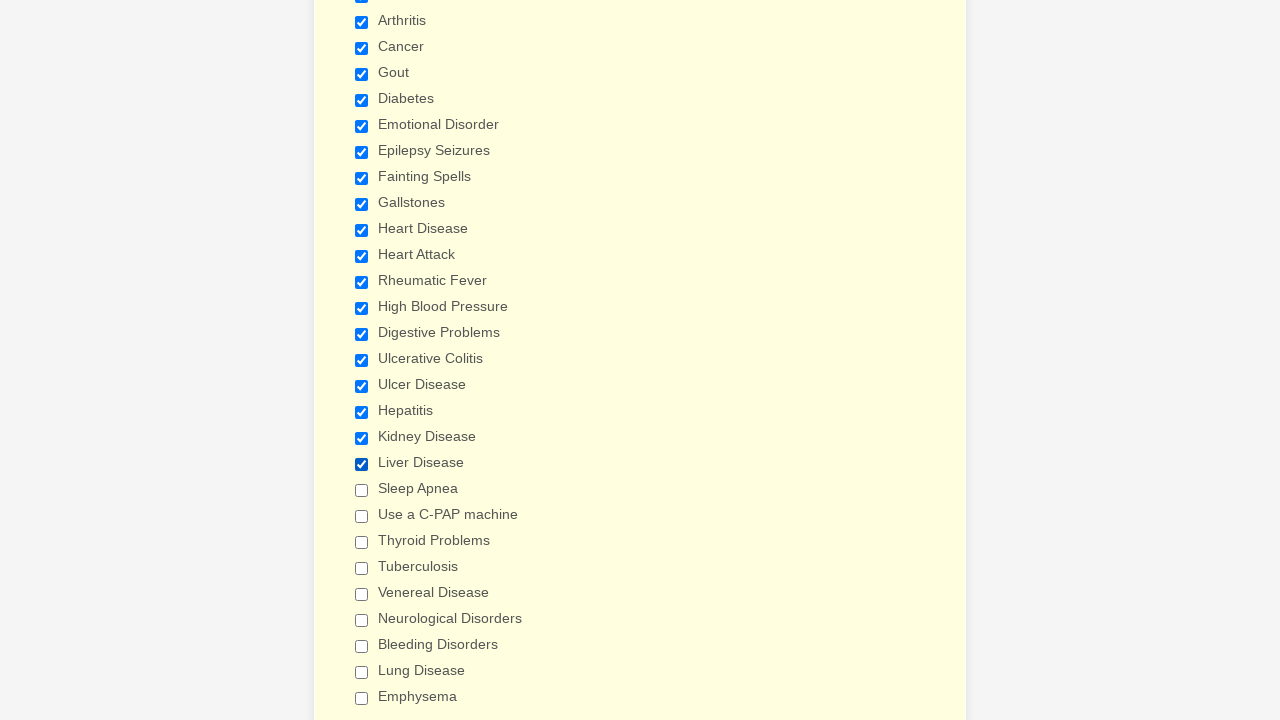

Clicked checkbox to select it at (362, 490) on xpath=//input[@type='checkbox'] >> nth=20
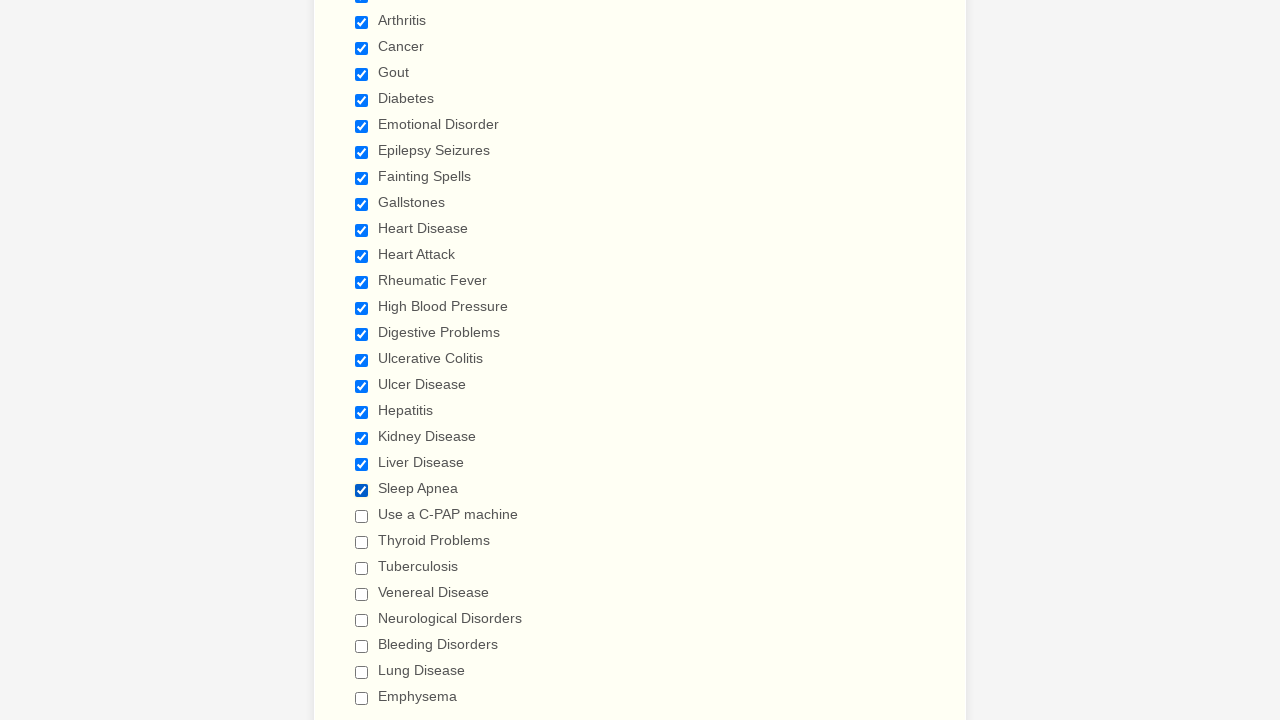

Waited 2 seconds after checkbox click
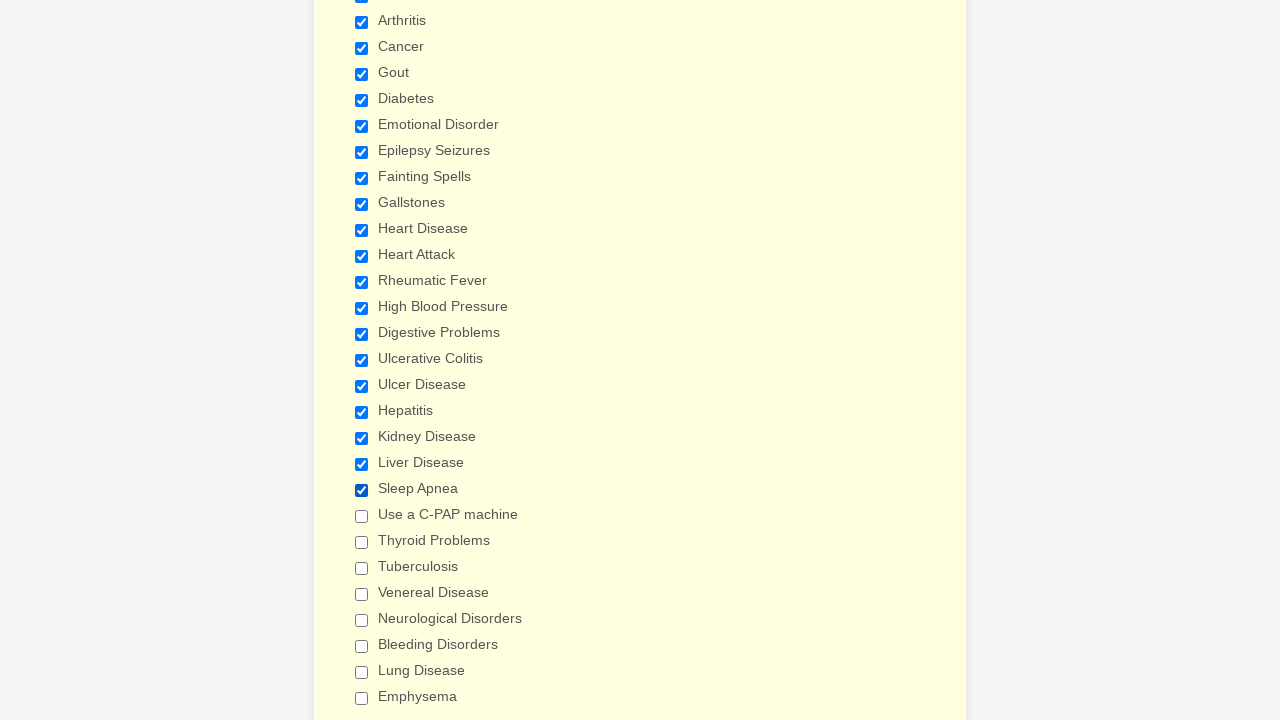

Clicked checkbox to select it at (362, 516) on xpath=//input[@type='checkbox'] >> nth=21
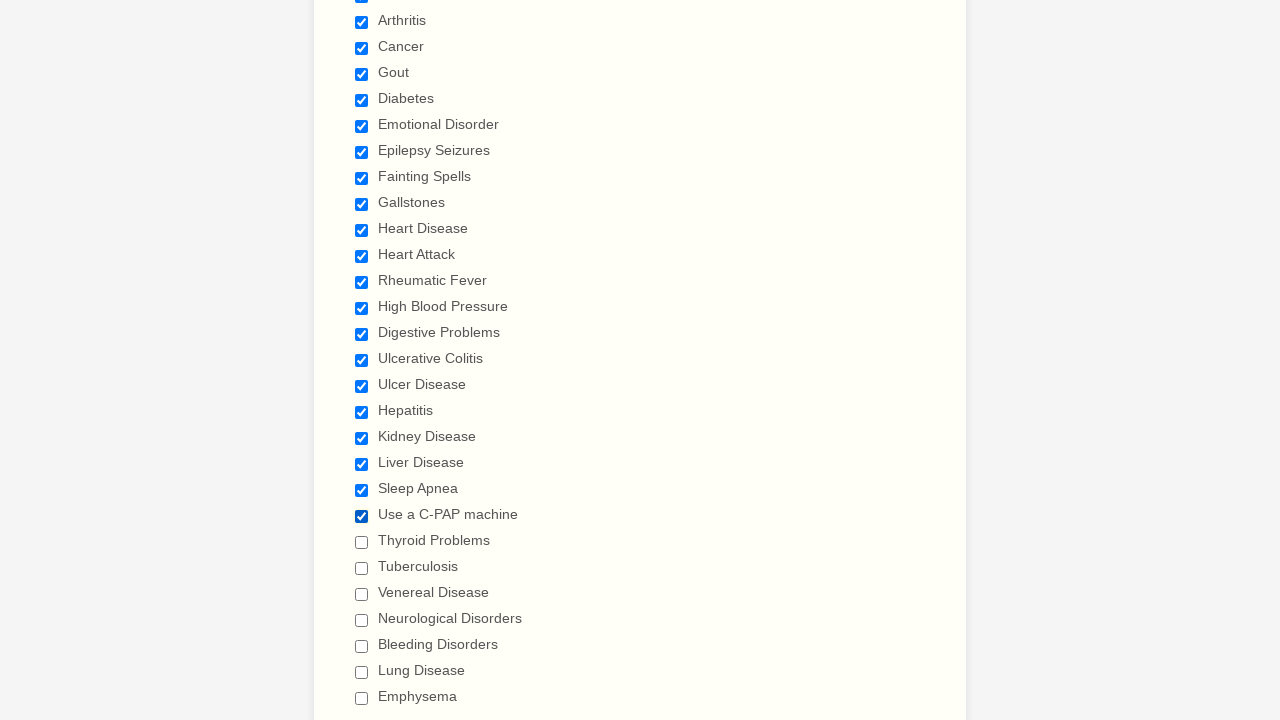

Waited 2 seconds after checkbox click
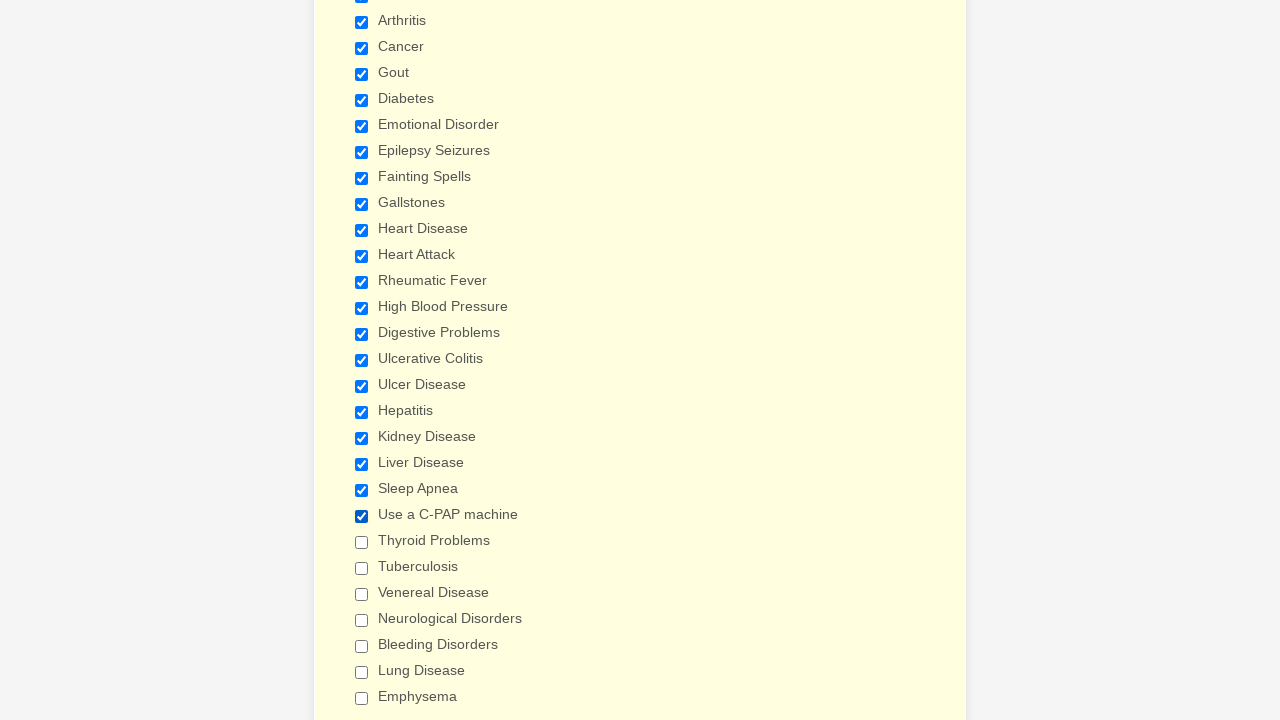

Clicked checkbox to select it at (362, 542) on xpath=//input[@type='checkbox'] >> nth=22
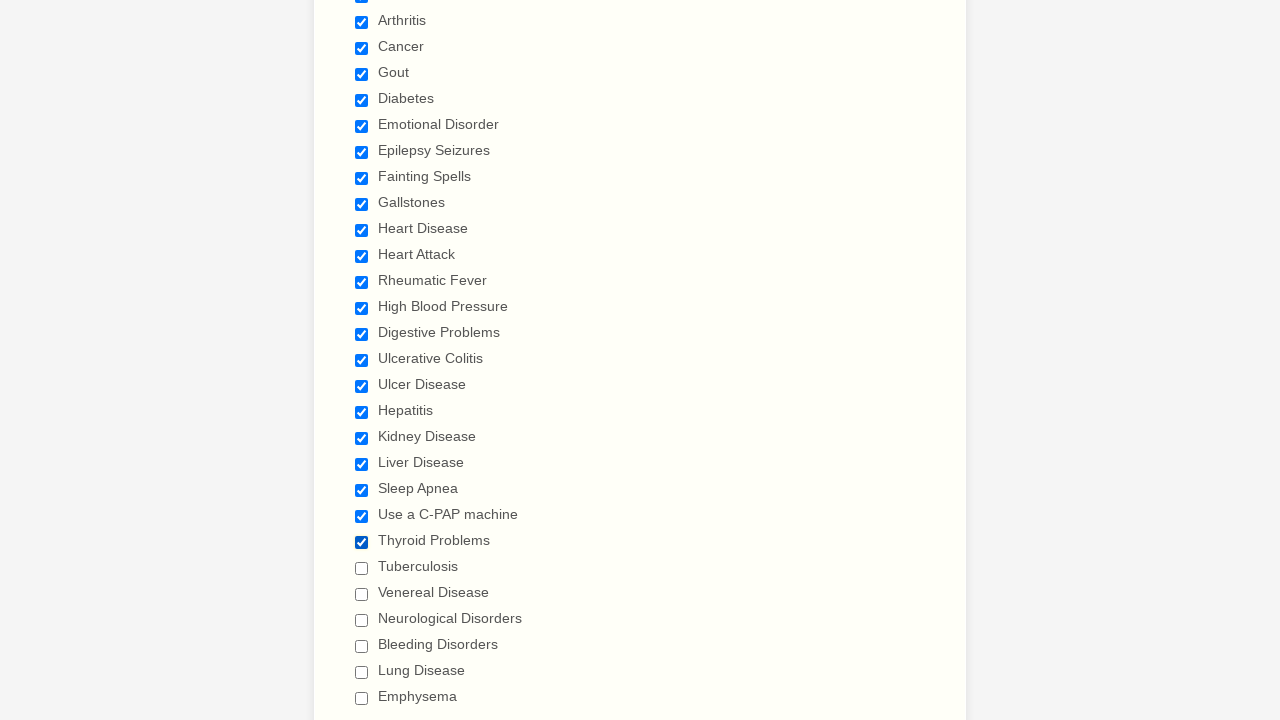

Waited 2 seconds after checkbox click
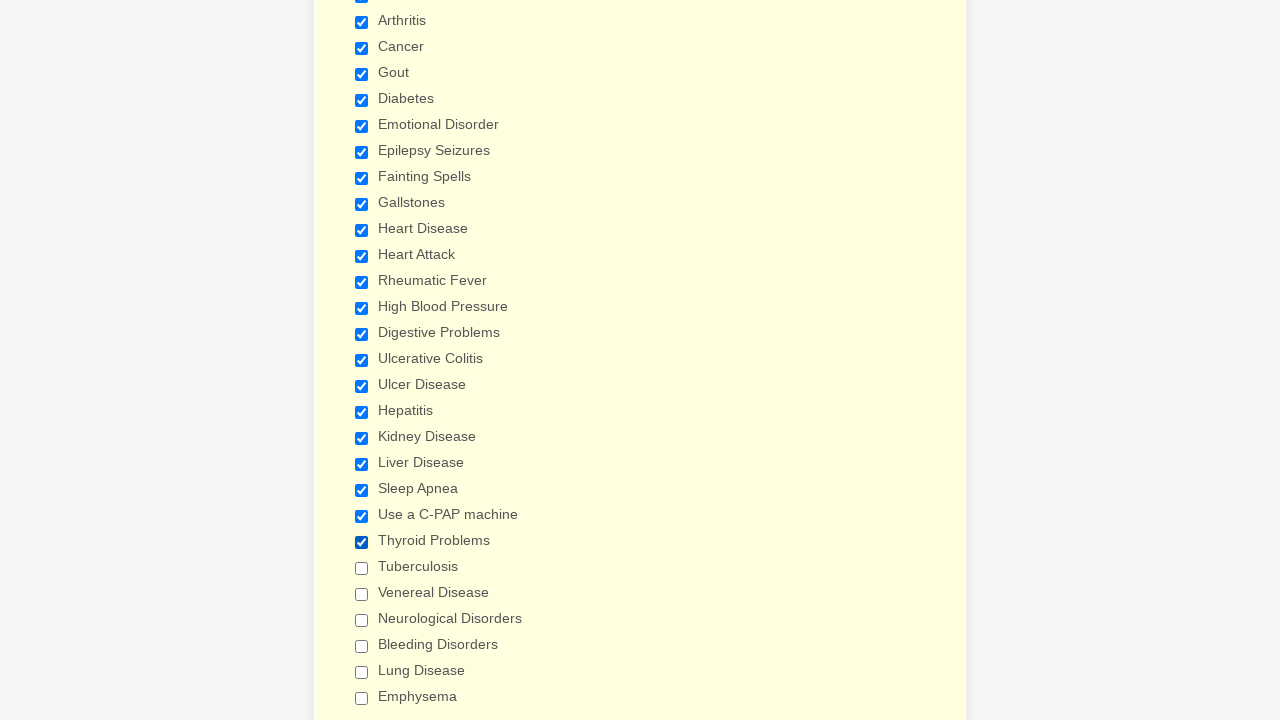

Clicked checkbox to select it at (362, 568) on xpath=//input[@type='checkbox'] >> nth=23
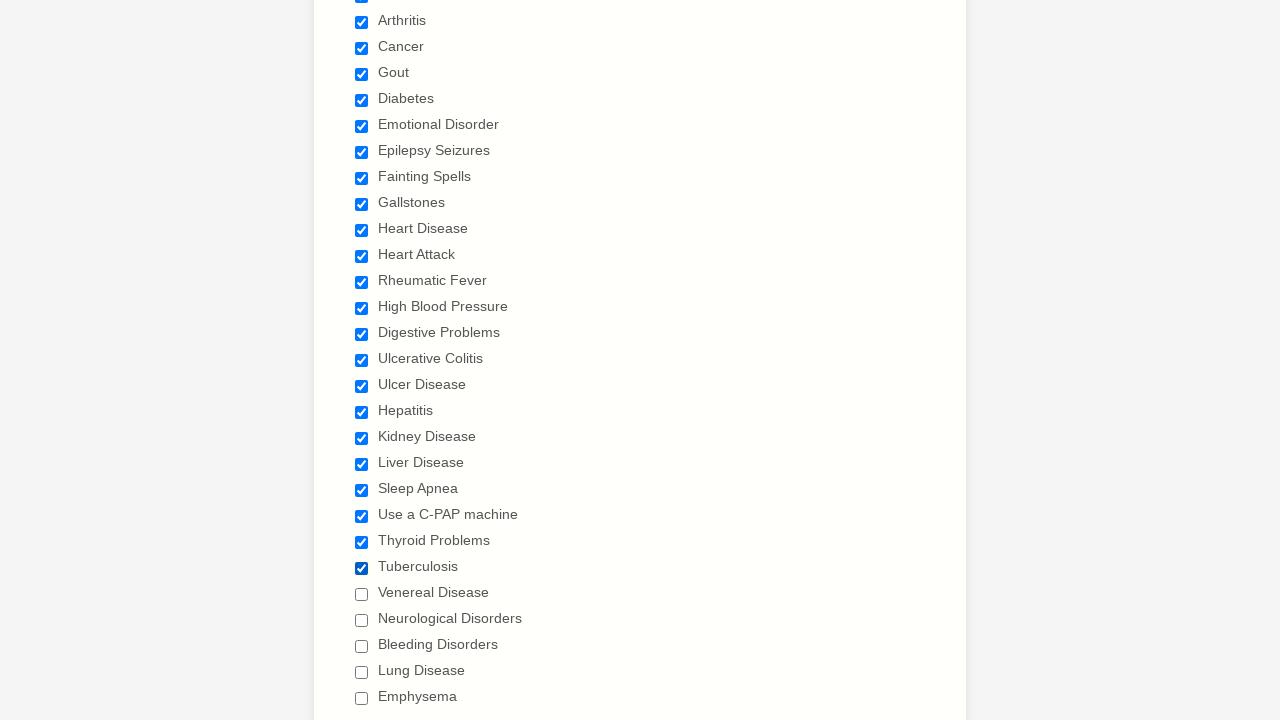

Waited 2 seconds after checkbox click
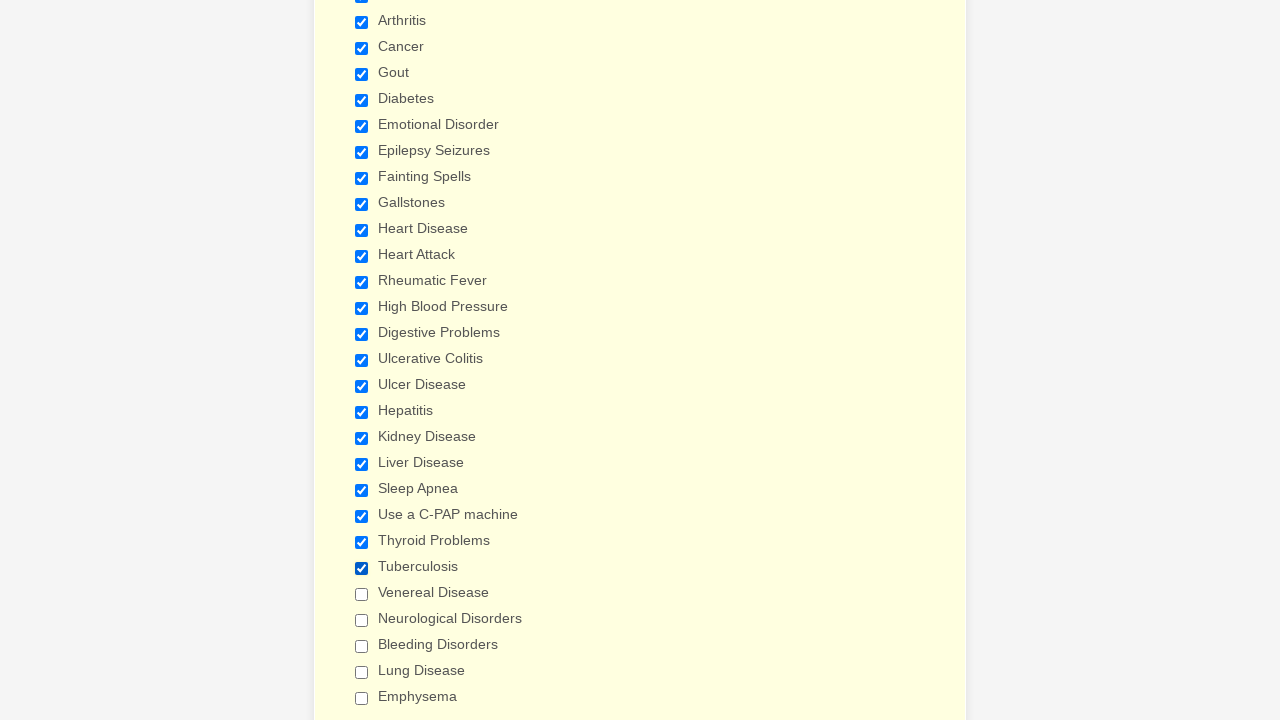

Clicked checkbox to select it at (362, 594) on xpath=//input[@type='checkbox'] >> nth=24
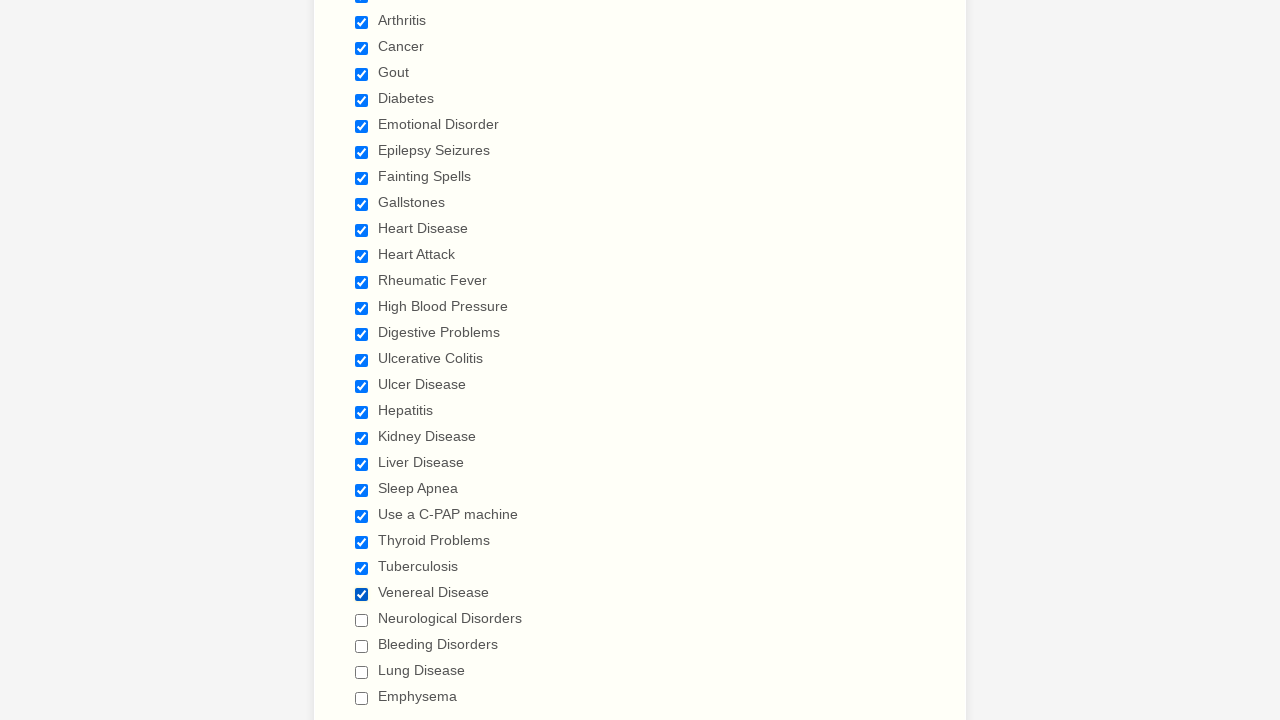

Waited 2 seconds after checkbox click
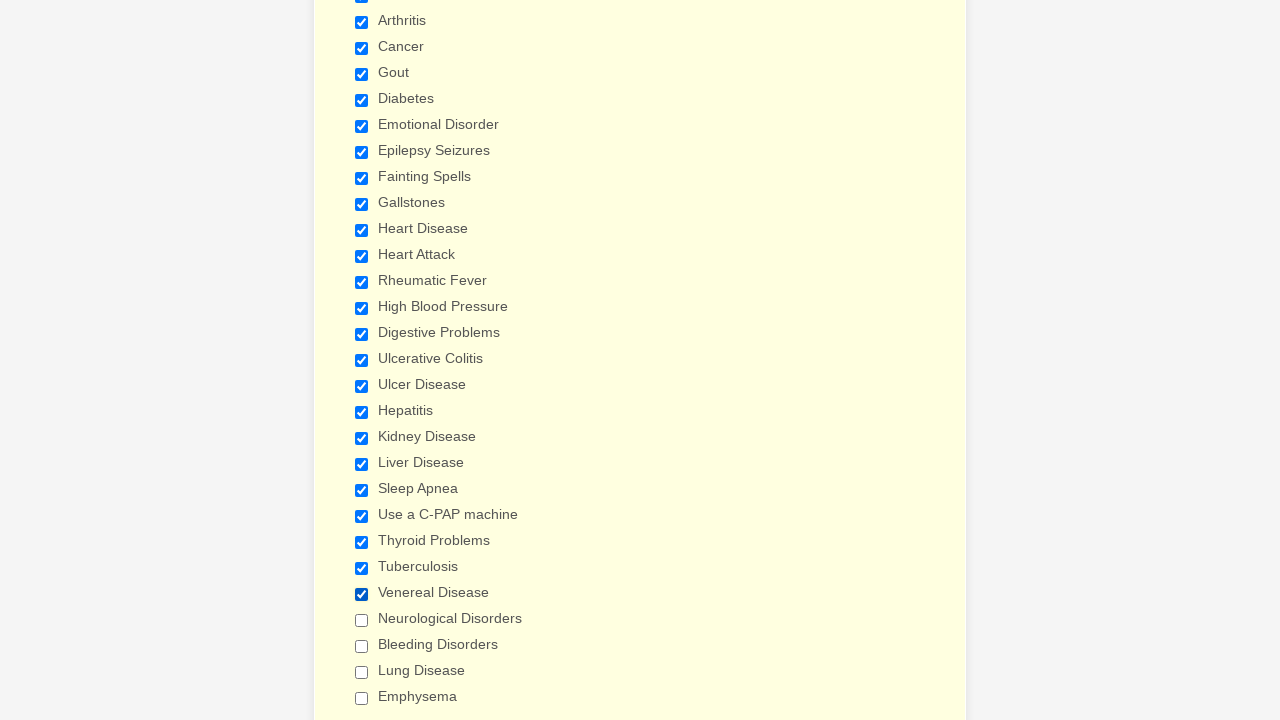

Clicked checkbox to select it at (362, 620) on xpath=//input[@type='checkbox'] >> nth=25
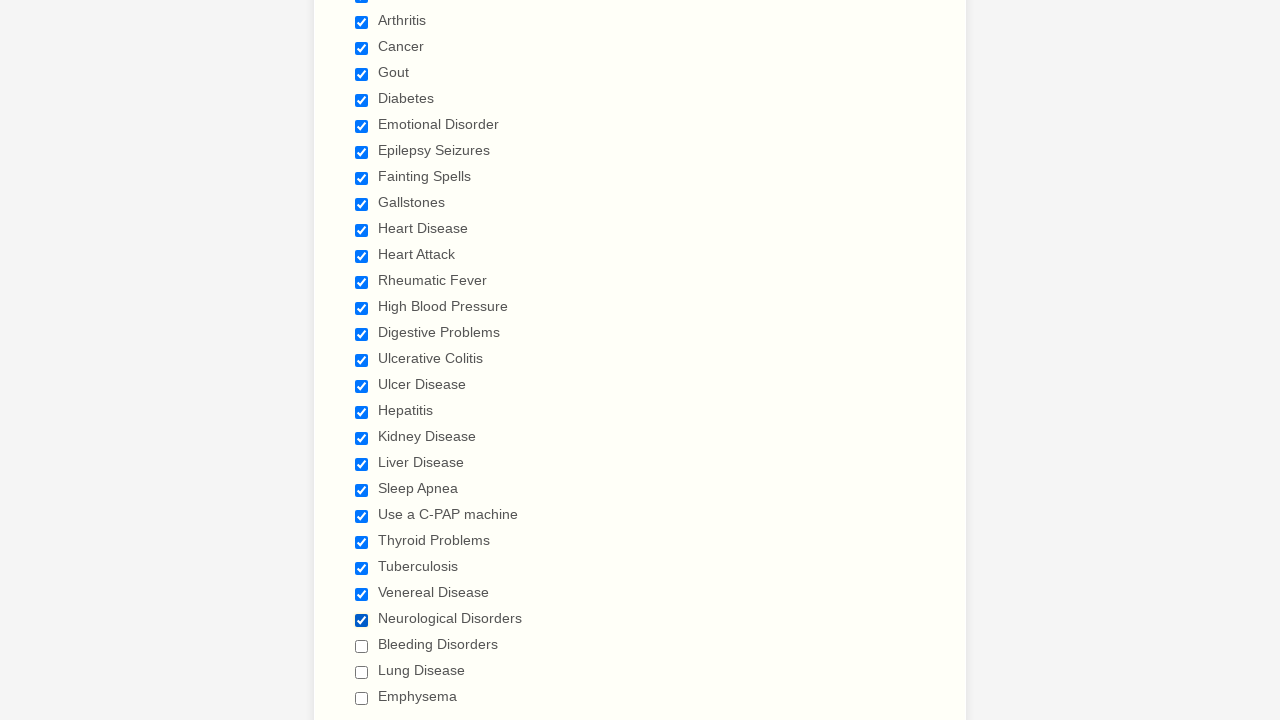

Waited 2 seconds after checkbox click
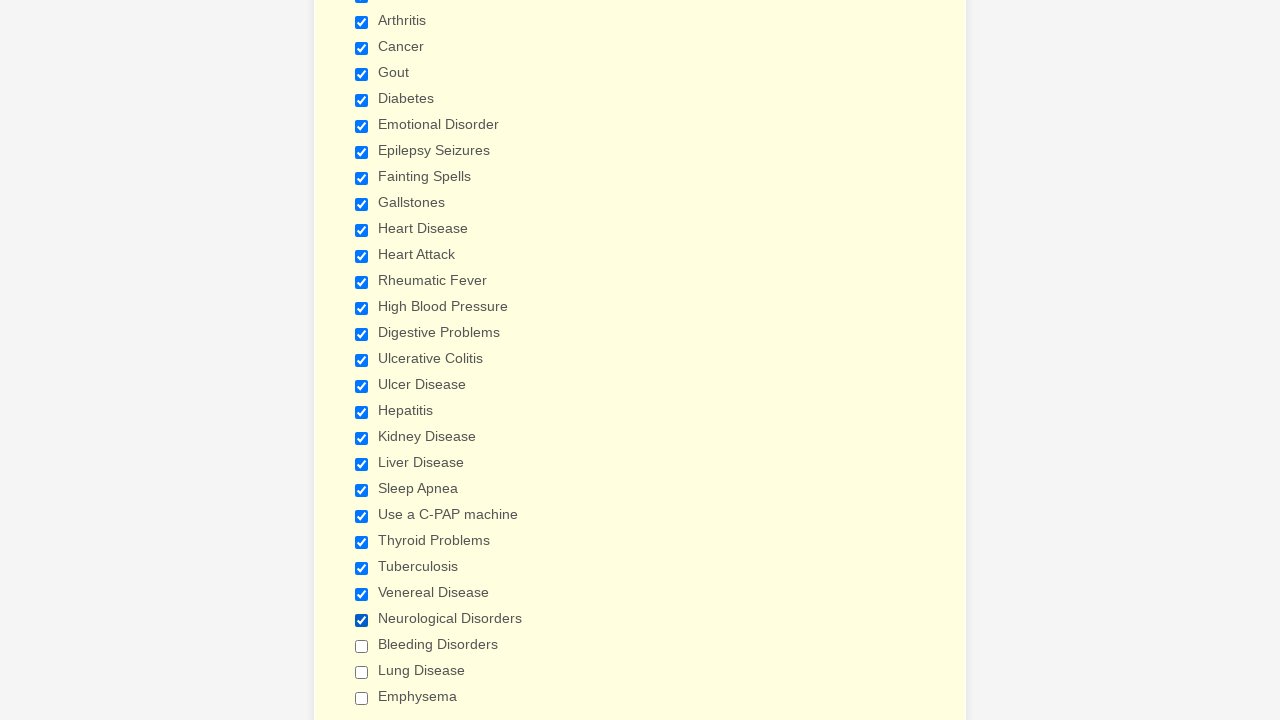

Clicked checkbox to select it at (362, 646) on xpath=//input[@type='checkbox'] >> nth=26
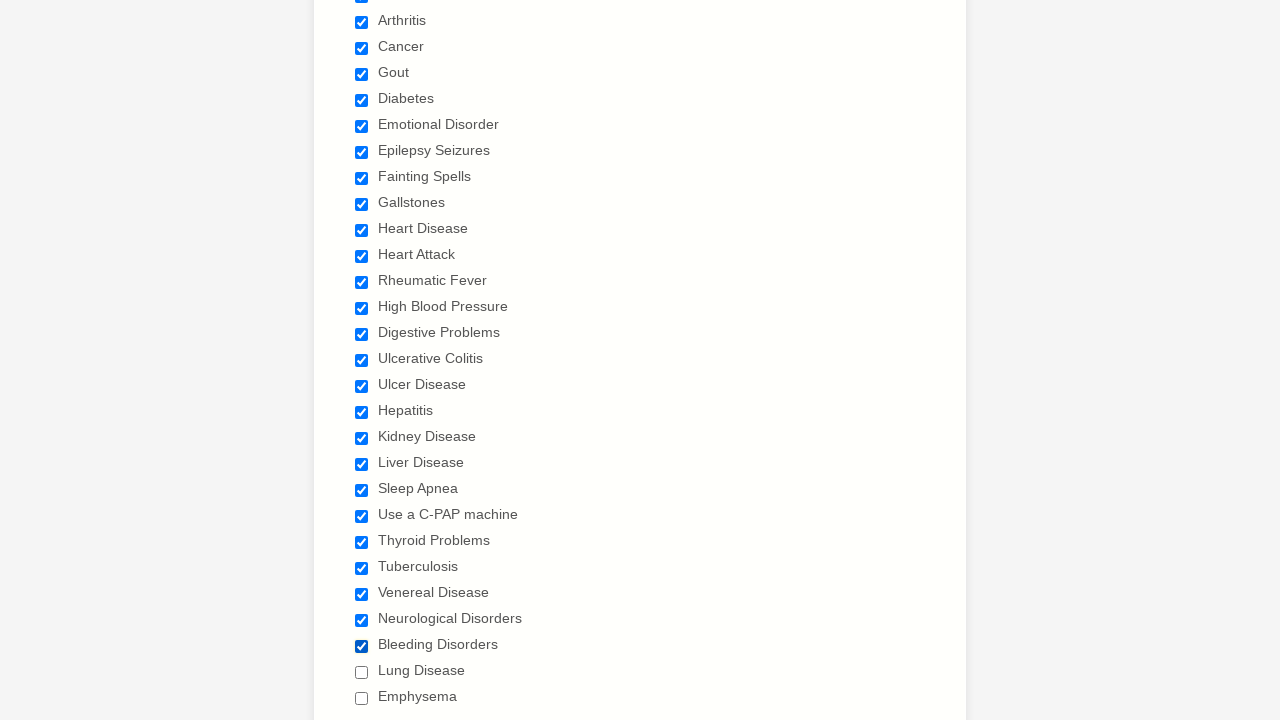

Waited 2 seconds after checkbox click
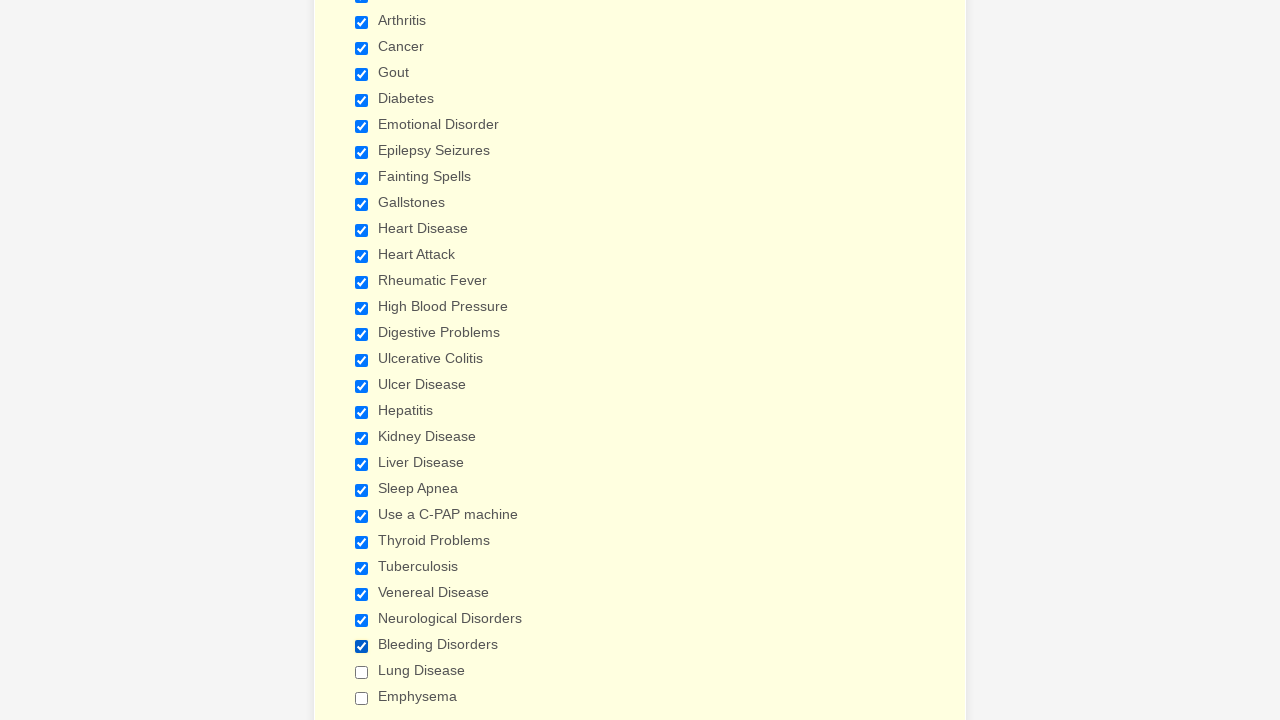

Clicked checkbox to select it at (362, 672) on xpath=//input[@type='checkbox'] >> nth=27
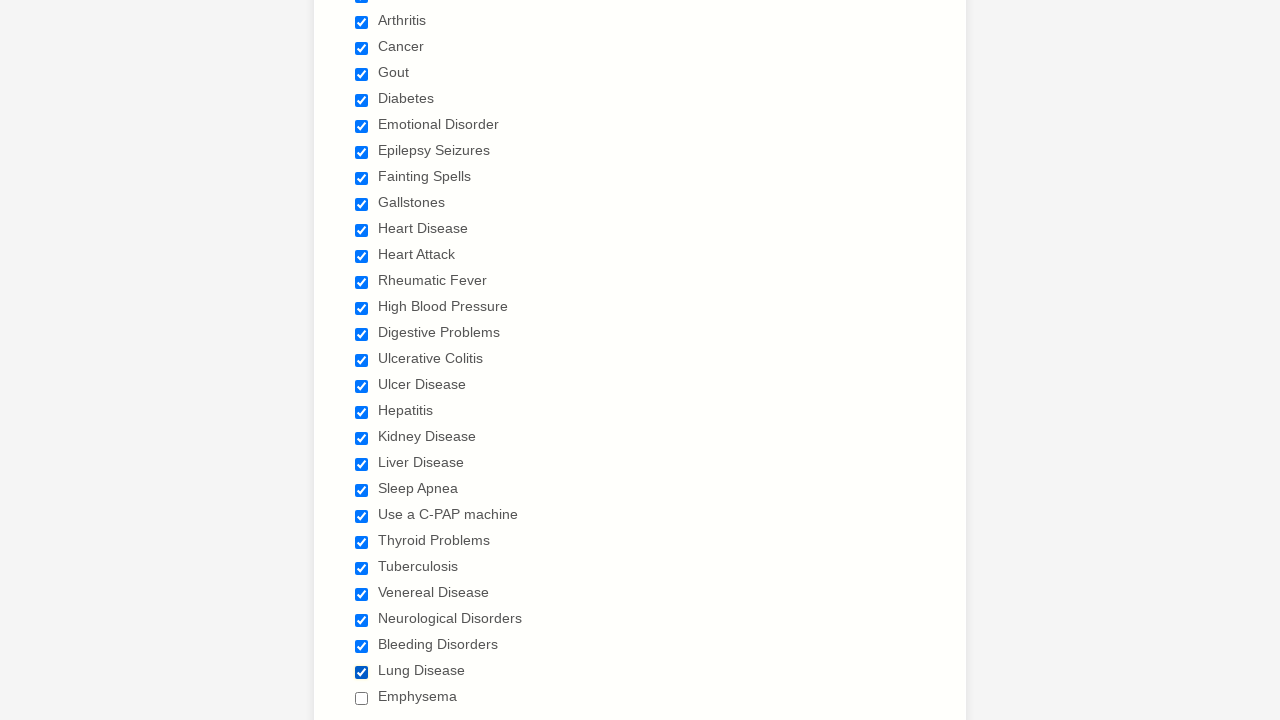

Waited 2 seconds after checkbox click
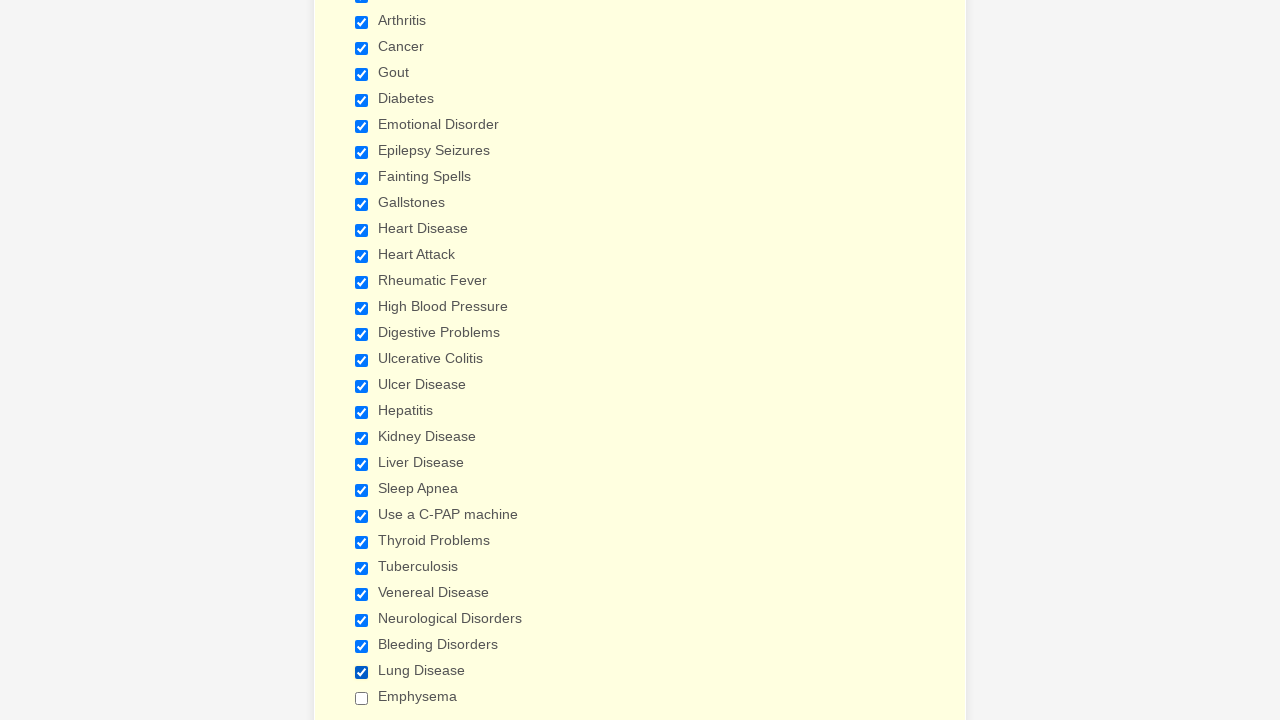

Clicked checkbox to select it at (362, 698) on xpath=//input[@type='checkbox'] >> nth=28
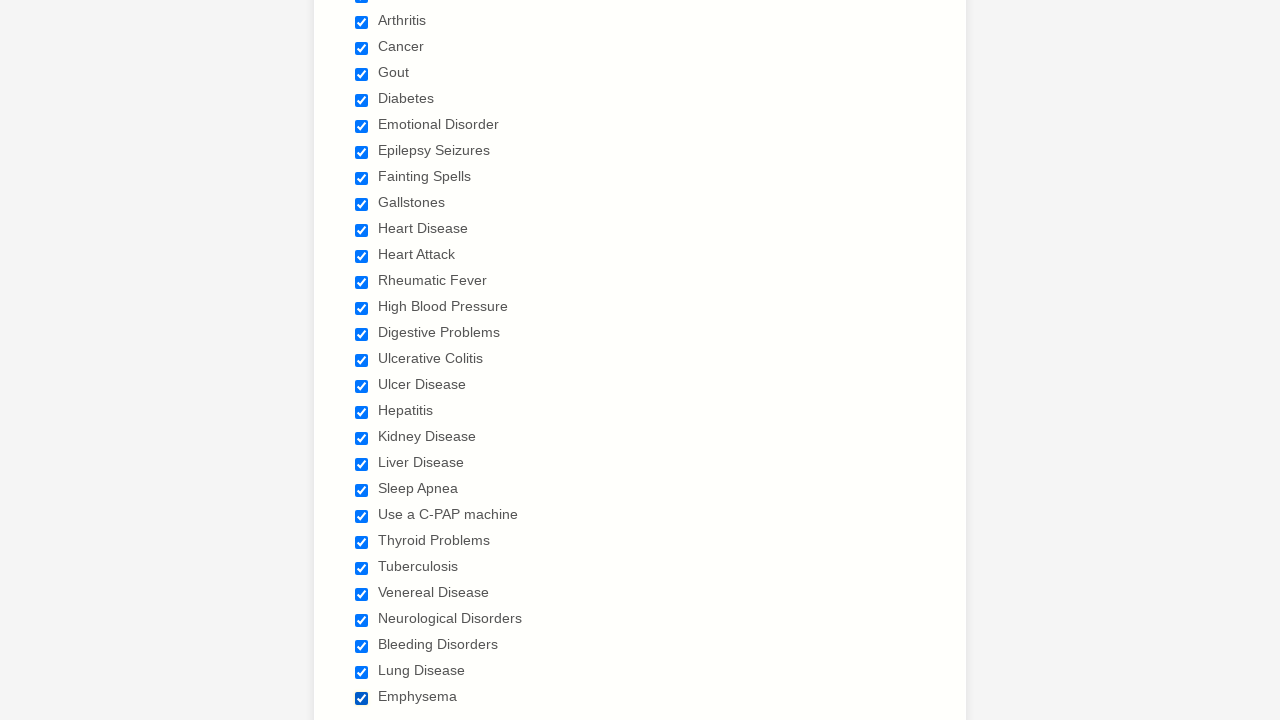

Waited 2 seconds after checkbox click
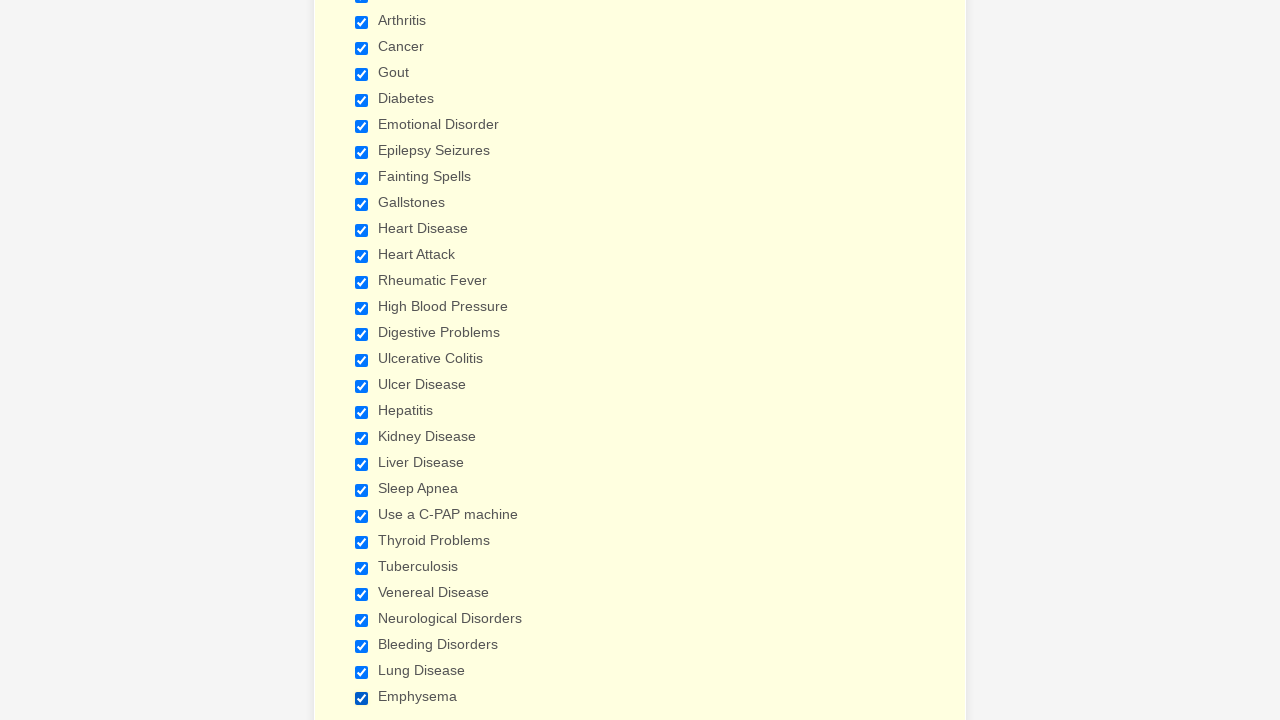

Verified checkbox is in checked state
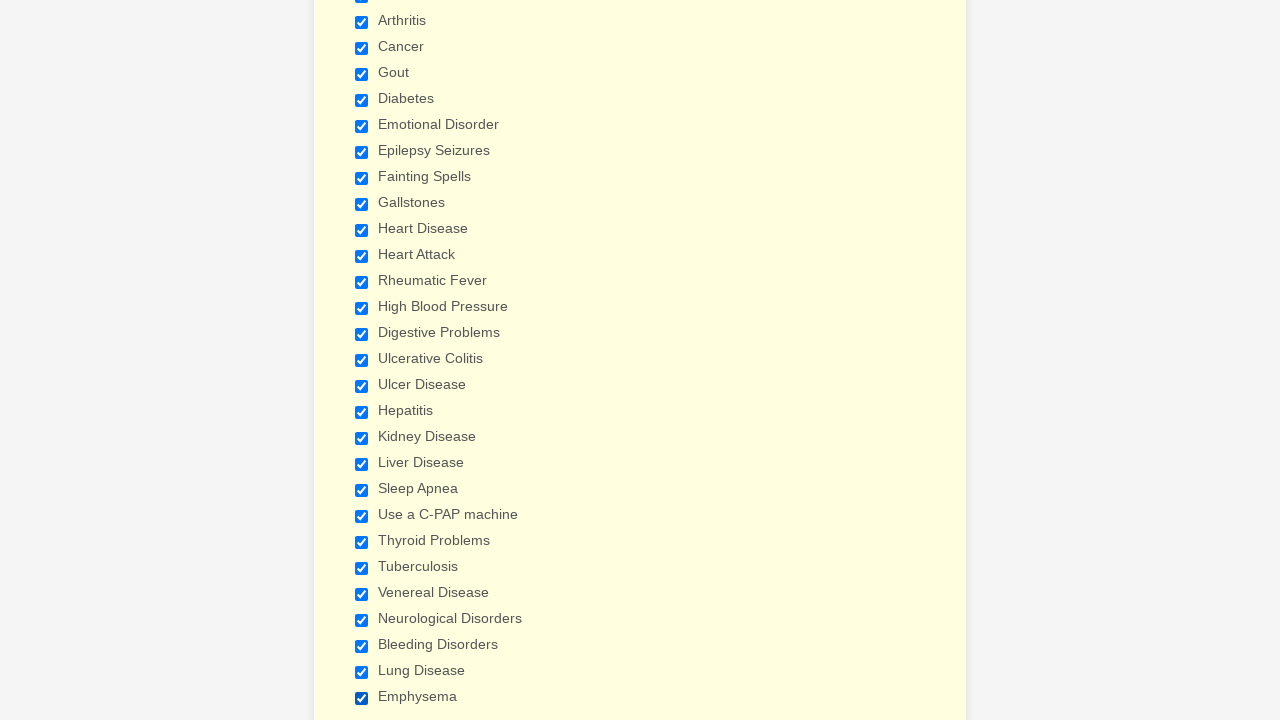

Verified checkbox is in checked state
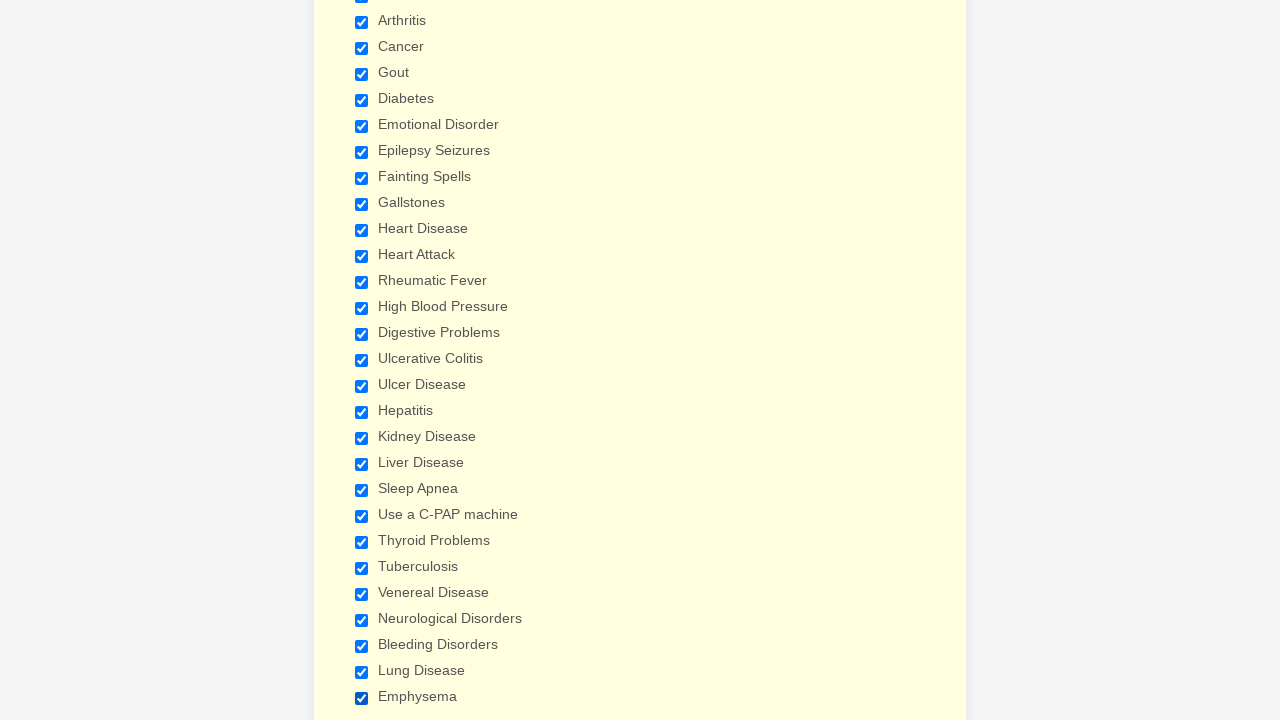

Verified checkbox is in checked state
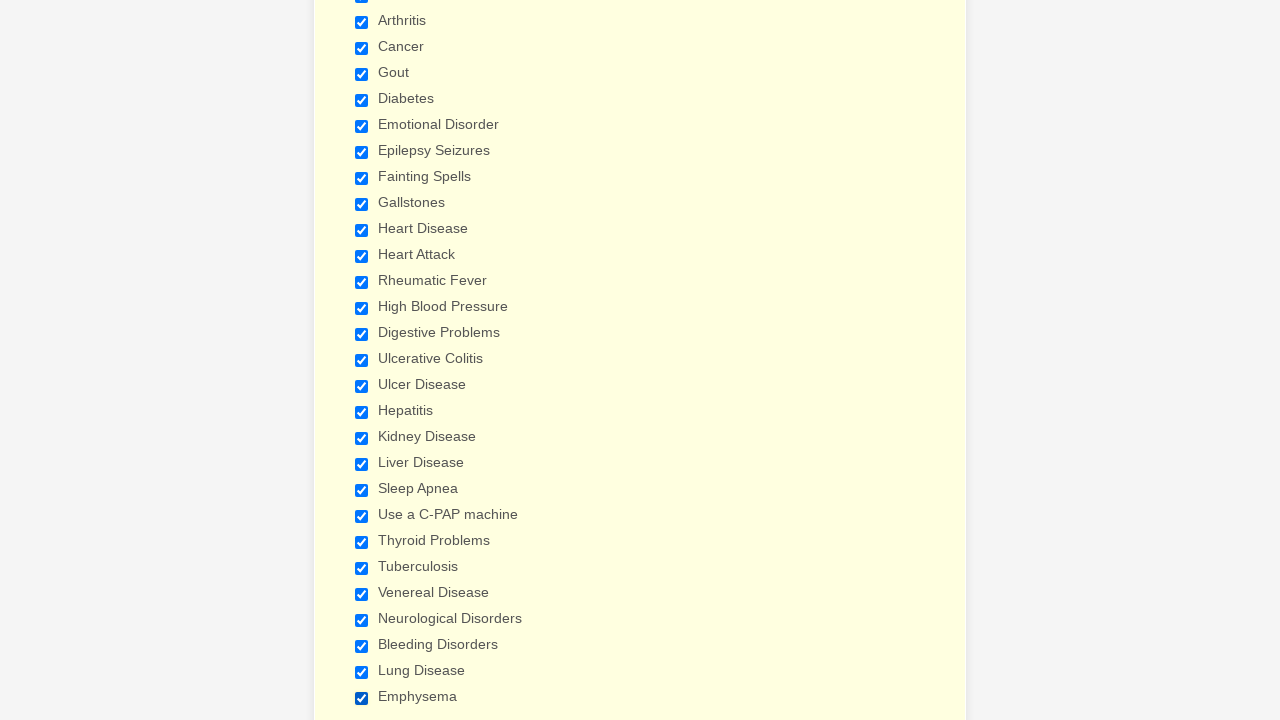

Verified checkbox is in checked state
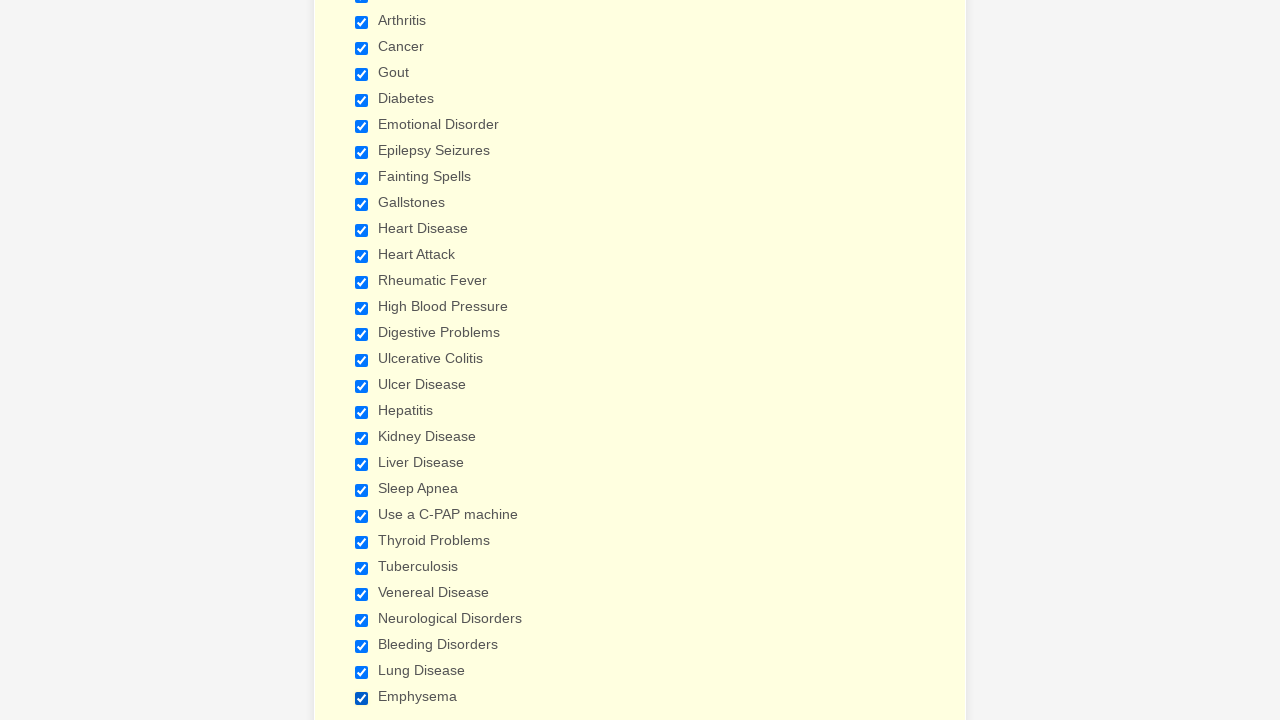

Verified checkbox is in checked state
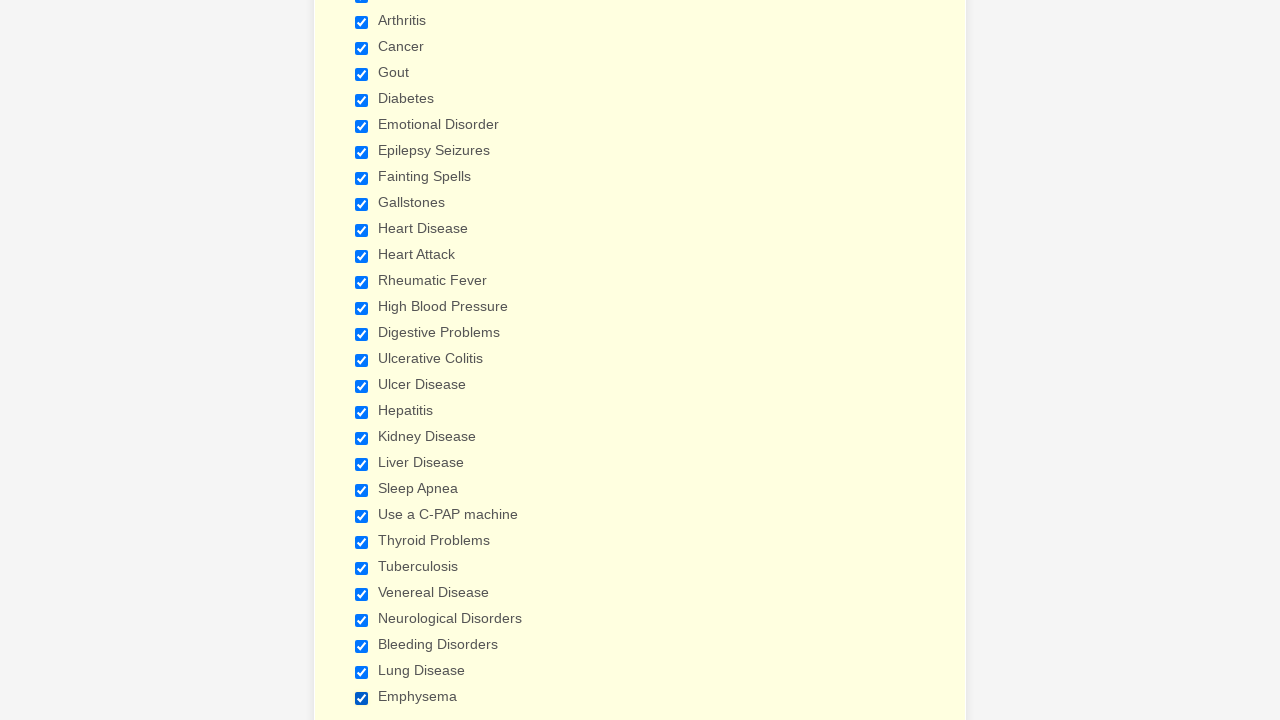

Verified checkbox is in checked state
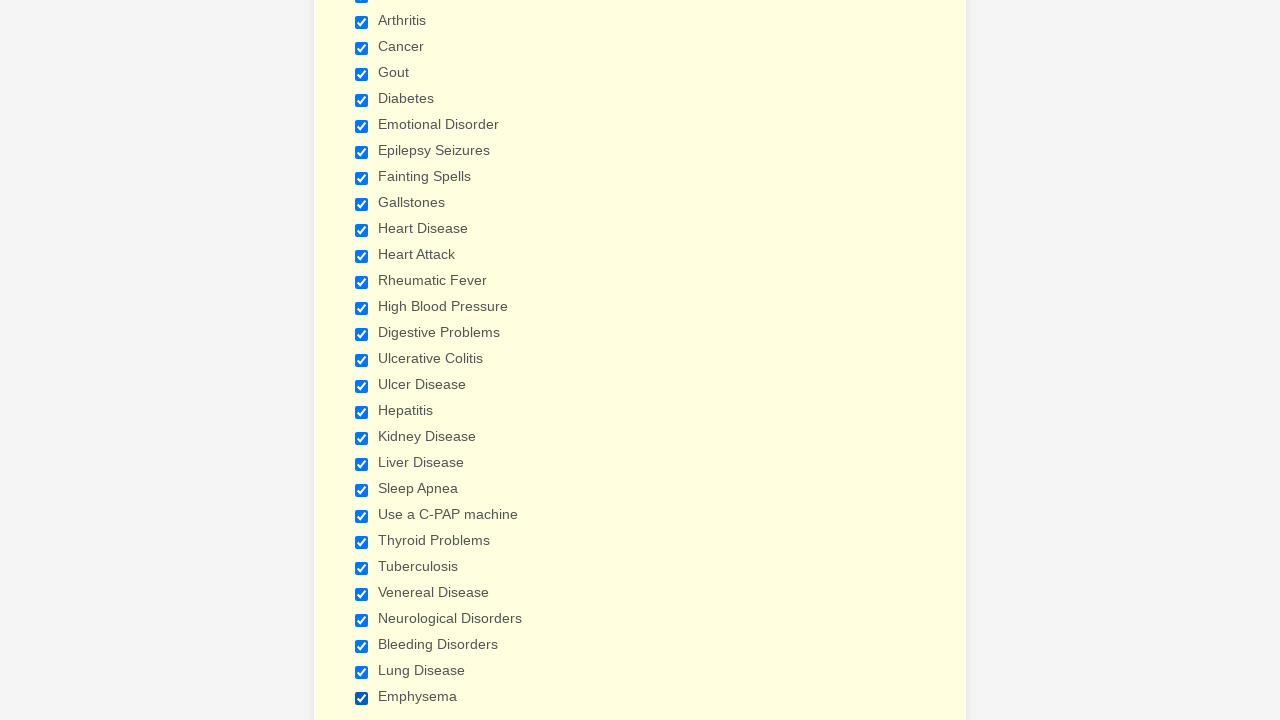

Verified checkbox is in checked state
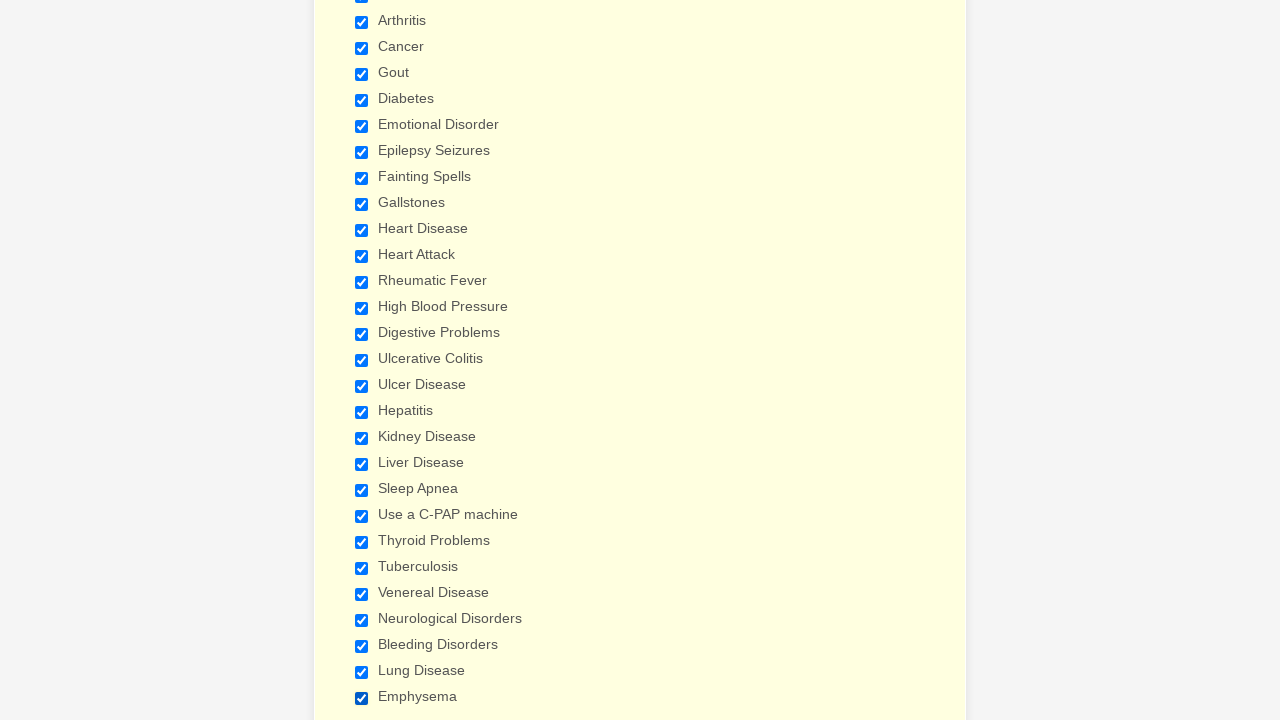

Verified checkbox is in checked state
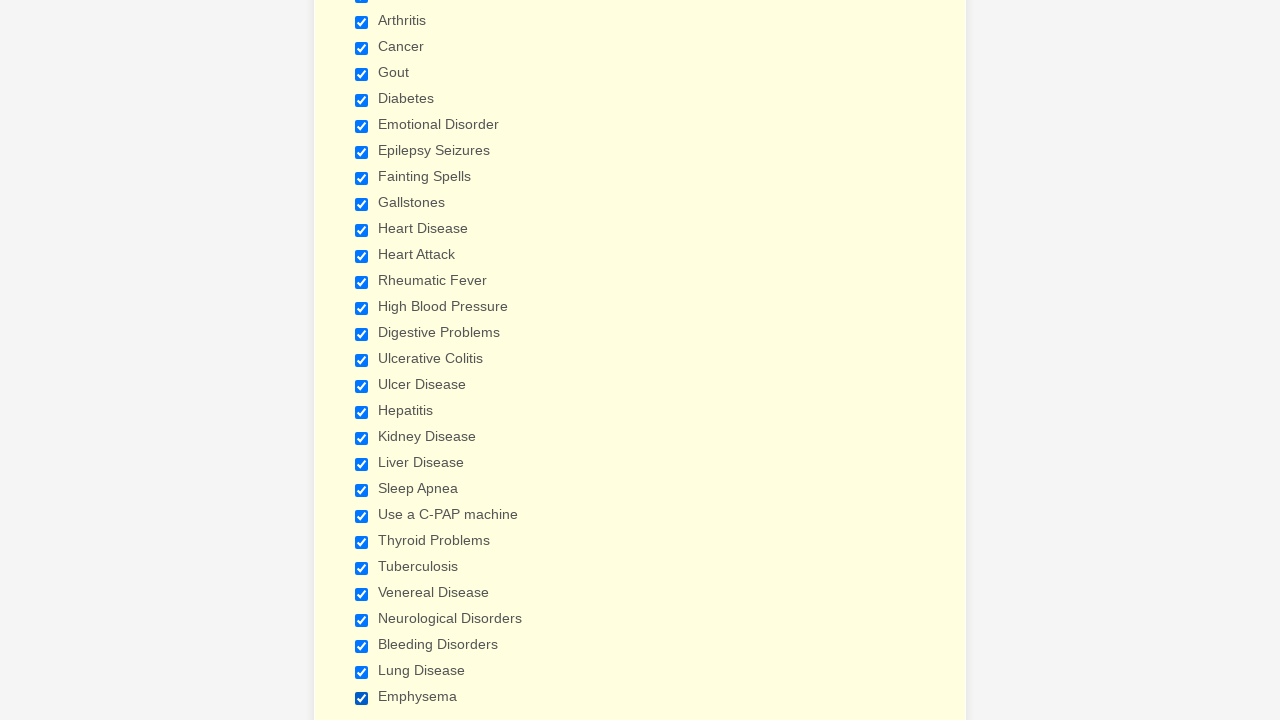

Verified checkbox is in checked state
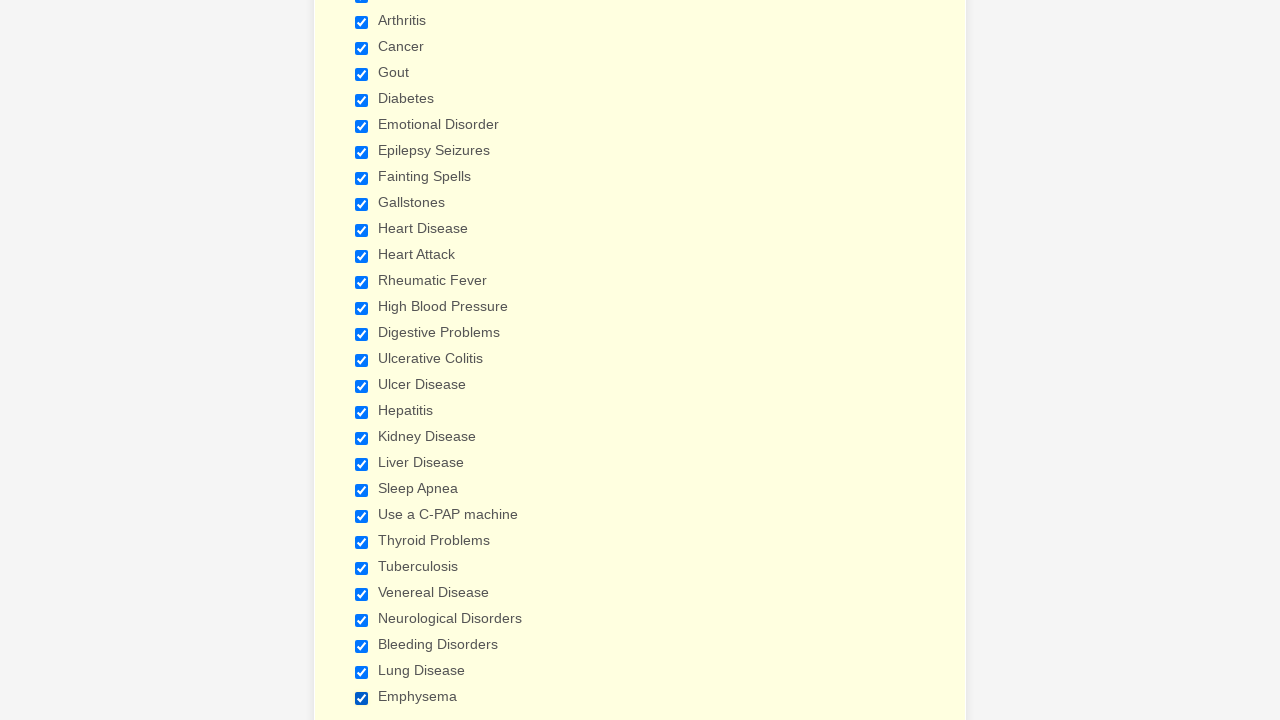

Verified checkbox is in checked state
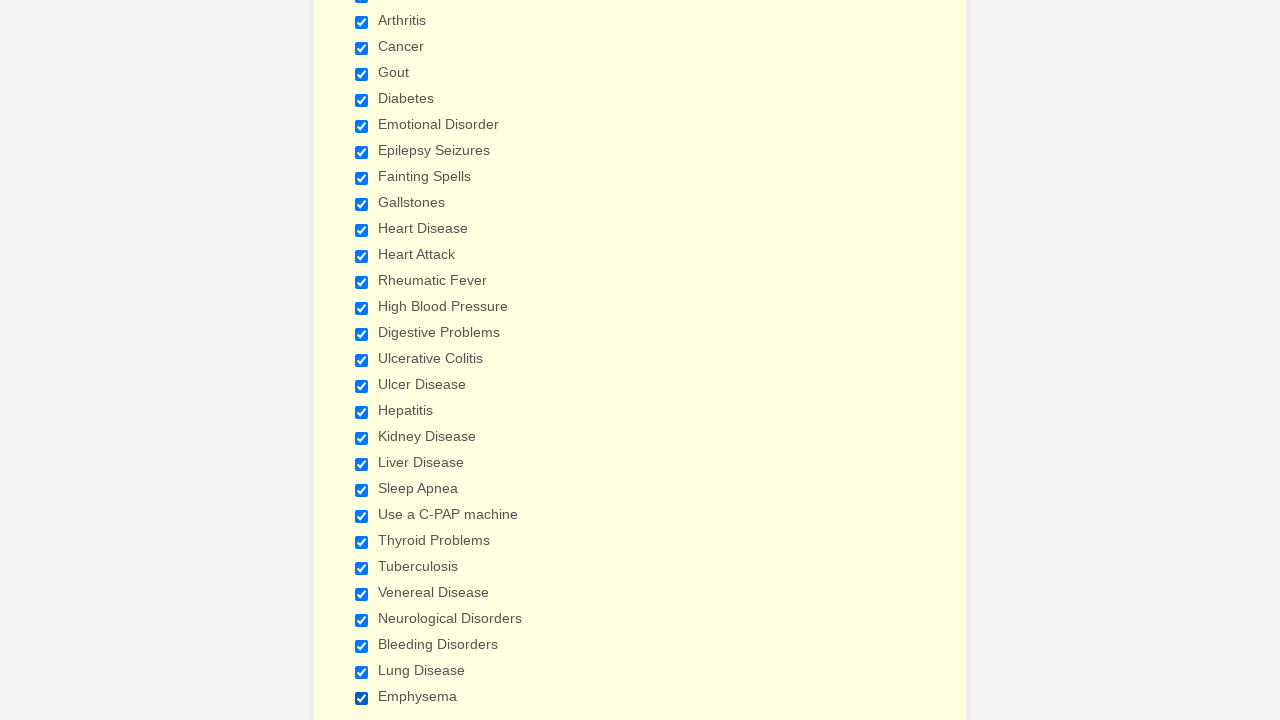

Verified checkbox is in checked state
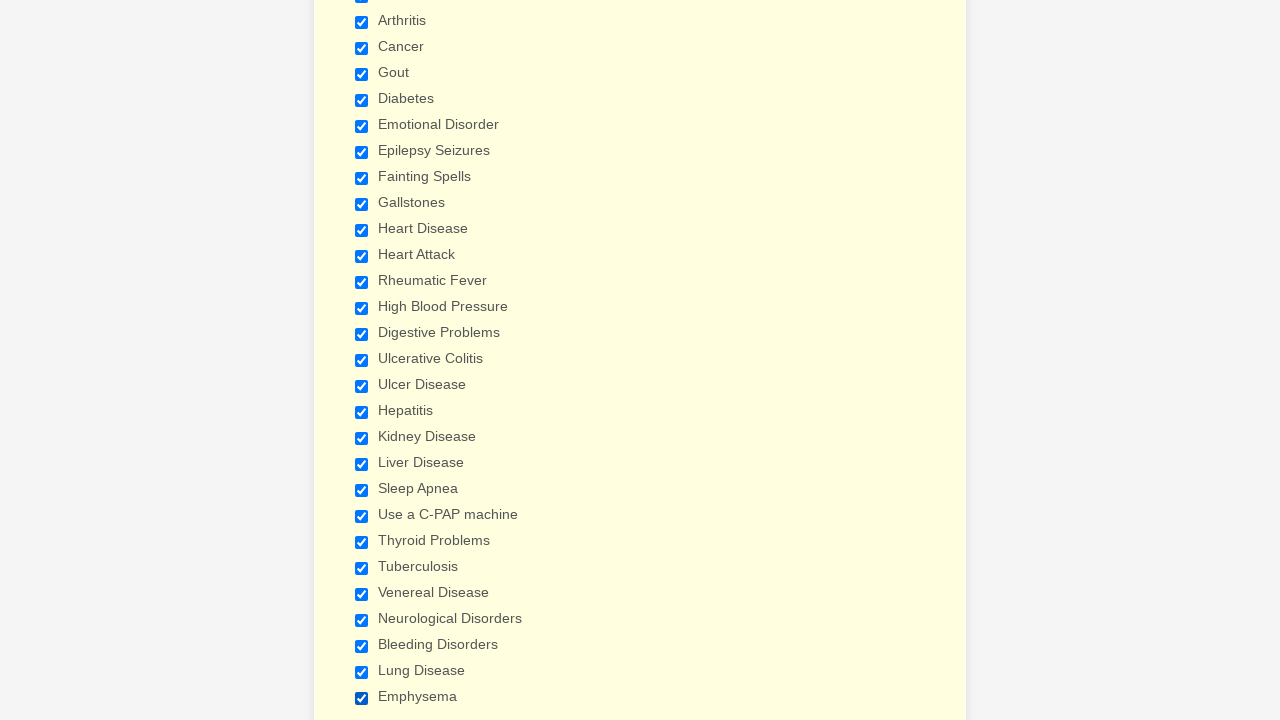

Verified checkbox is in checked state
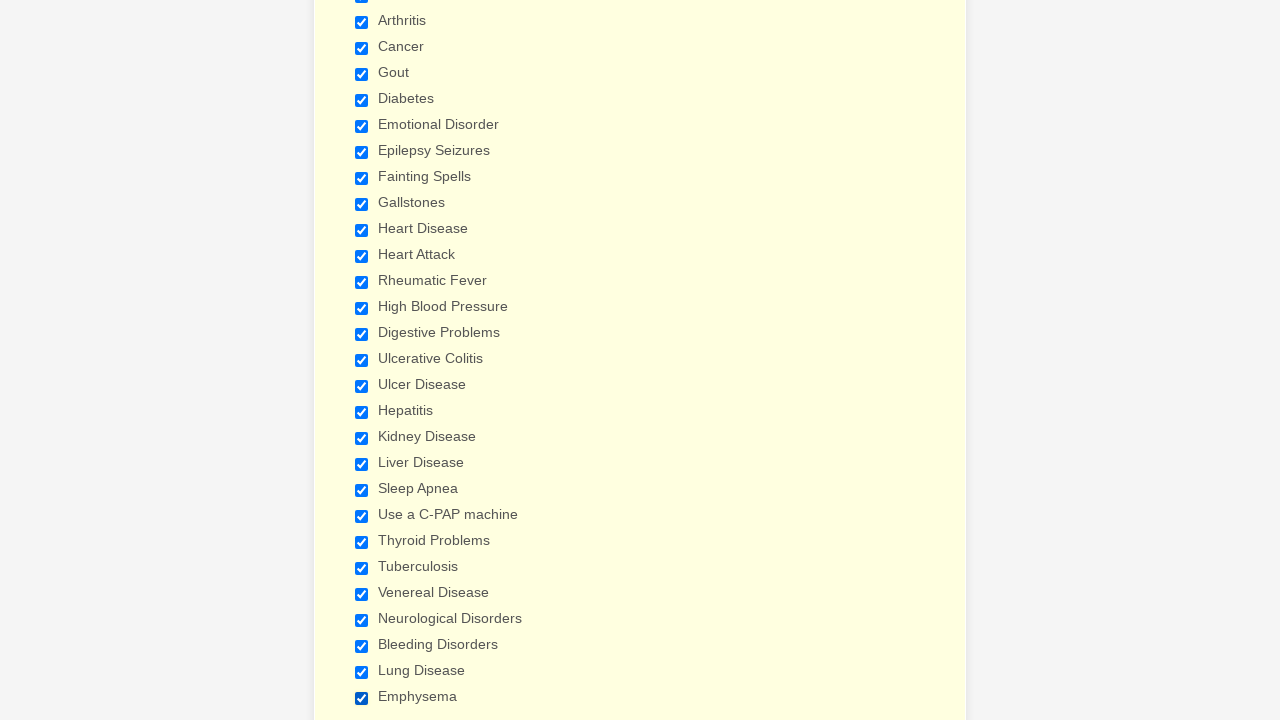

Verified checkbox is in checked state
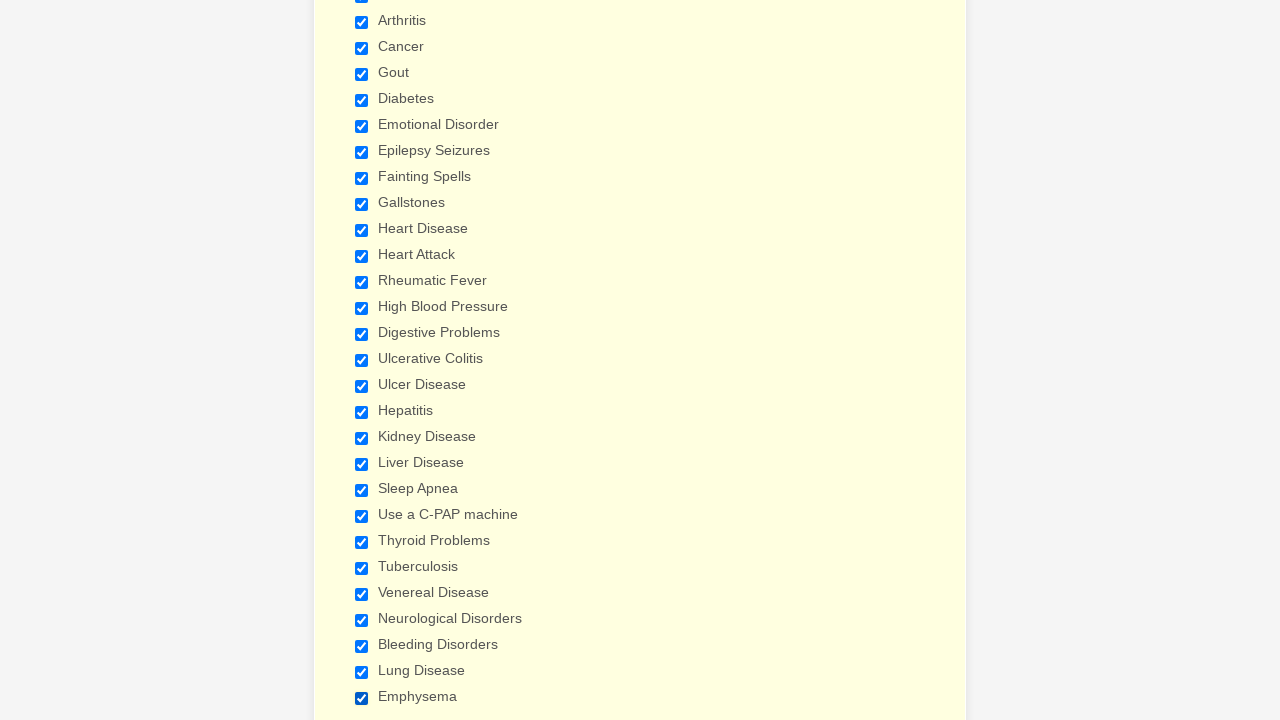

Verified checkbox is in checked state
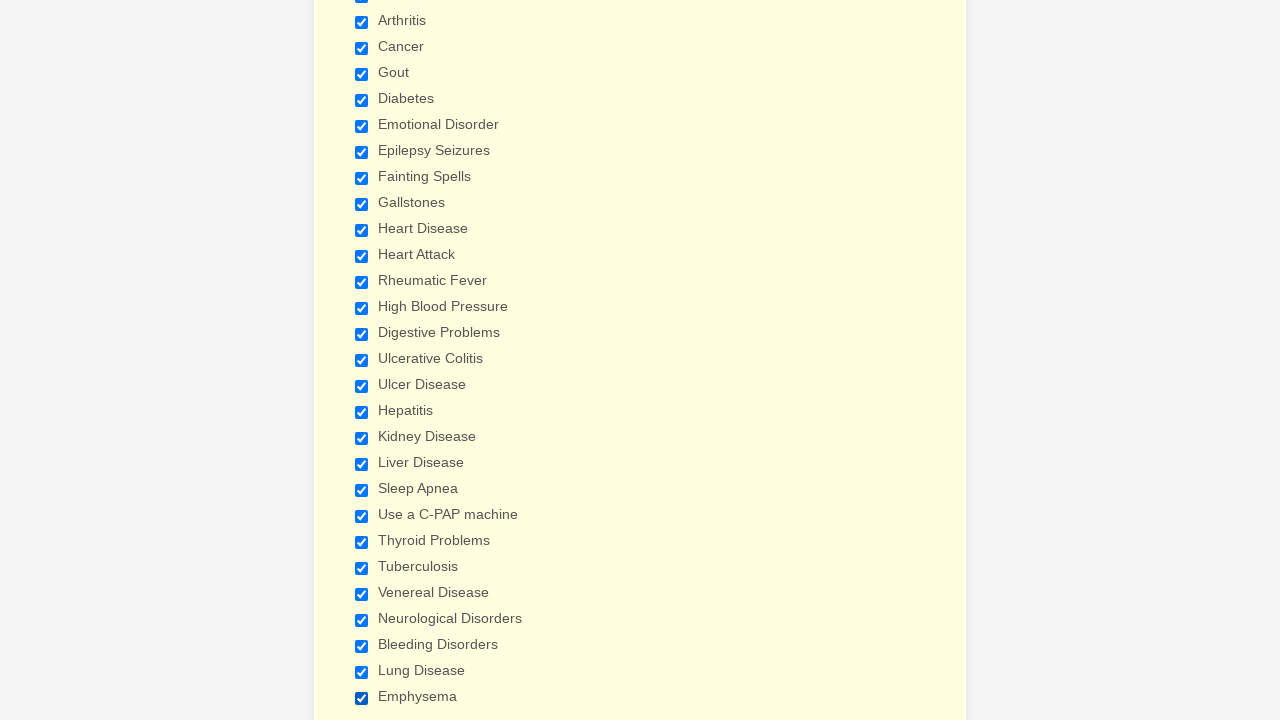

Verified checkbox is in checked state
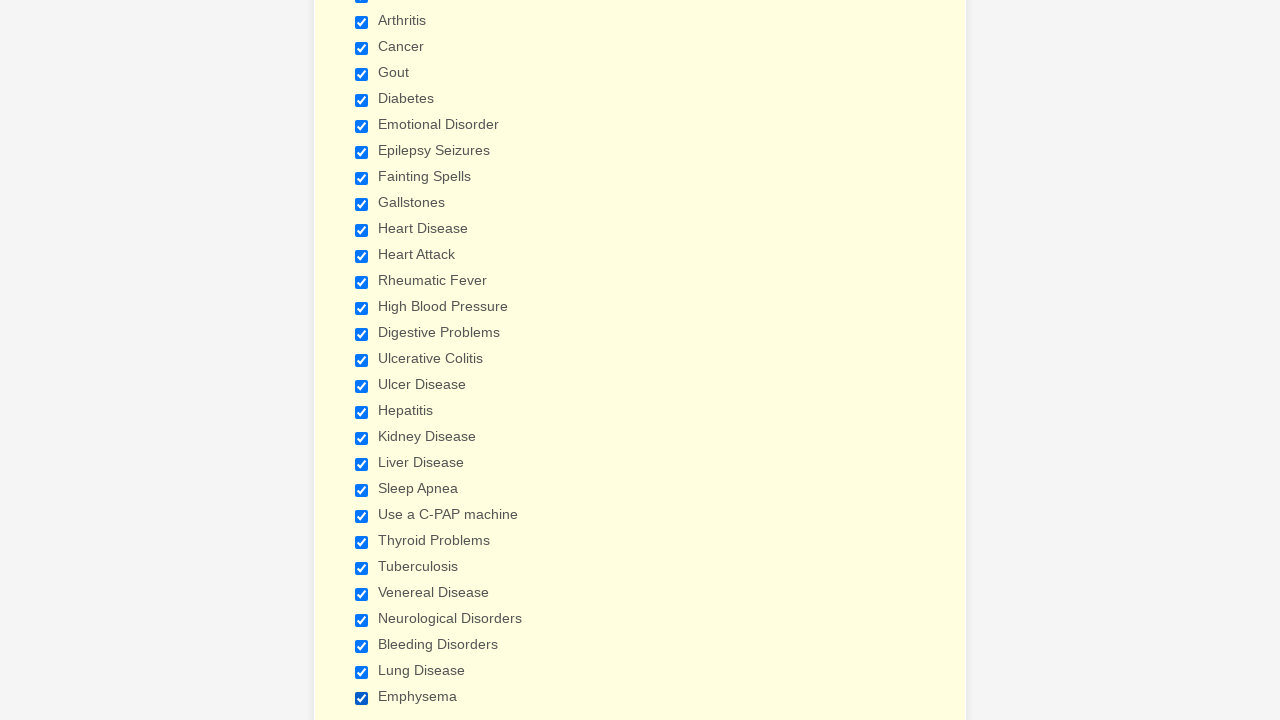

Verified checkbox is in checked state
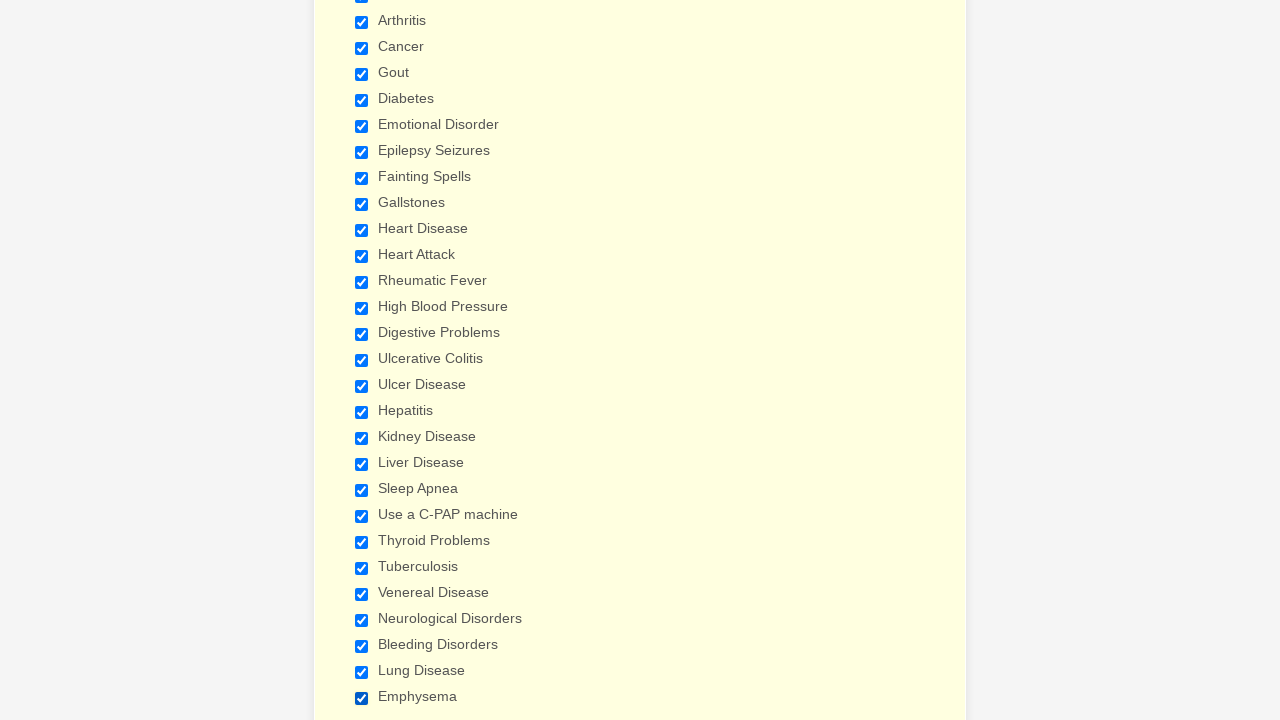

Verified checkbox is in checked state
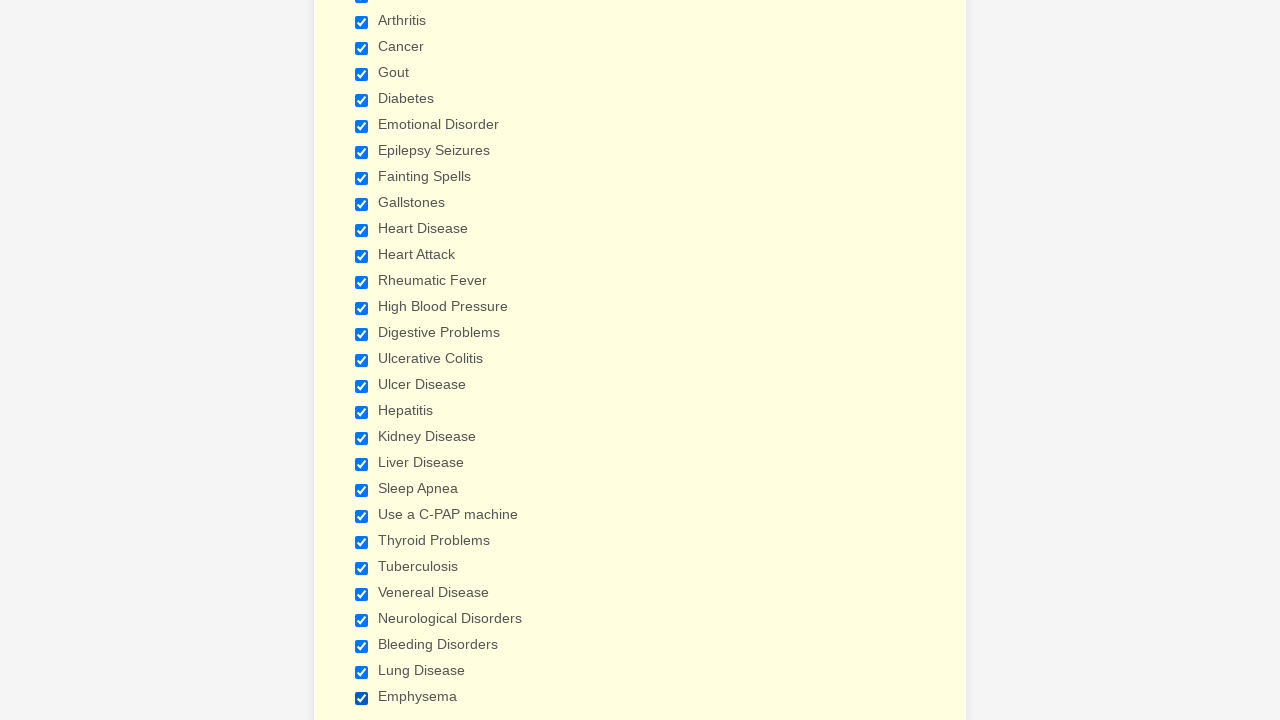

Verified checkbox is in checked state
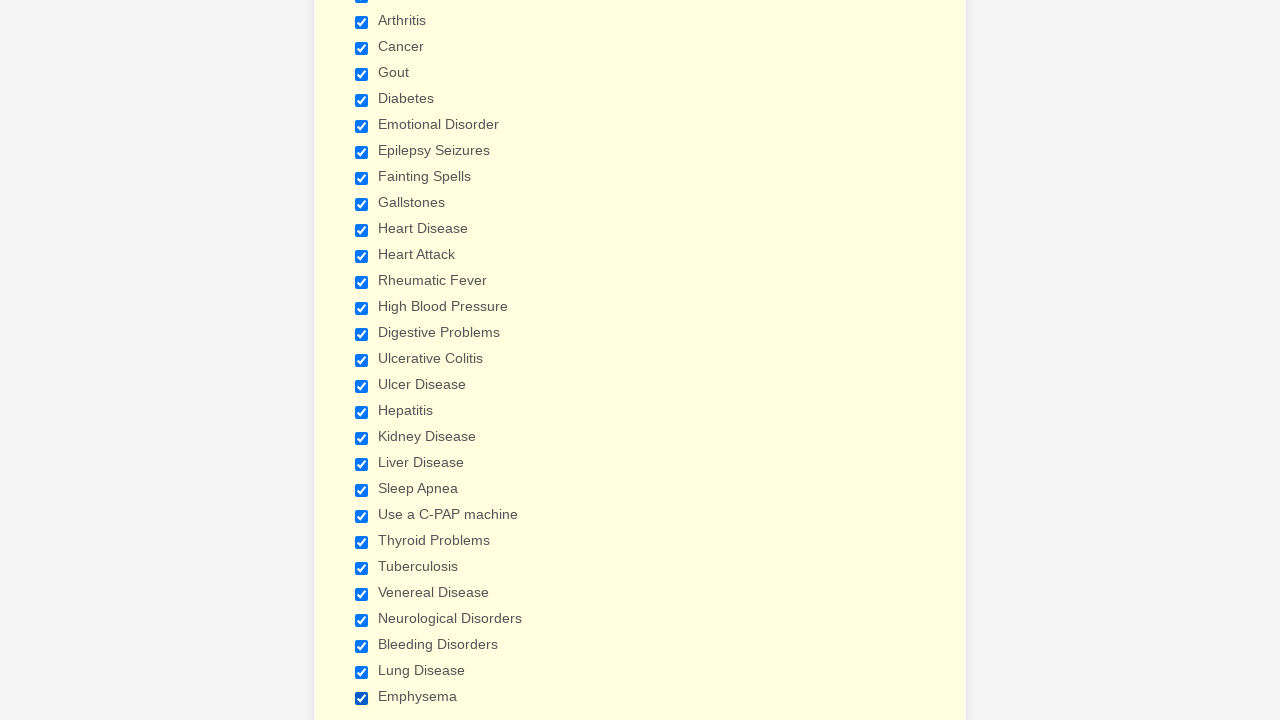

Verified checkbox is in checked state
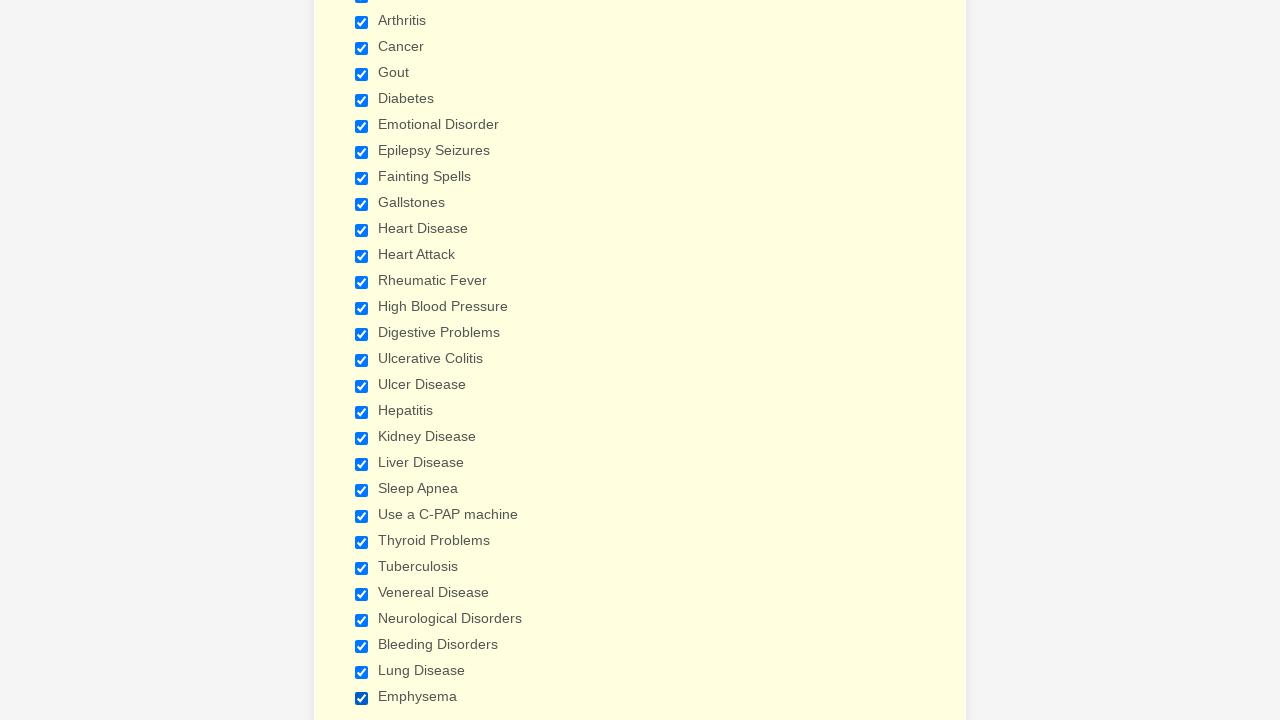

Verified checkbox is in checked state
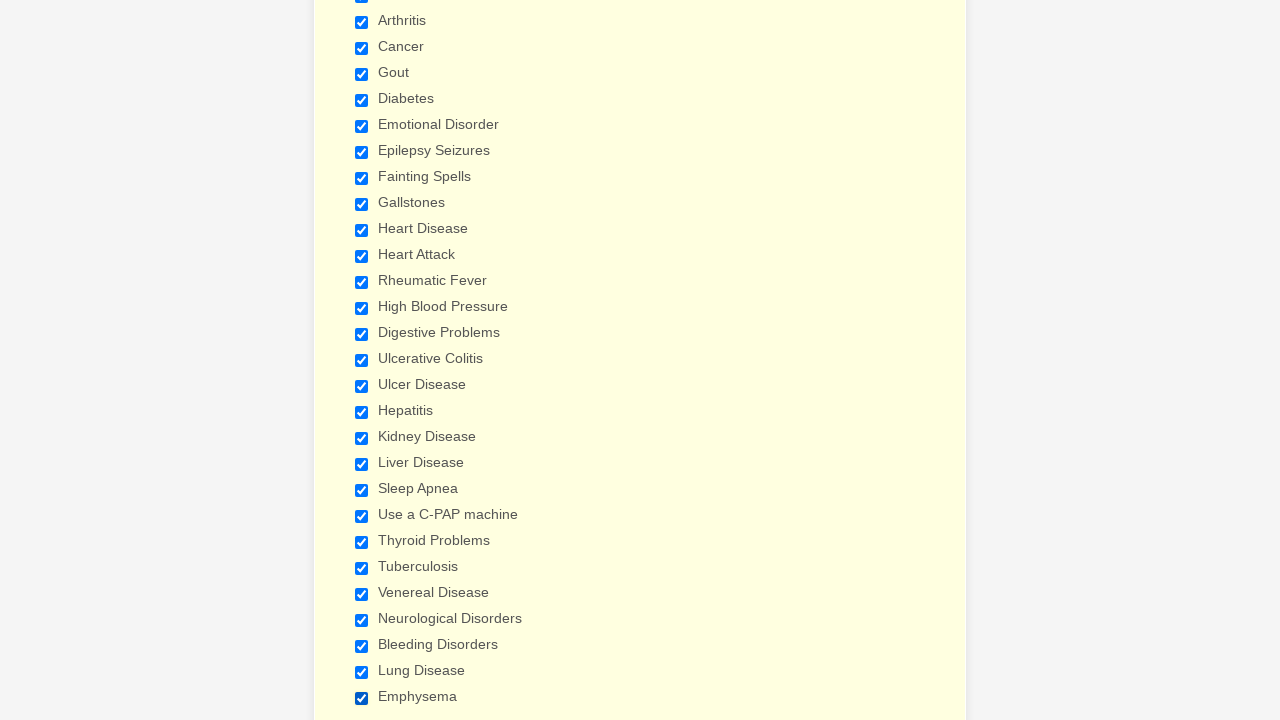

Verified checkbox is in checked state
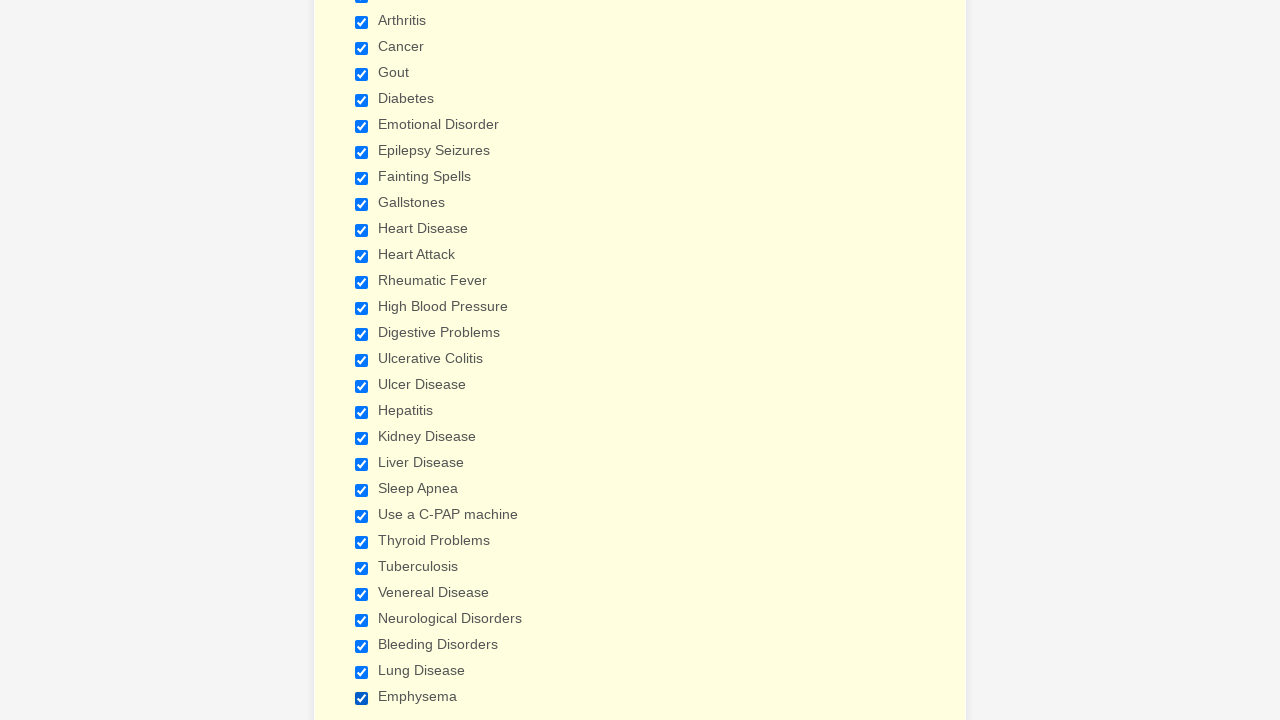

Verified checkbox is in checked state
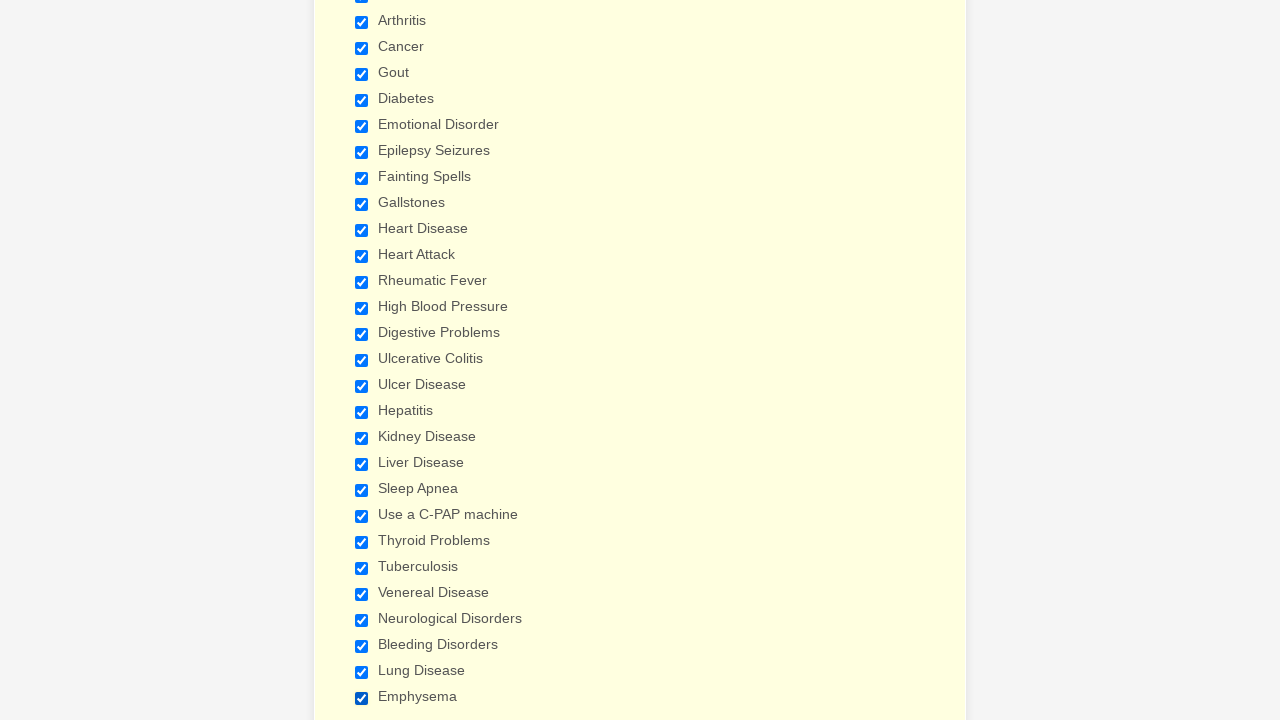

Verified checkbox is in checked state
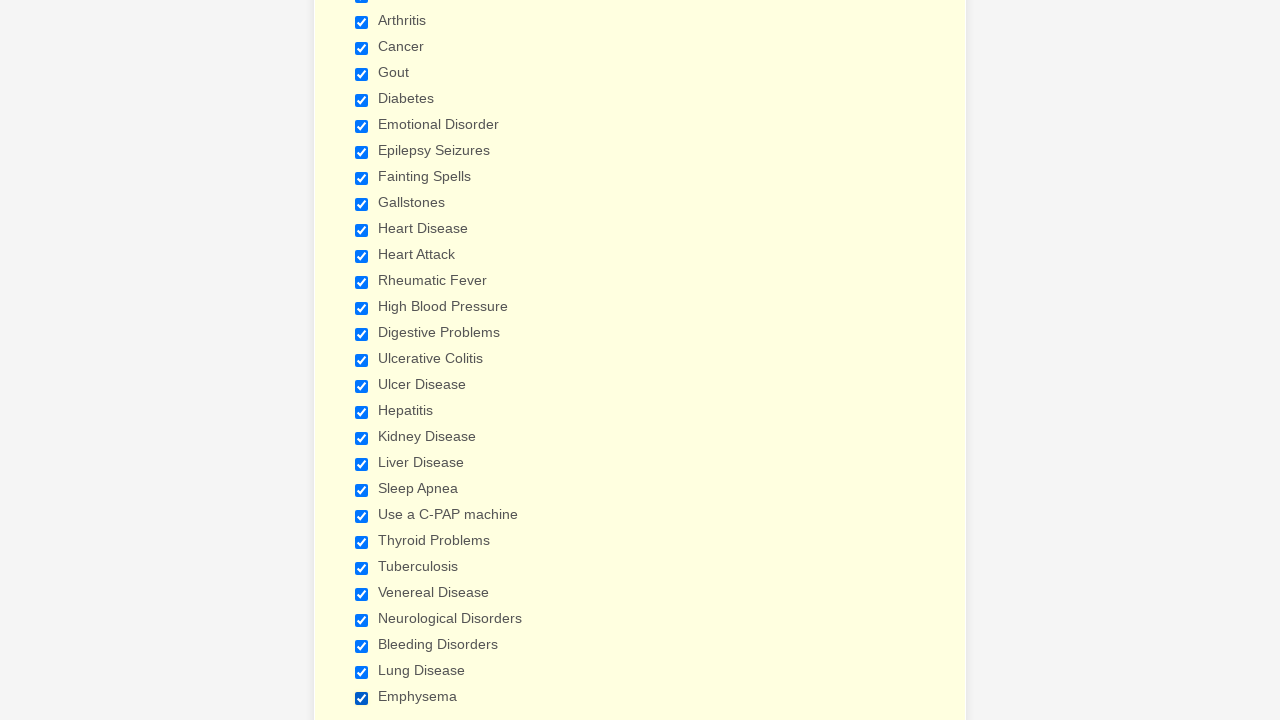

Verified checkbox is in checked state
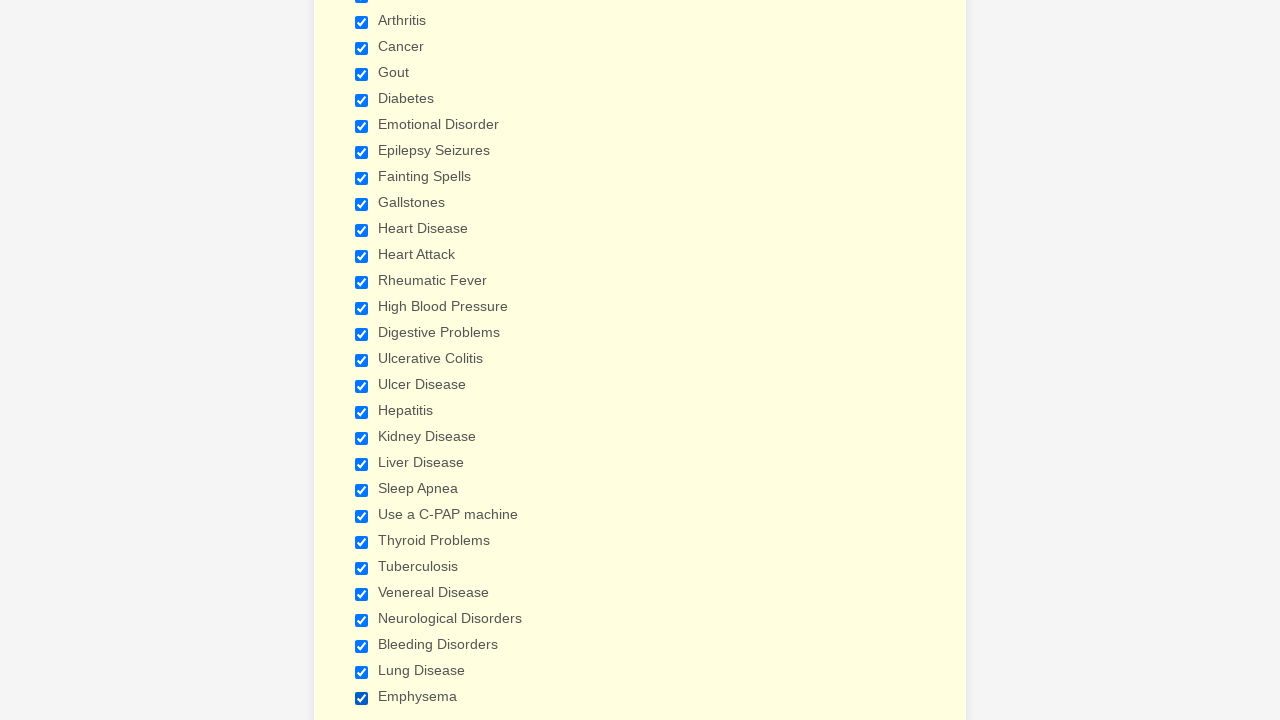

Verified checkbox is in checked state
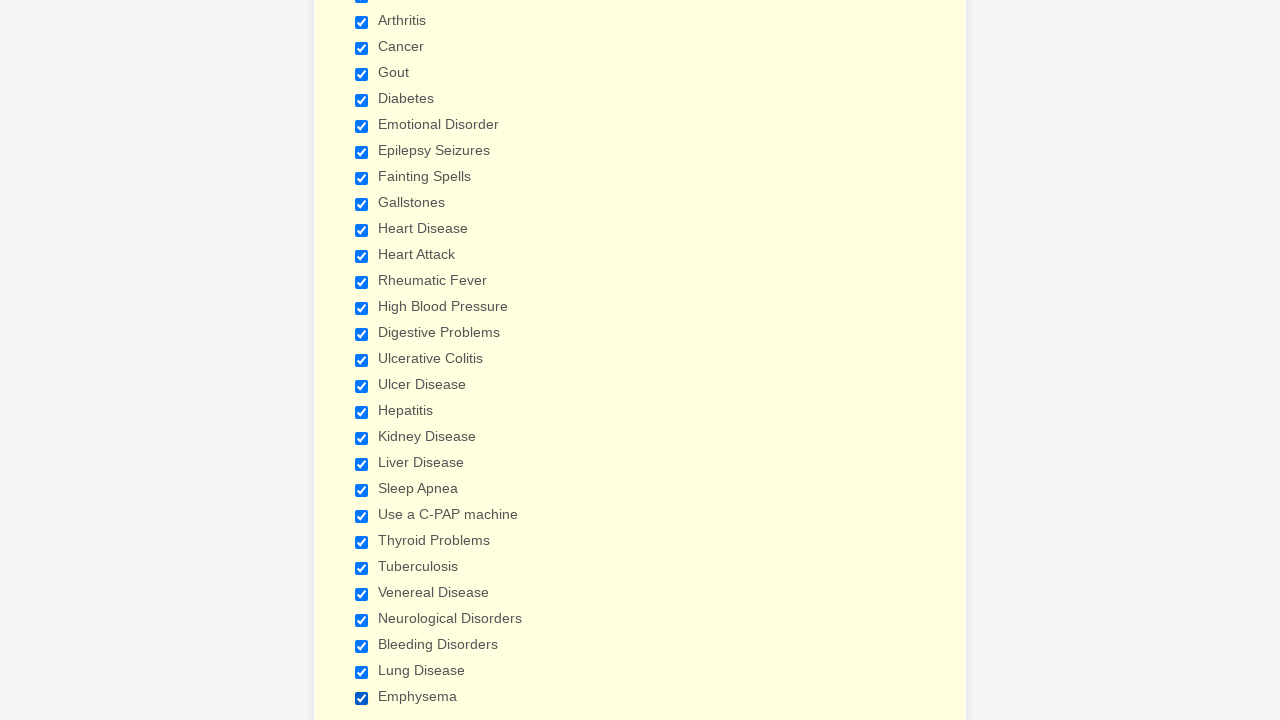

Verified checkbox is in checked state
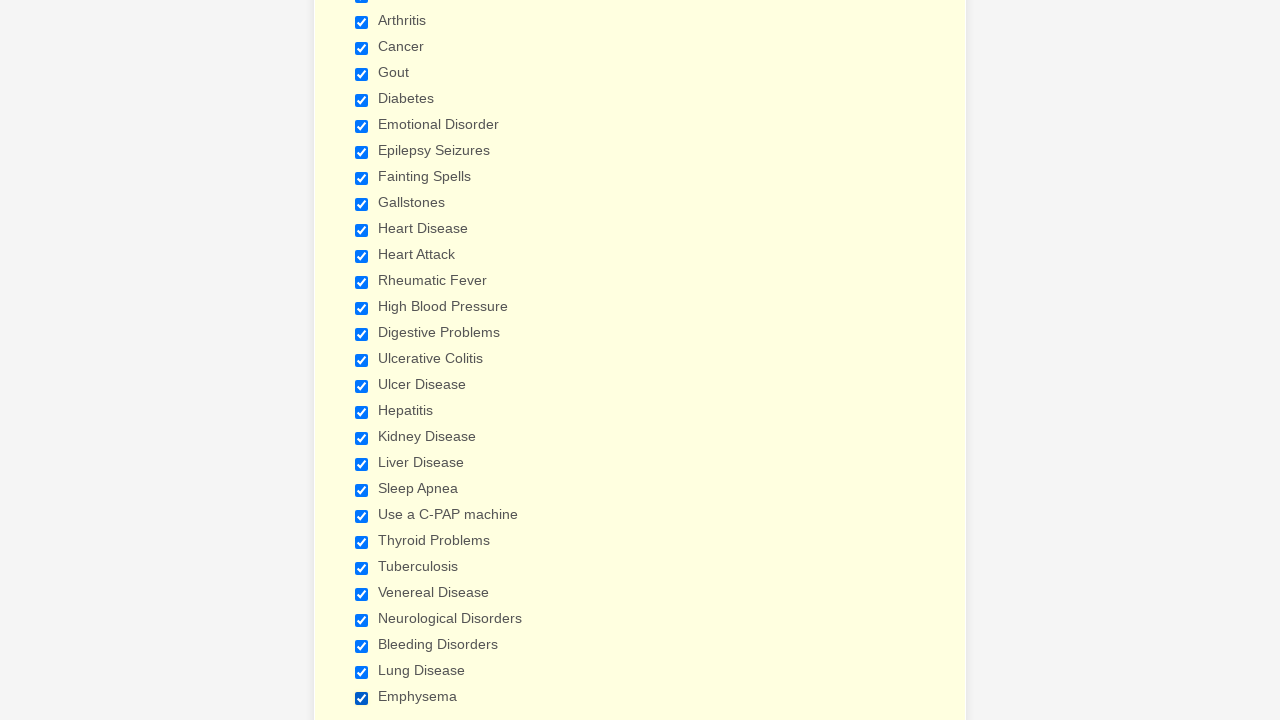

Verified checkbox is in checked state
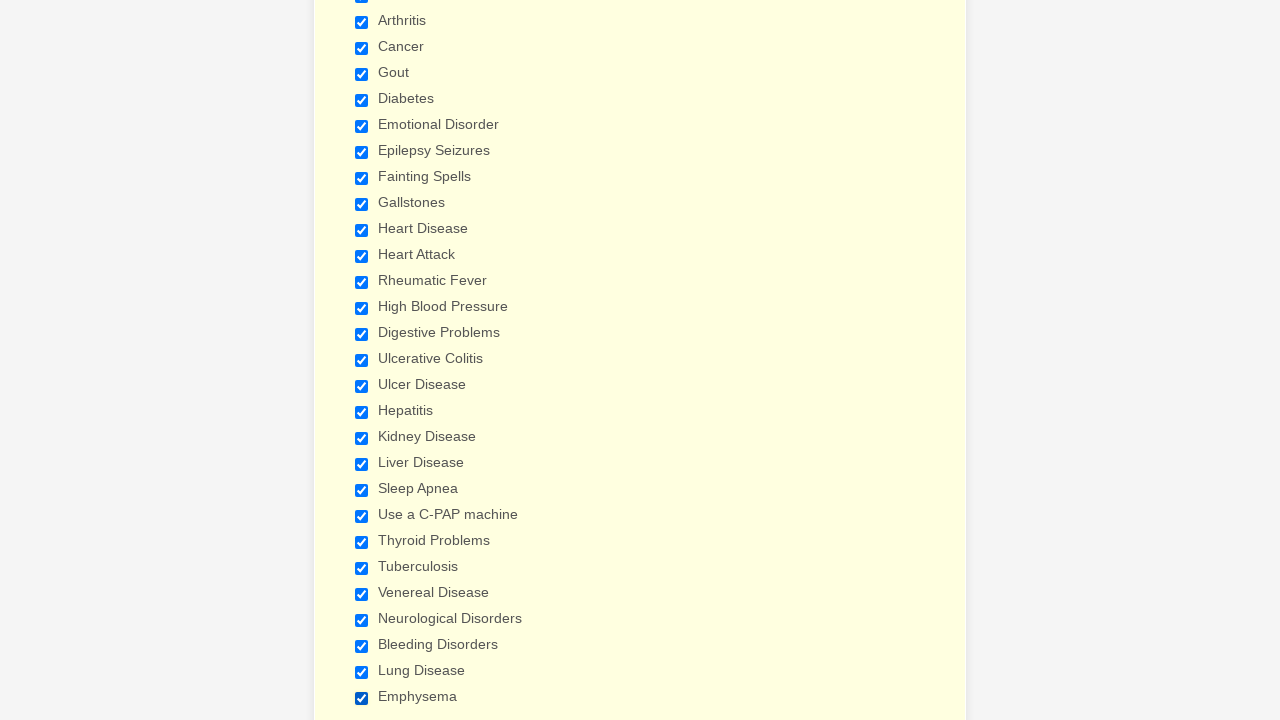

Verified checkbox is in checked state
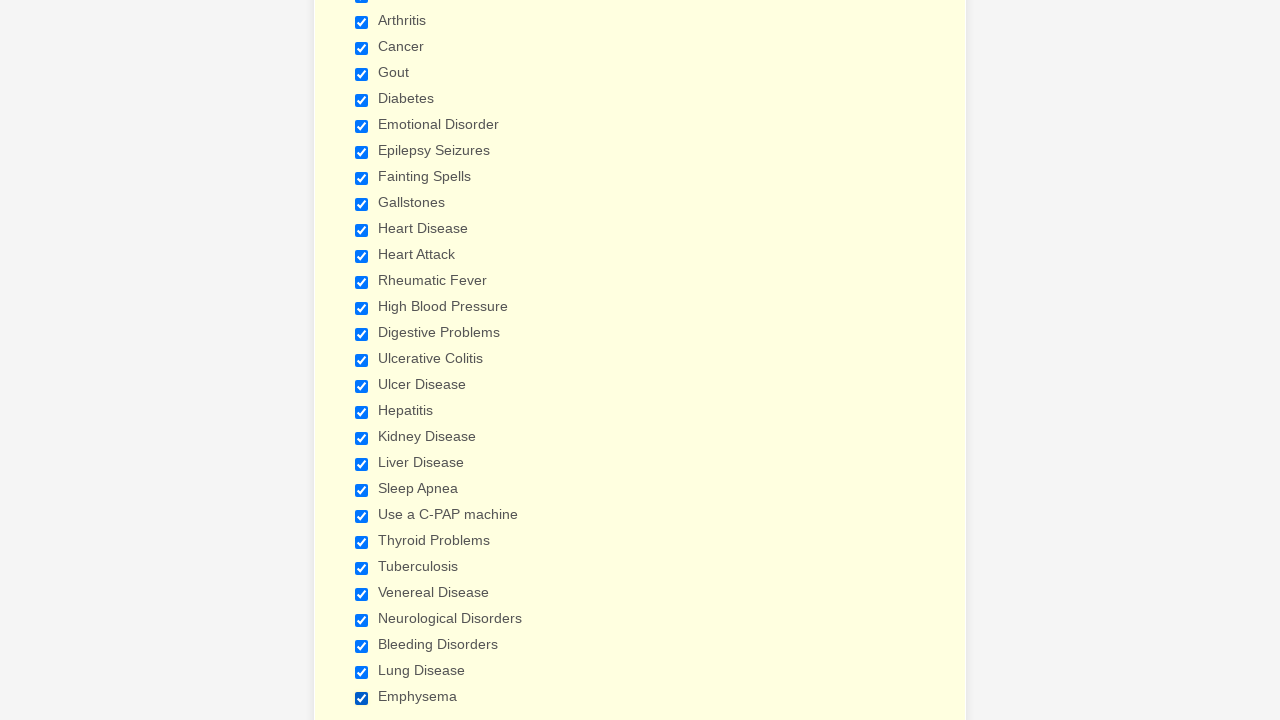

Verified checkbox is in checked state
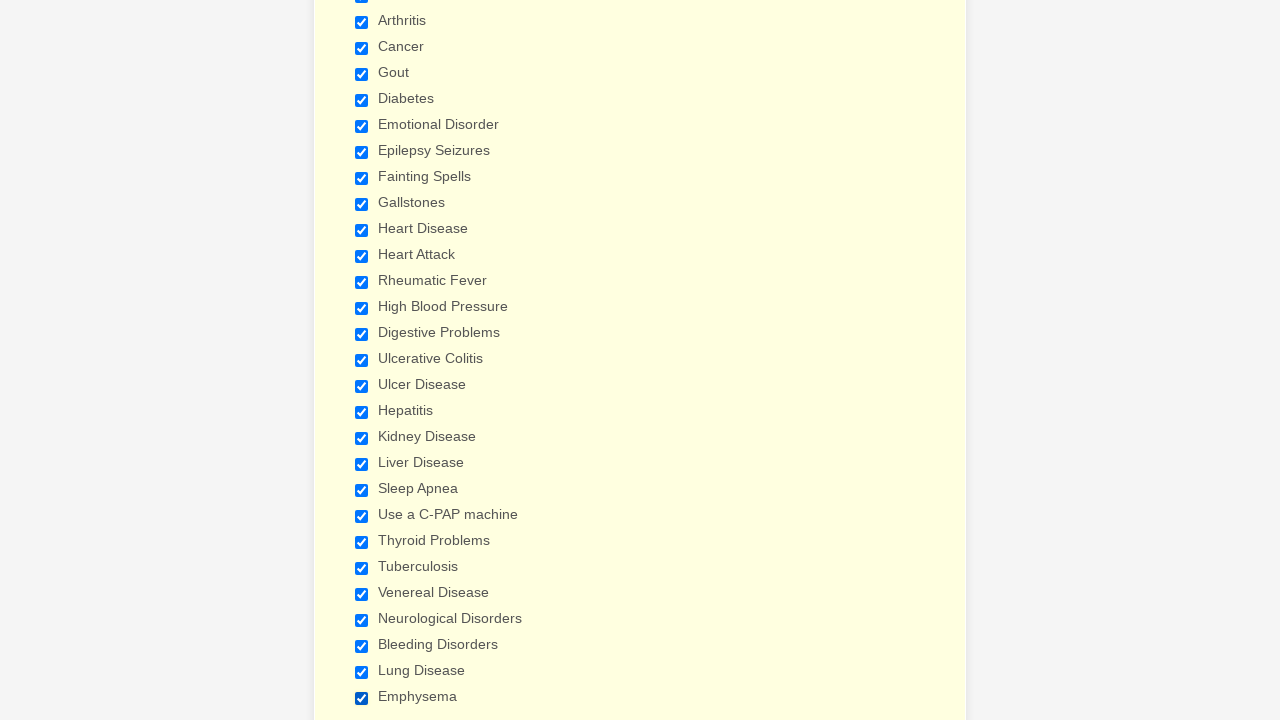

Clicked checkbox to deselect it at (362, 360) on xpath=//input[@type='checkbox'] >> nth=0
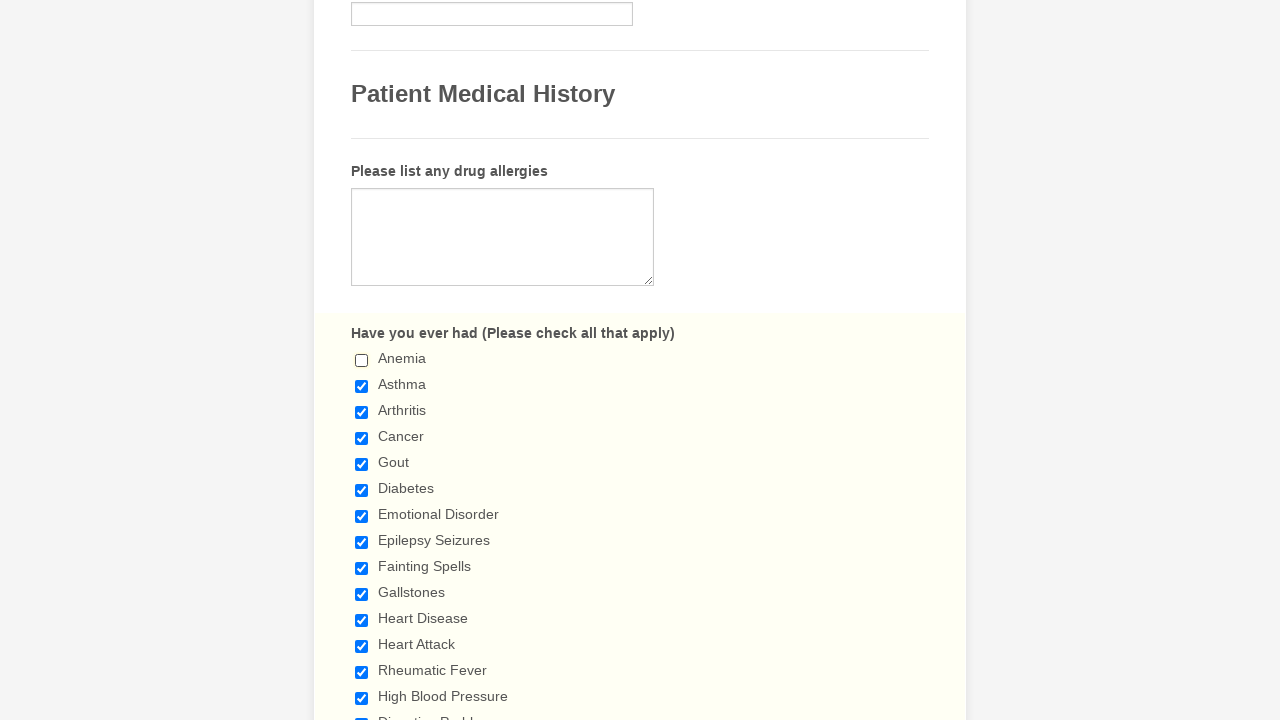

Waited 2 seconds after checkbox click
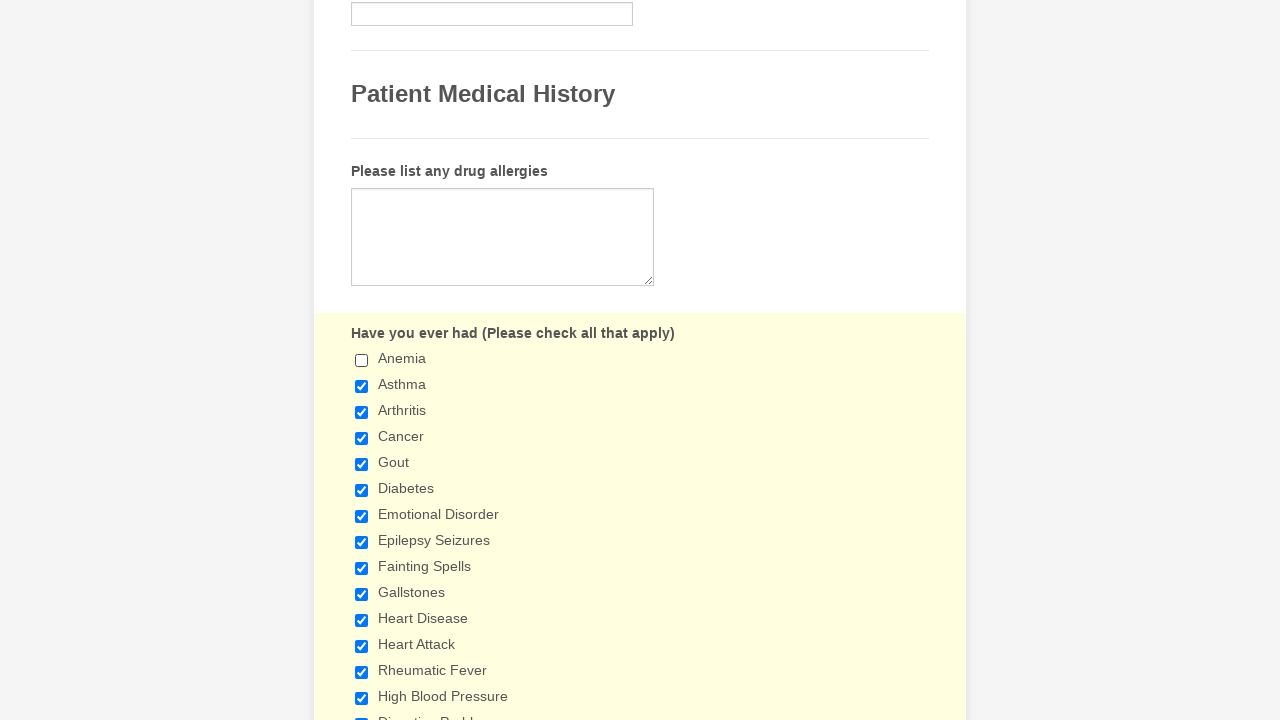

Clicked checkbox to deselect it at (362, 386) on xpath=//input[@type='checkbox'] >> nth=1
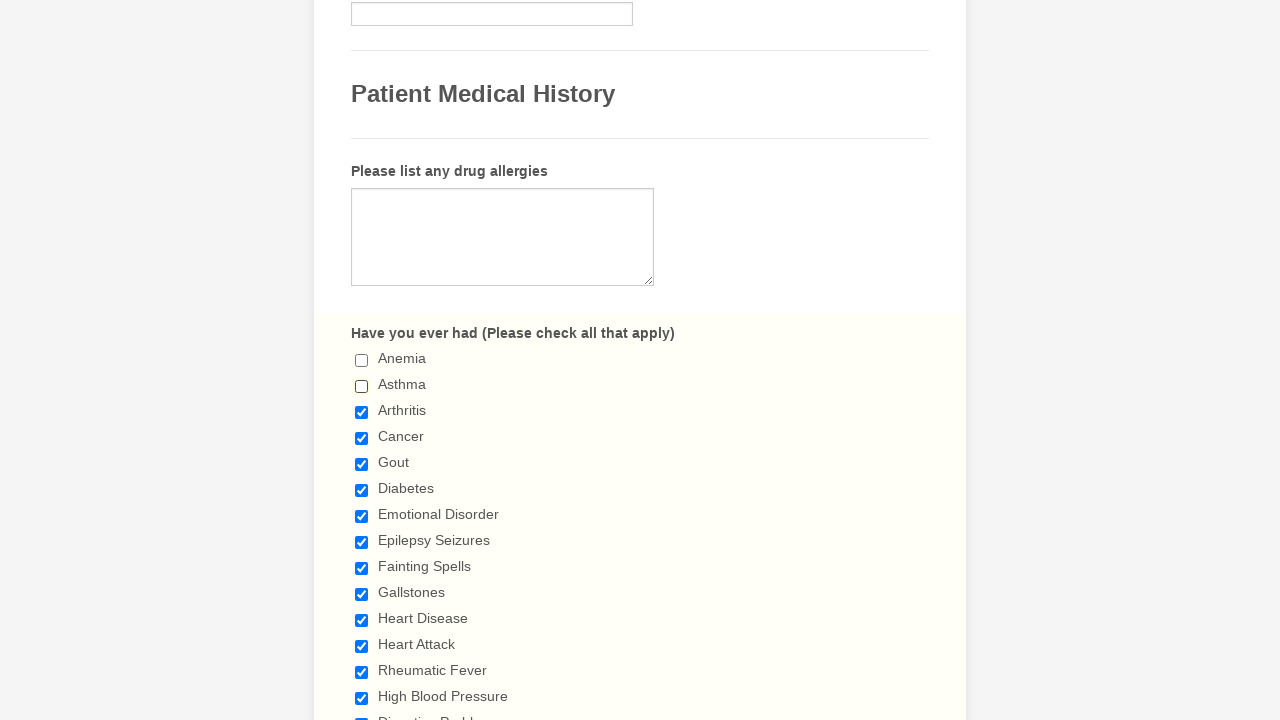

Waited 2 seconds after checkbox click
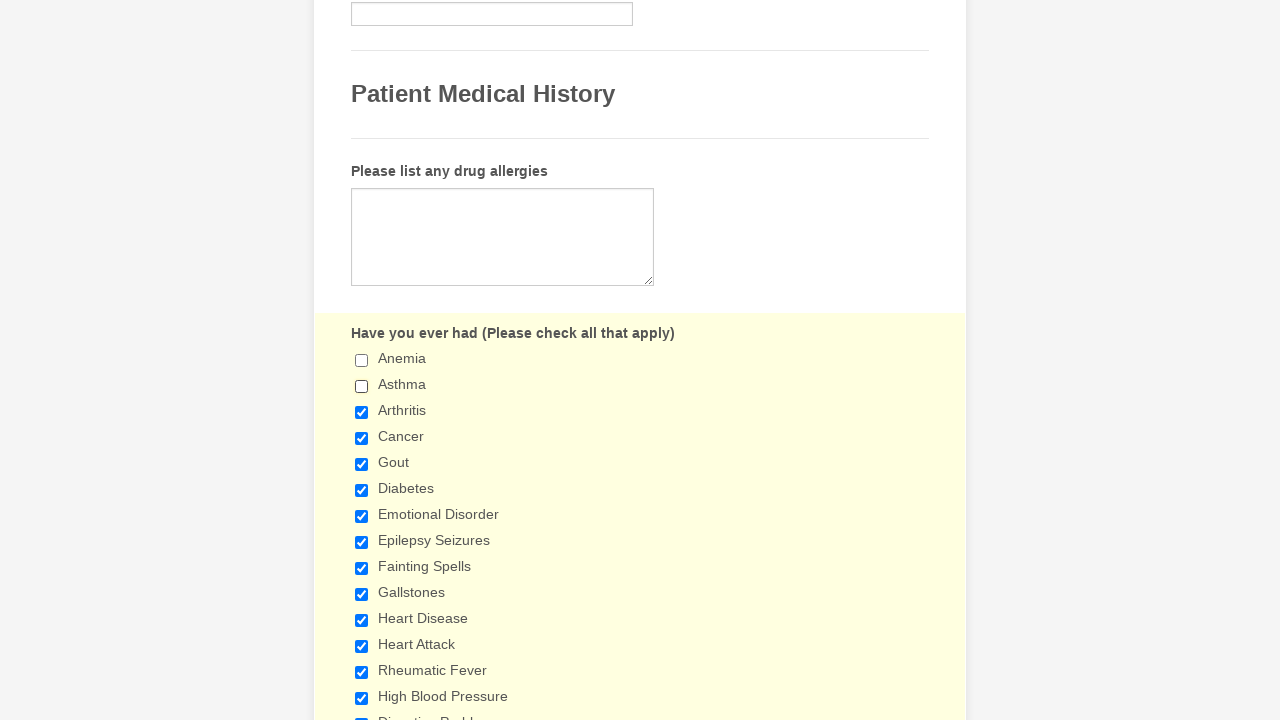

Clicked checkbox to deselect it at (362, 412) on xpath=//input[@type='checkbox'] >> nth=2
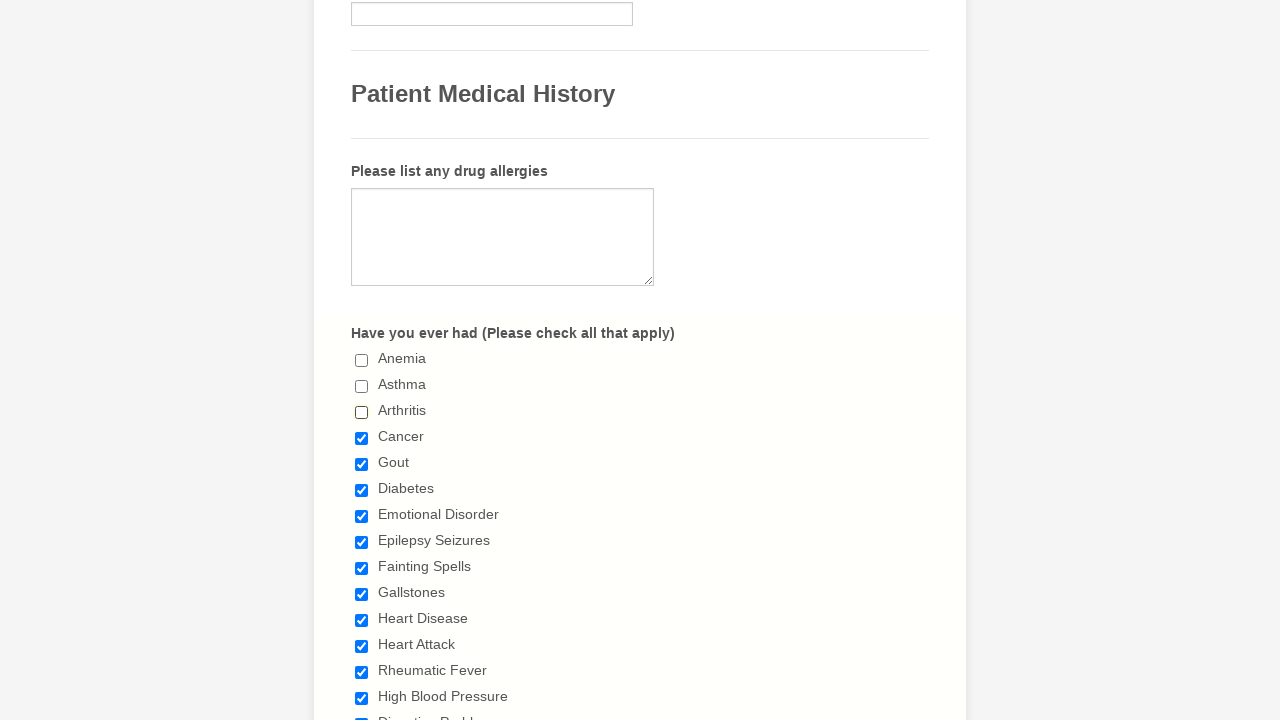

Waited 2 seconds after checkbox click
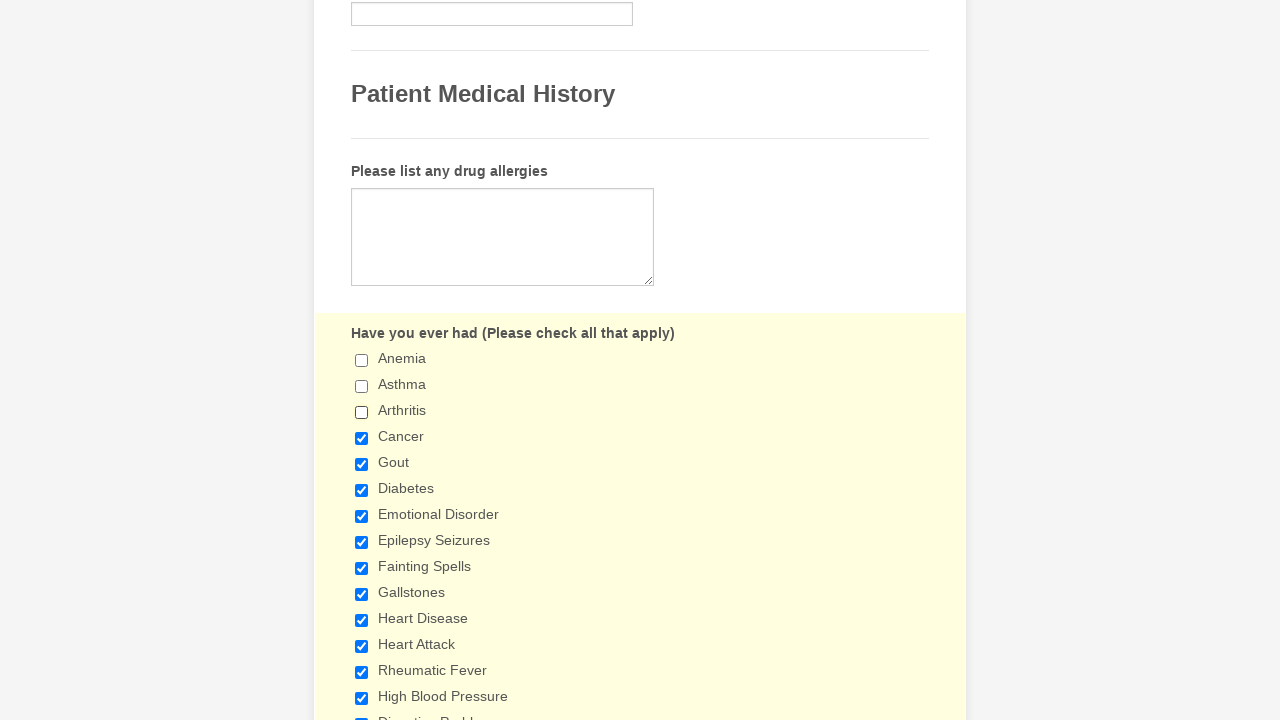

Clicked checkbox to deselect it at (362, 438) on xpath=//input[@type='checkbox'] >> nth=3
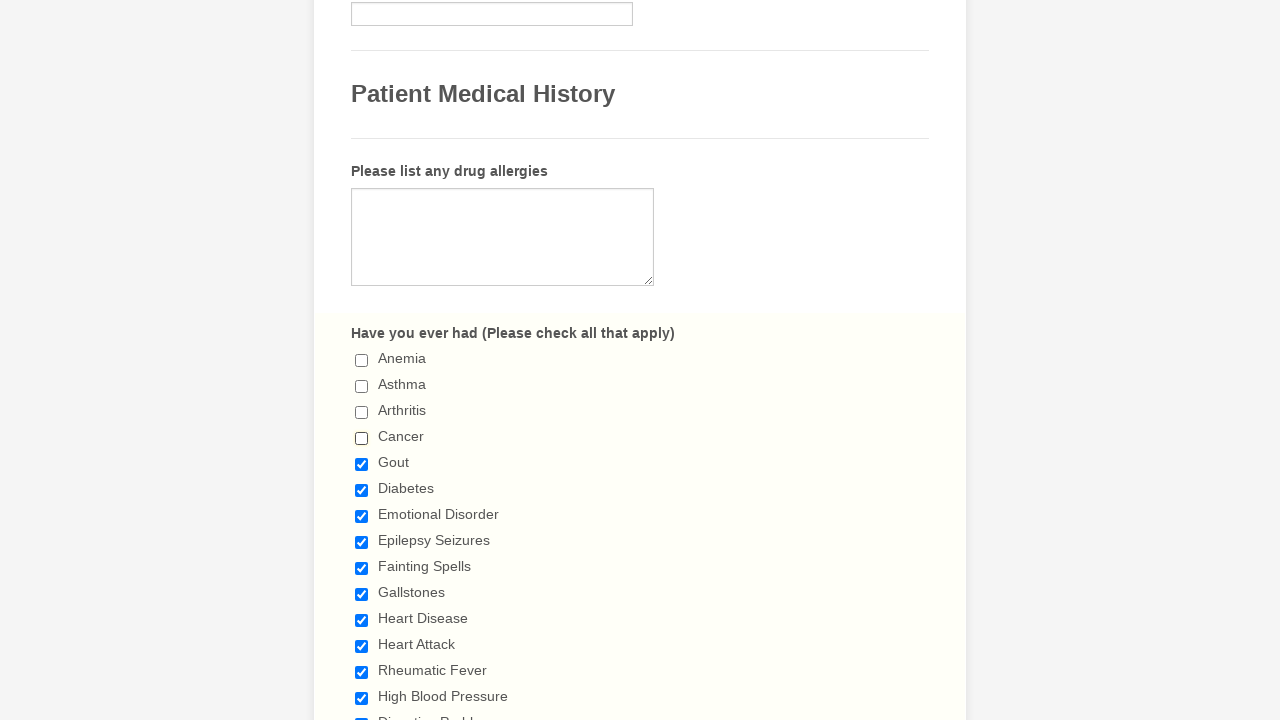

Waited 2 seconds after checkbox click
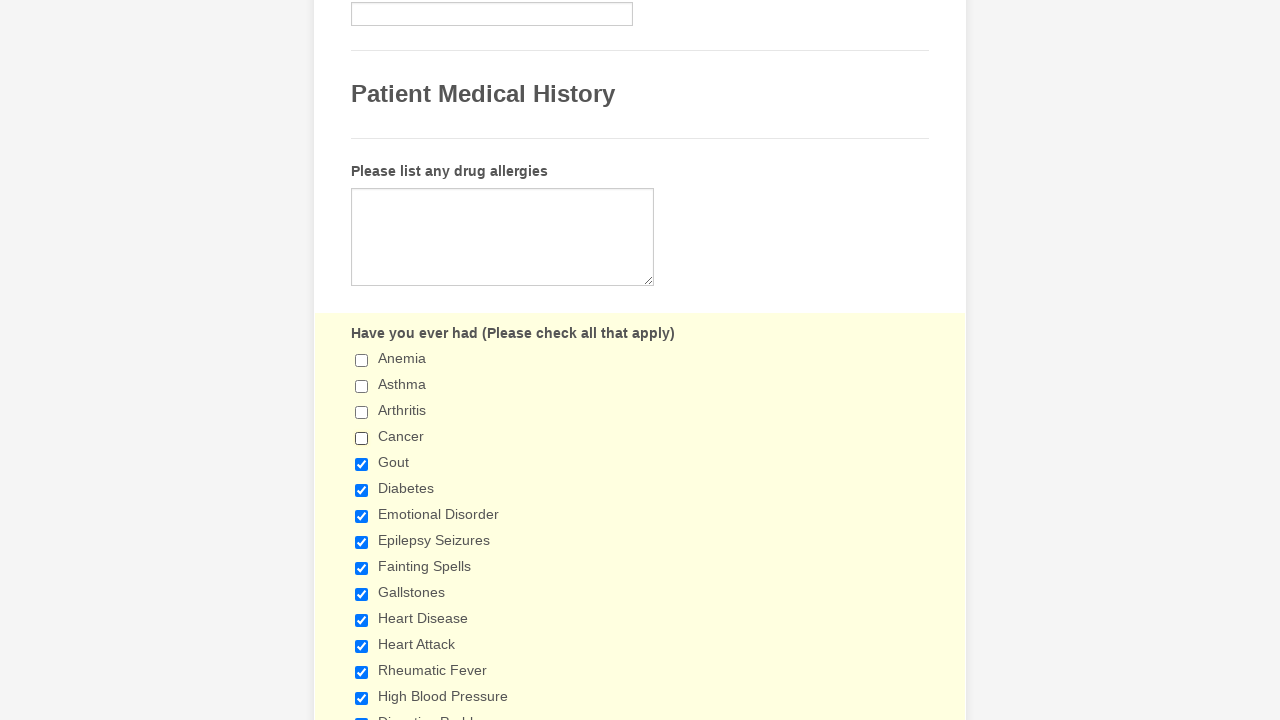

Clicked checkbox to deselect it at (362, 464) on xpath=//input[@type='checkbox'] >> nth=4
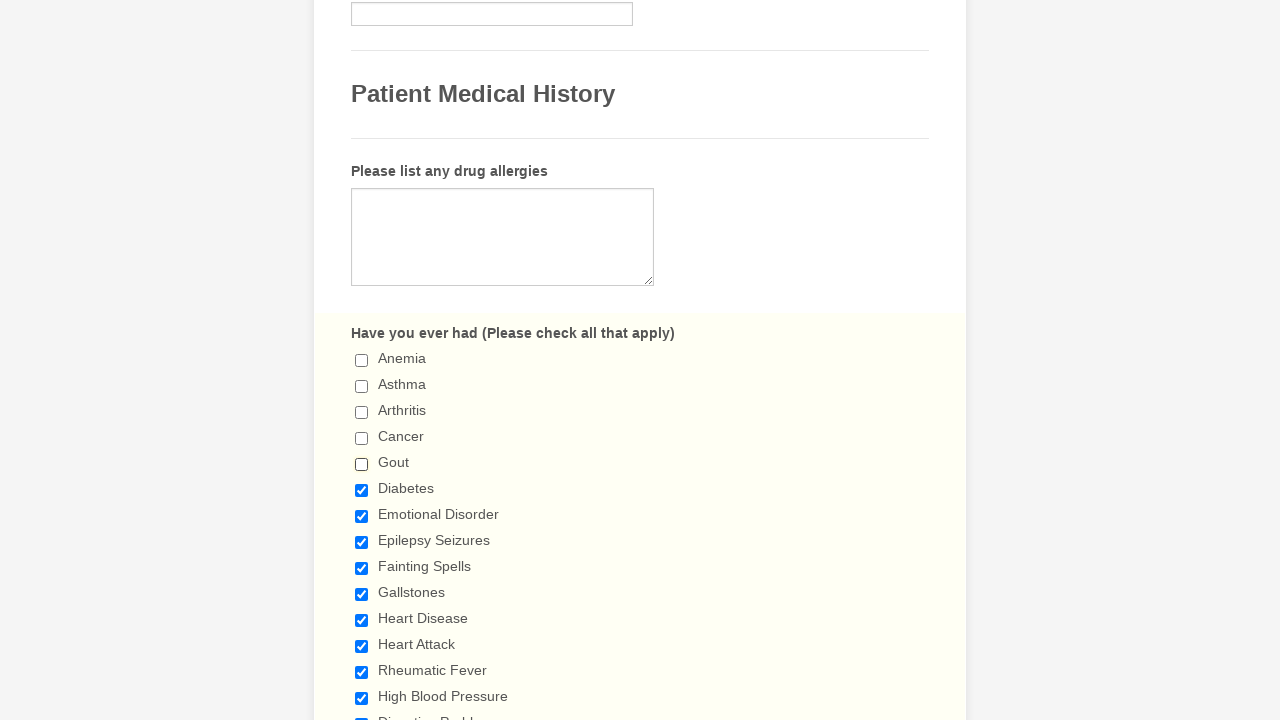

Waited 2 seconds after checkbox click
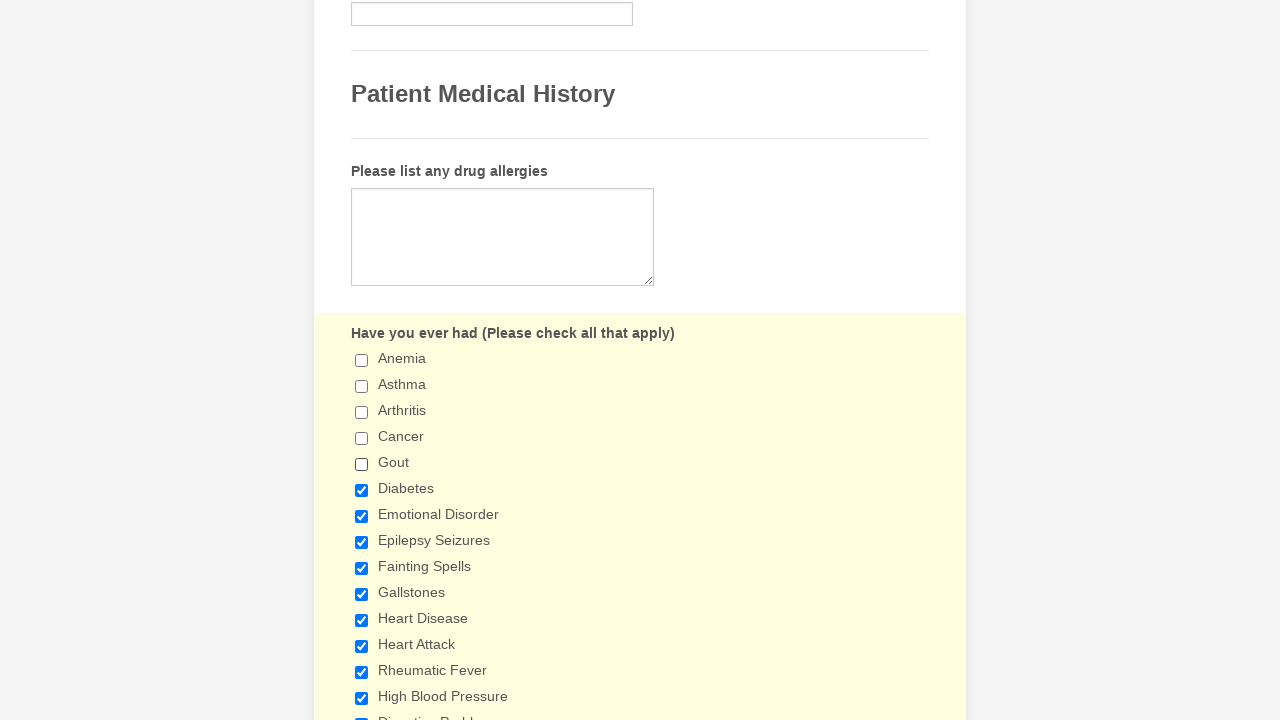

Clicked checkbox to deselect it at (362, 490) on xpath=//input[@type='checkbox'] >> nth=5
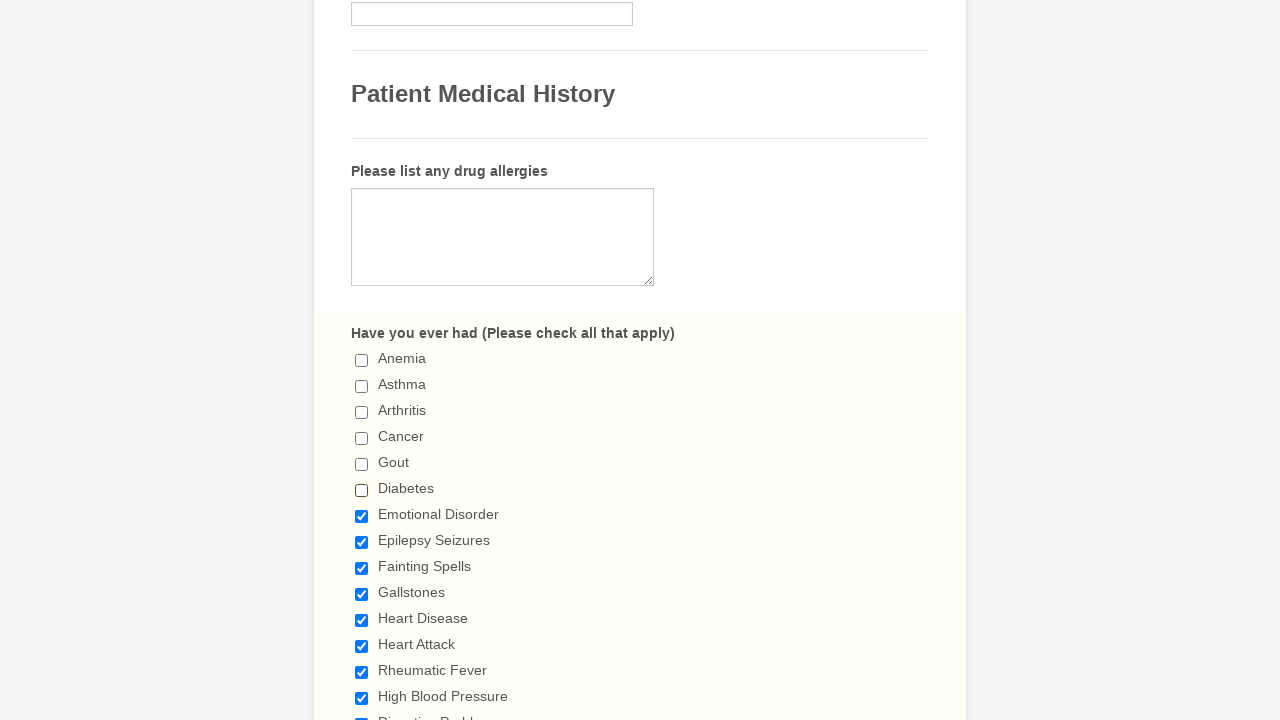

Waited 2 seconds after checkbox click
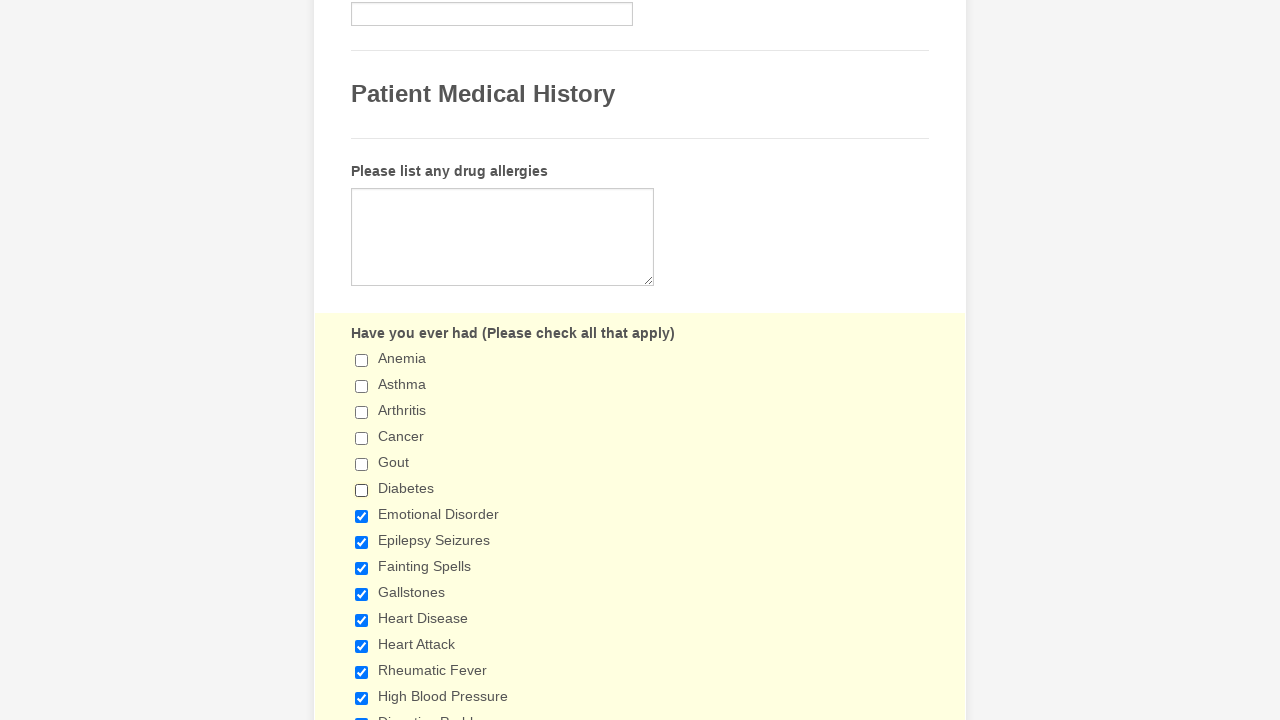

Clicked checkbox to deselect it at (362, 516) on xpath=//input[@type='checkbox'] >> nth=6
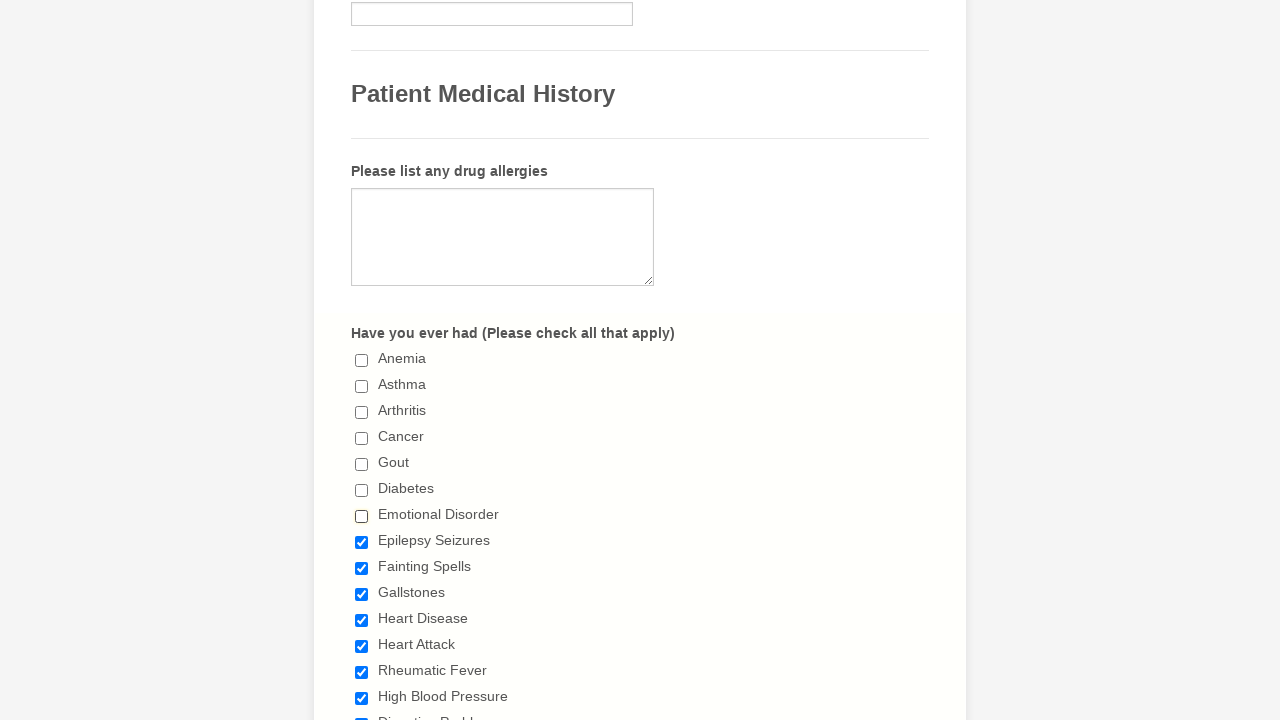

Waited 2 seconds after checkbox click
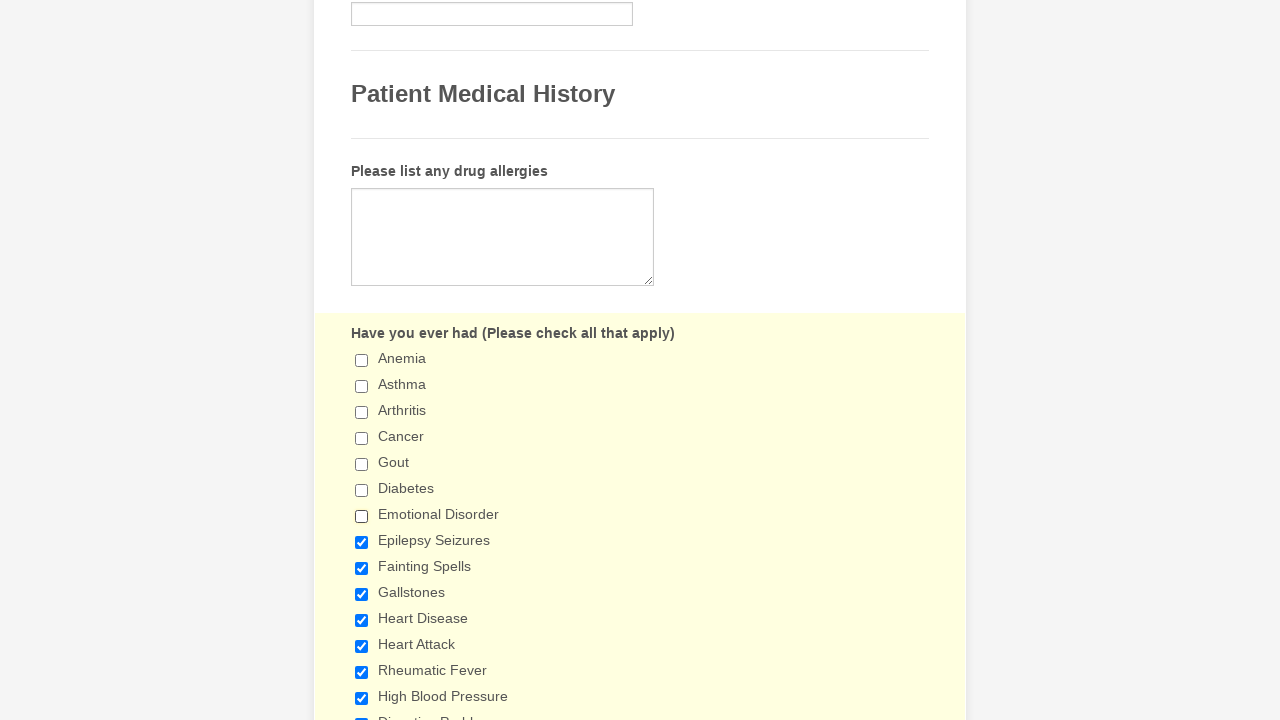

Clicked checkbox to deselect it at (362, 542) on xpath=//input[@type='checkbox'] >> nth=7
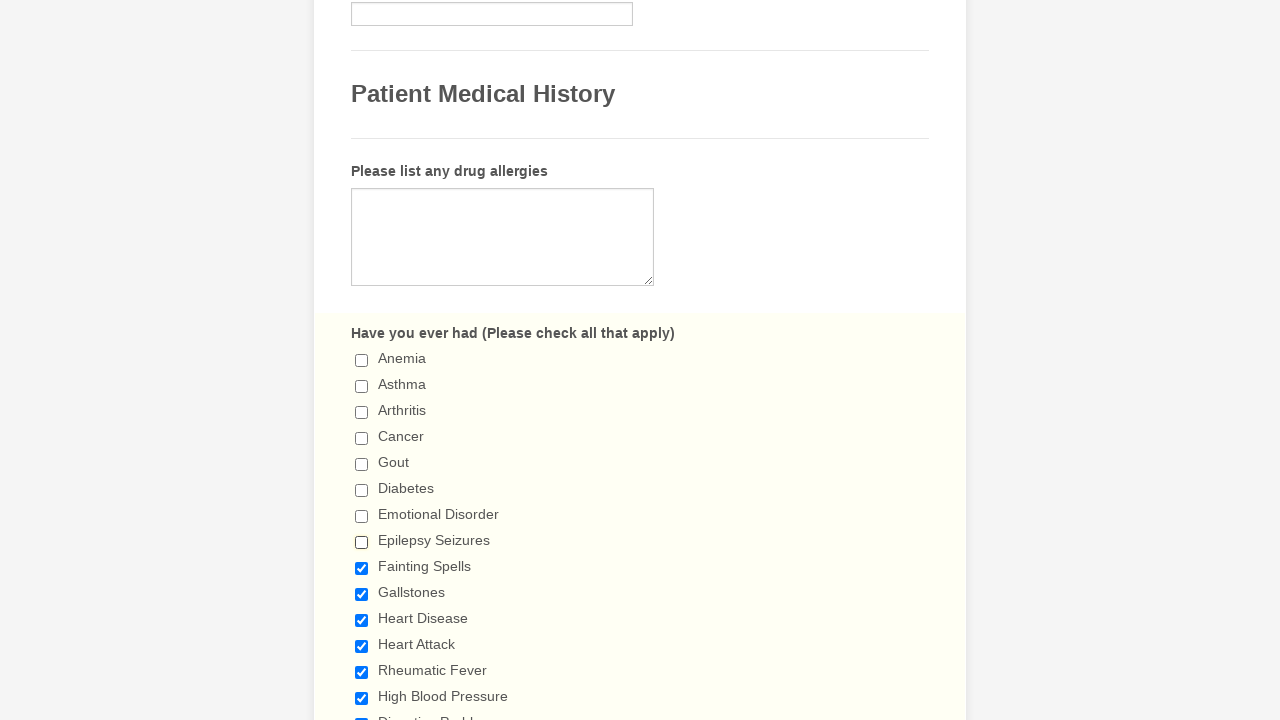

Waited 2 seconds after checkbox click
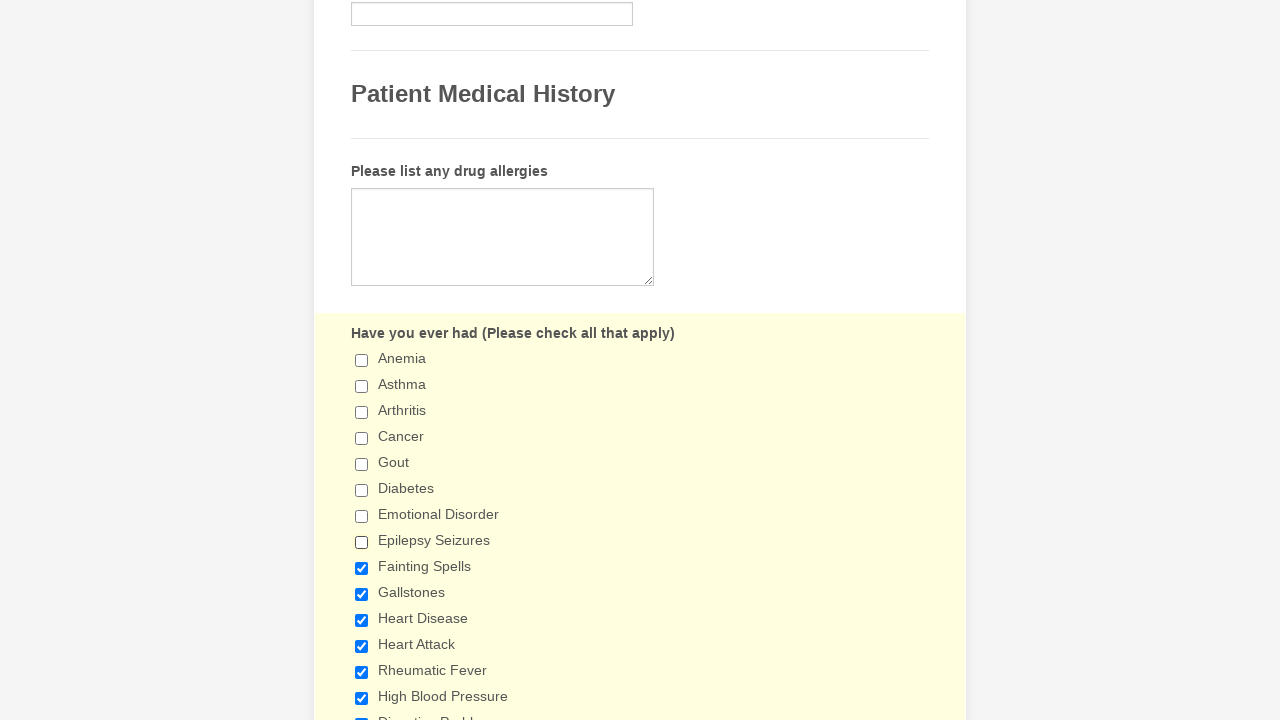

Clicked checkbox to deselect it at (362, 568) on xpath=//input[@type='checkbox'] >> nth=8
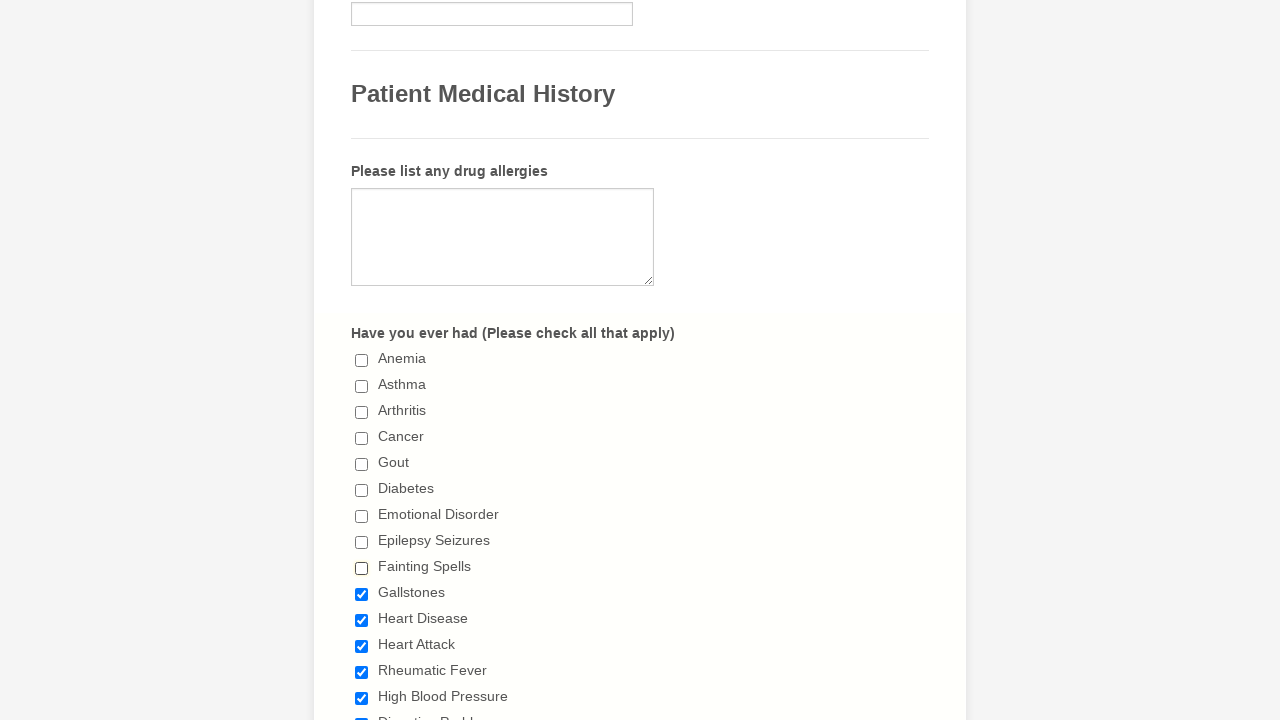

Waited 2 seconds after checkbox click
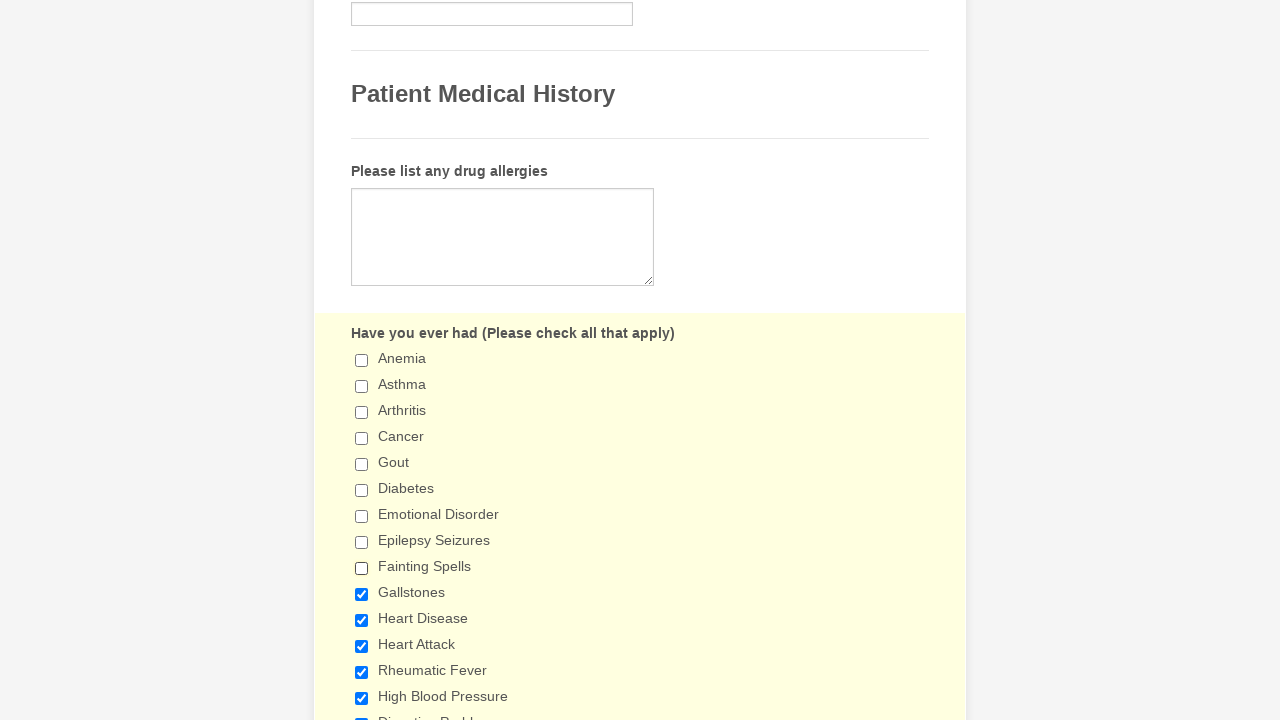

Clicked checkbox to deselect it at (362, 594) on xpath=//input[@type='checkbox'] >> nth=9
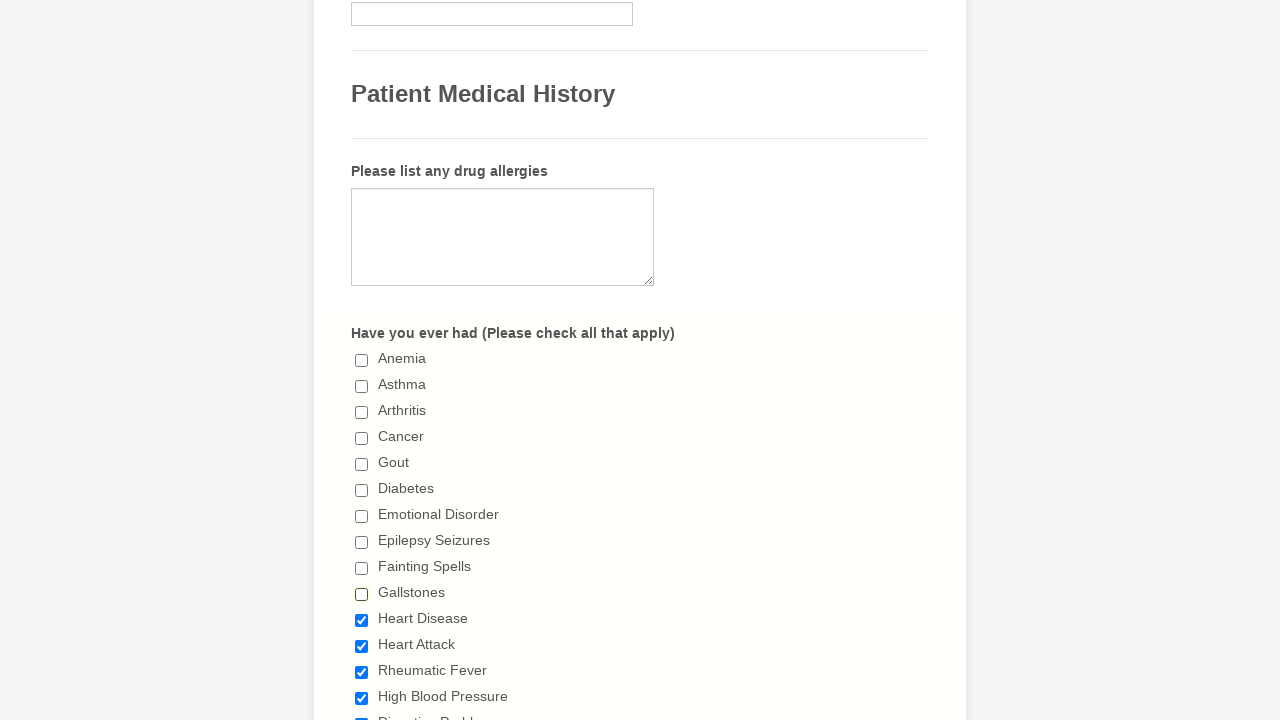

Waited 2 seconds after checkbox click
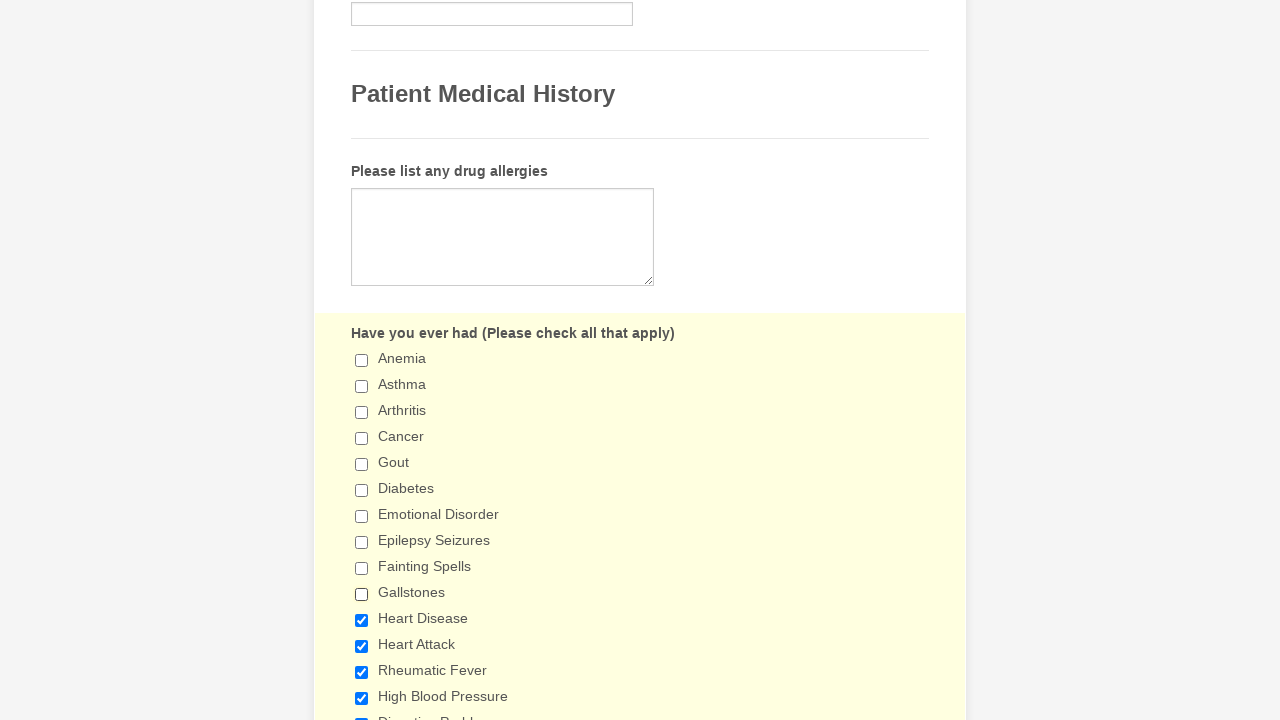

Clicked checkbox to deselect it at (362, 620) on xpath=//input[@type='checkbox'] >> nth=10
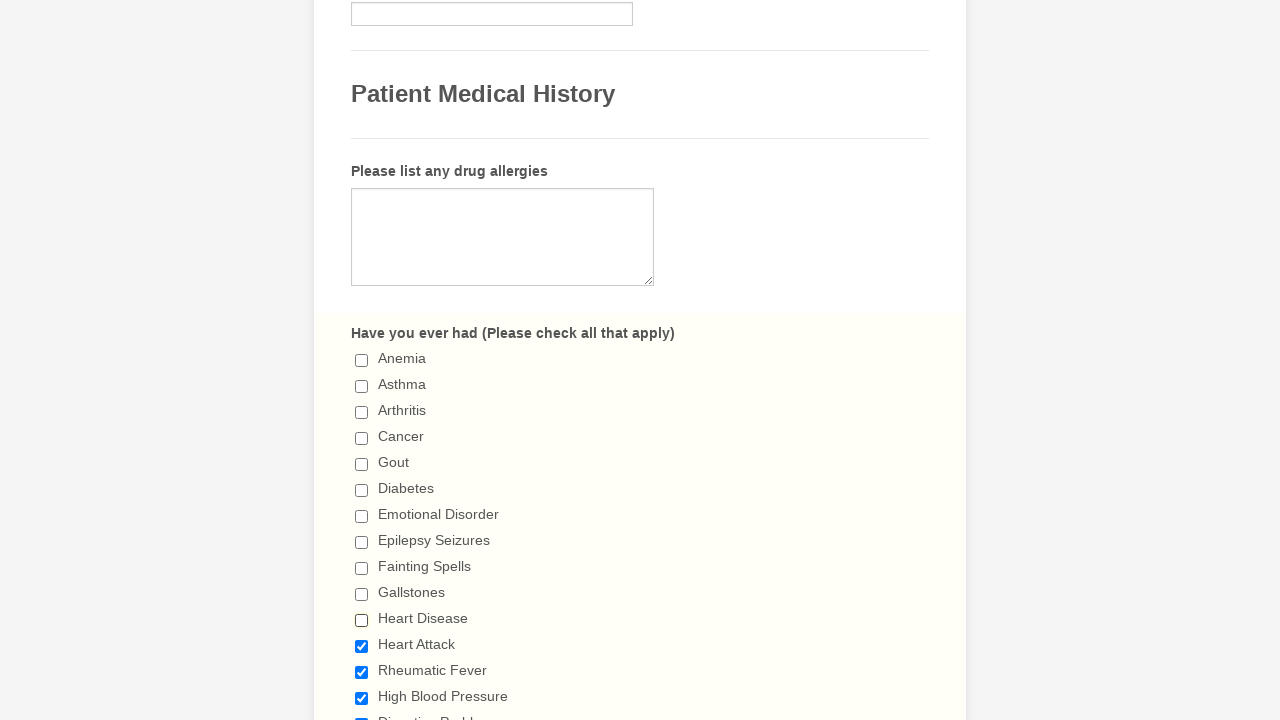

Waited 2 seconds after checkbox click
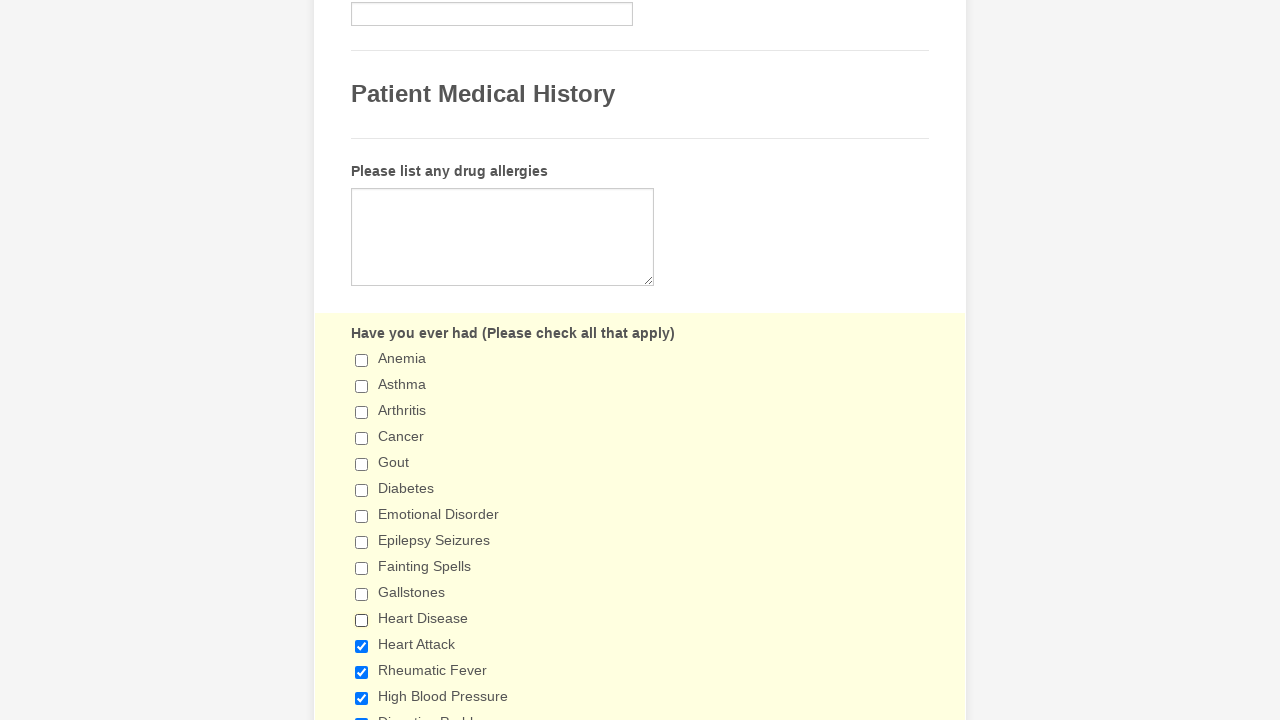

Clicked checkbox to deselect it at (362, 646) on xpath=//input[@type='checkbox'] >> nth=11
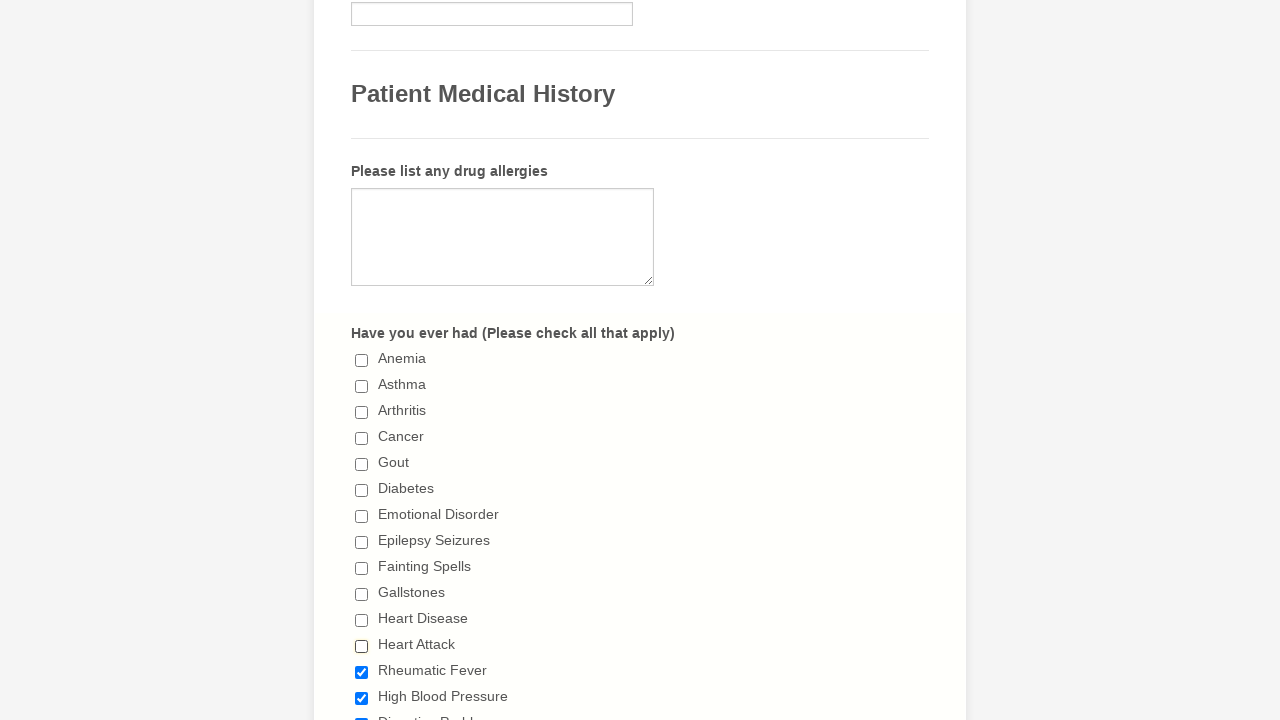

Waited 2 seconds after checkbox click
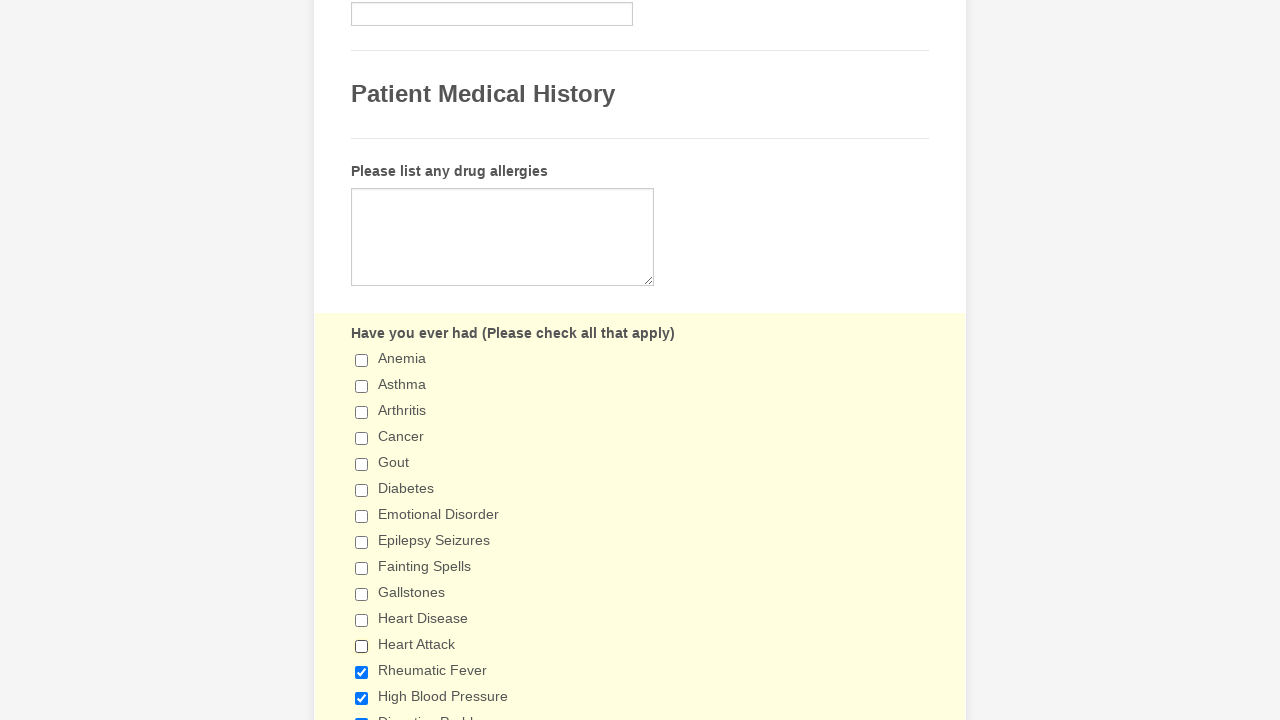

Clicked checkbox to deselect it at (362, 672) on xpath=//input[@type='checkbox'] >> nth=12
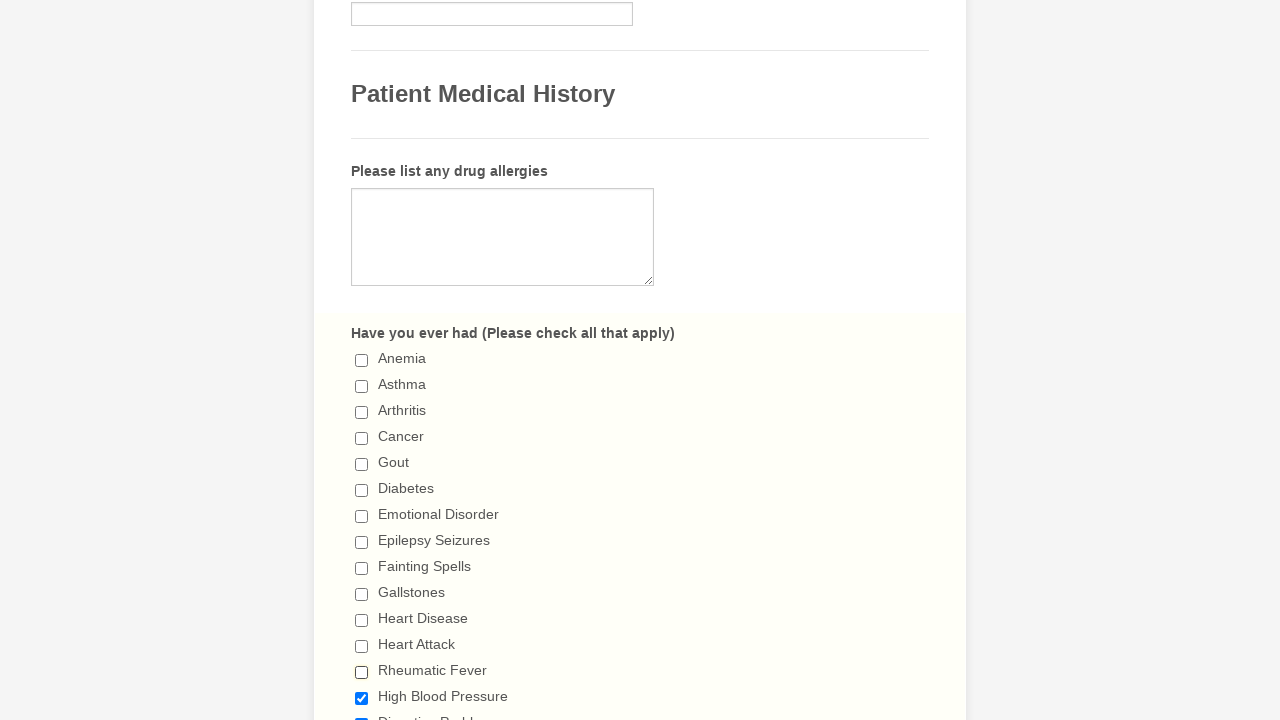

Waited 2 seconds after checkbox click
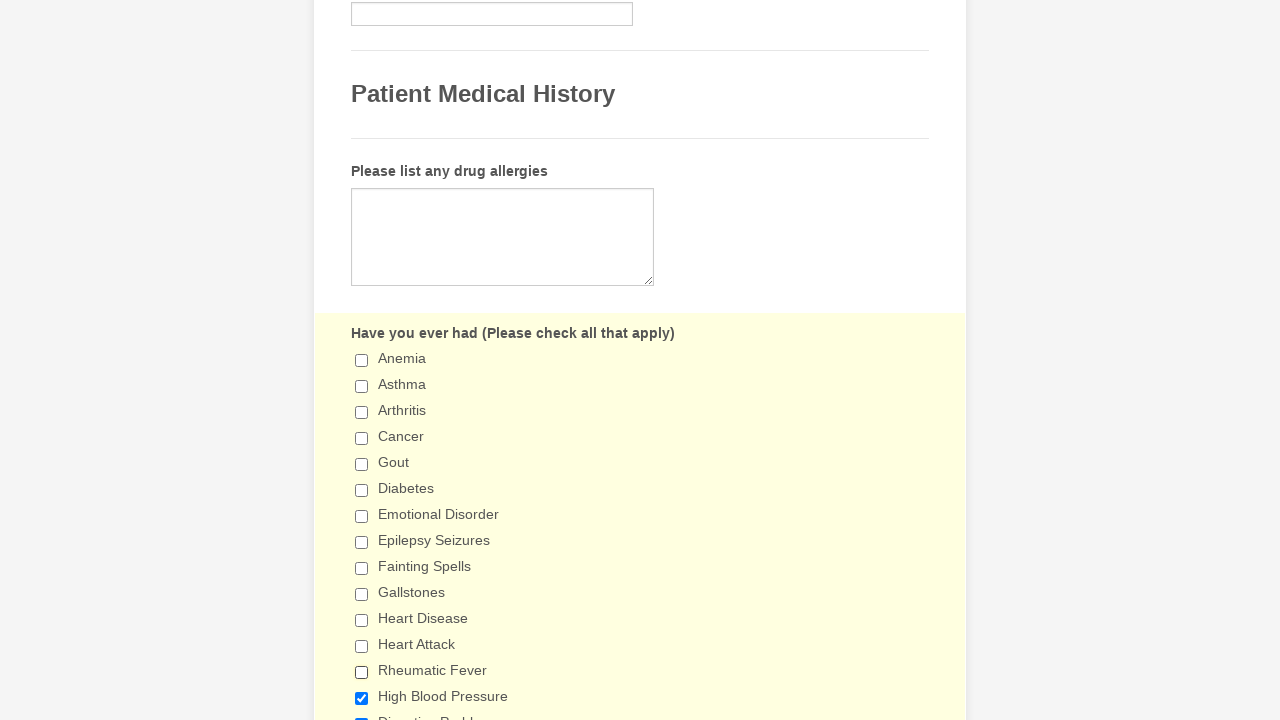

Clicked checkbox to deselect it at (362, 698) on xpath=//input[@type='checkbox'] >> nth=13
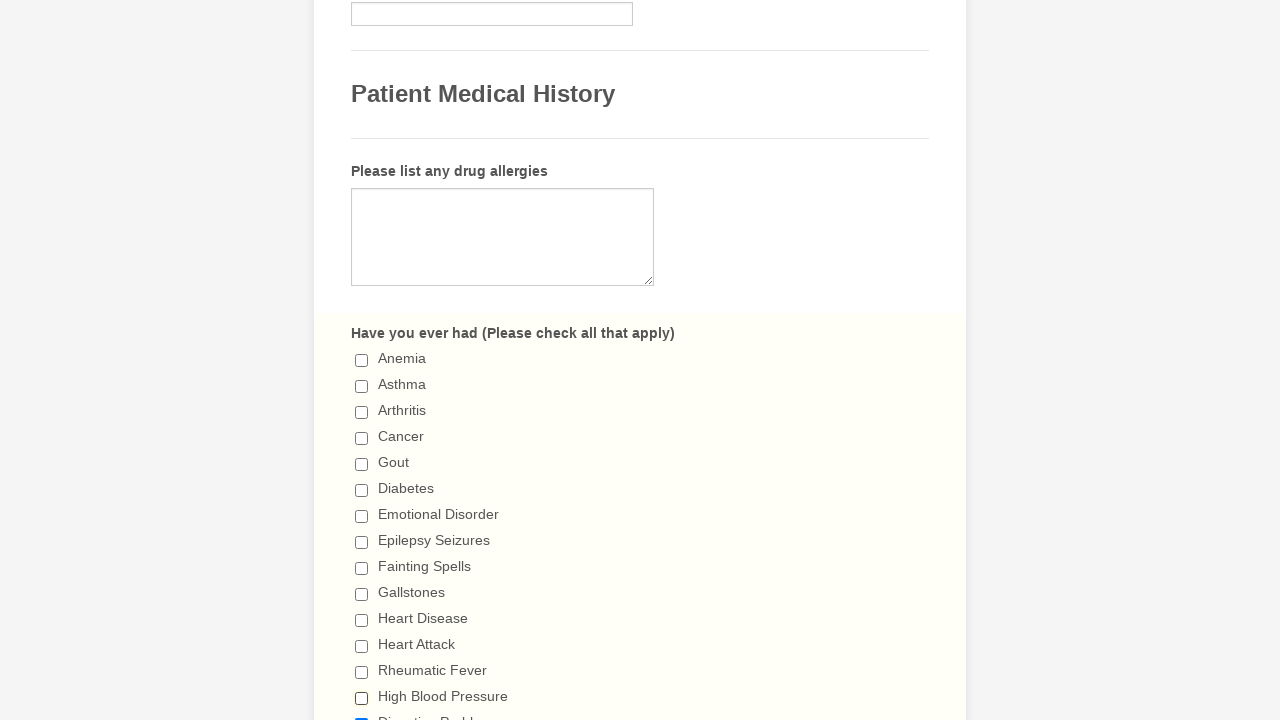

Waited 2 seconds after checkbox click
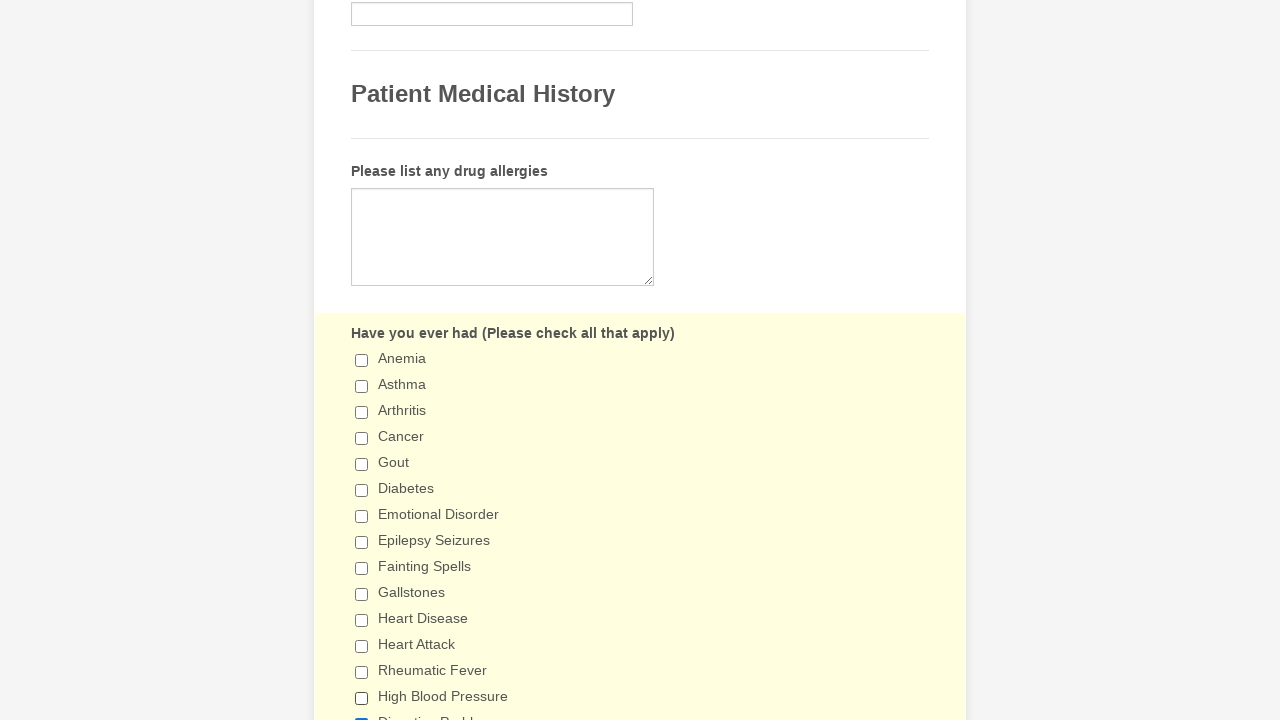

Clicked checkbox to deselect it at (362, 714) on xpath=//input[@type='checkbox'] >> nth=14
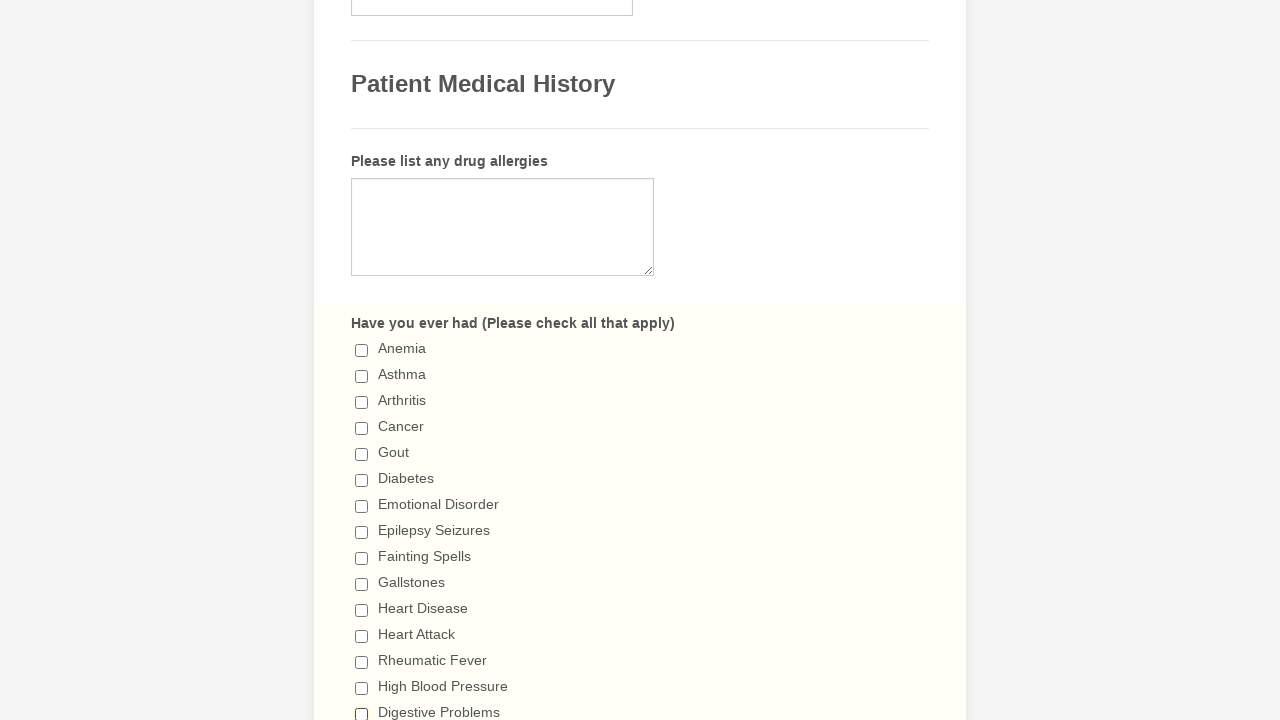

Waited 2 seconds after checkbox click
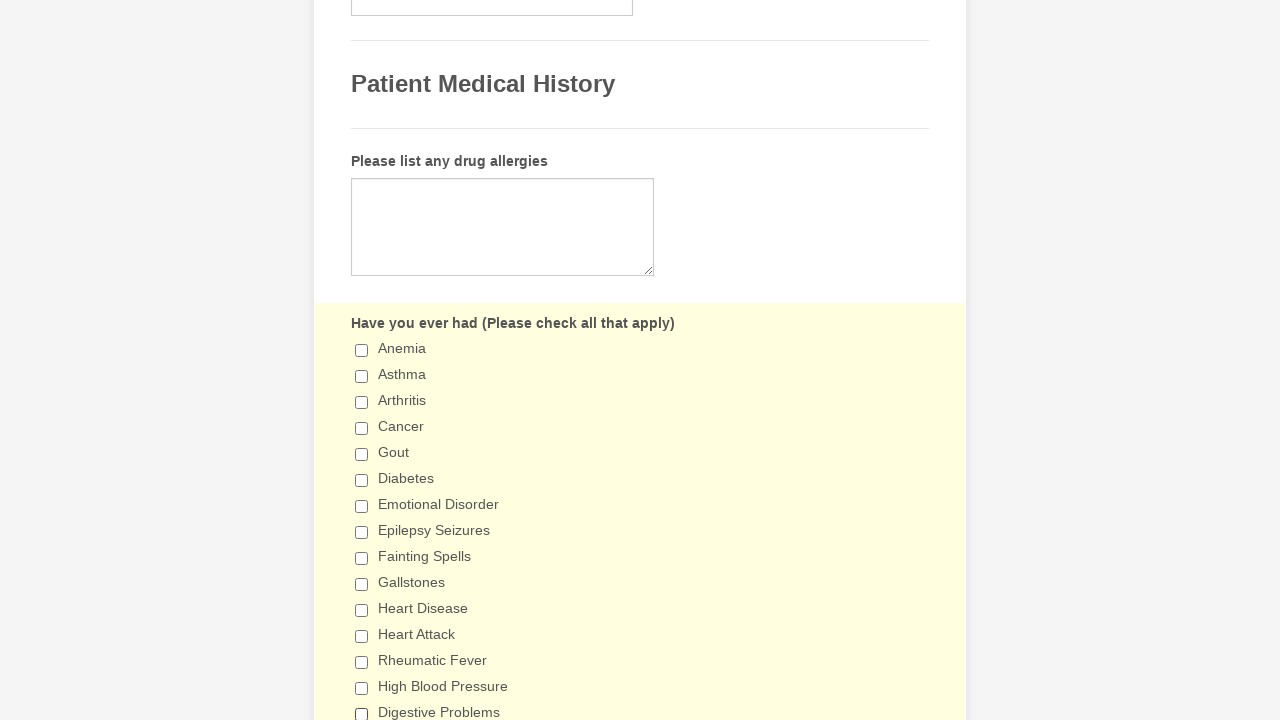

Clicked checkbox to deselect it at (362, 360) on xpath=//input[@type='checkbox'] >> nth=15
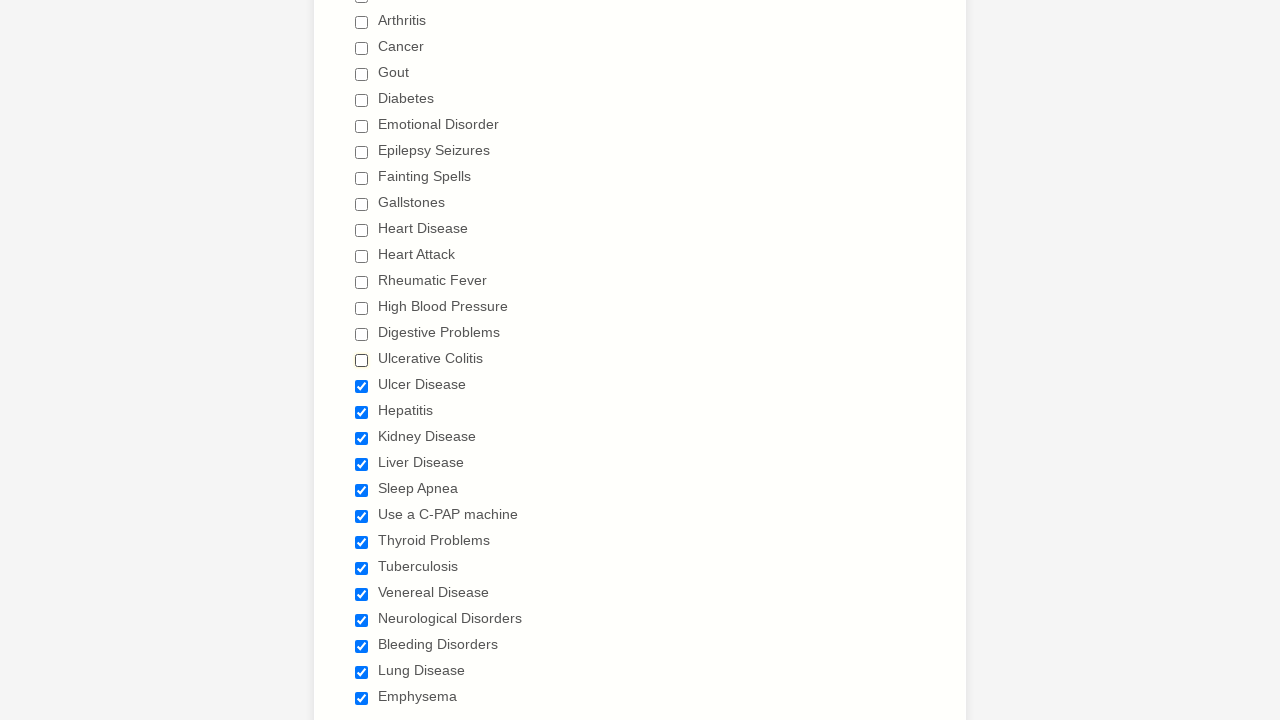

Waited 2 seconds after checkbox click
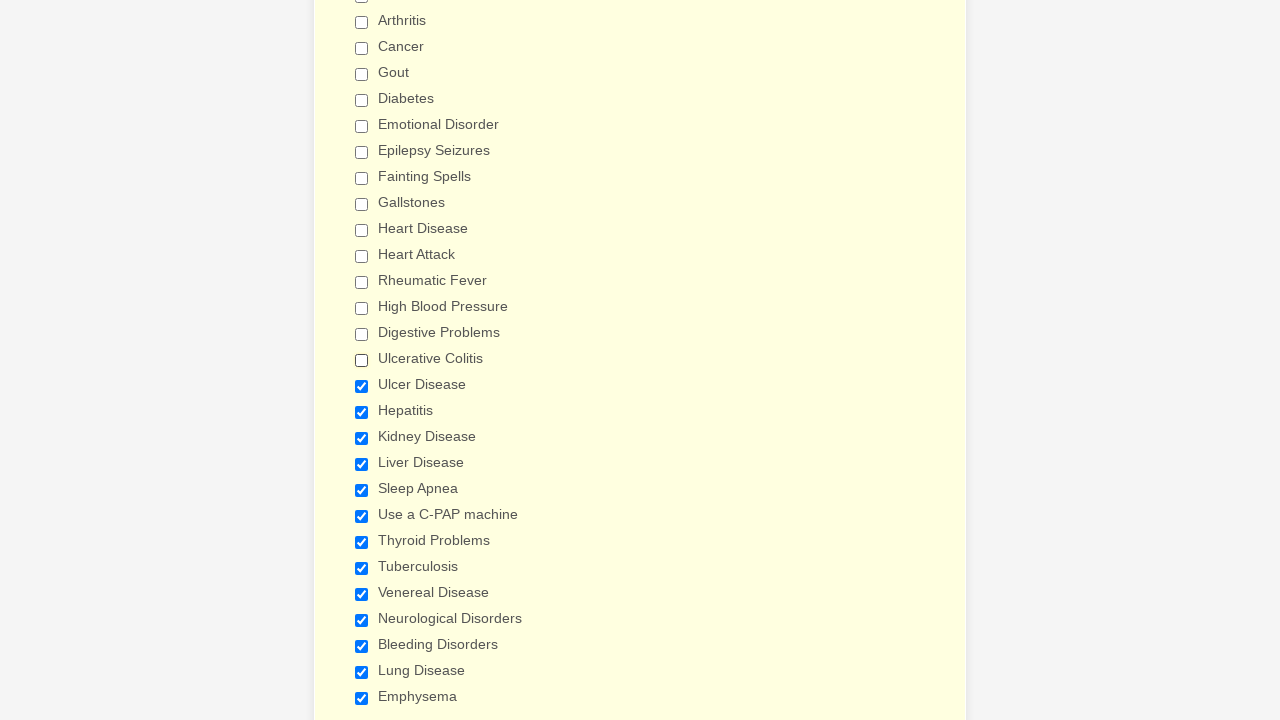

Clicked checkbox to deselect it at (362, 386) on xpath=//input[@type='checkbox'] >> nth=16
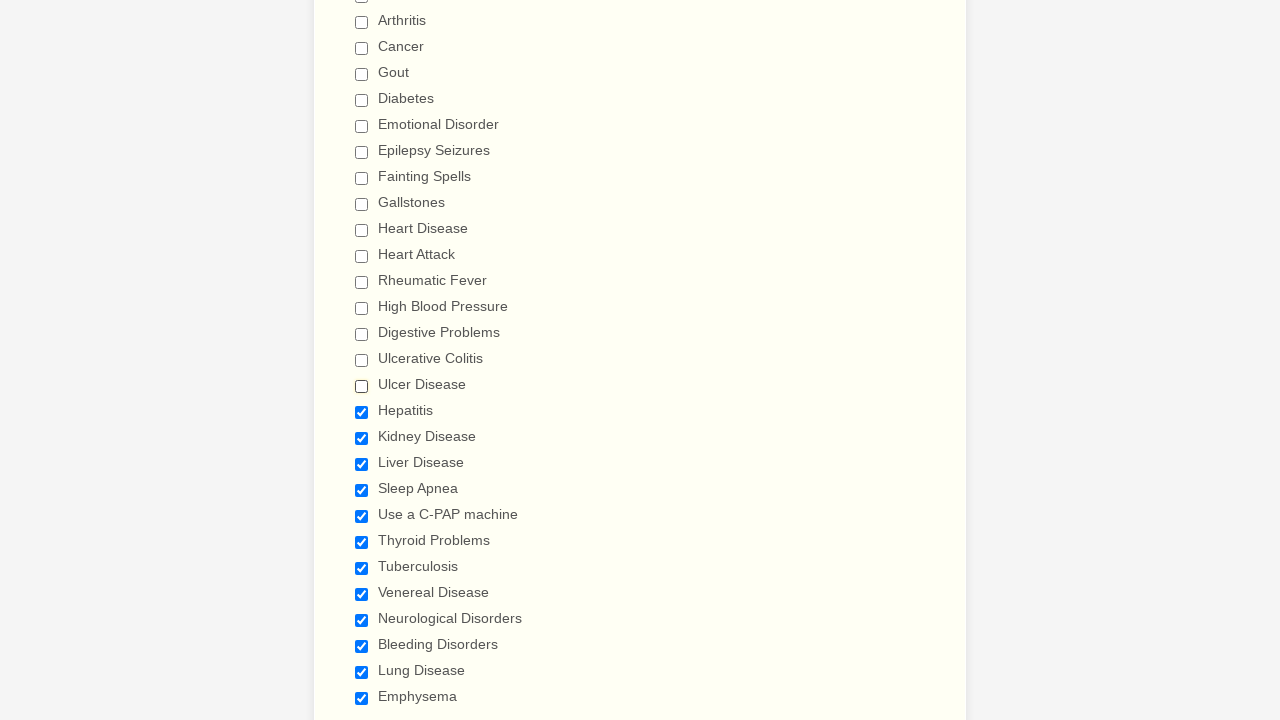

Waited 2 seconds after checkbox click
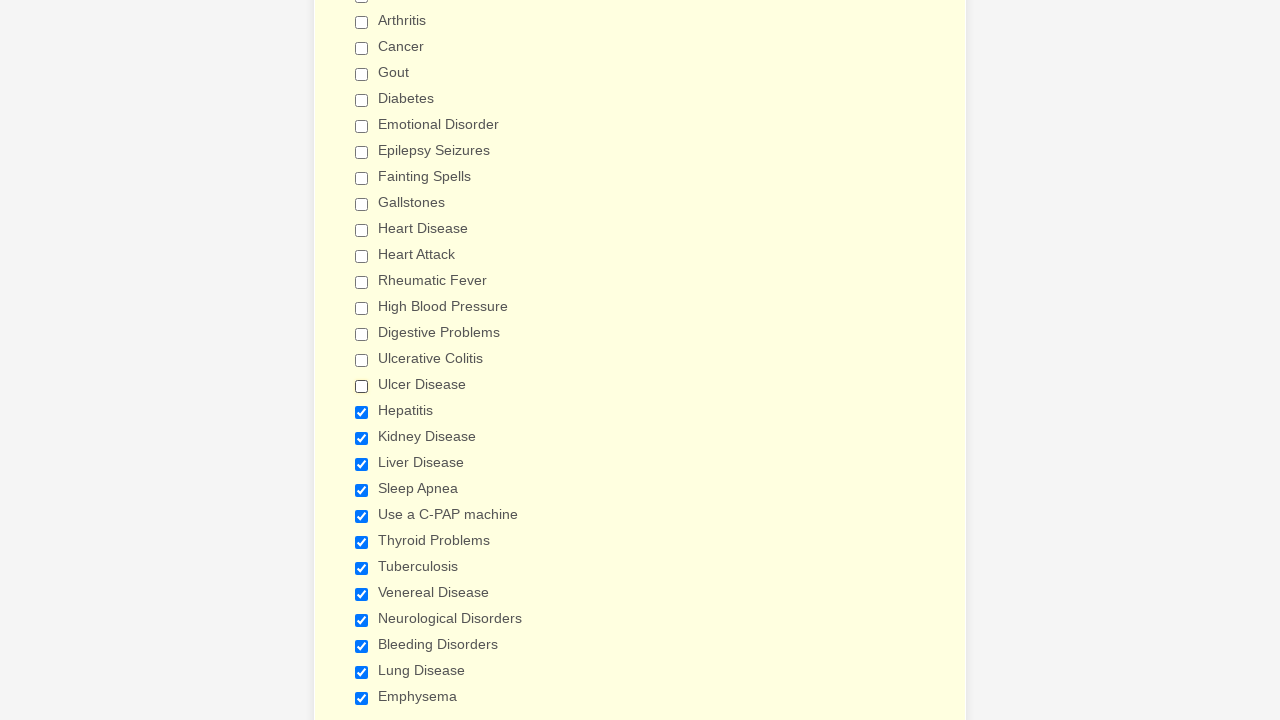

Clicked checkbox to deselect it at (362, 412) on xpath=//input[@type='checkbox'] >> nth=17
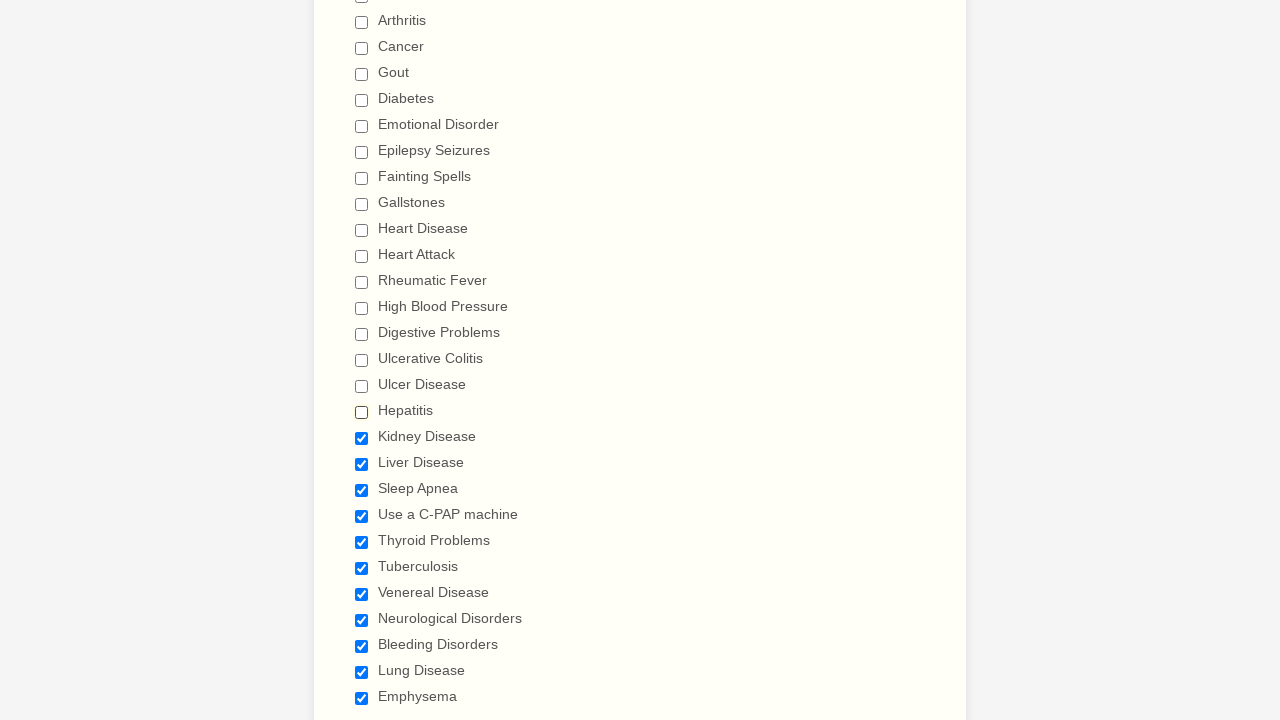

Waited 2 seconds after checkbox click
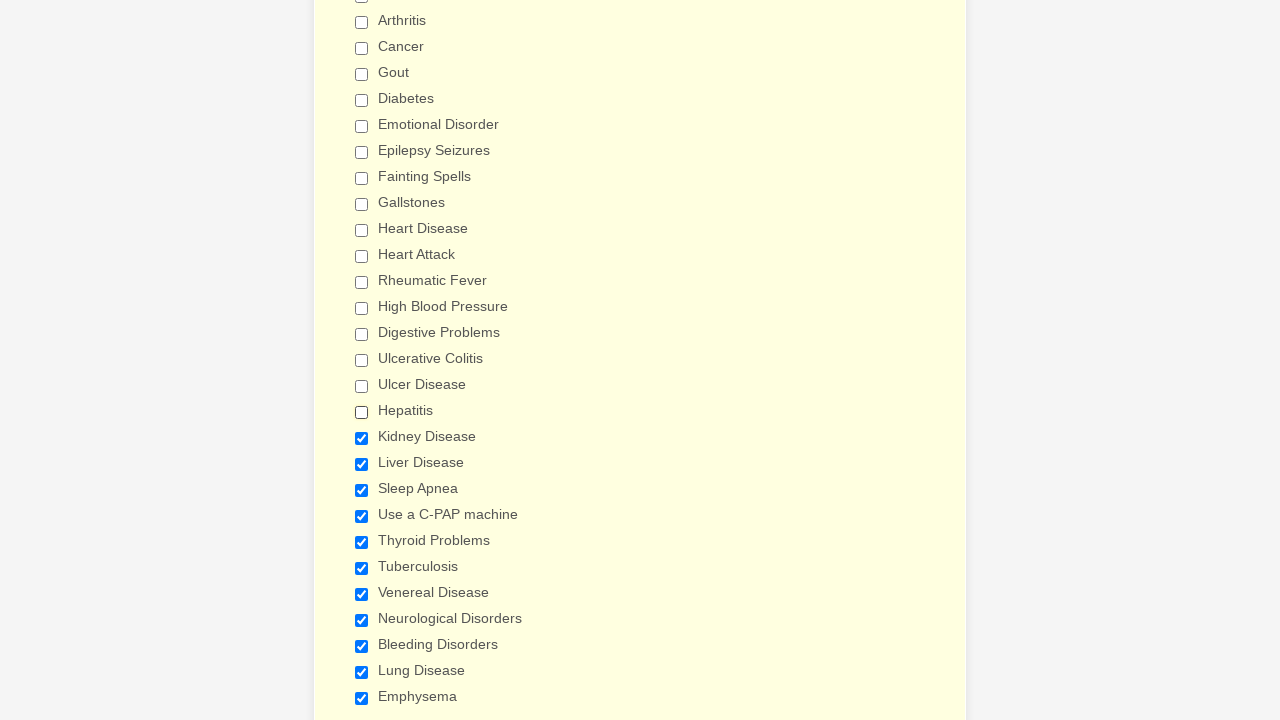

Clicked checkbox to deselect it at (362, 438) on xpath=//input[@type='checkbox'] >> nth=18
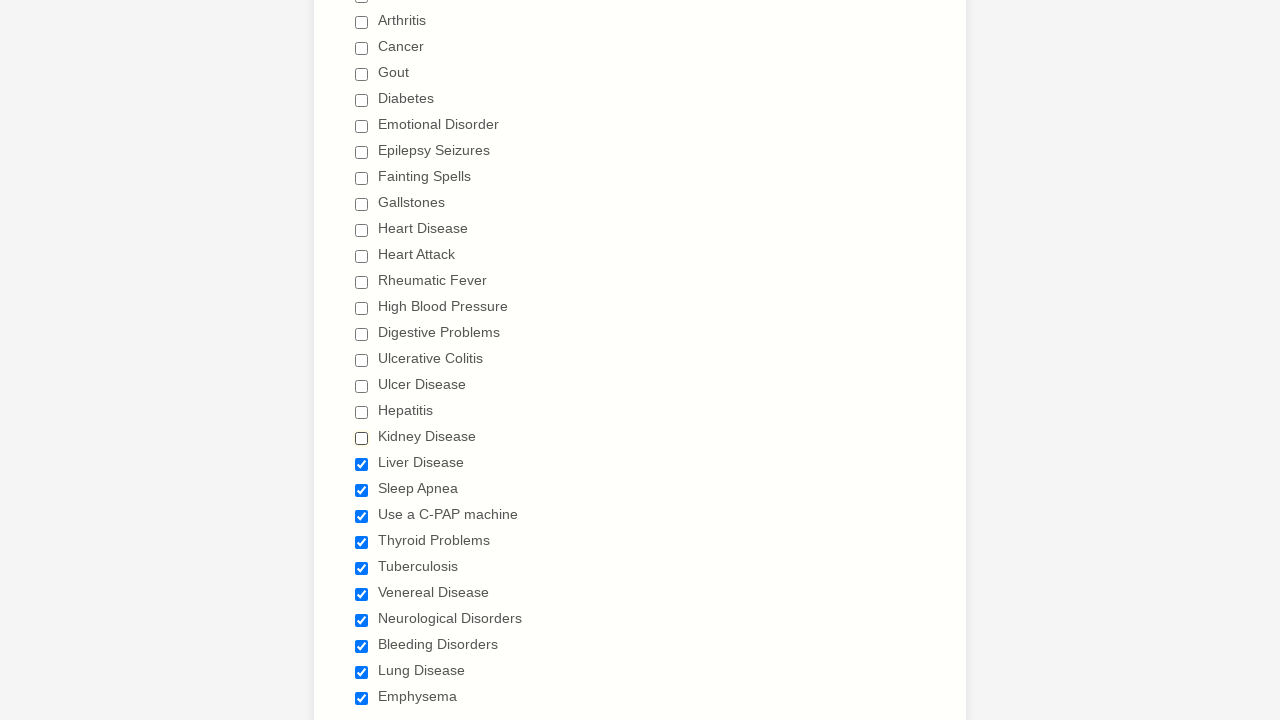

Waited 2 seconds after checkbox click
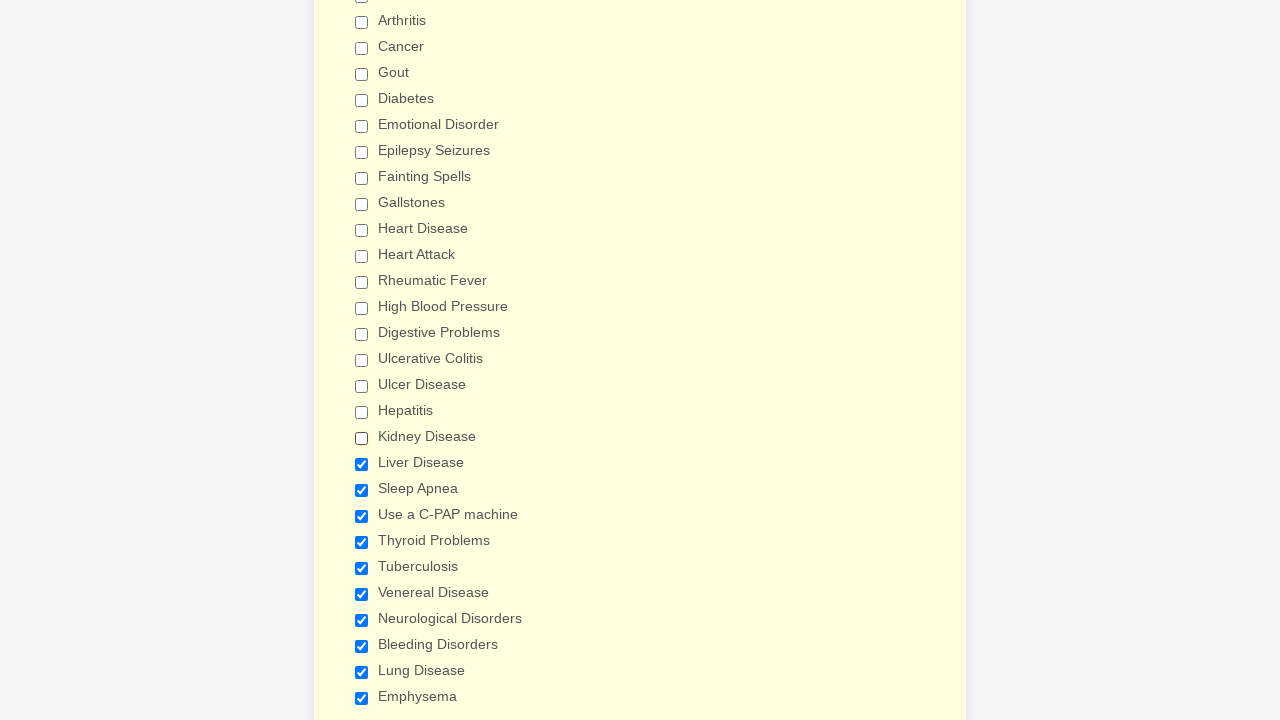

Clicked checkbox to deselect it at (362, 464) on xpath=//input[@type='checkbox'] >> nth=19
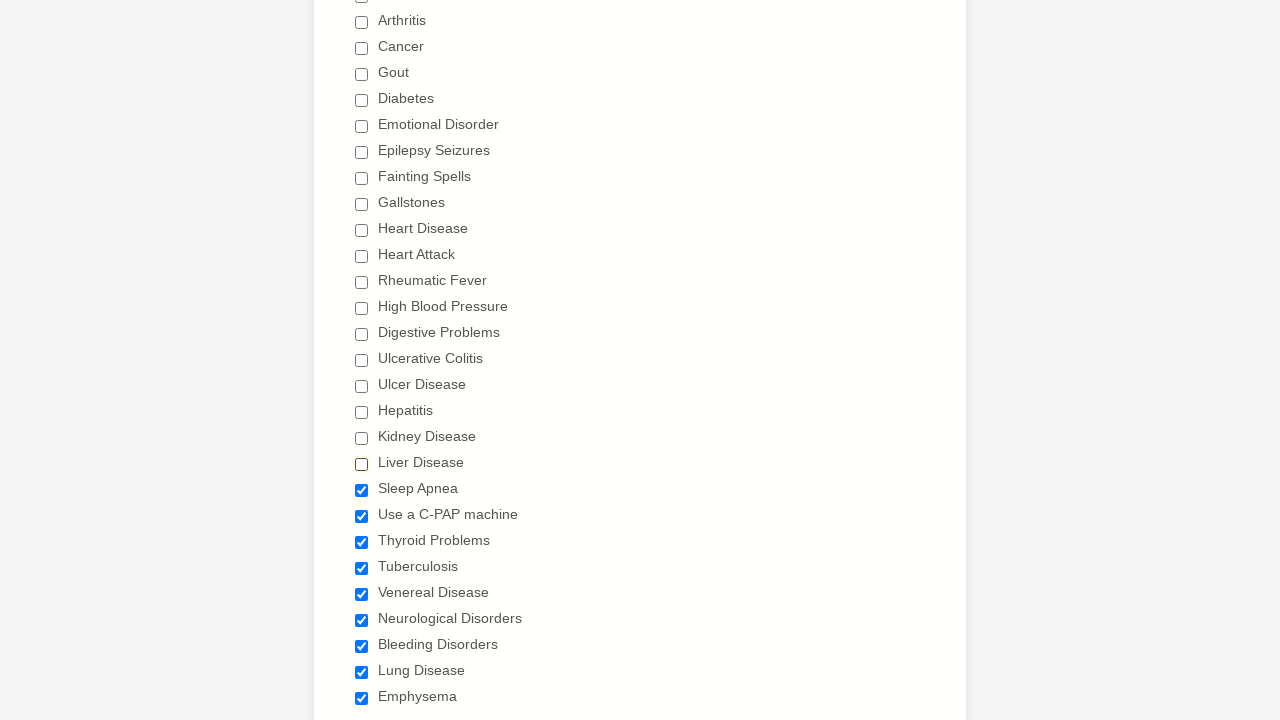

Waited 2 seconds after checkbox click
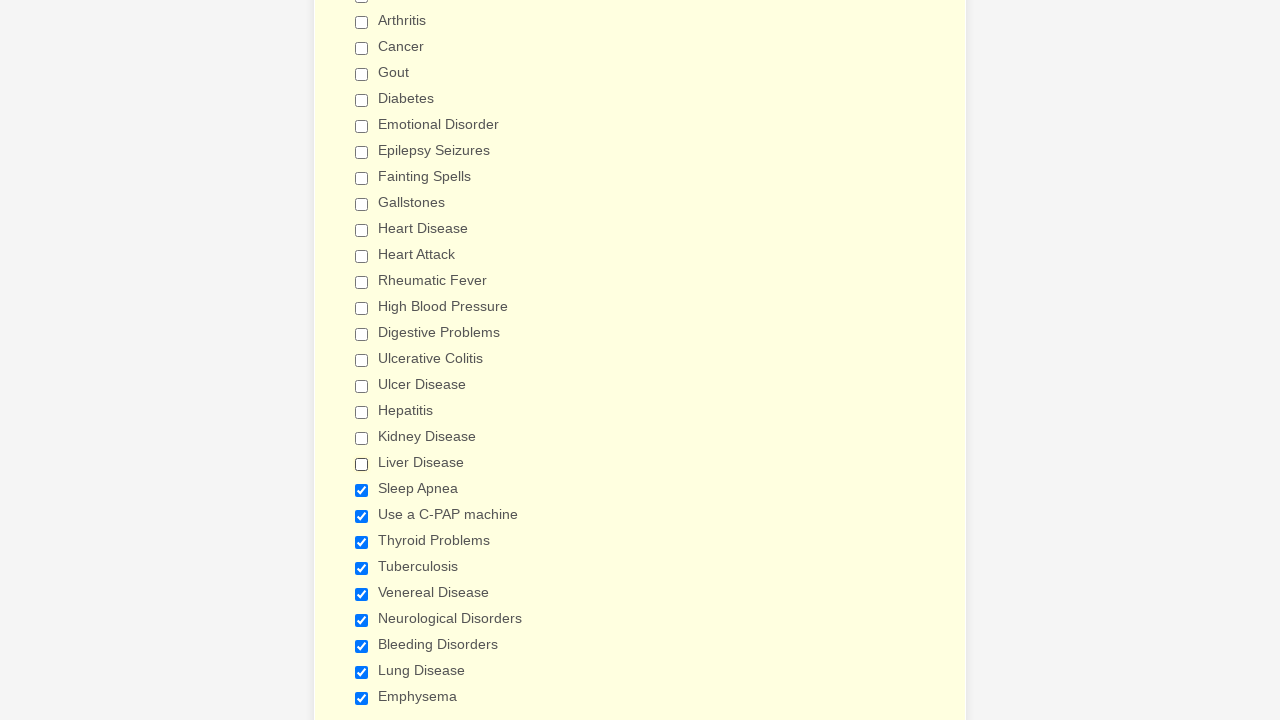

Clicked checkbox to deselect it at (362, 490) on xpath=//input[@type='checkbox'] >> nth=20
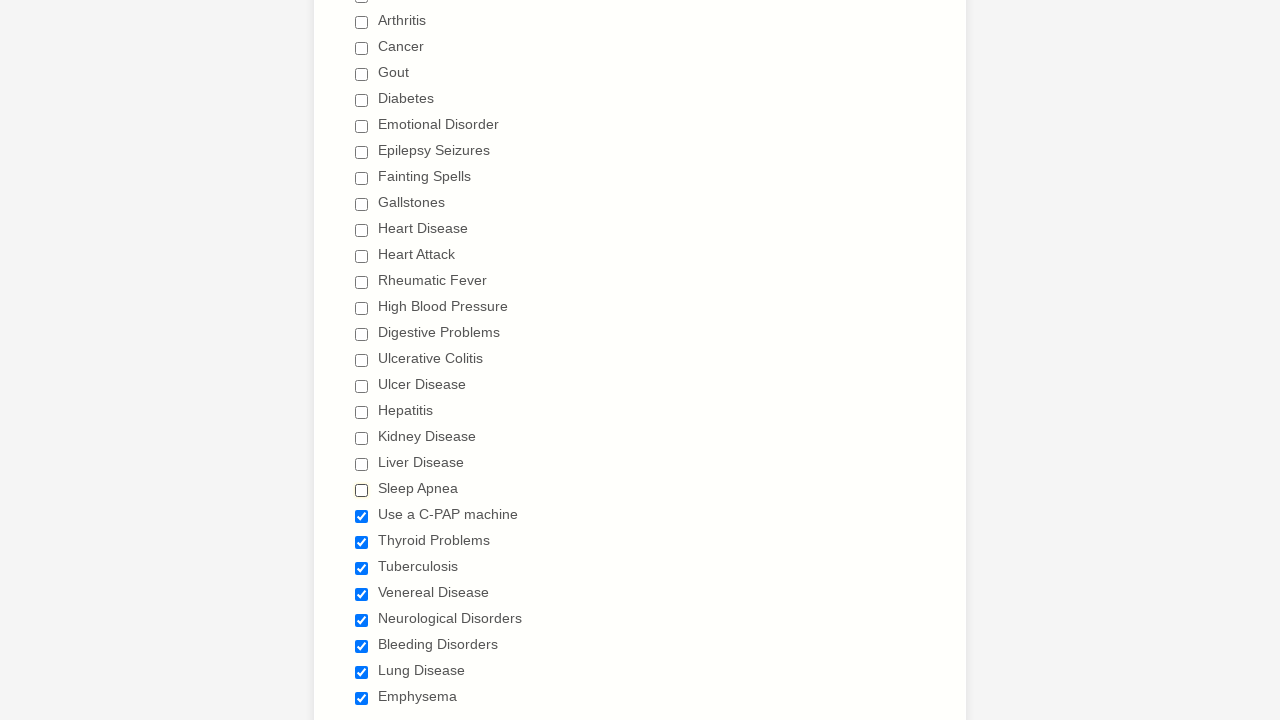

Waited 2 seconds after checkbox click
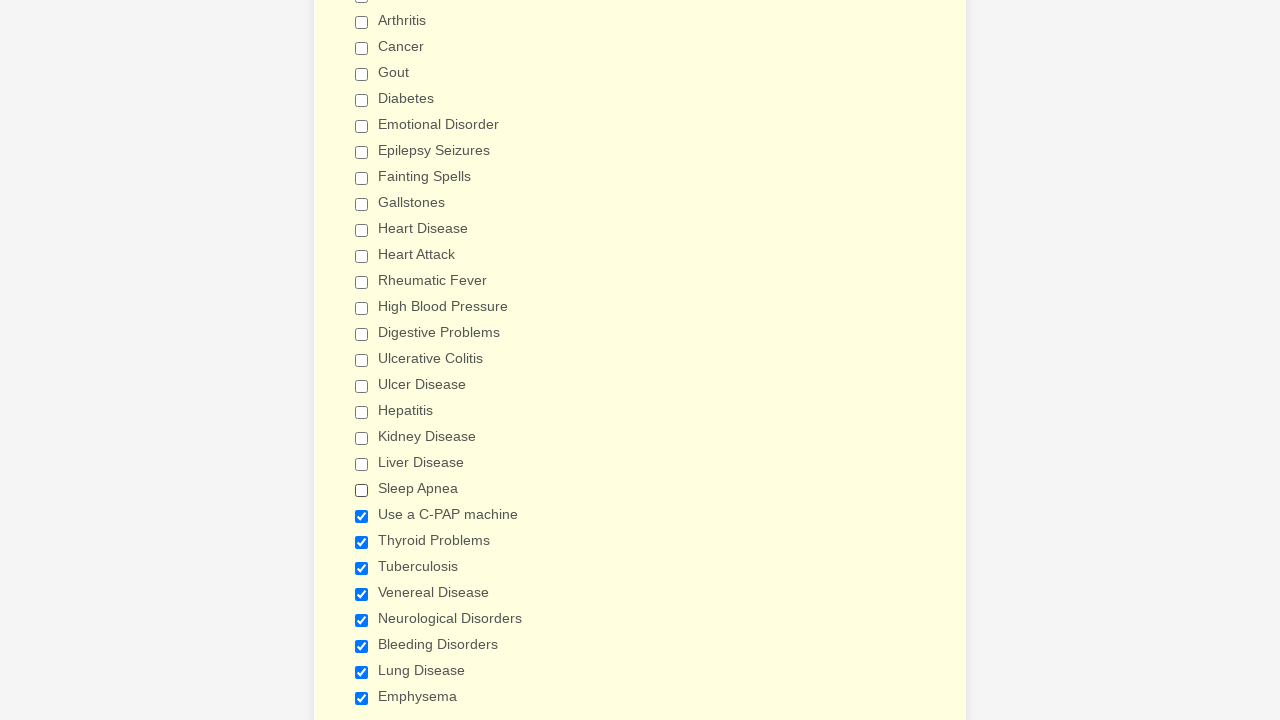

Clicked checkbox to deselect it at (362, 516) on xpath=//input[@type='checkbox'] >> nth=21
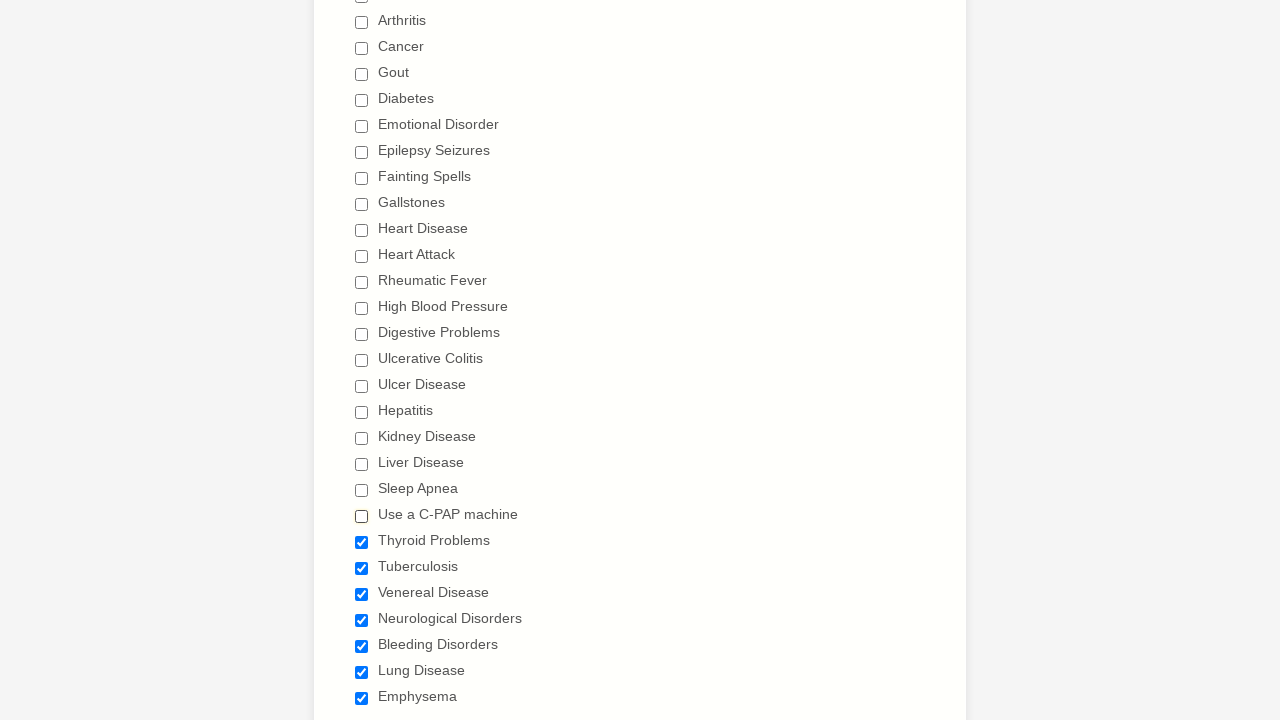

Waited 2 seconds after checkbox click
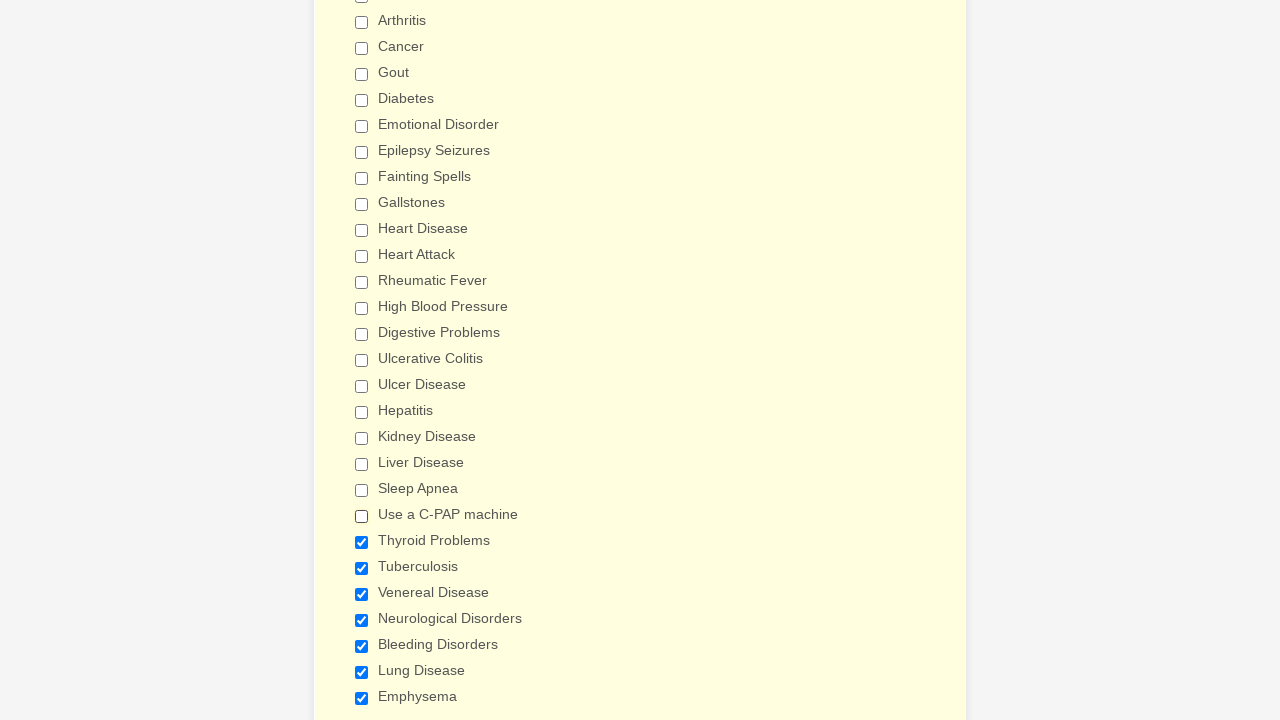

Clicked checkbox to deselect it at (362, 542) on xpath=//input[@type='checkbox'] >> nth=22
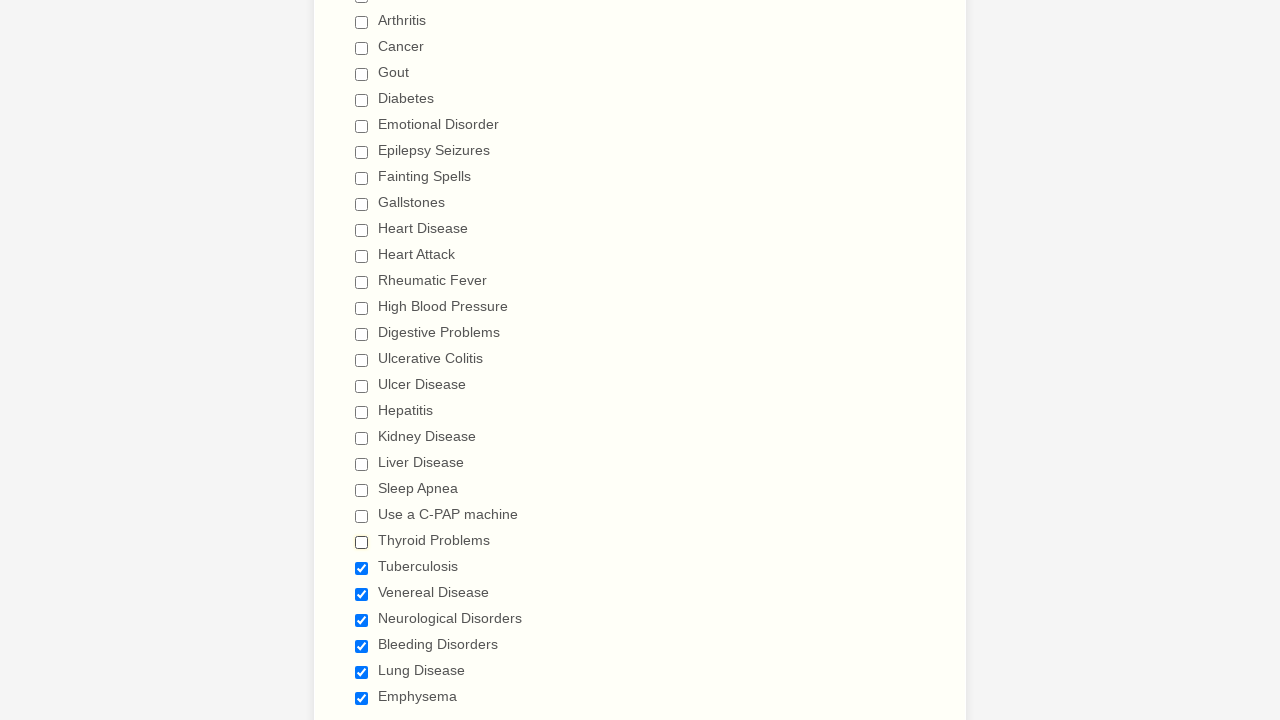

Waited 2 seconds after checkbox click
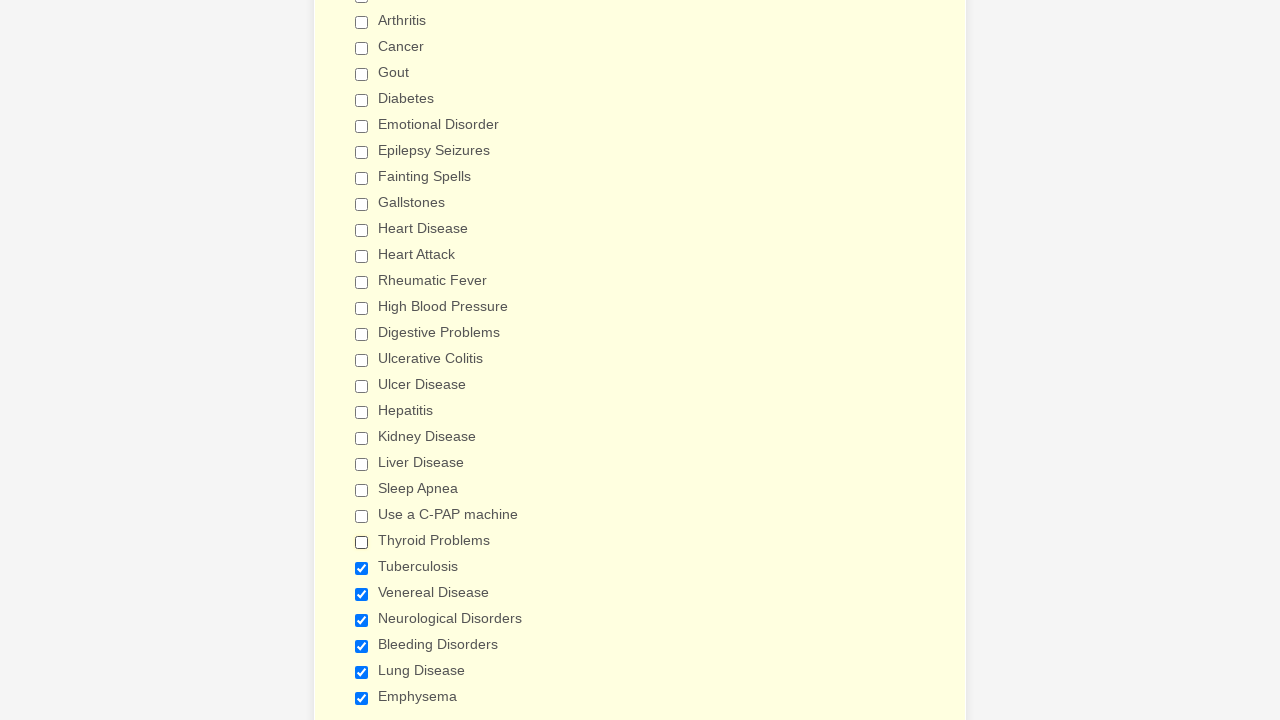

Clicked checkbox to deselect it at (362, 568) on xpath=//input[@type='checkbox'] >> nth=23
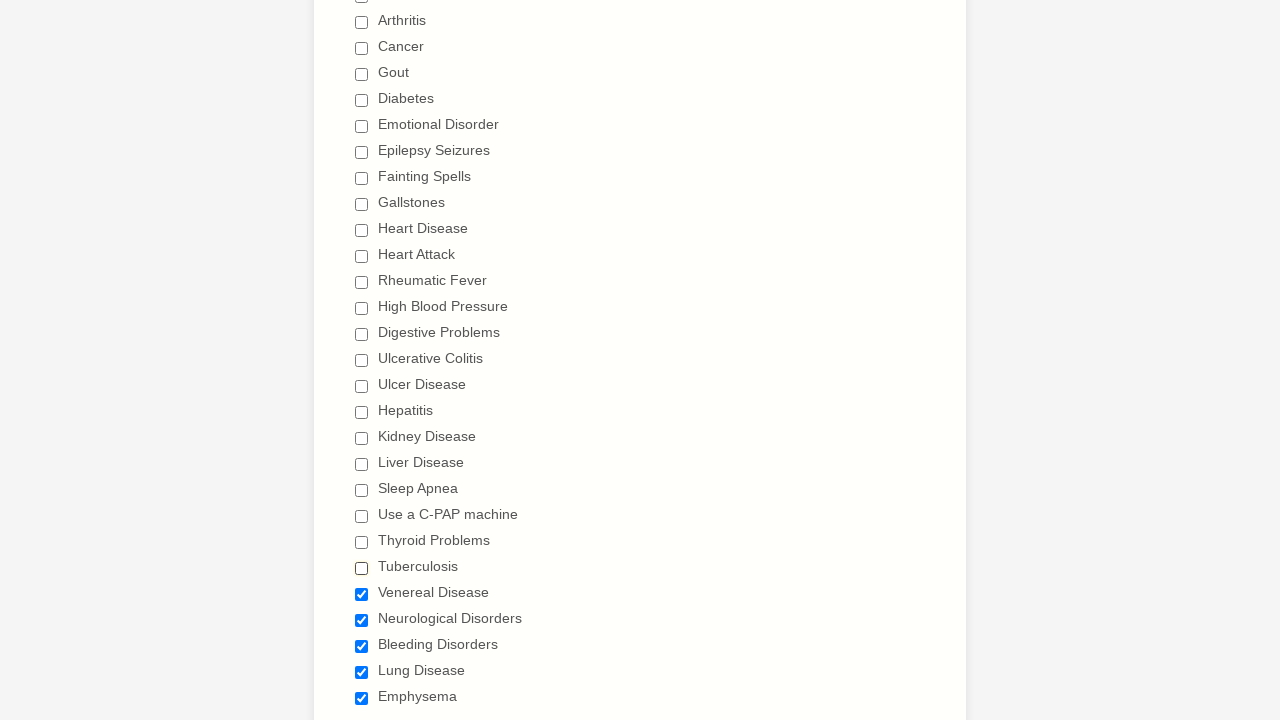

Waited 2 seconds after checkbox click
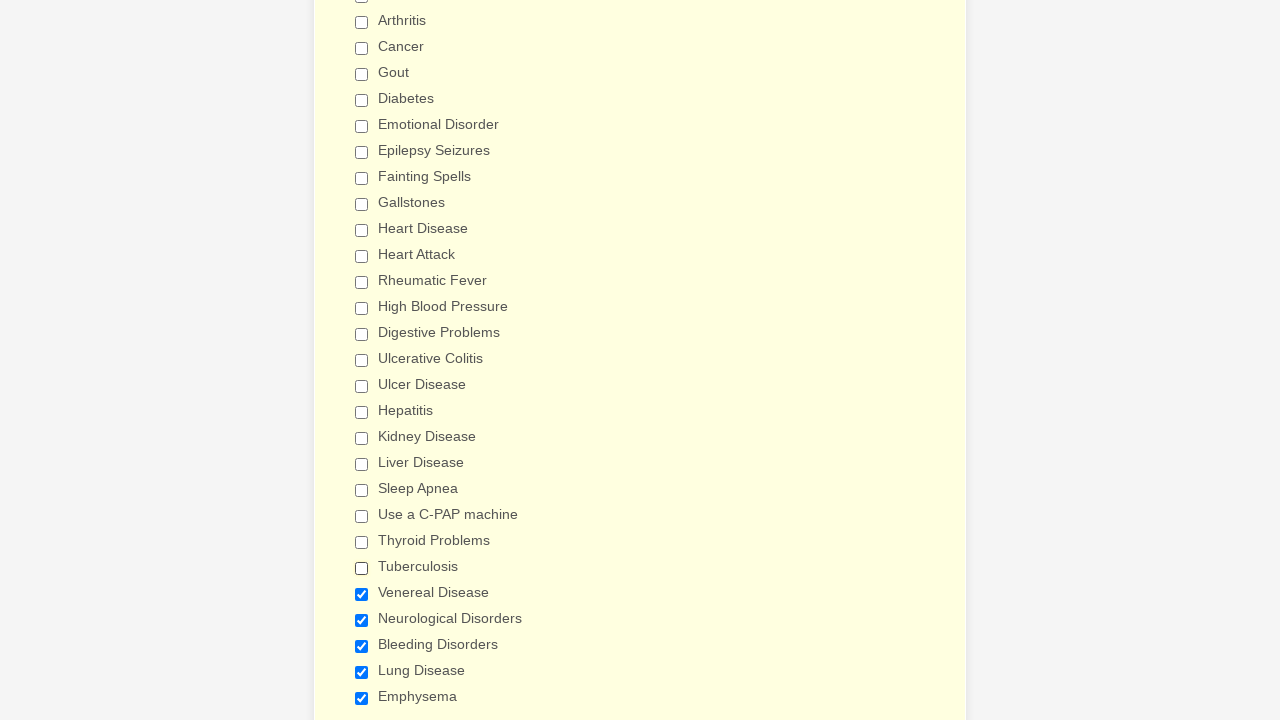

Clicked checkbox to deselect it at (362, 594) on xpath=//input[@type='checkbox'] >> nth=24
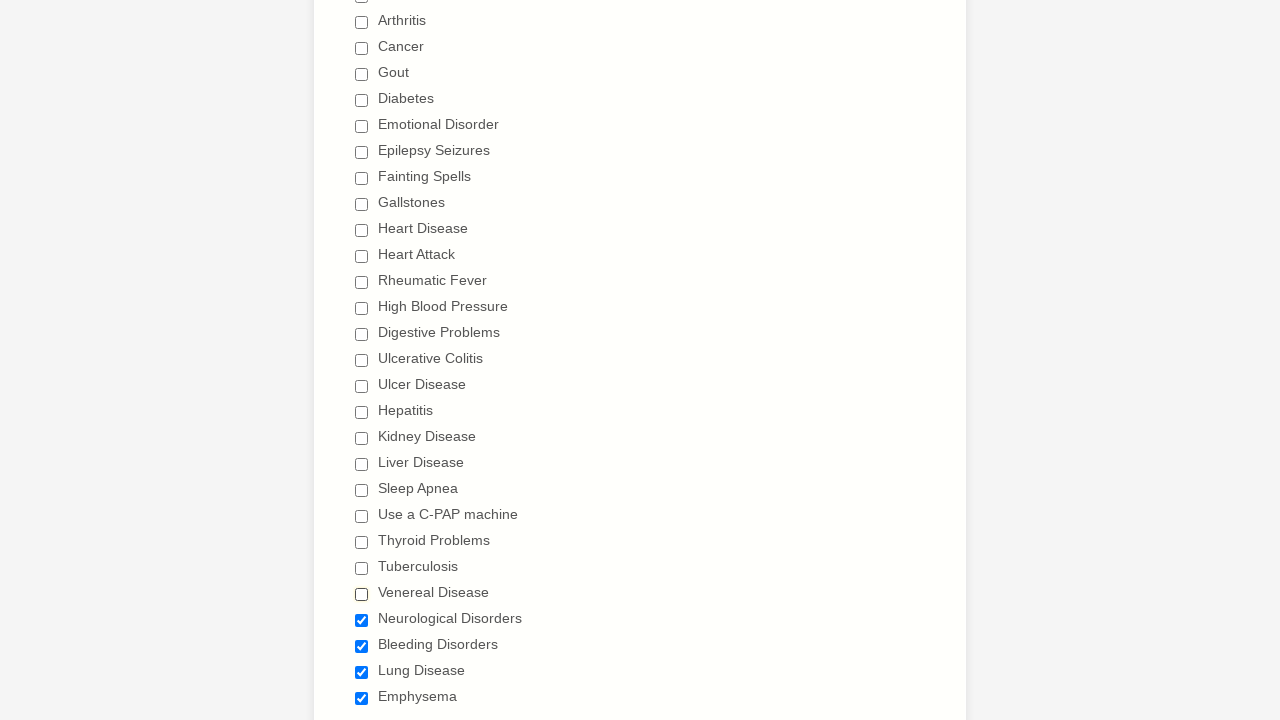

Waited 2 seconds after checkbox click
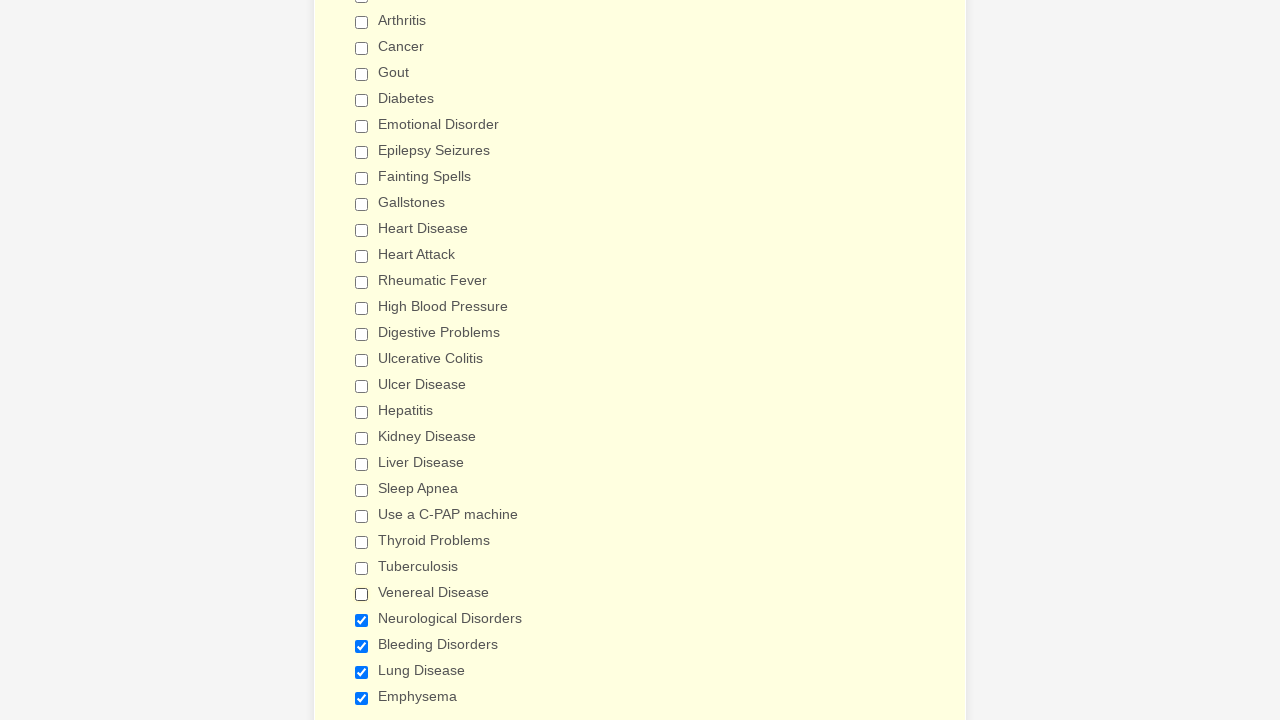

Clicked checkbox to deselect it at (362, 620) on xpath=//input[@type='checkbox'] >> nth=25
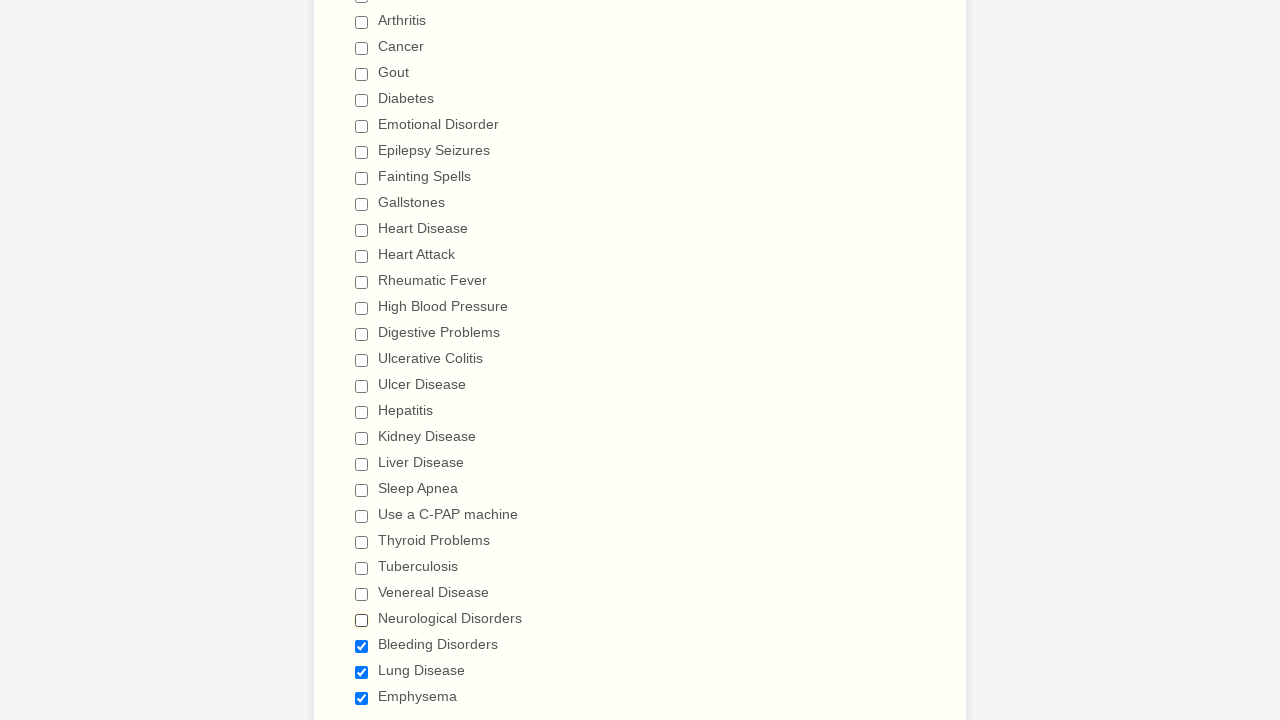

Waited 2 seconds after checkbox click
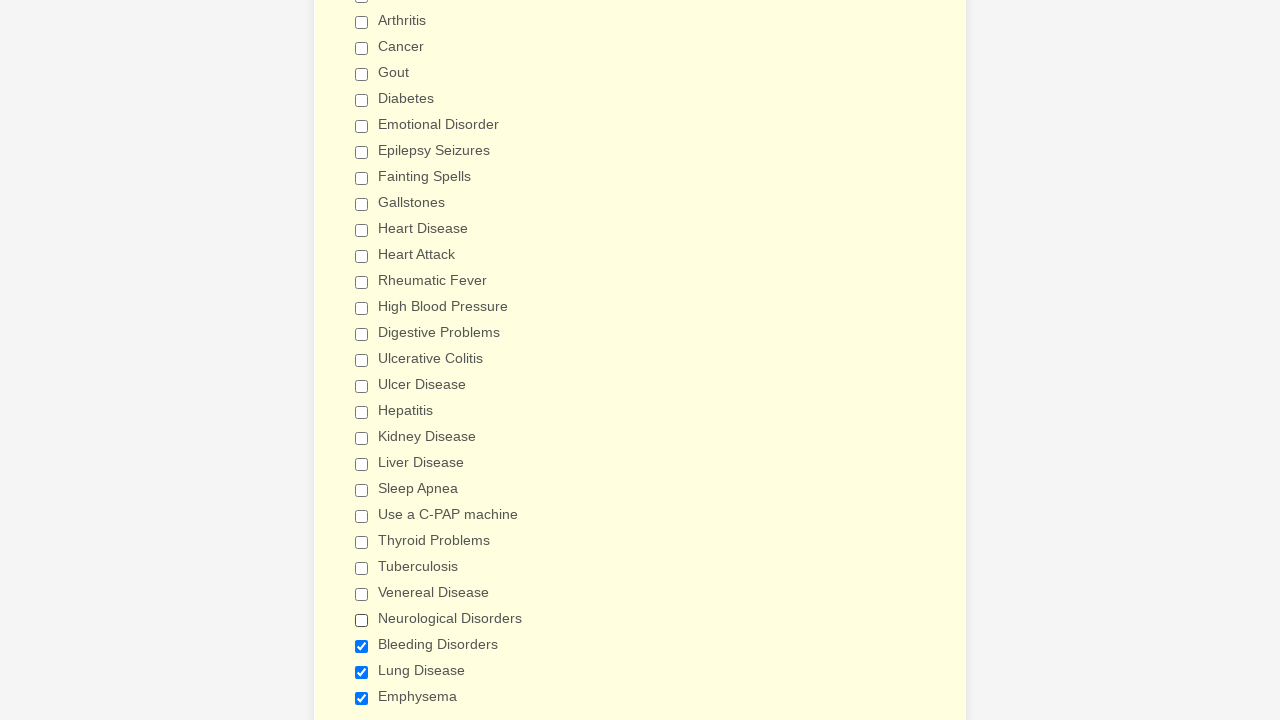

Clicked checkbox to deselect it at (362, 646) on xpath=//input[@type='checkbox'] >> nth=26
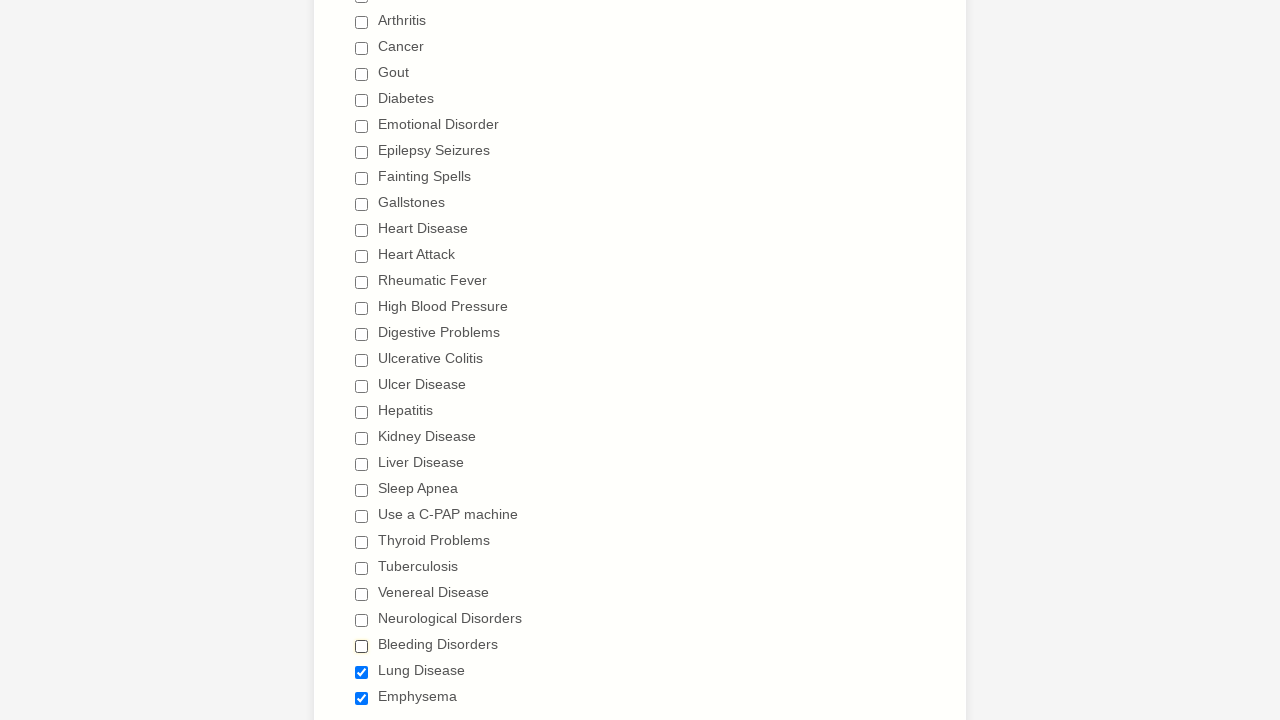

Waited 2 seconds after checkbox click
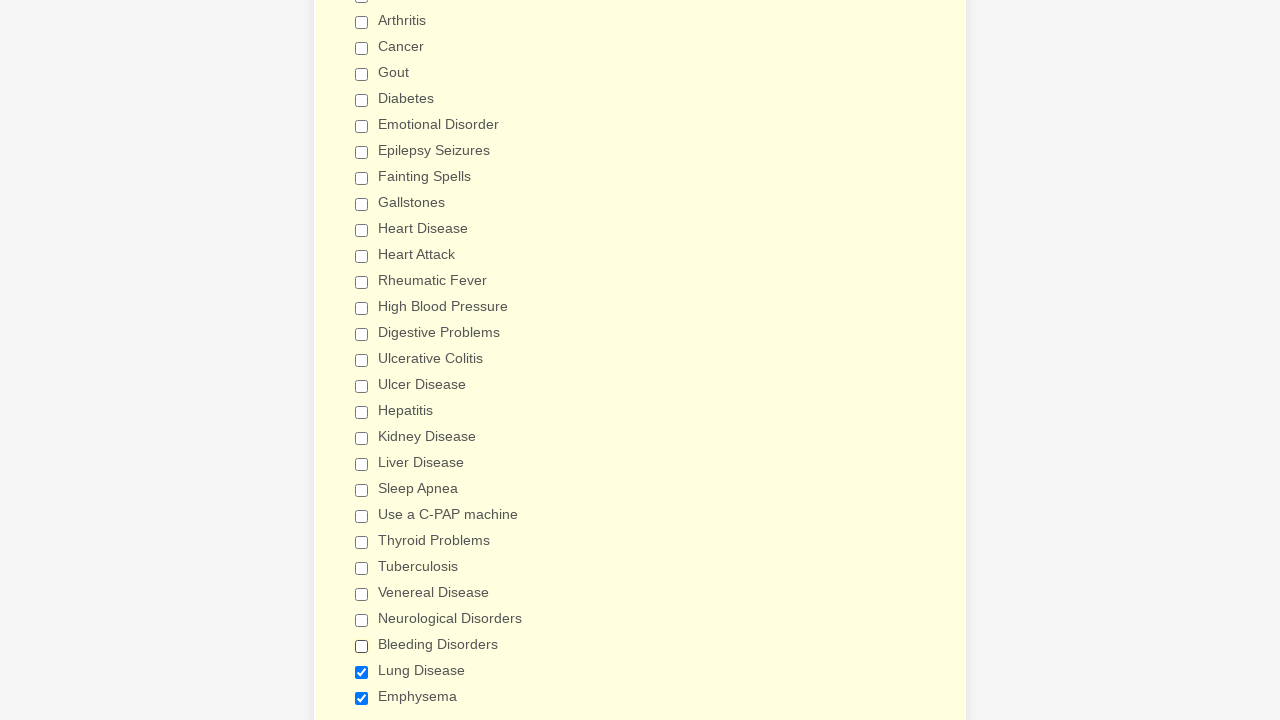

Clicked checkbox to deselect it at (362, 672) on xpath=//input[@type='checkbox'] >> nth=27
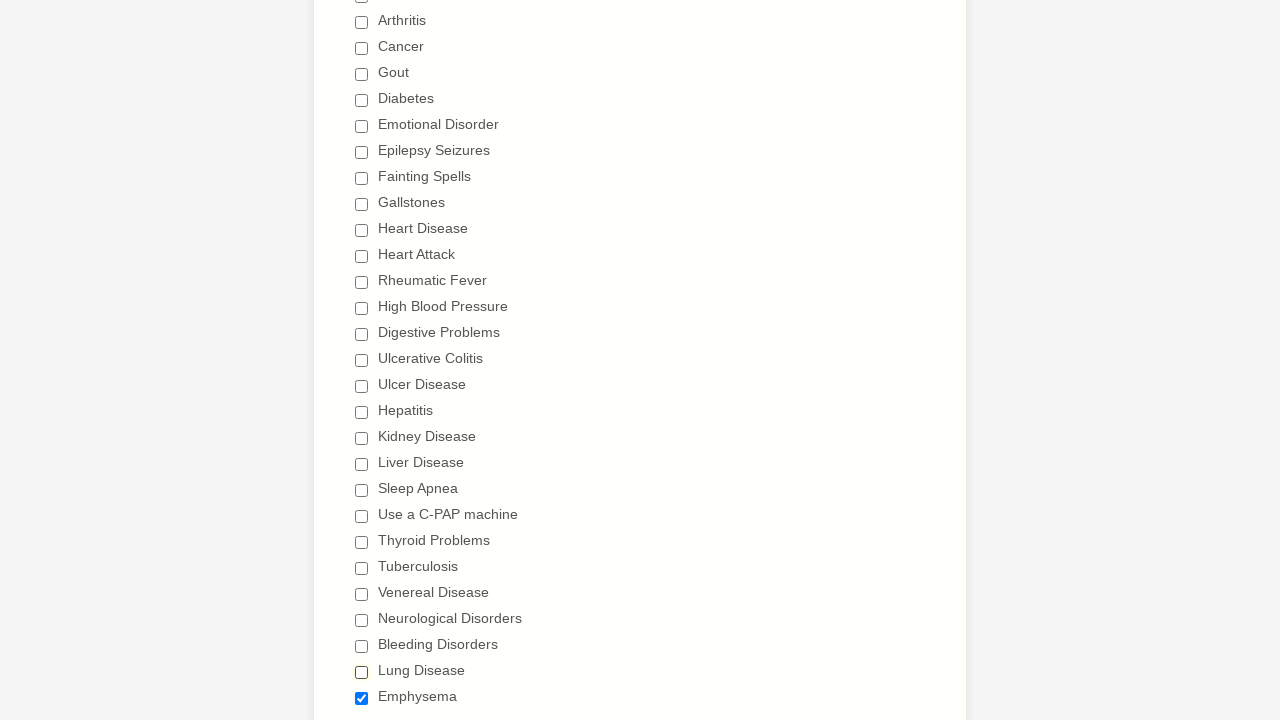

Waited 2 seconds after checkbox click
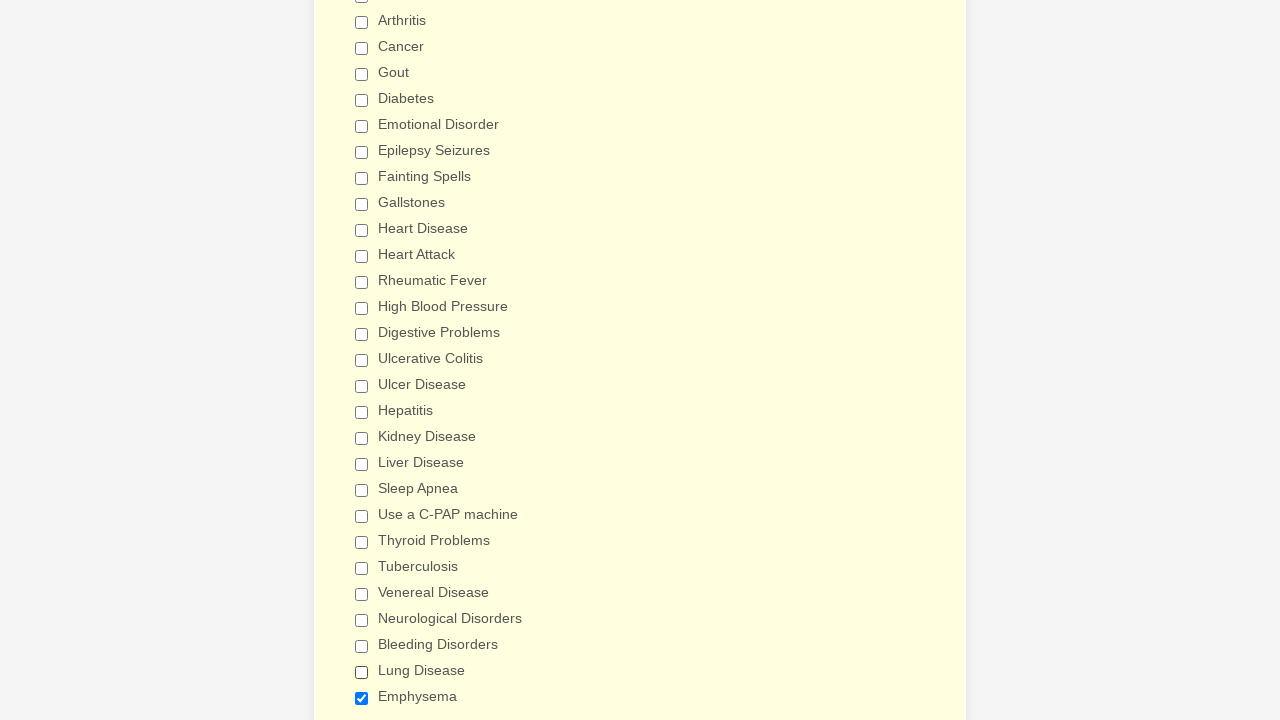

Clicked checkbox to deselect it at (362, 698) on xpath=//input[@type='checkbox'] >> nth=28
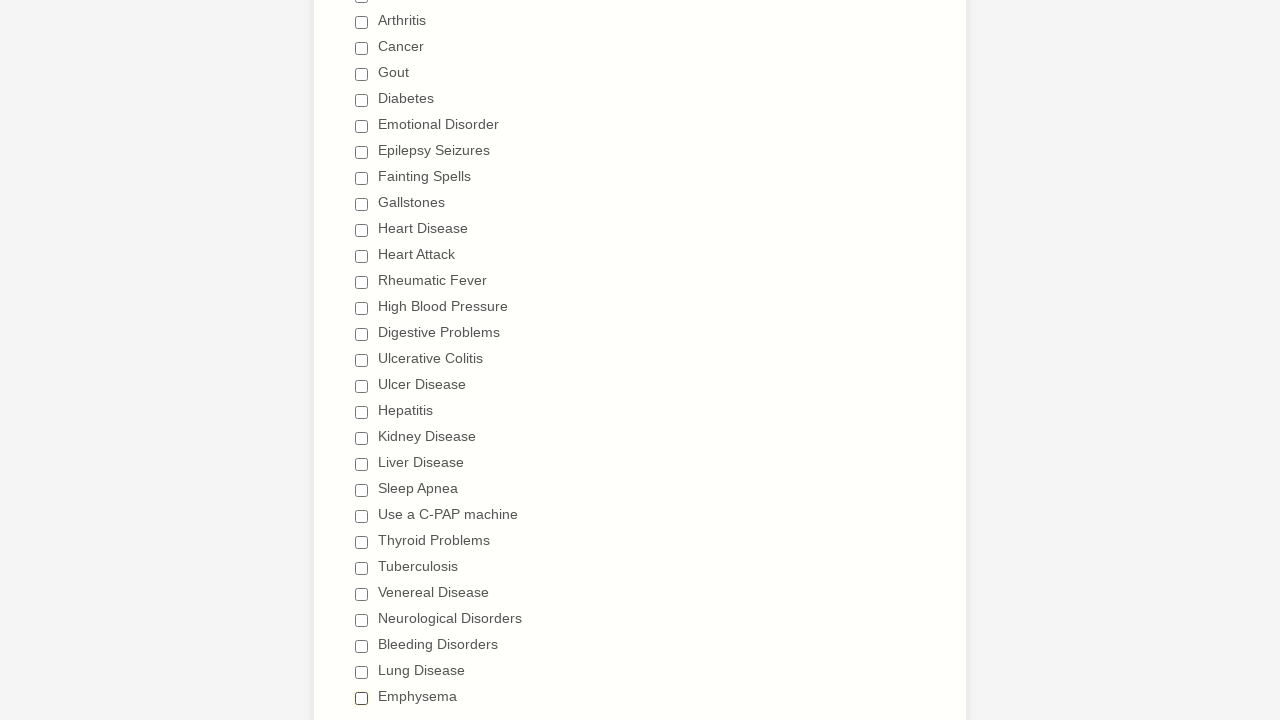

Waited 2 seconds after checkbox click
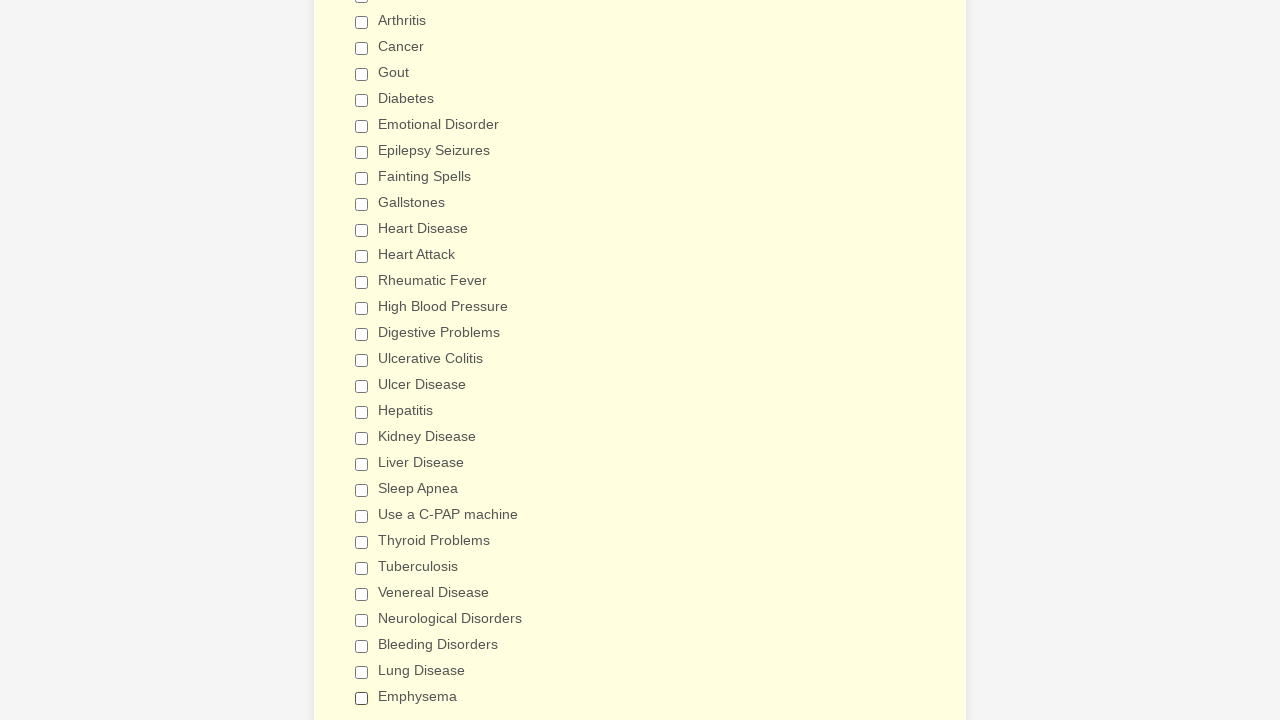

Verified checkbox is in unchecked state
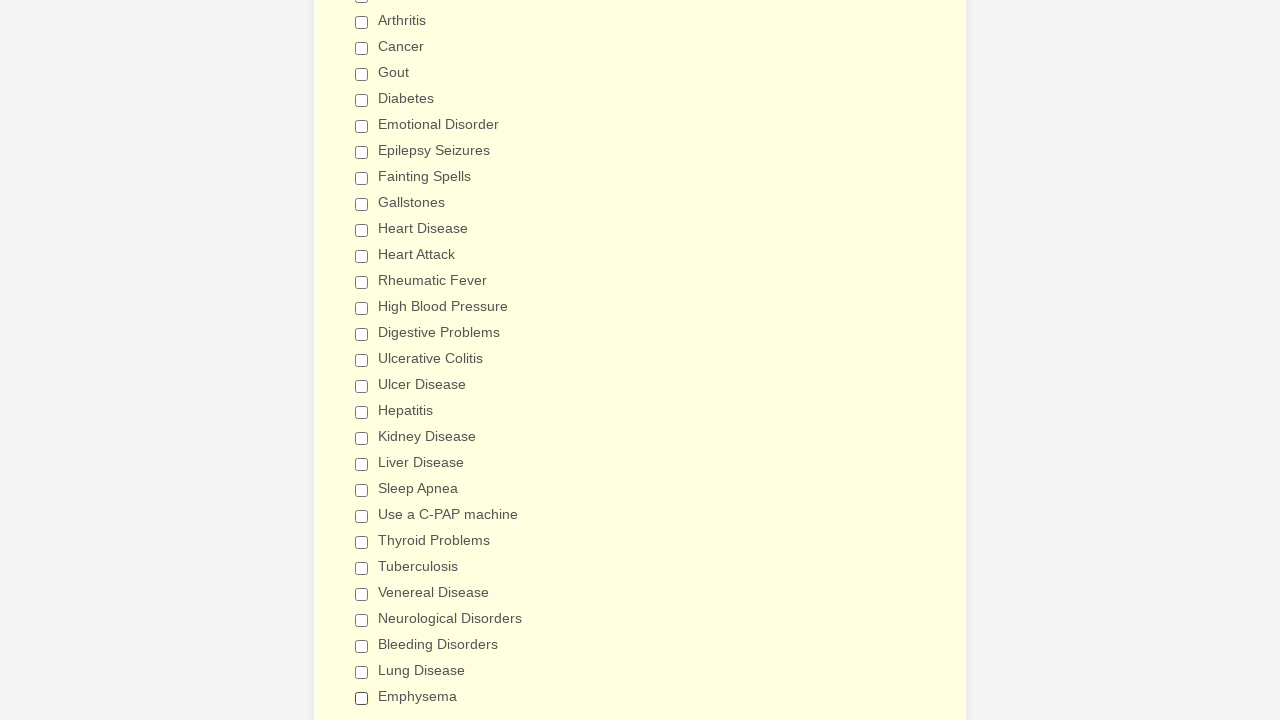

Verified checkbox is in unchecked state
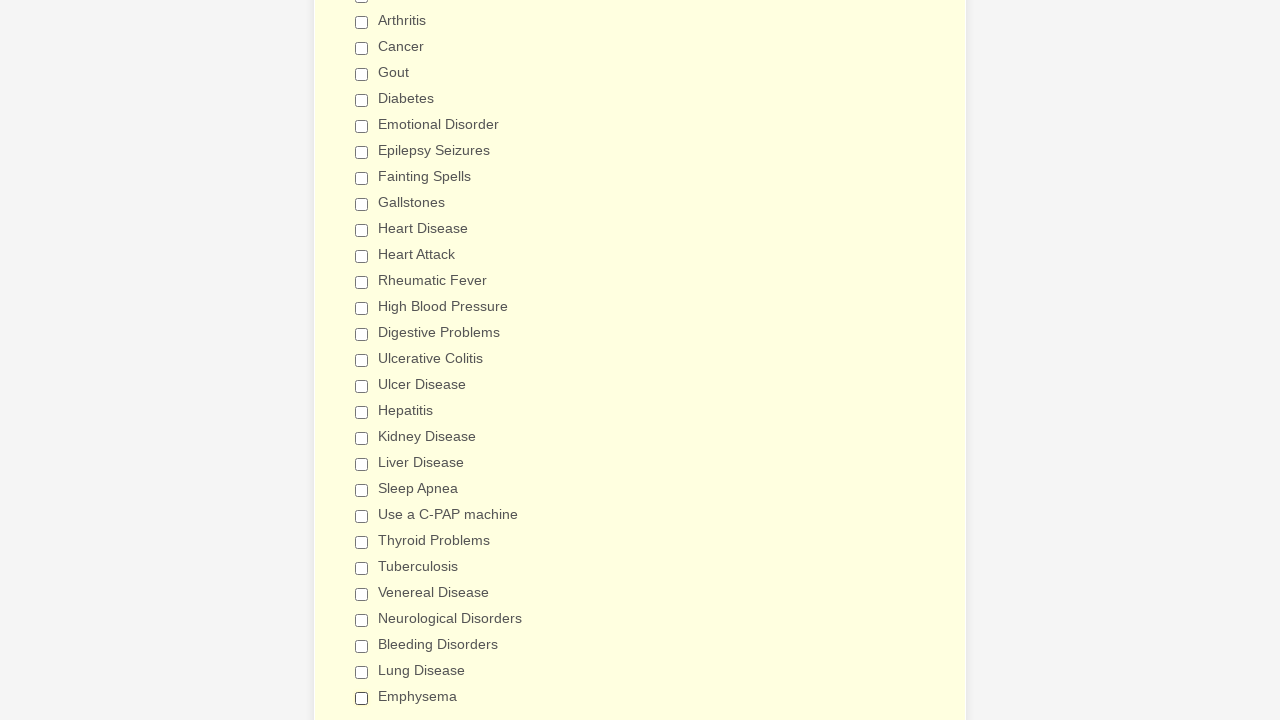

Verified checkbox is in unchecked state
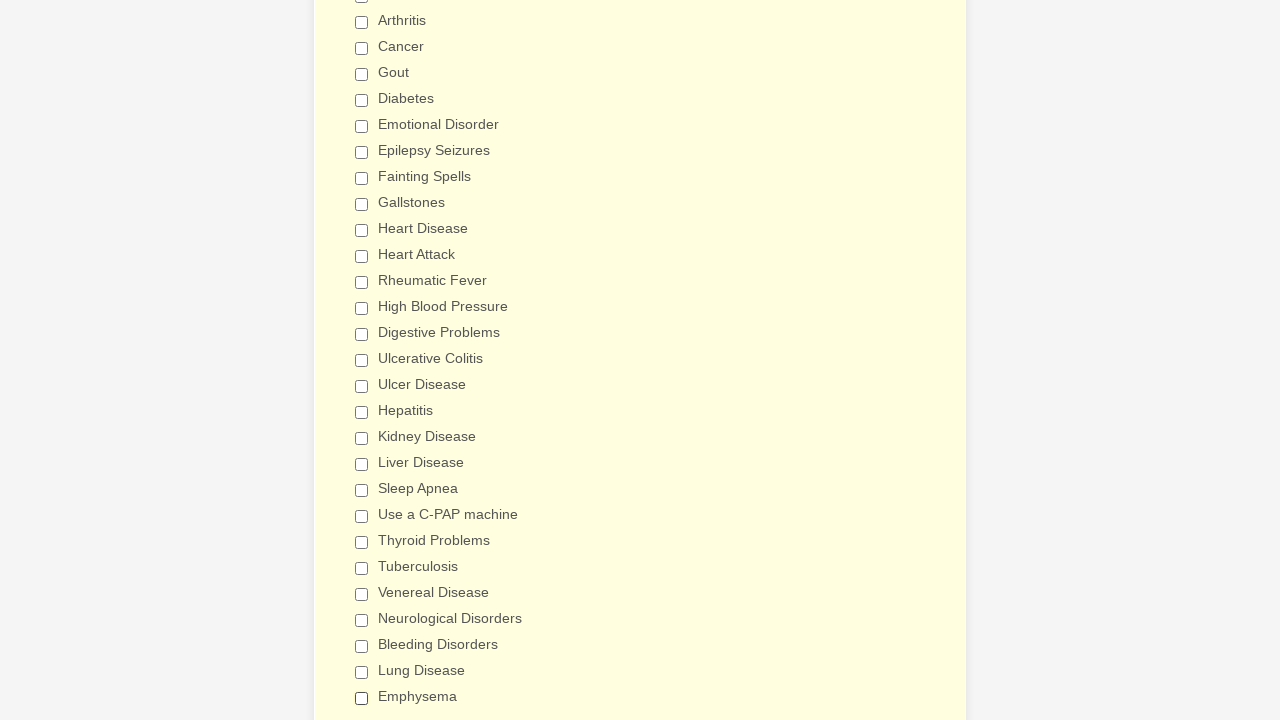

Verified checkbox is in unchecked state
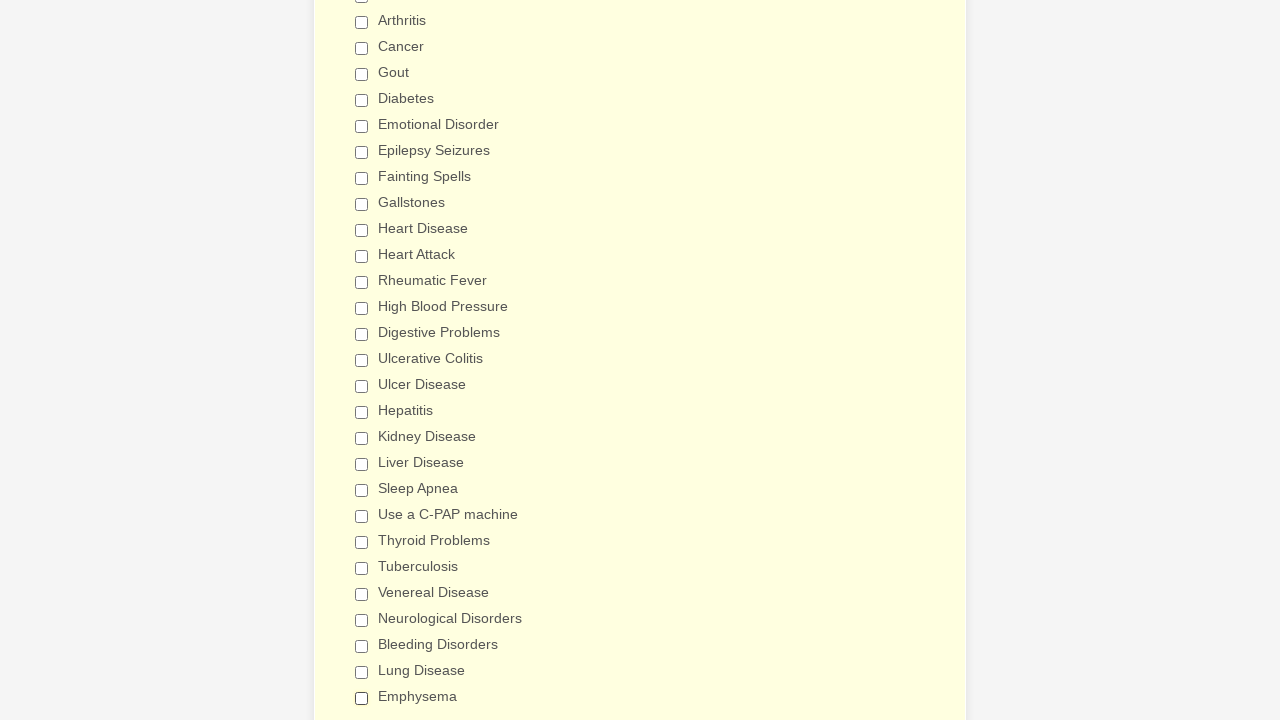

Verified checkbox is in unchecked state
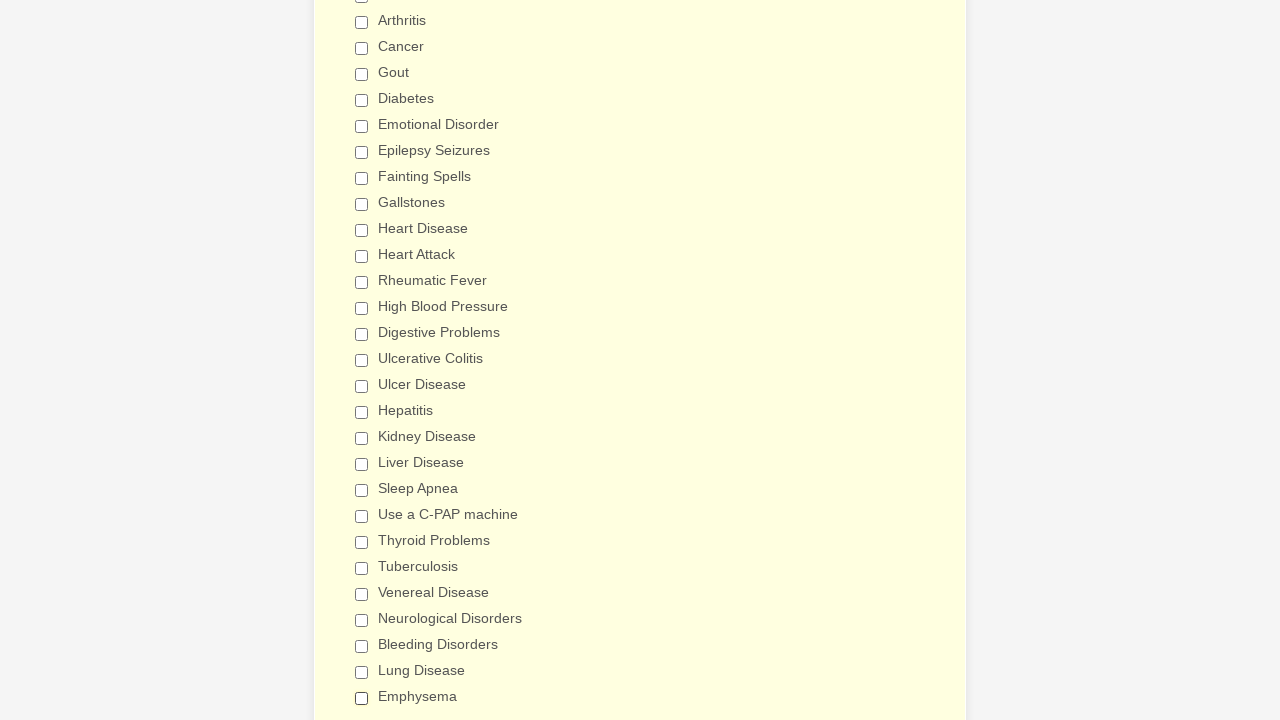

Verified checkbox is in unchecked state
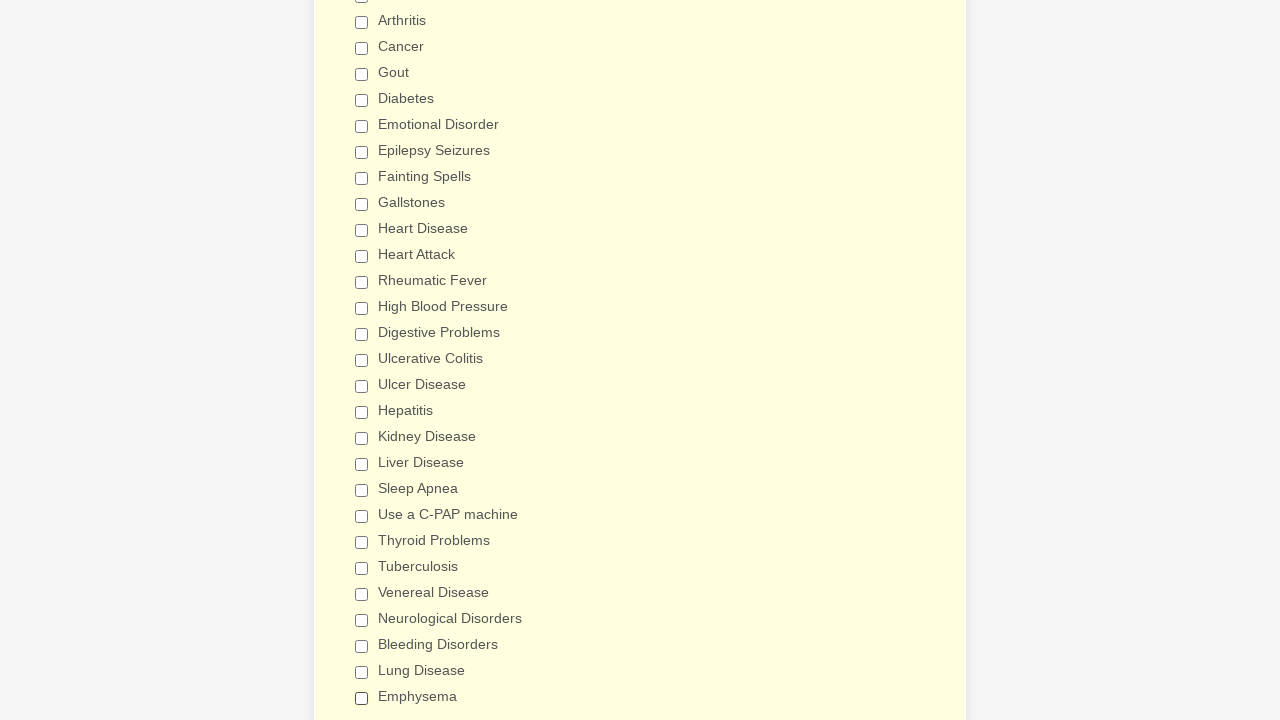

Verified checkbox is in unchecked state
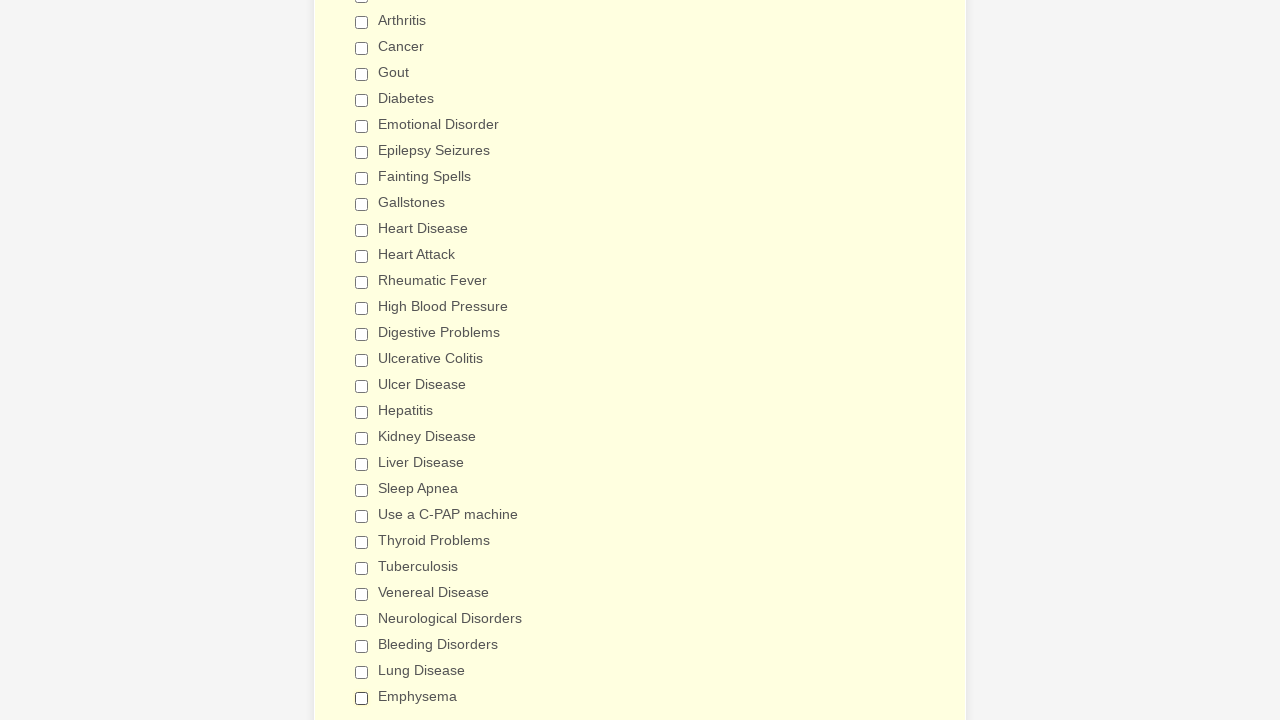

Verified checkbox is in unchecked state
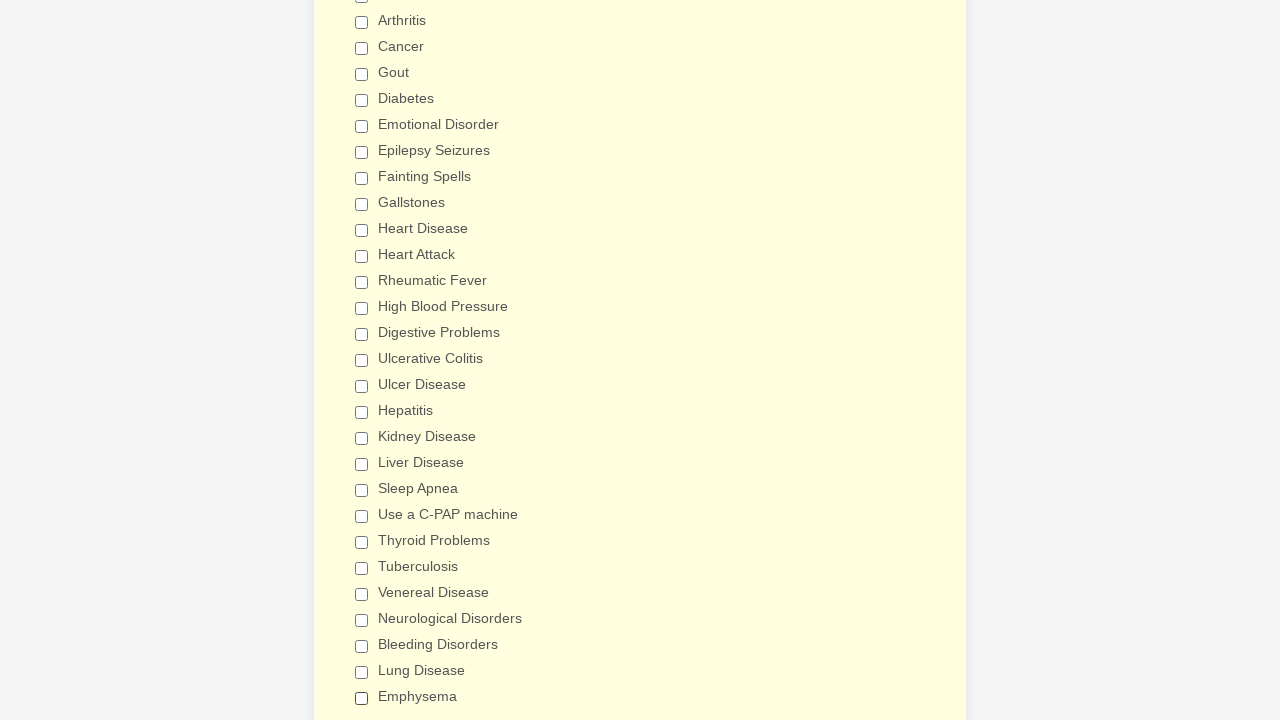

Verified checkbox is in unchecked state
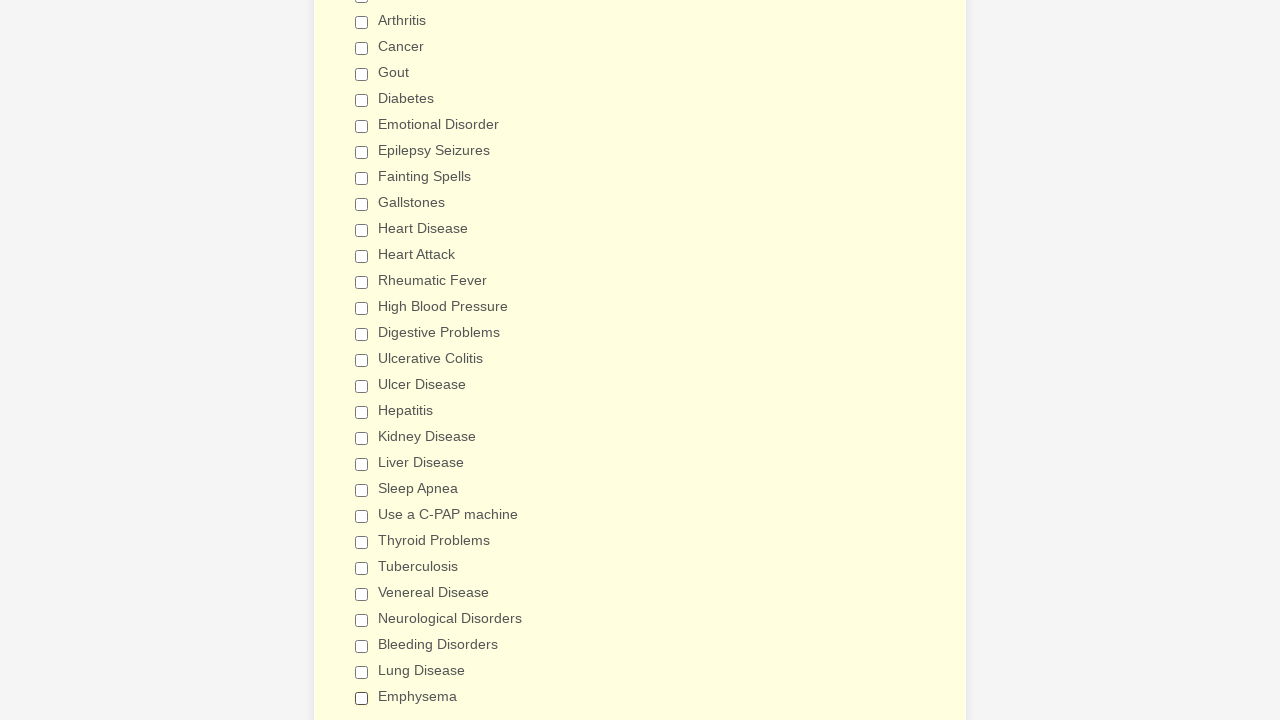

Verified checkbox is in unchecked state
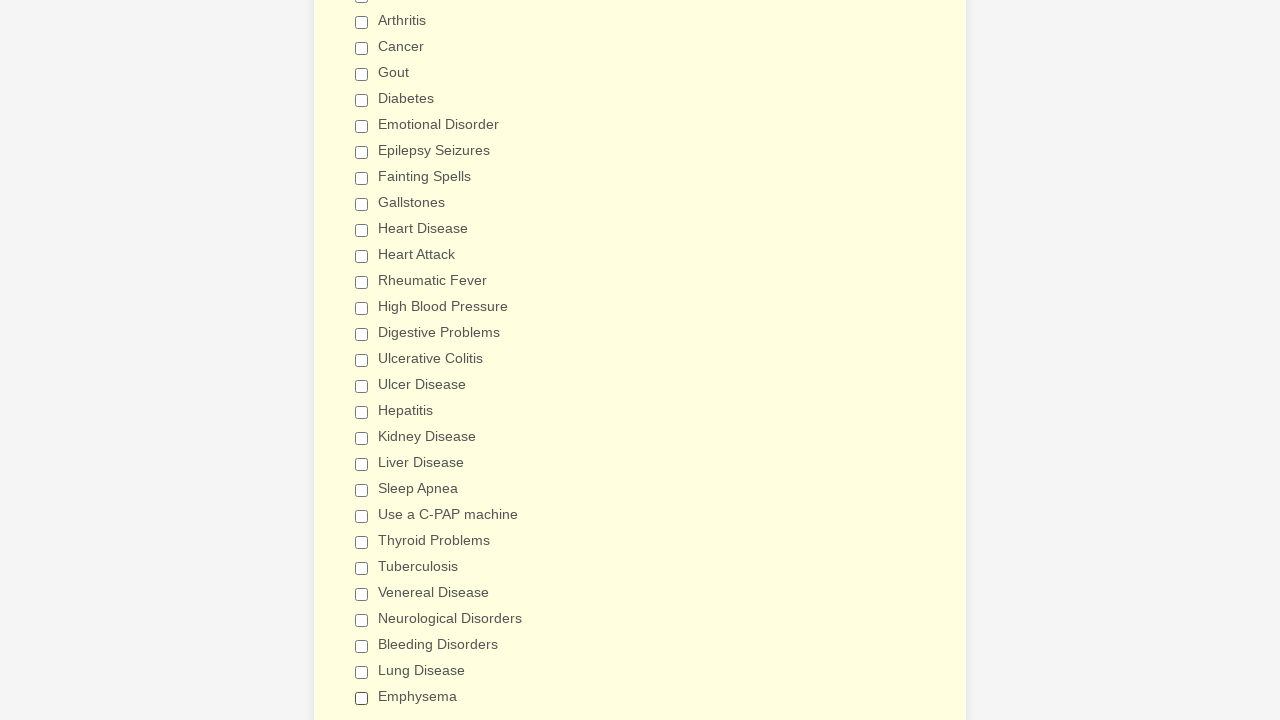

Verified checkbox is in unchecked state
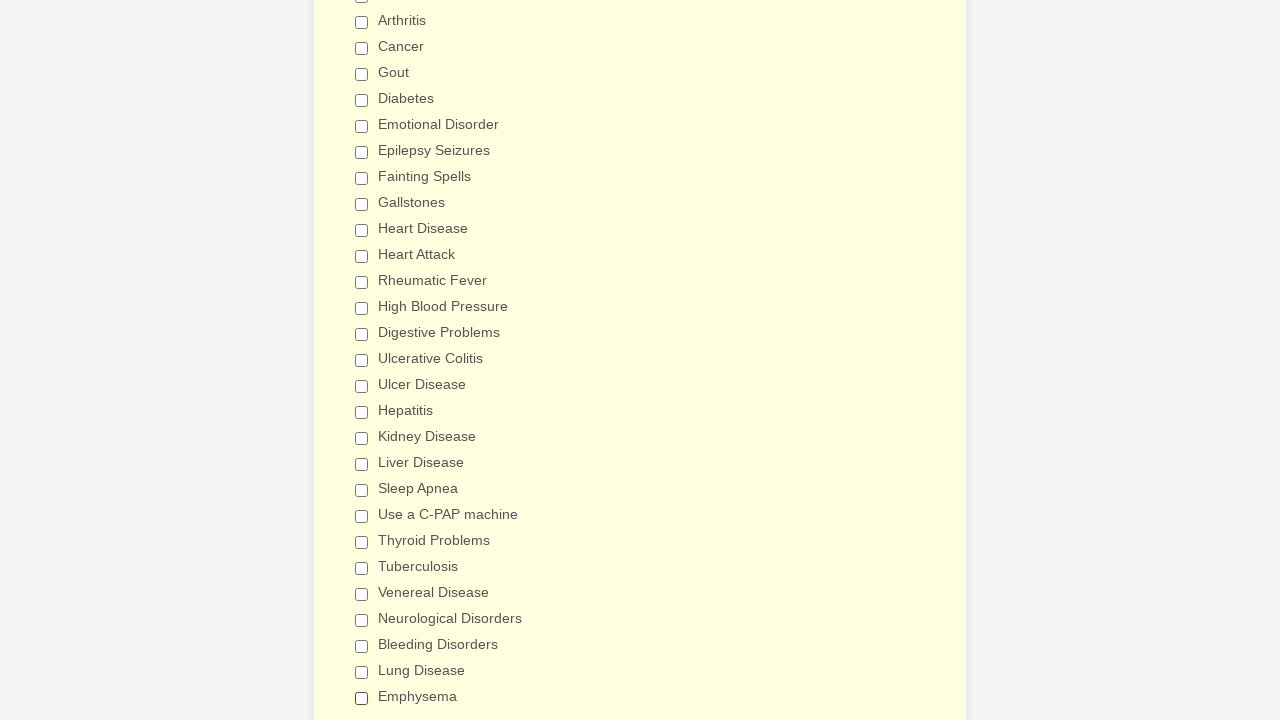

Verified checkbox is in unchecked state
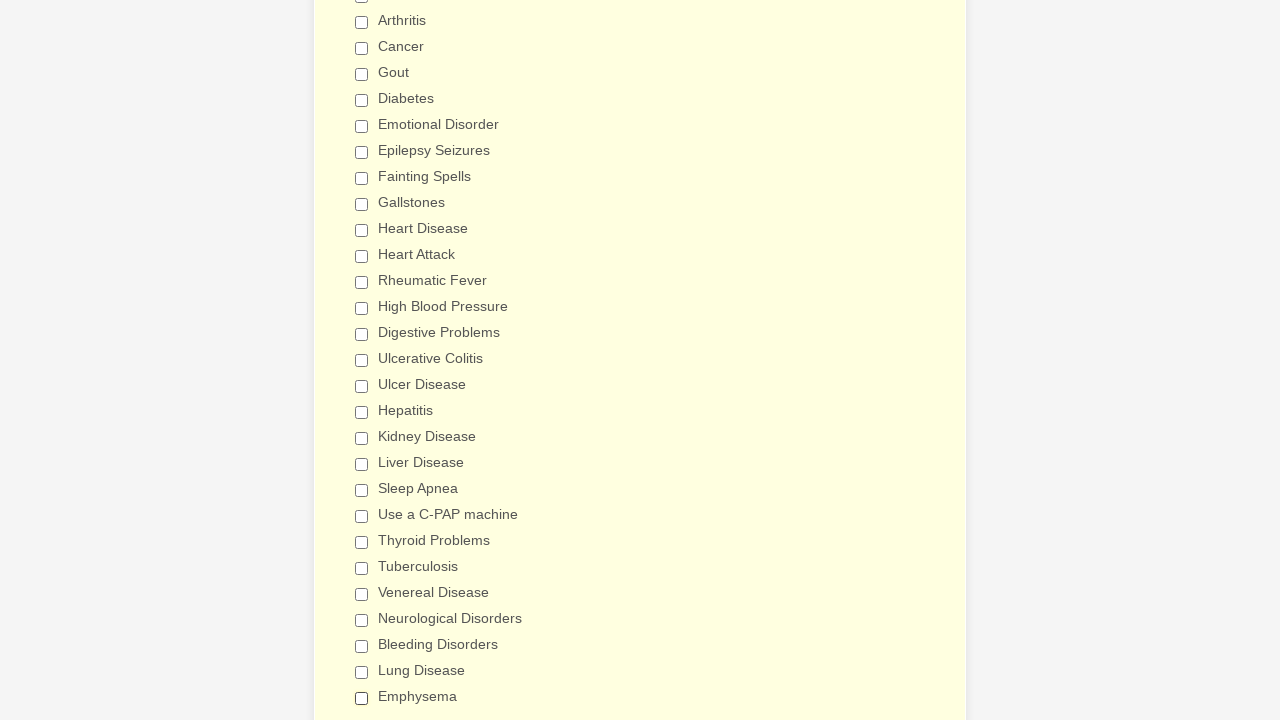

Verified checkbox is in unchecked state
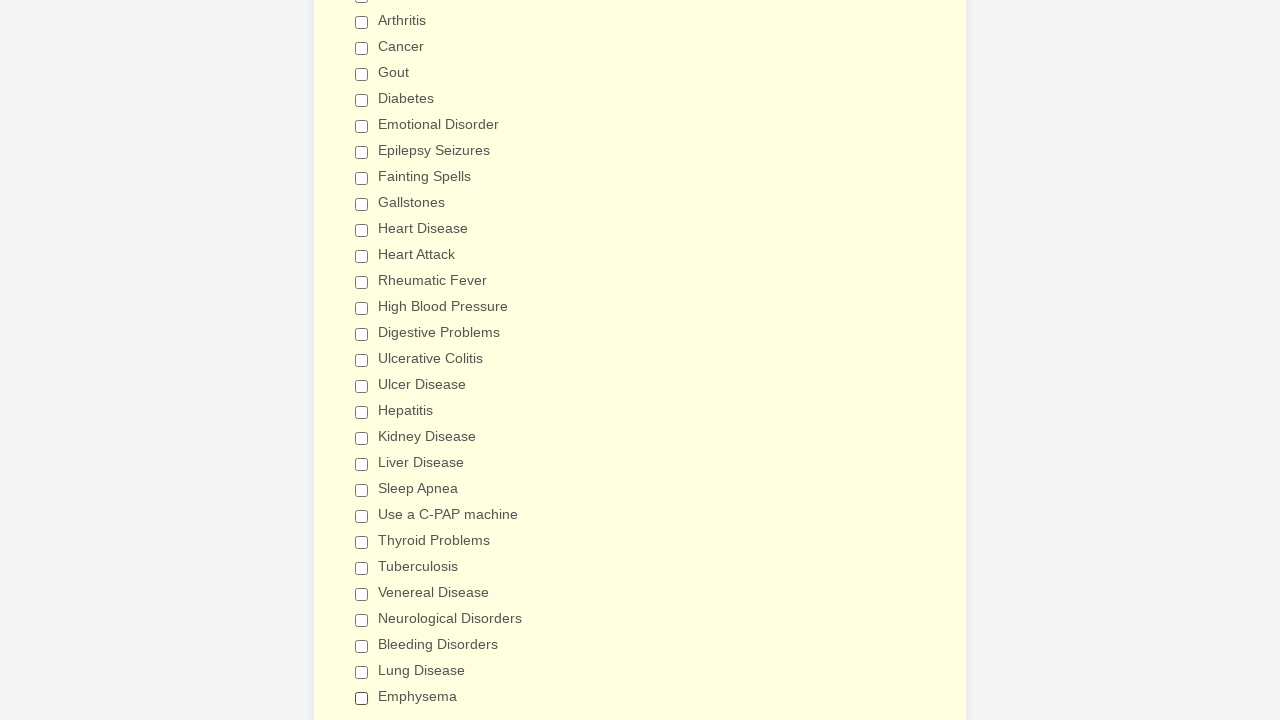

Verified checkbox is in unchecked state
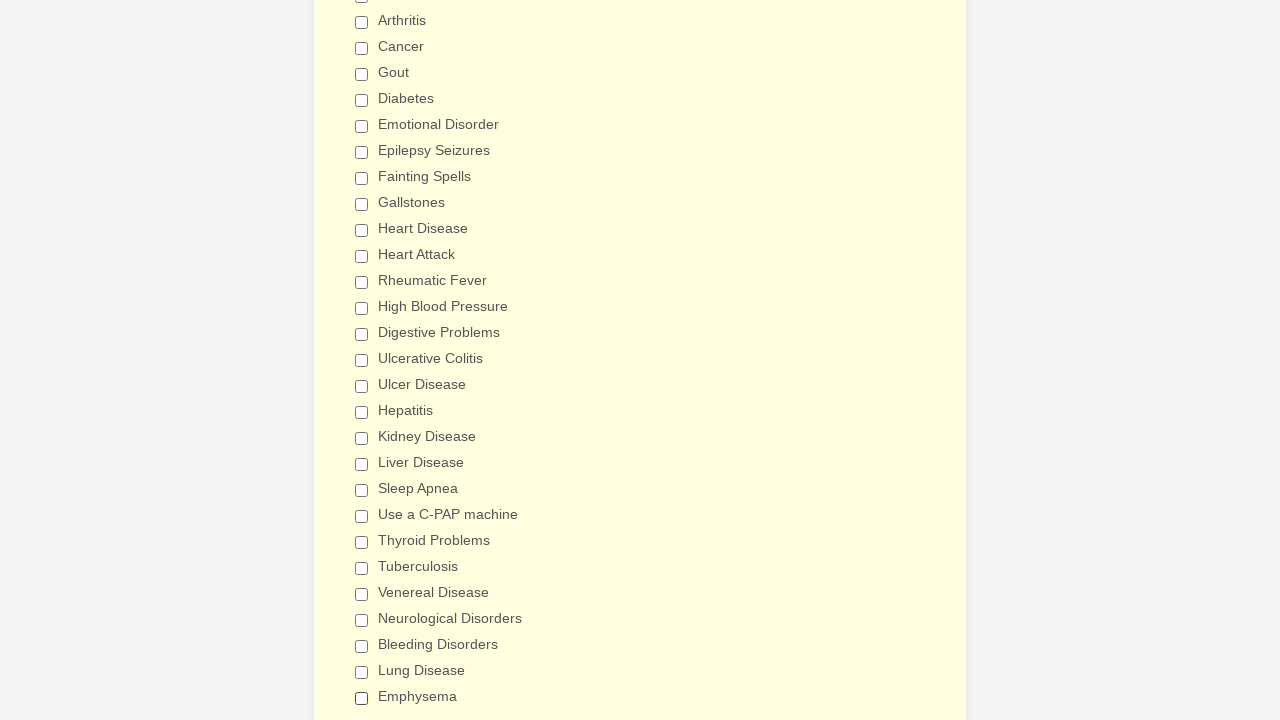

Verified checkbox is in unchecked state
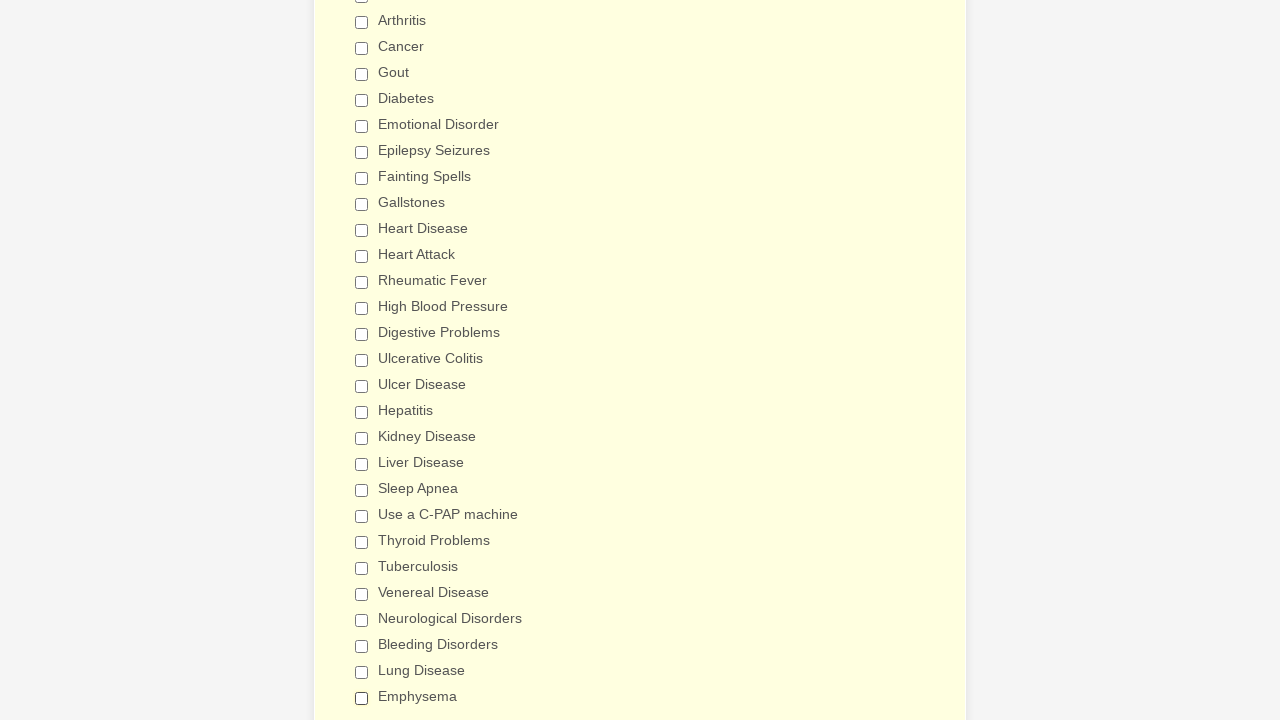

Verified checkbox is in unchecked state
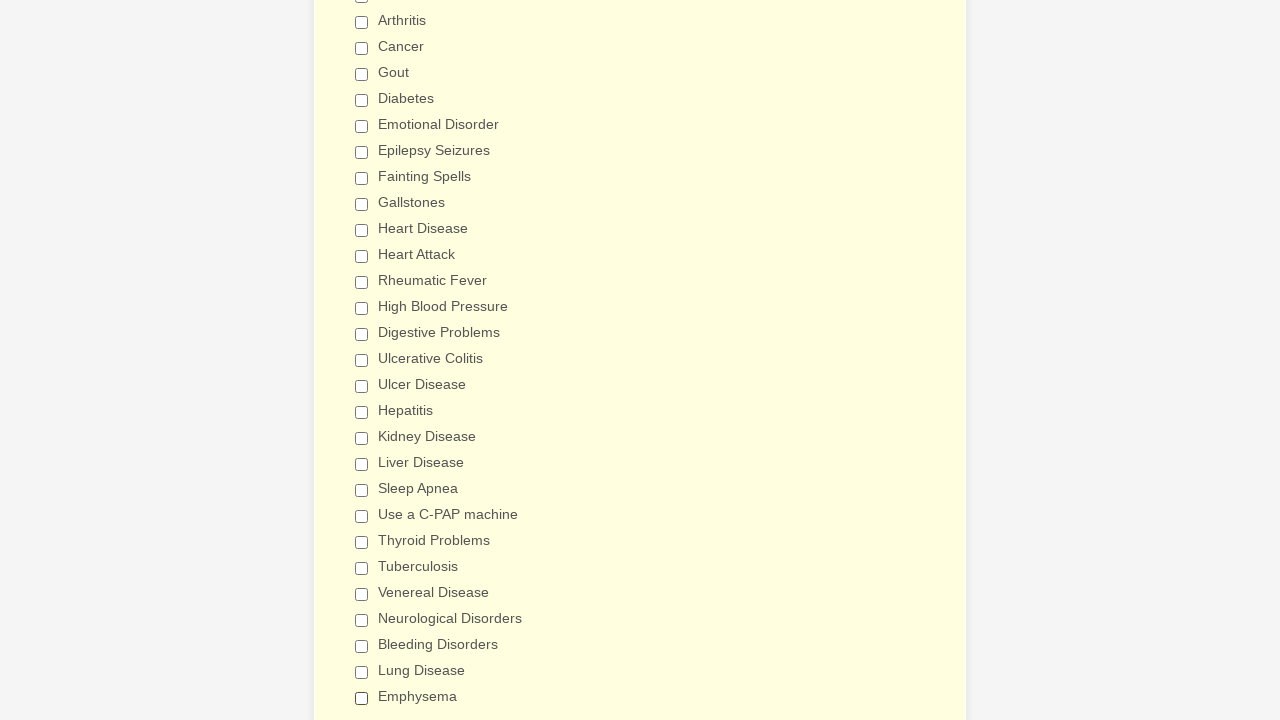

Verified checkbox is in unchecked state
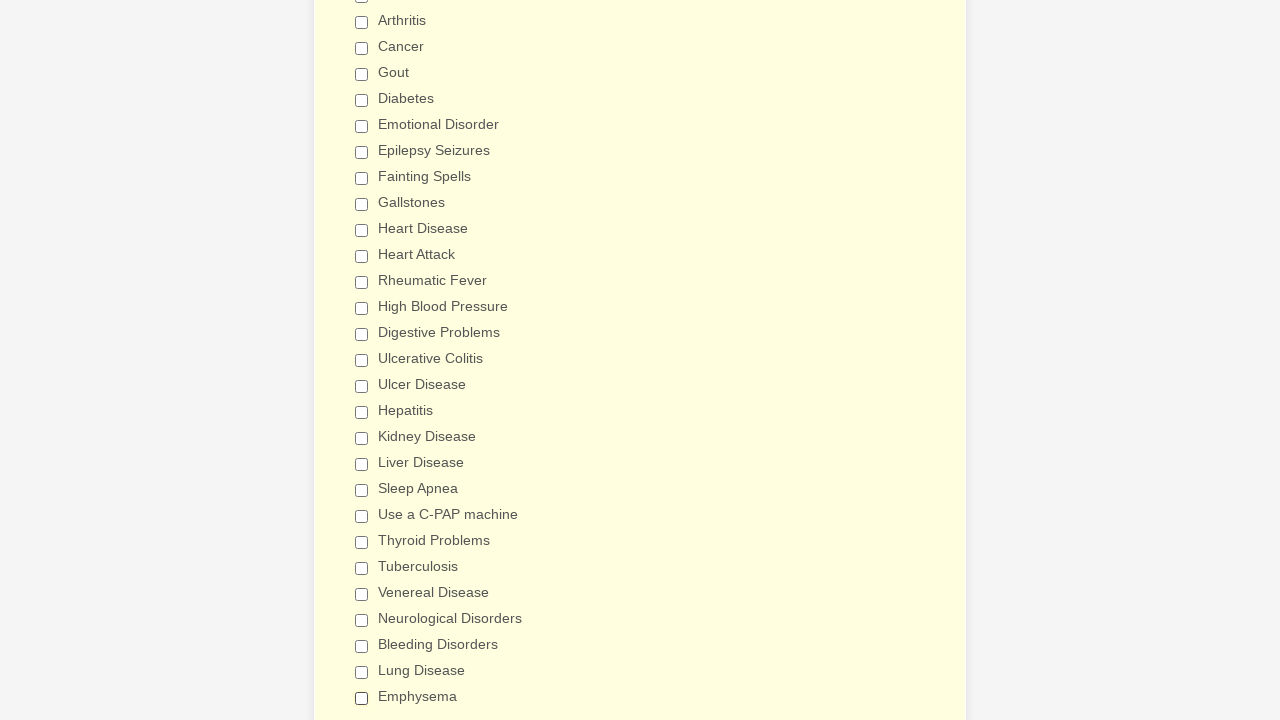

Verified checkbox is in unchecked state
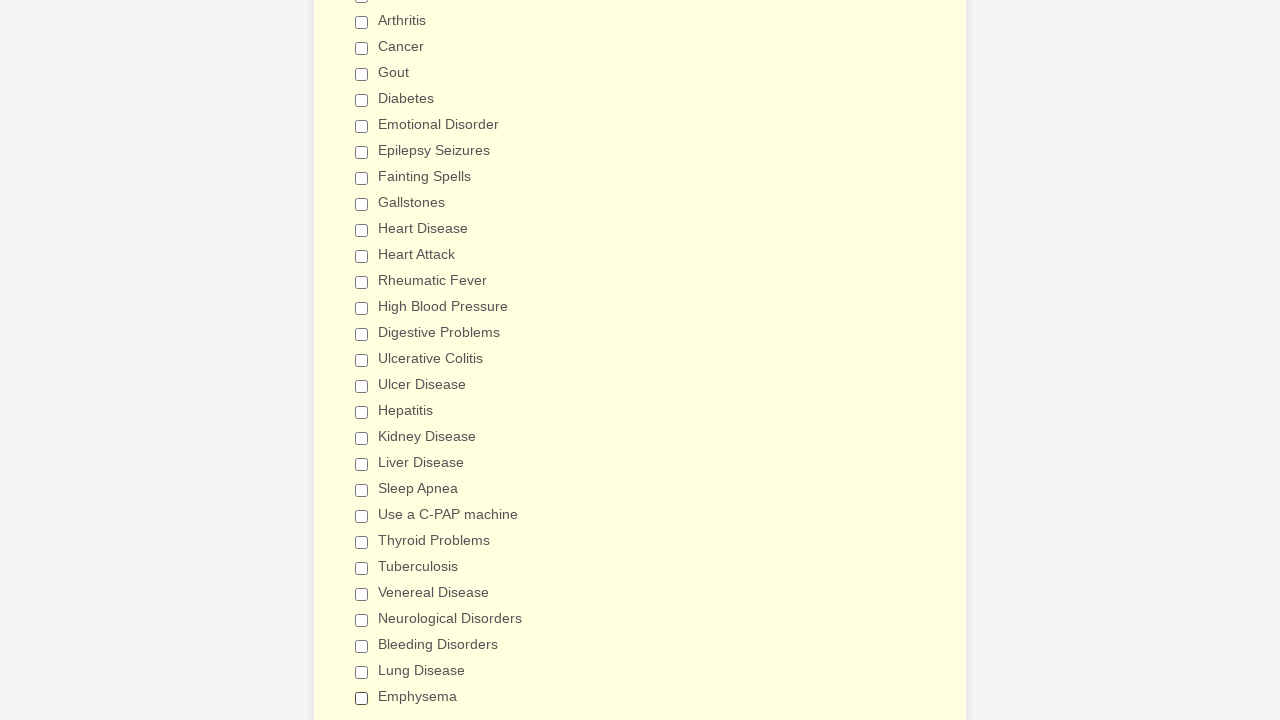

Verified checkbox is in unchecked state
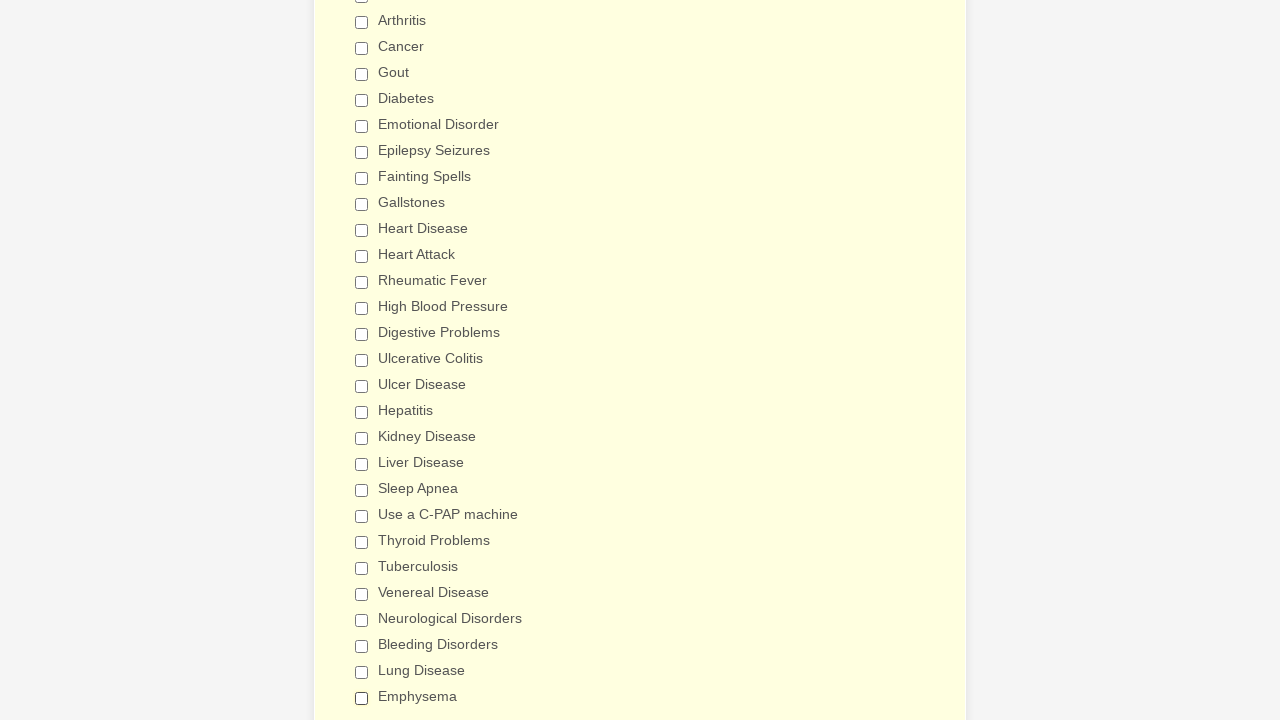

Verified checkbox is in unchecked state
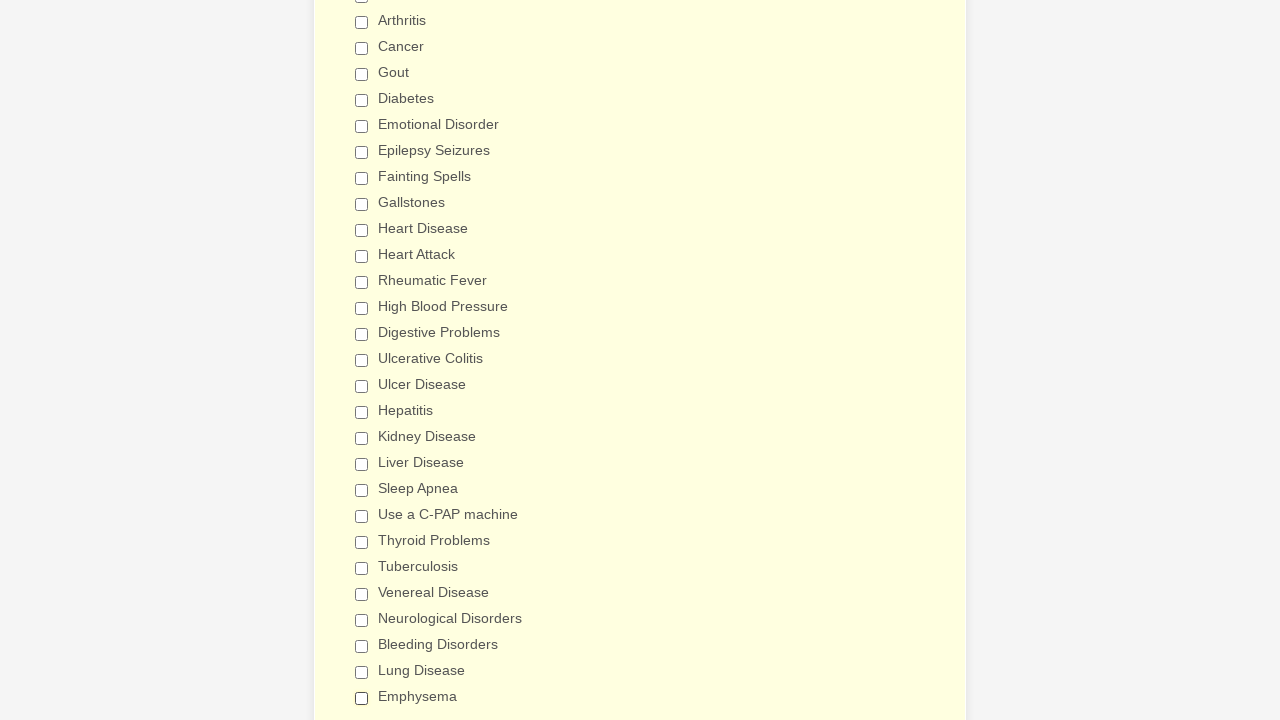

Verified checkbox is in unchecked state
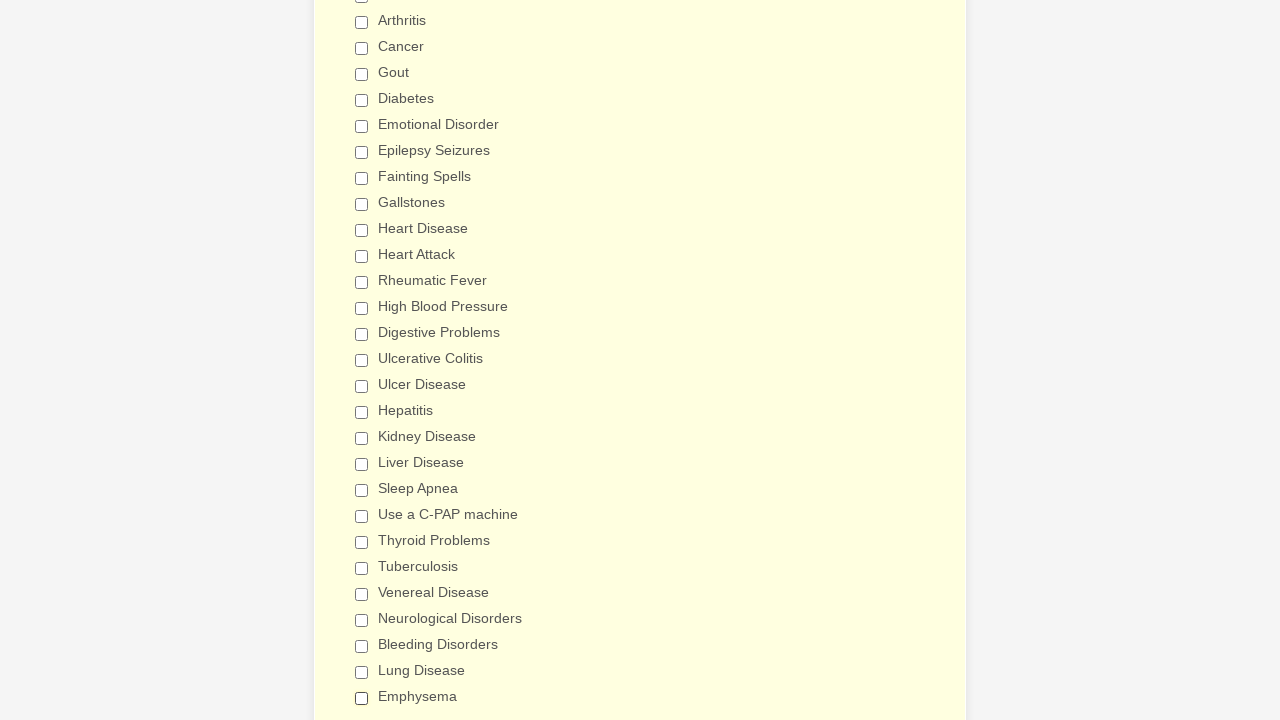

Verified checkbox is in unchecked state
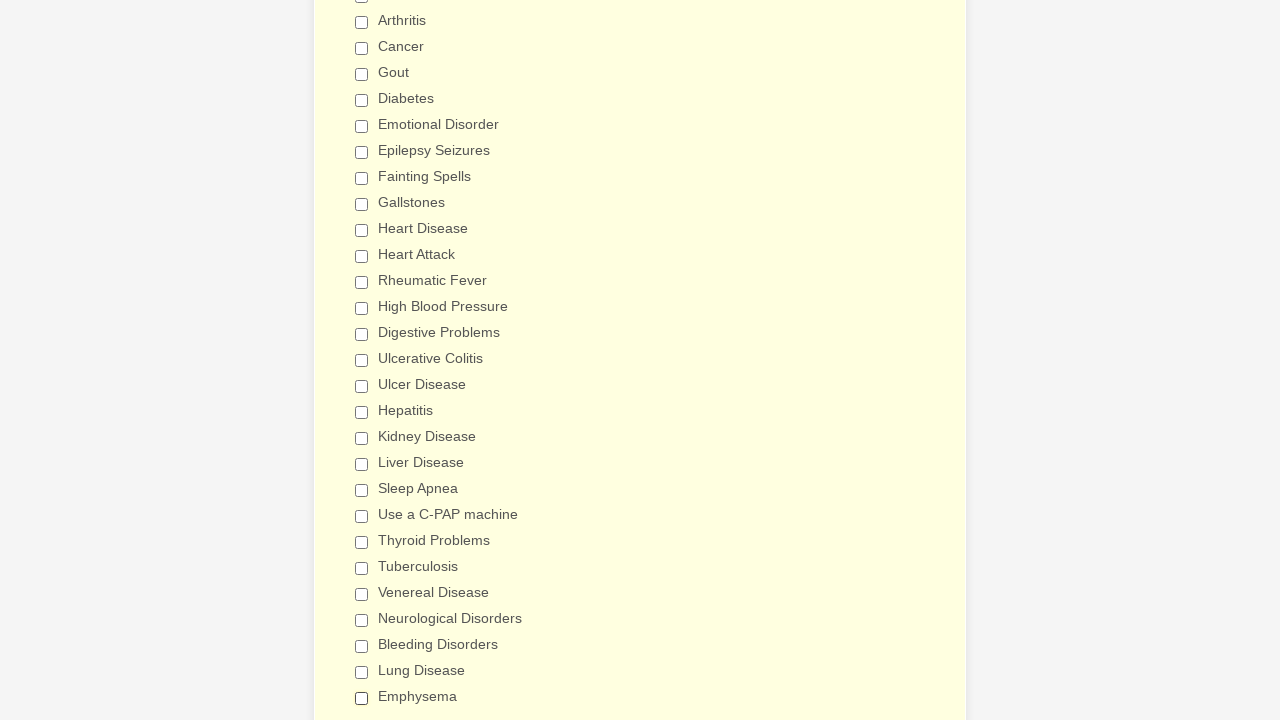

Verified checkbox is in unchecked state
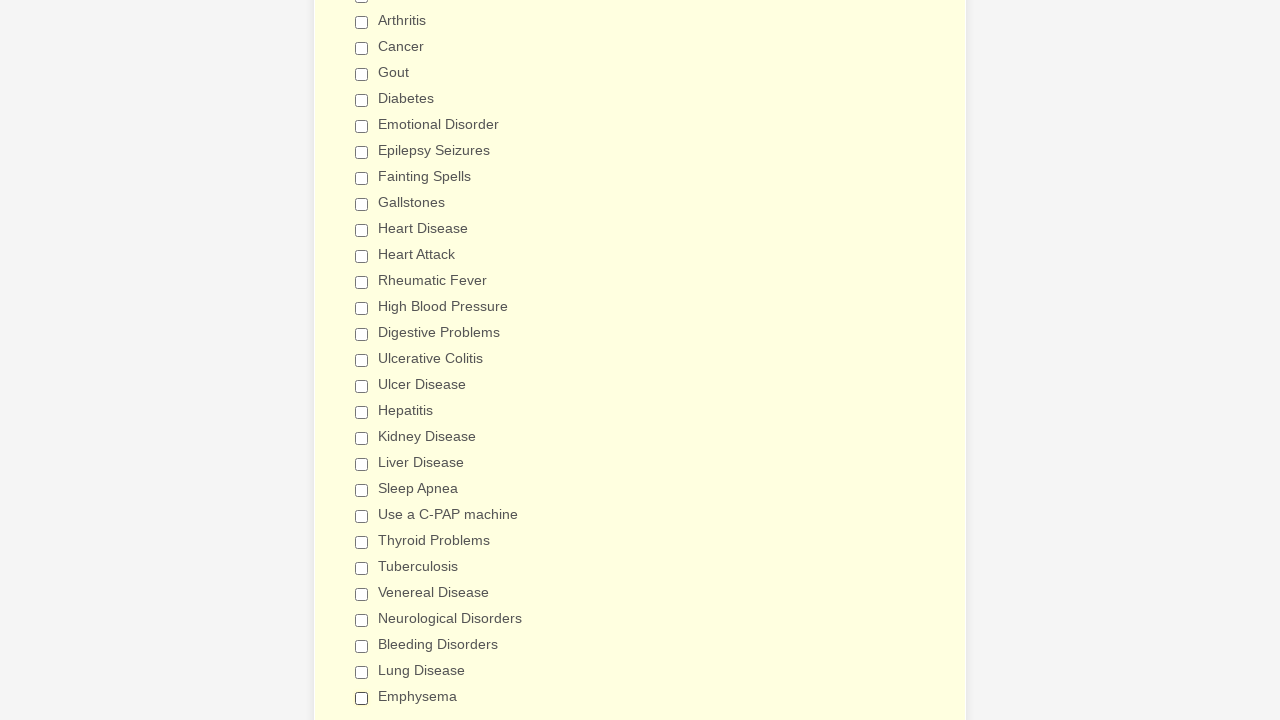

Verified checkbox is in unchecked state
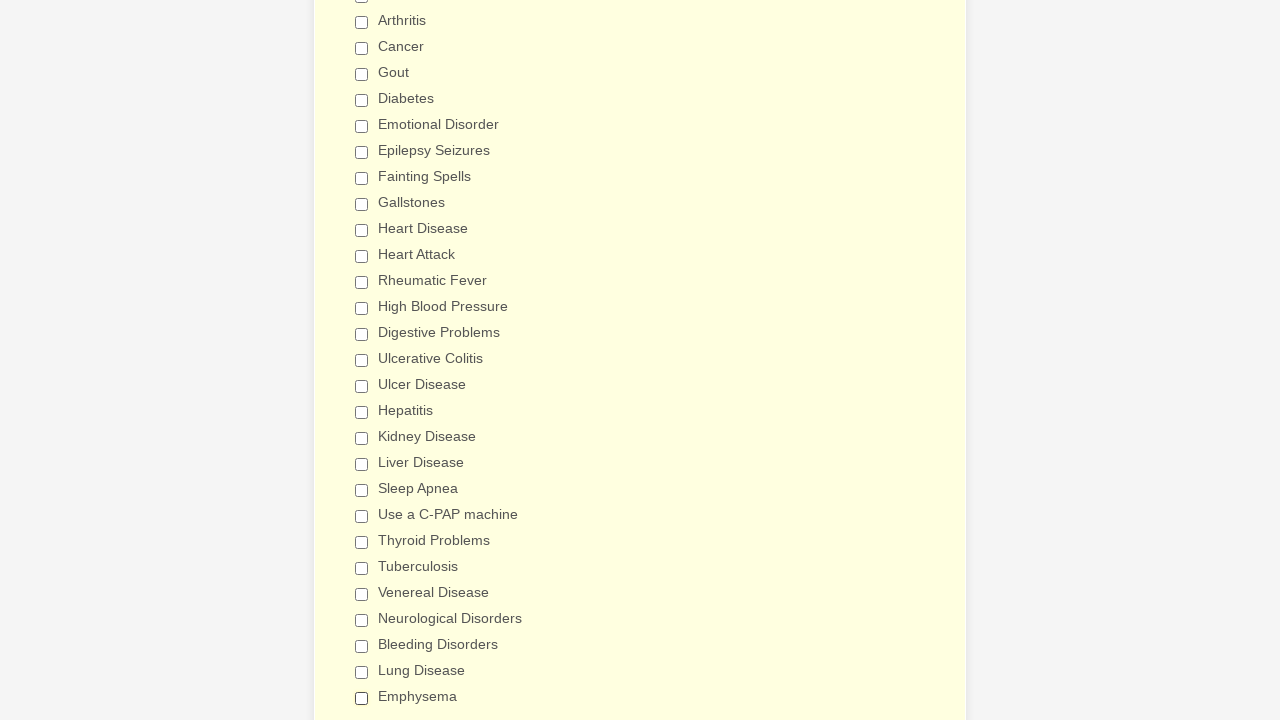

Verified checkbox is in unchecked state
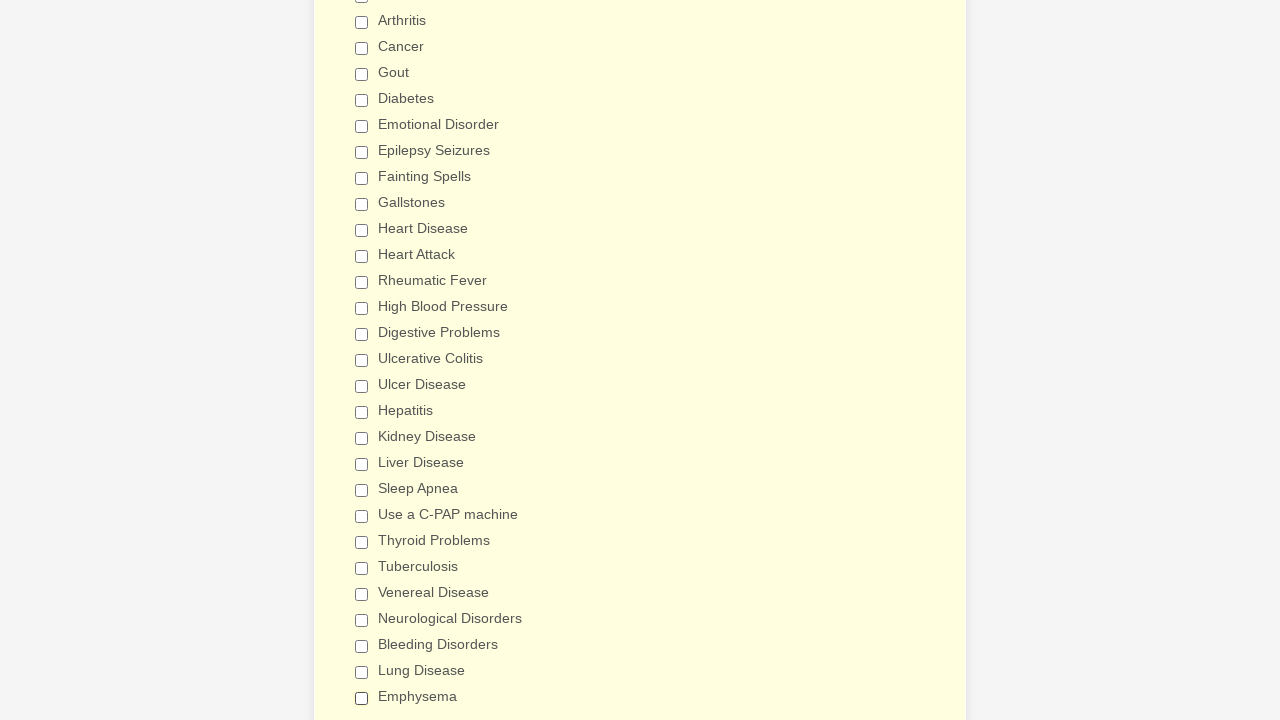

Verified checkbox is in unchecked state
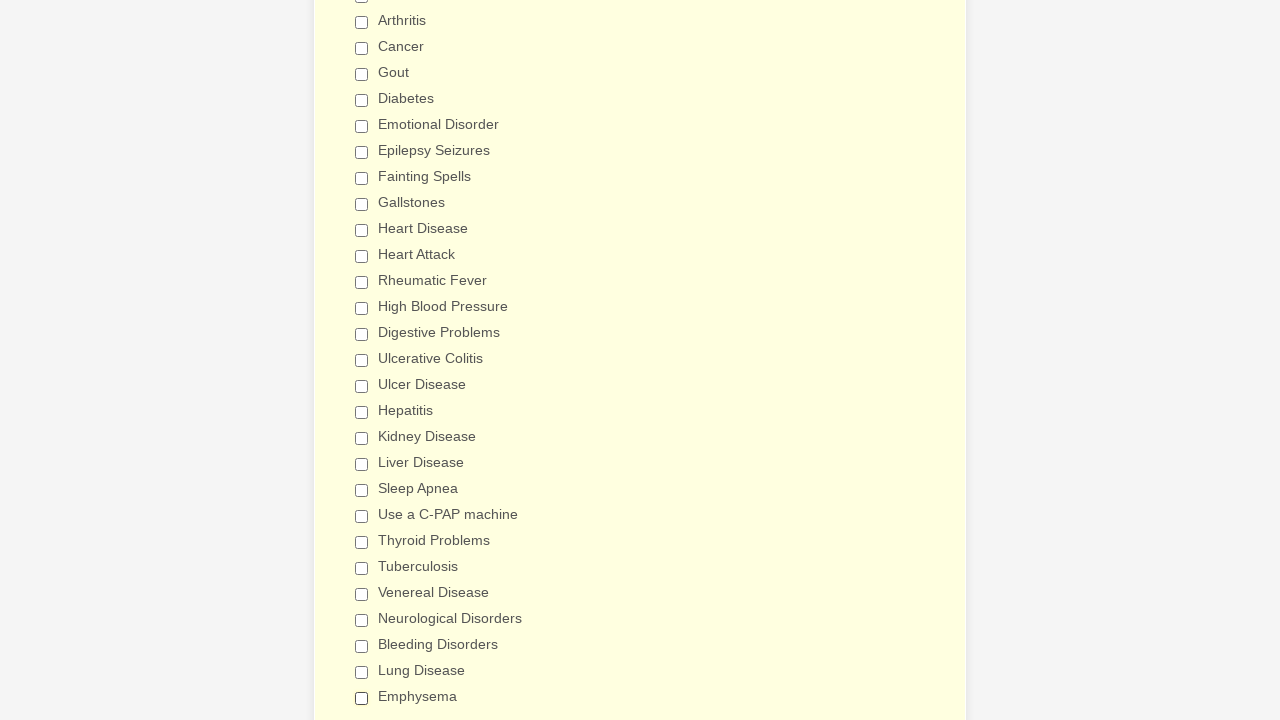

Verified checkbox is in unchecked state
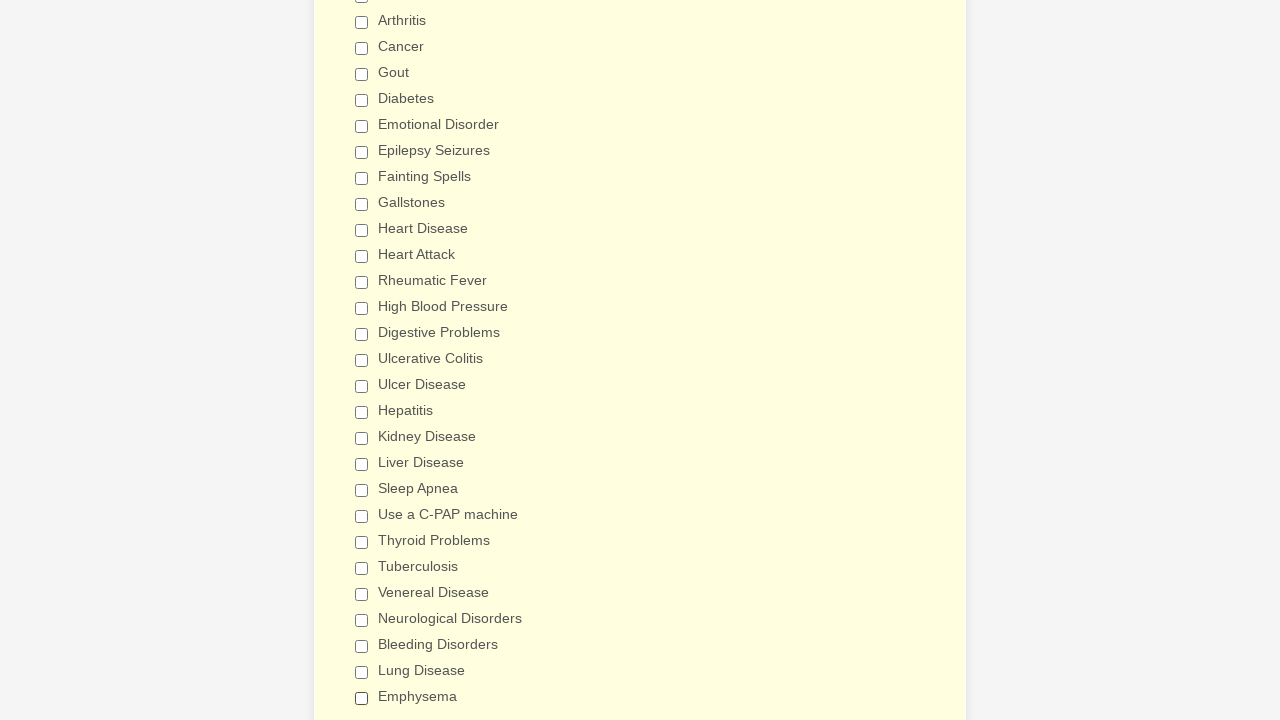

Verified checkbox is in unchecked state
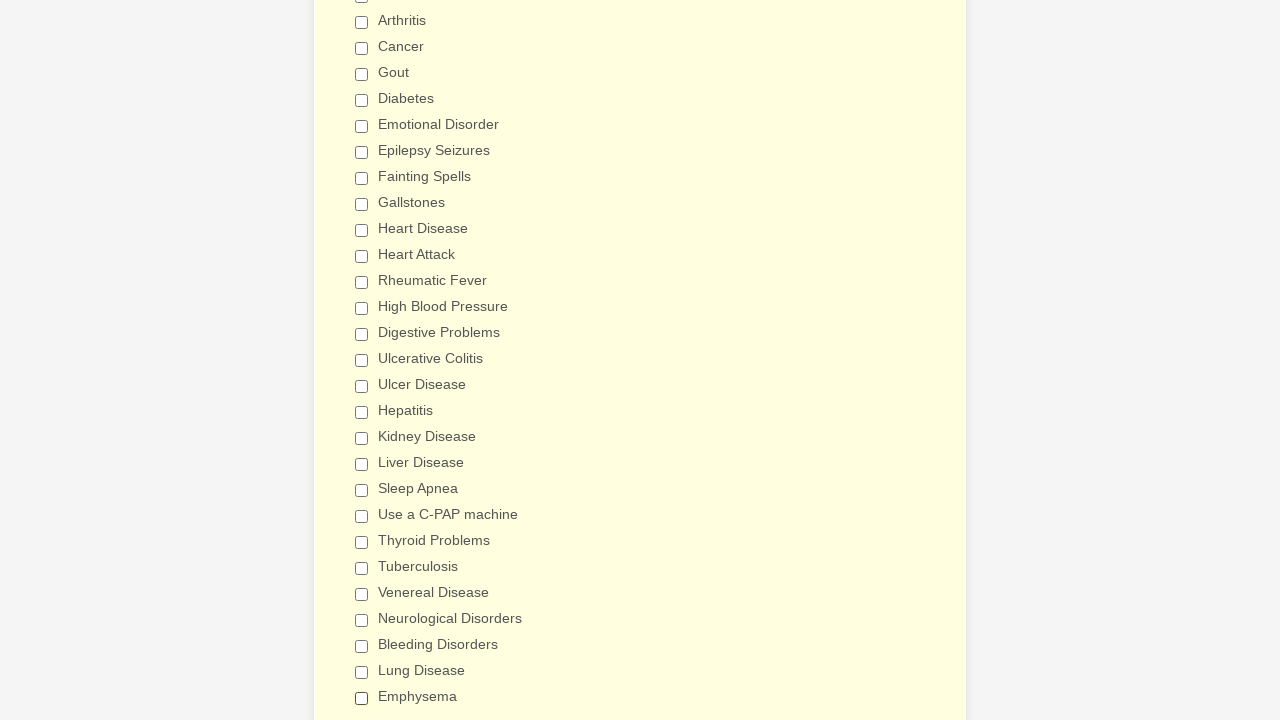

Verified checkbox is in unchecked state
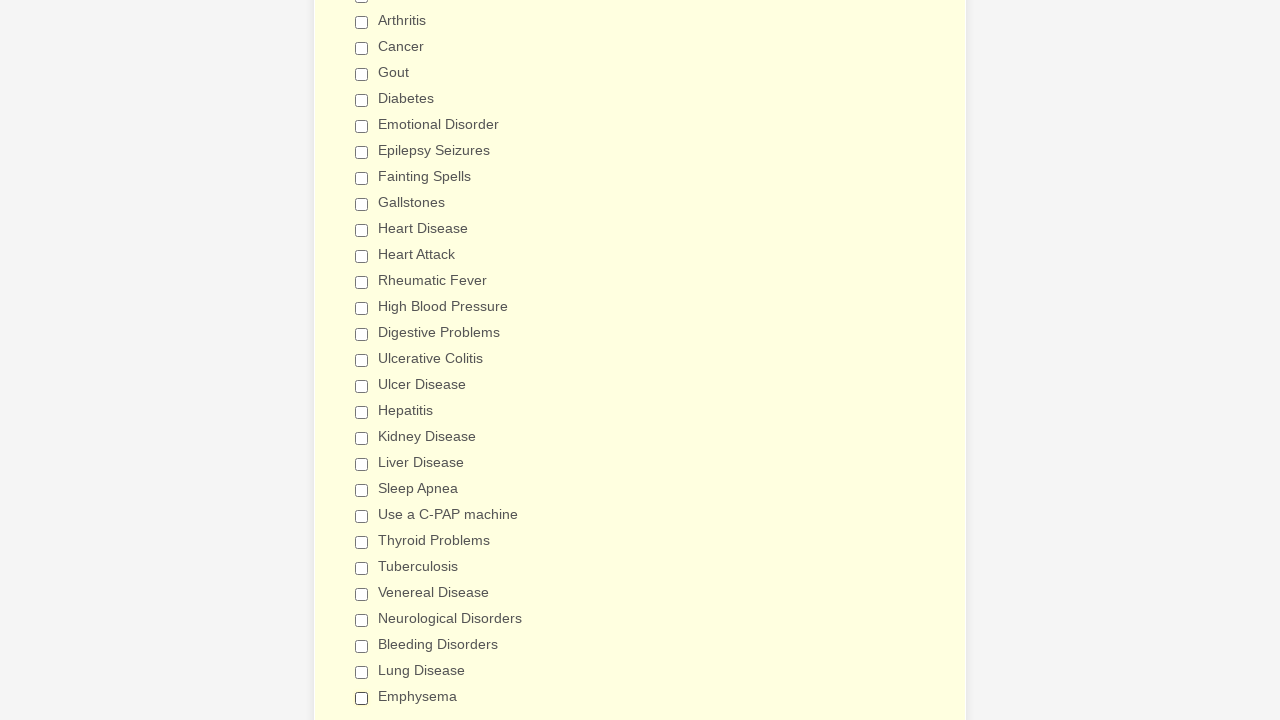

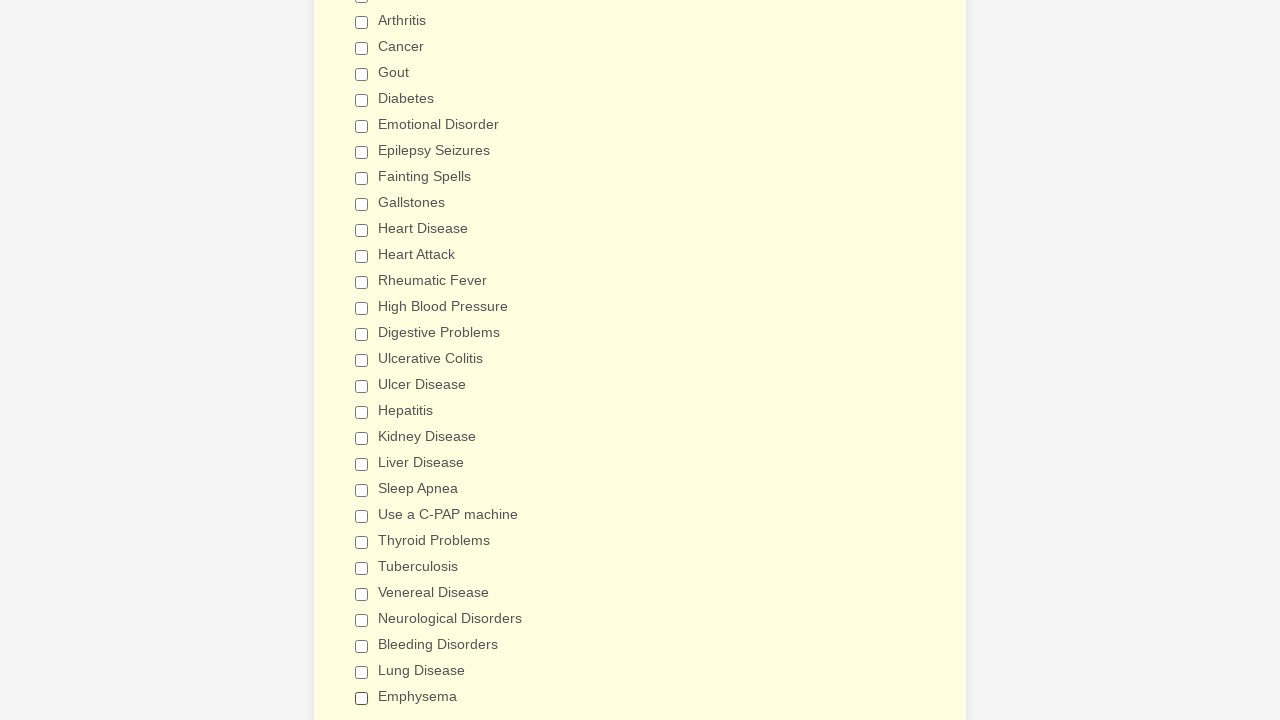